Tests jQuery UI datepicker widget by navigating to a specific date (January 18, 2020) using the calendar navigation and selecting the day

Starting URL: https://jqueryui.com/datepicker/

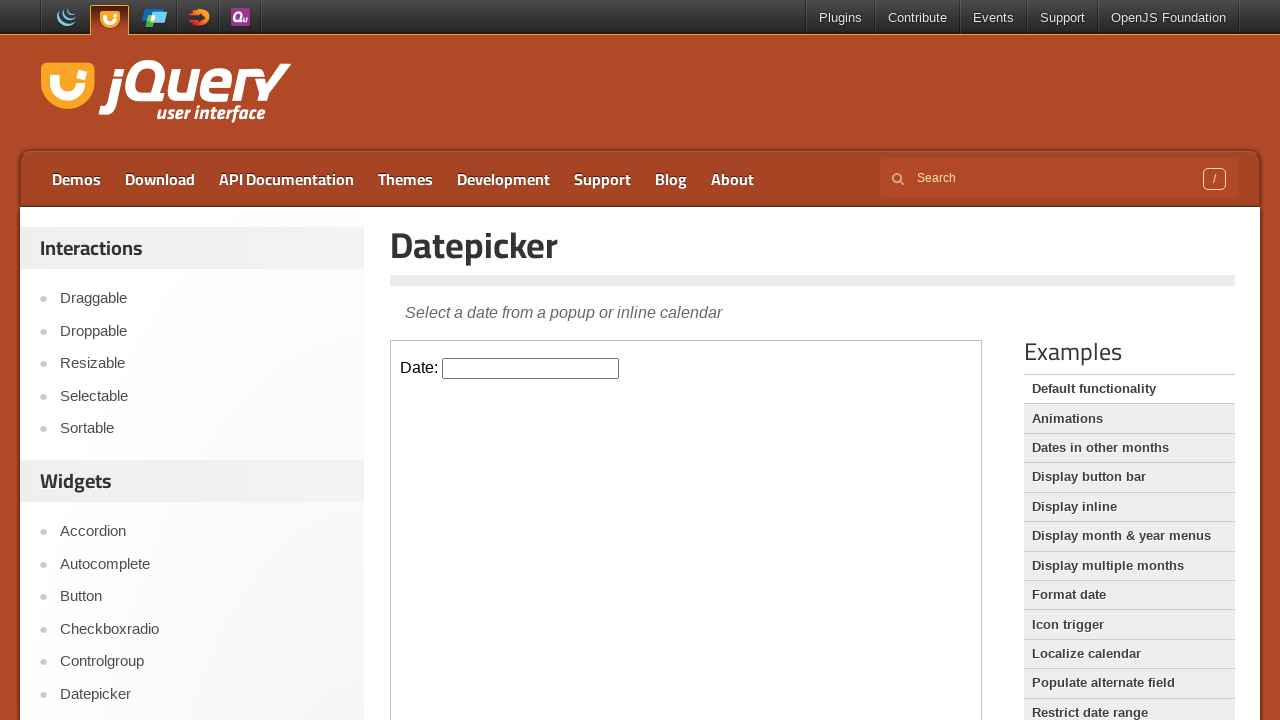

Located the iframe containing the datepicker widget
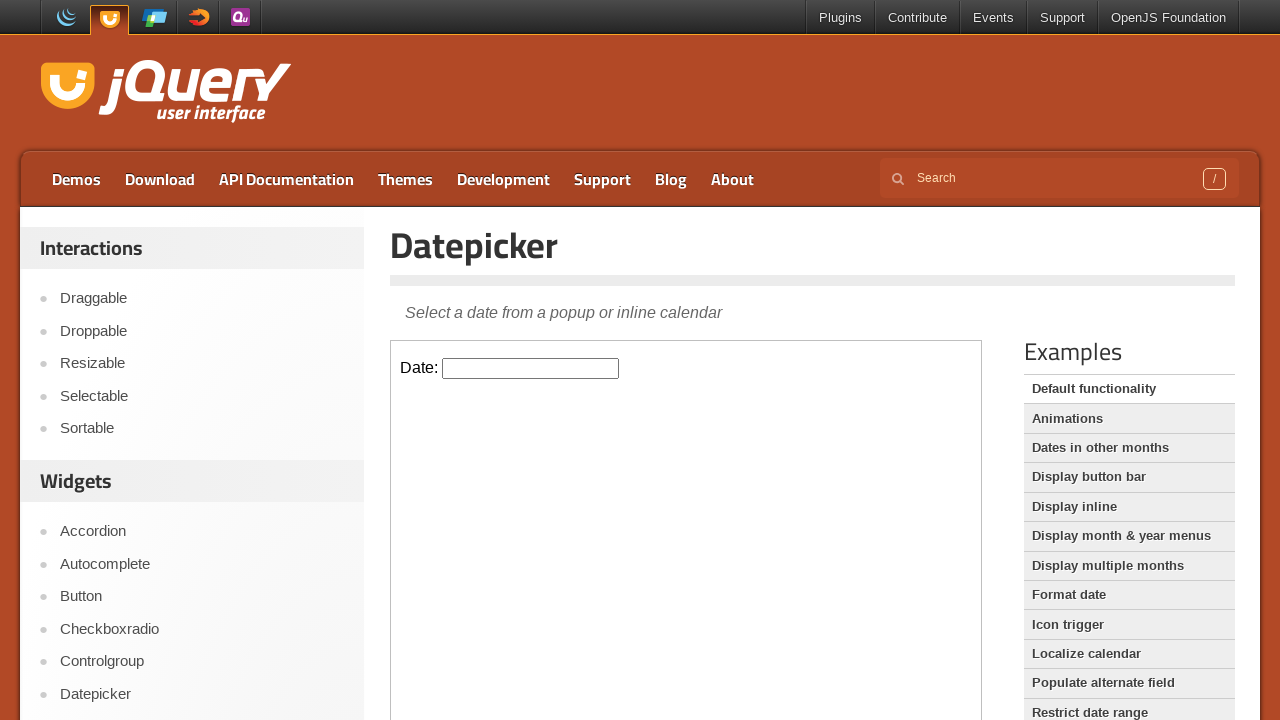

Clicked on the datepicker input field to open the calendar at (531, 368) on iframe >> nth=0 >> internal:control=enter-frame >> #datepicker
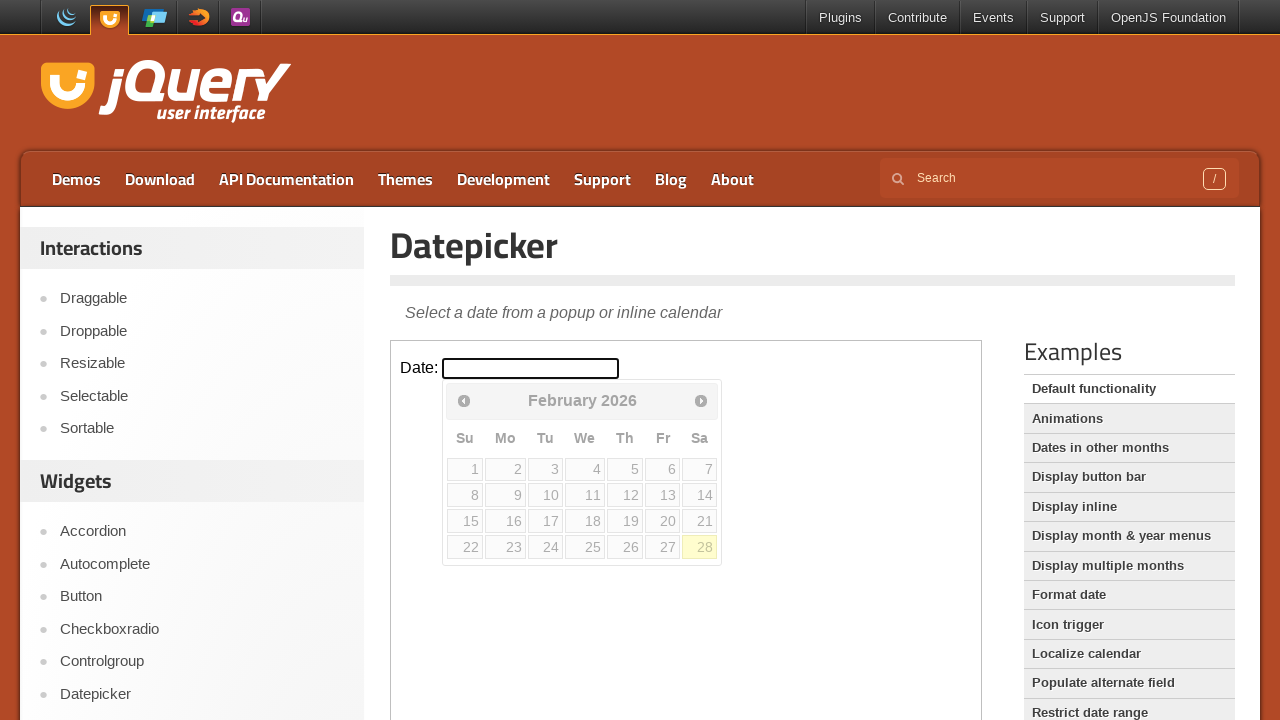

Retrieved current month 'February' and year '2026' from datepicker
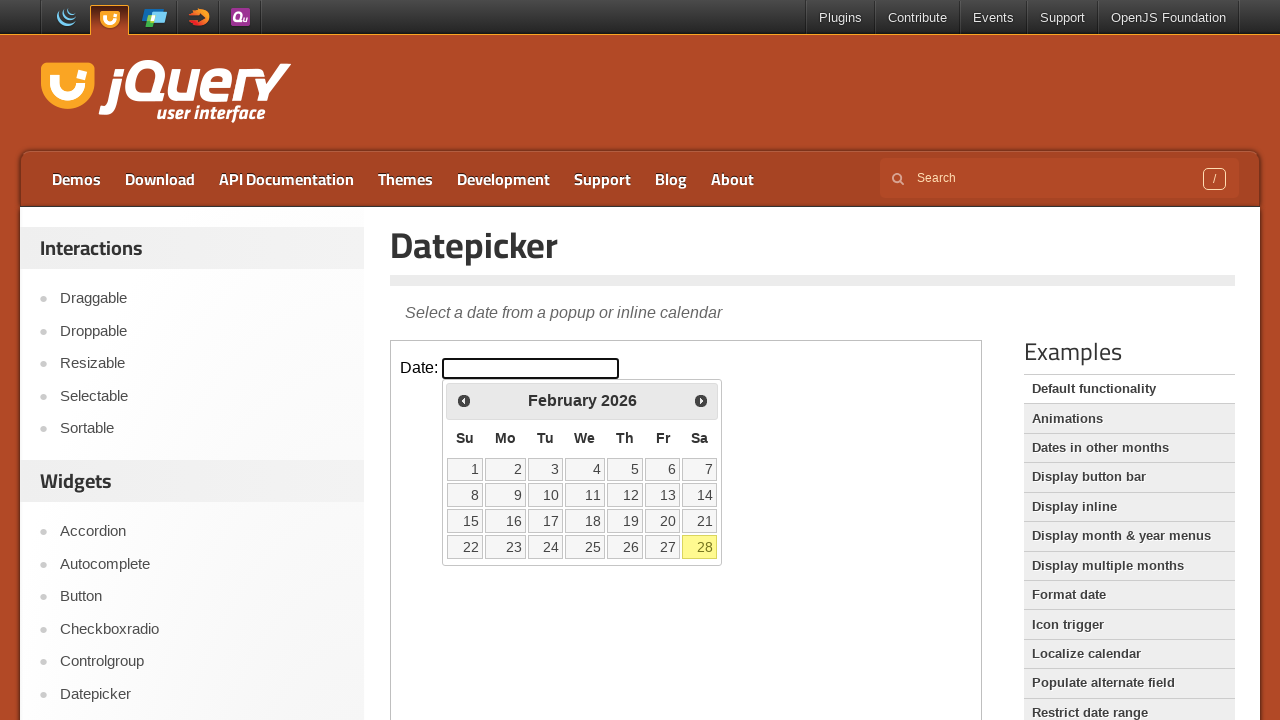

Clicked previous month button to navigate backwards at (464, 400) on iframe >> nth=0 >> internal:control=enter-frame >> xpath=//span[@class='ui-icon 
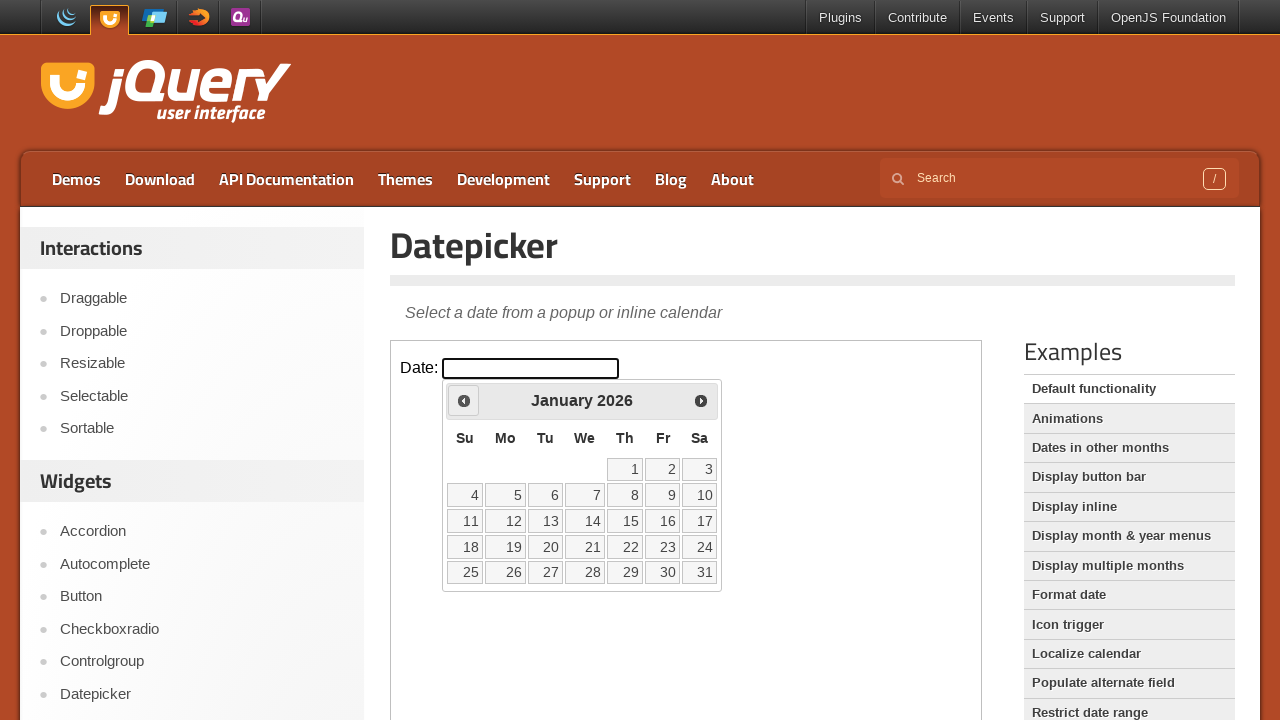

Retrieved current month 'January' and year '2026' from datepicker
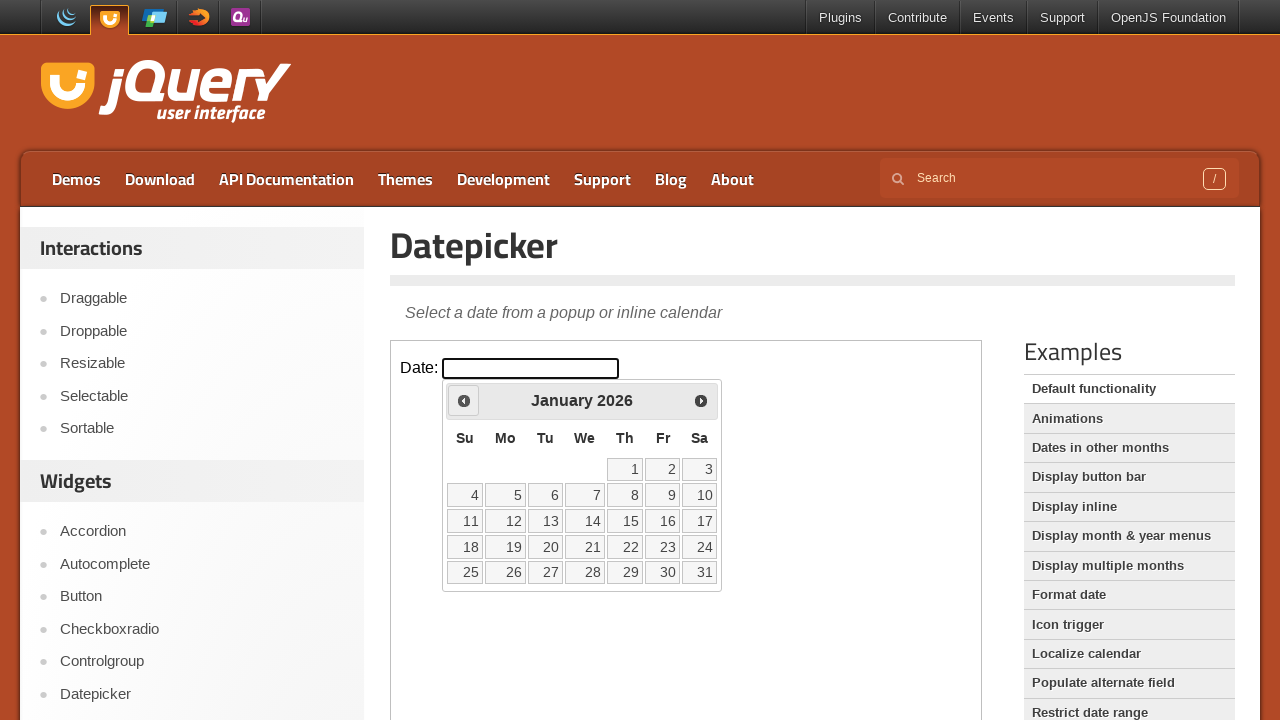

Clicked previous month button to navigate backwards at (464, 400) on iframe >> nth=0 >> internal:control=enter-frame >> xpath=//span[@class='ui-icon 
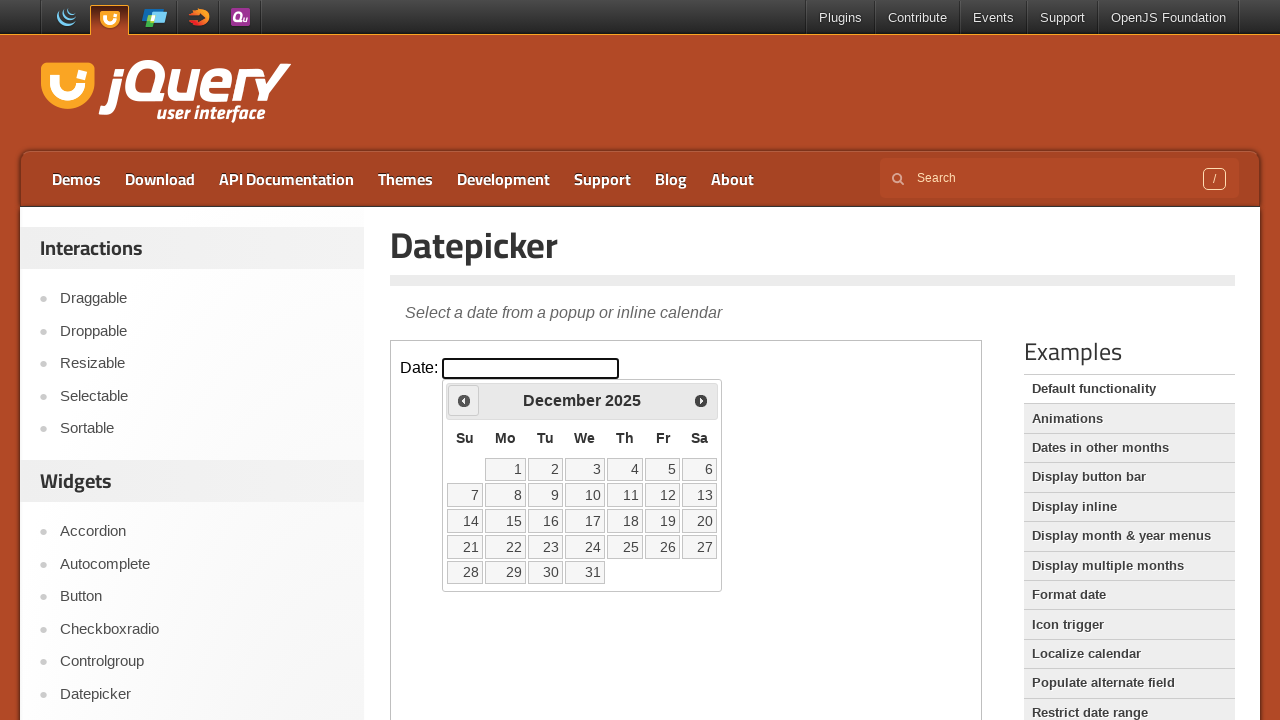

Retrieved current month 'December' and year '2025' from datepicker
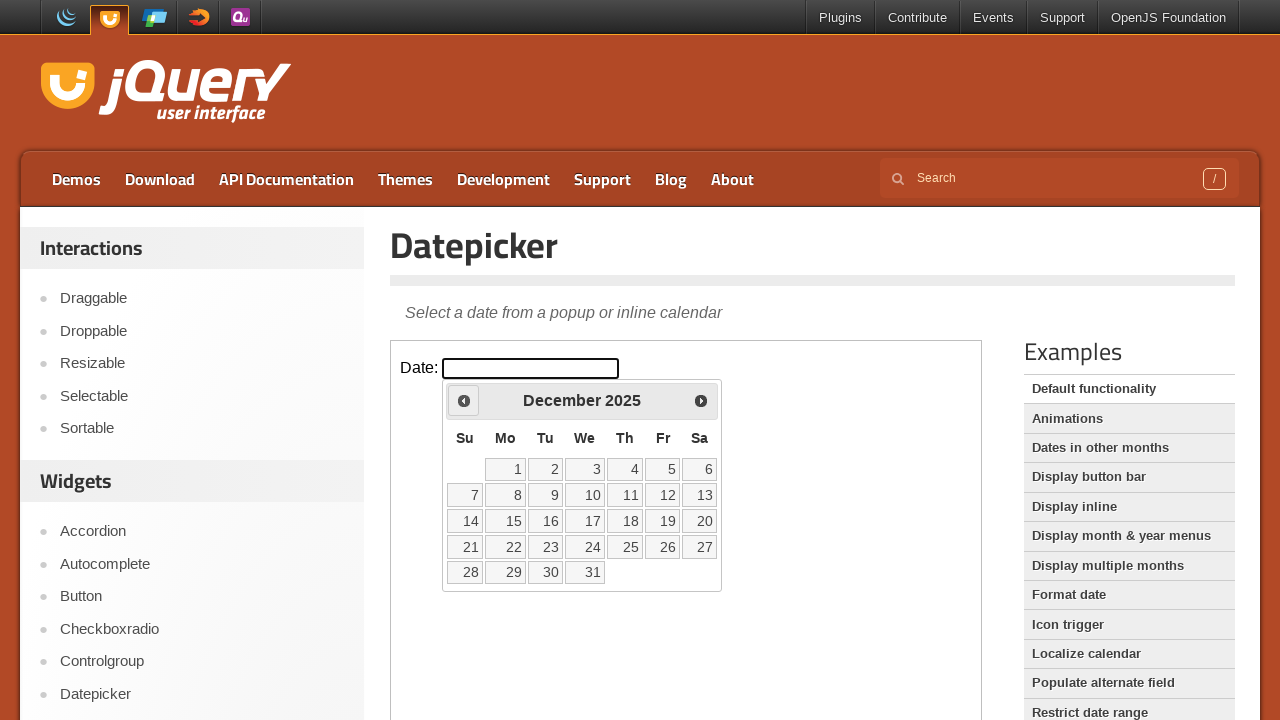

Clicked previous month button to navigate backwards at (464, 400) on iframe >> nth=0 >> internal:control=enter-frame >> xpath=//span[@class='ui-icon 
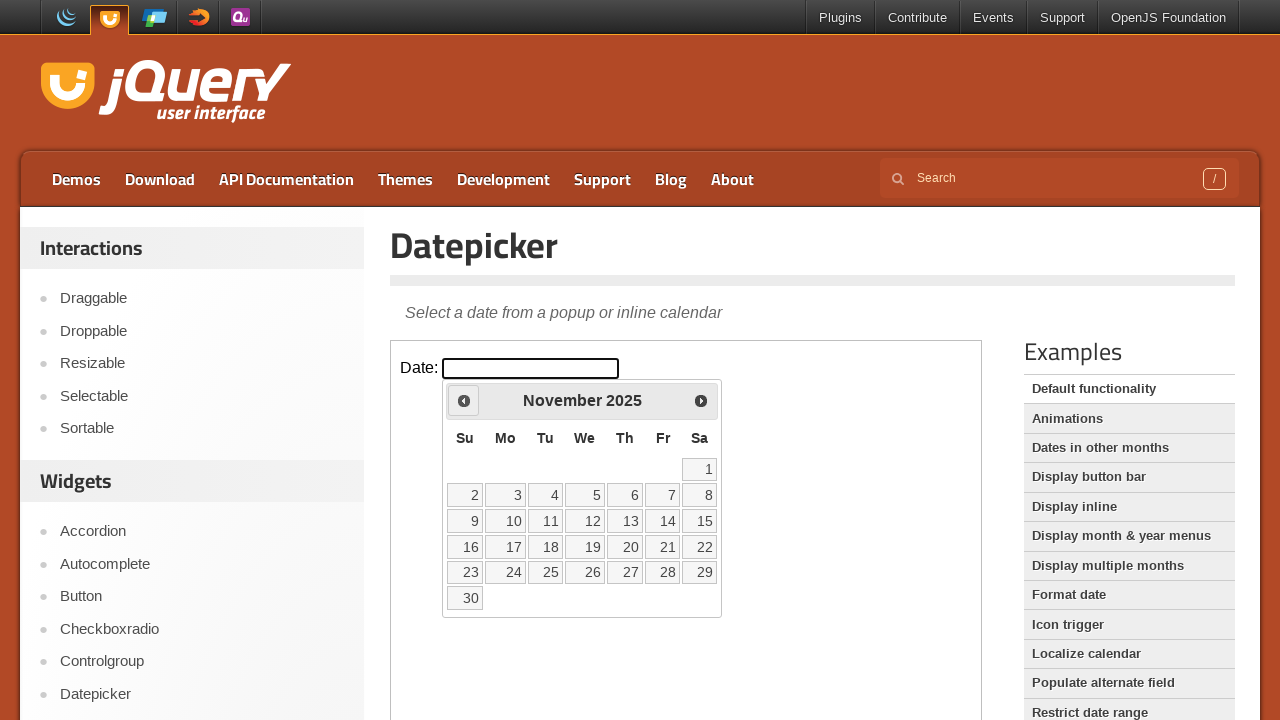

Retrieved current month 'November' and year '2025' from datepicker
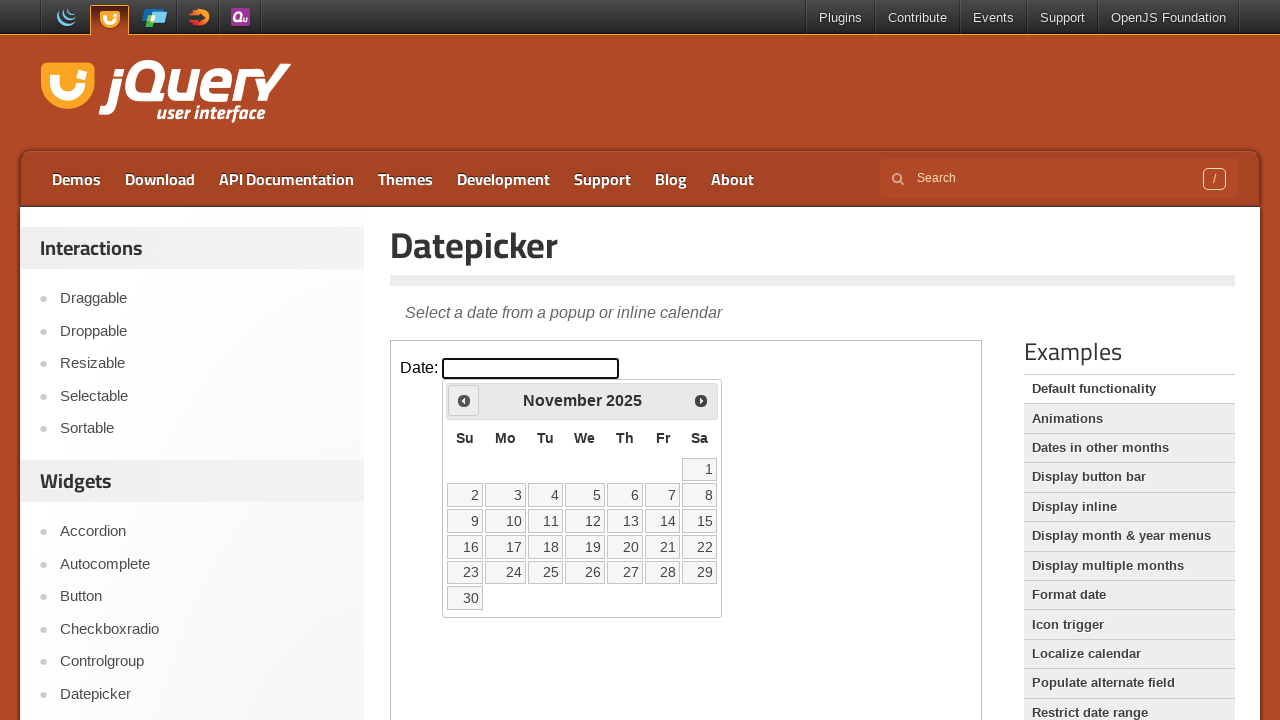

Clicked previous month button to navigate backwards at (464, 400) on iframe >> nth=0 >> internal:control=enter-frame >> xpath=//span[@class='ui-icon 
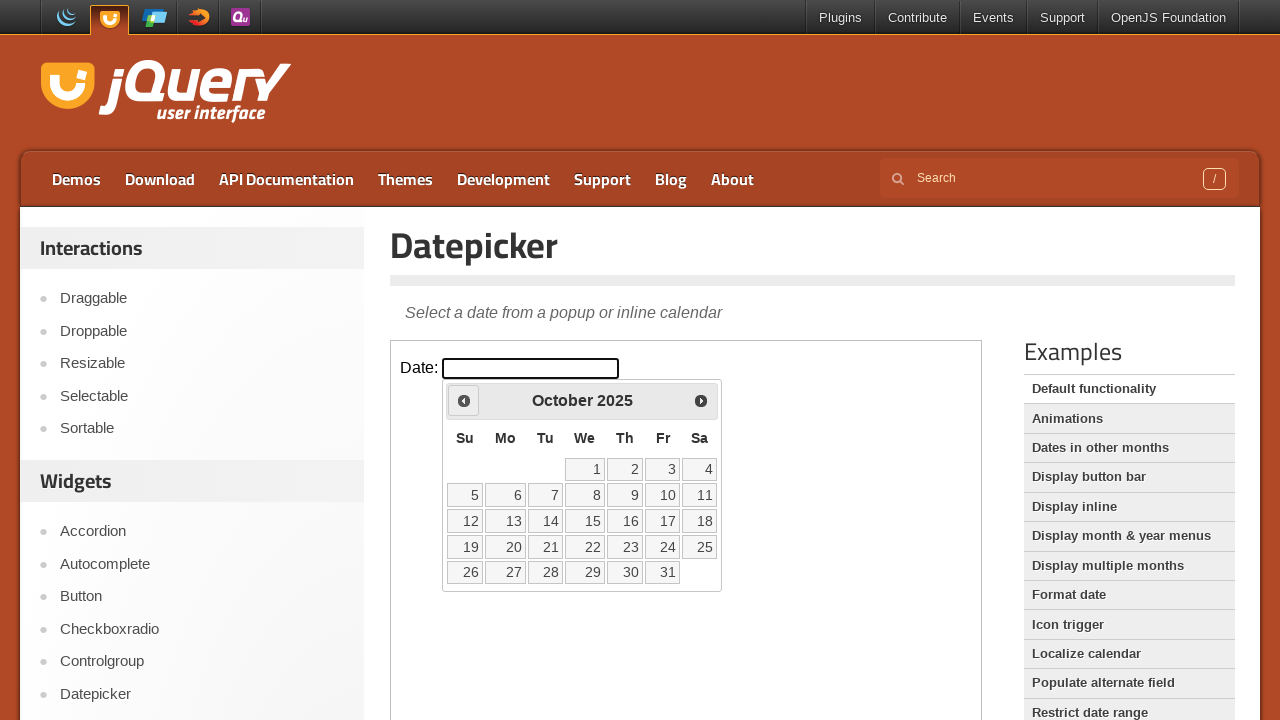

Retrieved current month 'October' and year '2025' from datepicker
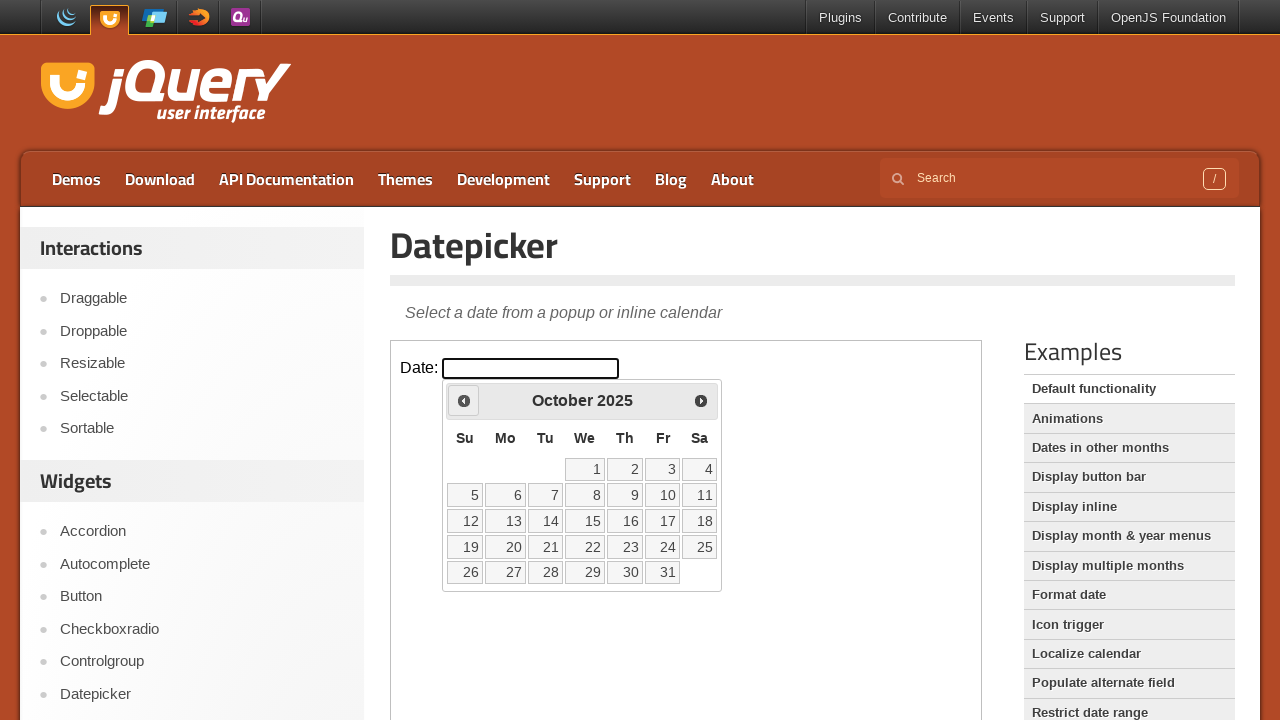

Clicked previous month button to navigate backwards at (464, 400) on iframe >> nth=0 >> internal:control=enter-frame >> xpath=//span[@class='ui-icon 
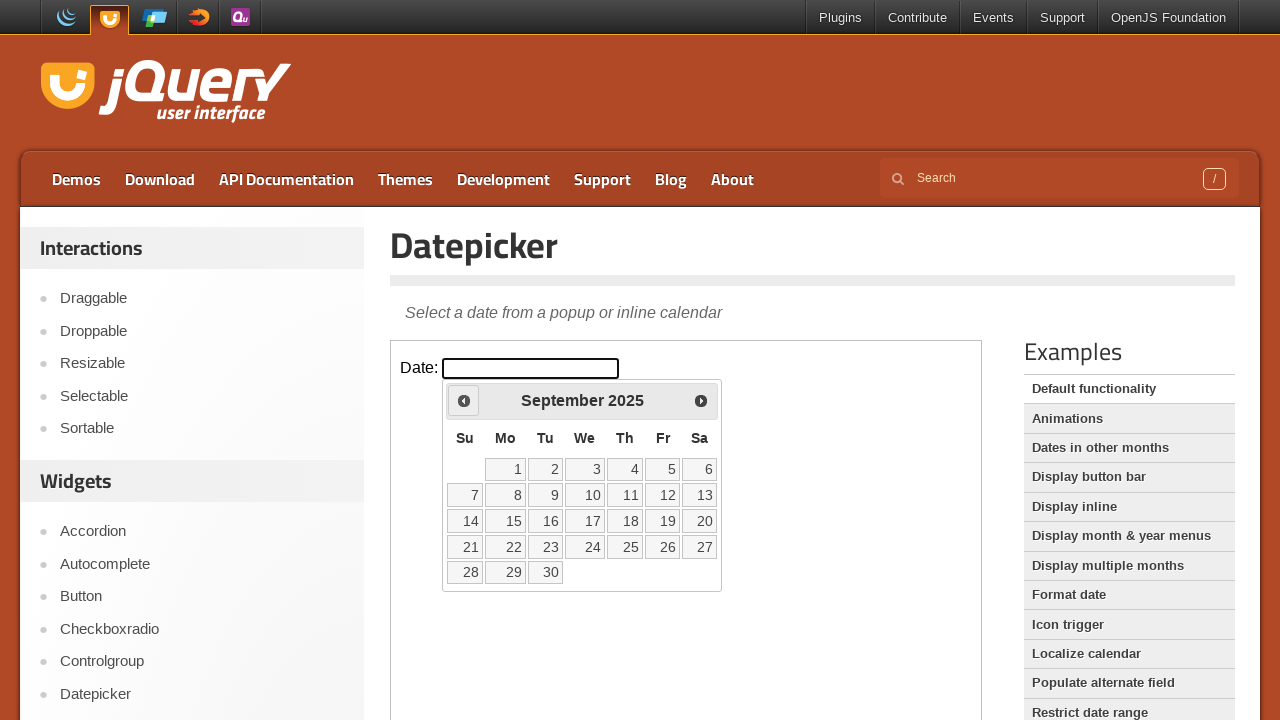

Retrieved current month 'September' and year '2025' from datepicker
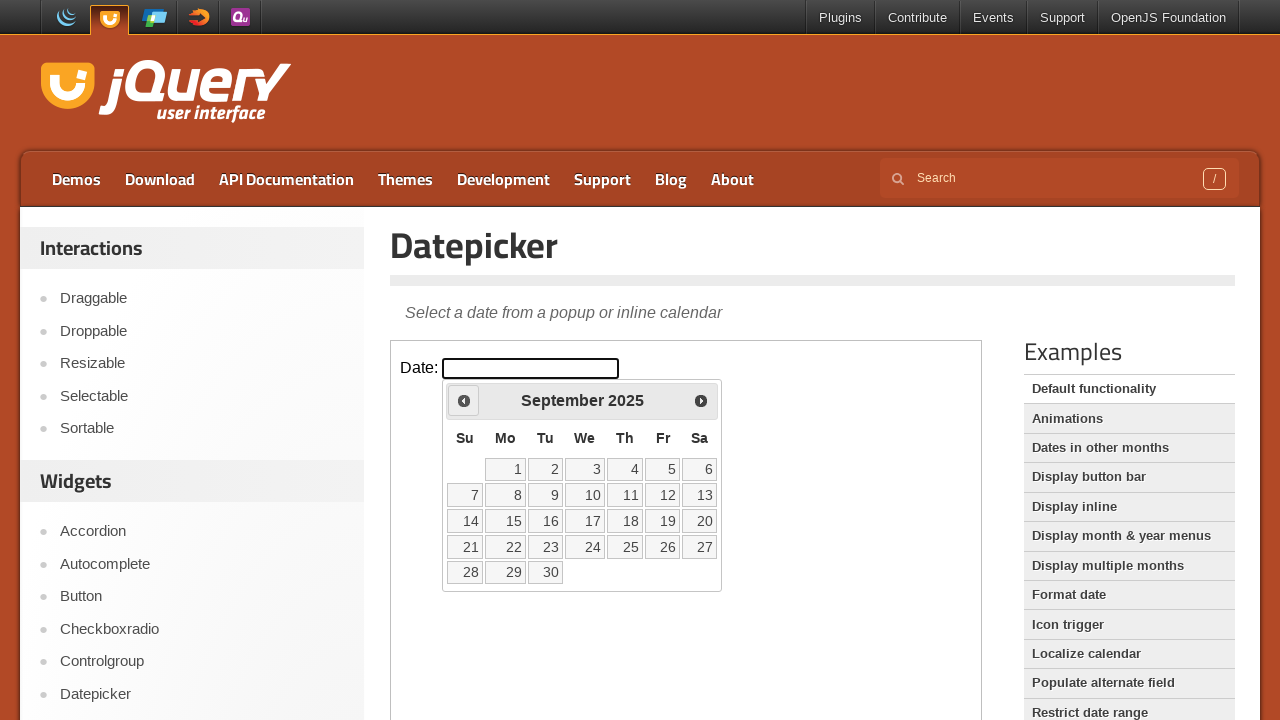

Clicked previous month button to navigate backwards at (464, 400) on iframe >> nth=0 >> internal:control=enter-frame >> xpath=//span[@class='ui-icon 
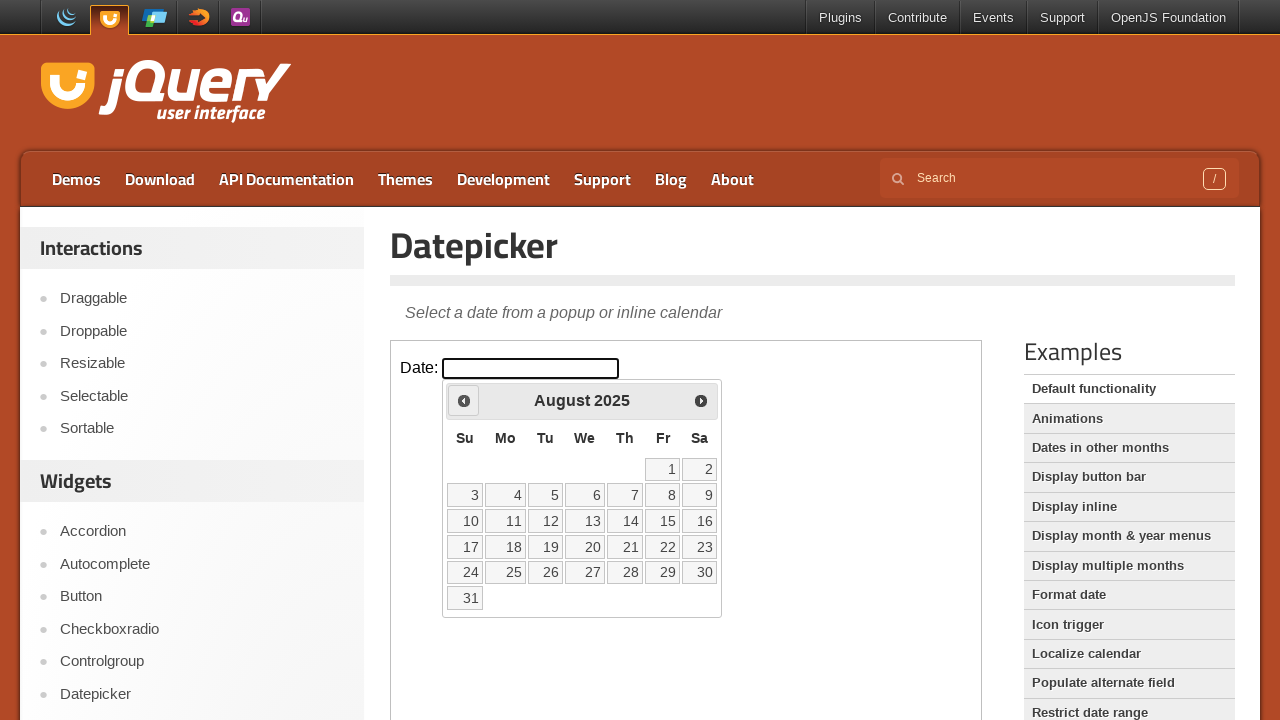

Retrieved current month 'August' and year '2025' from datepicker
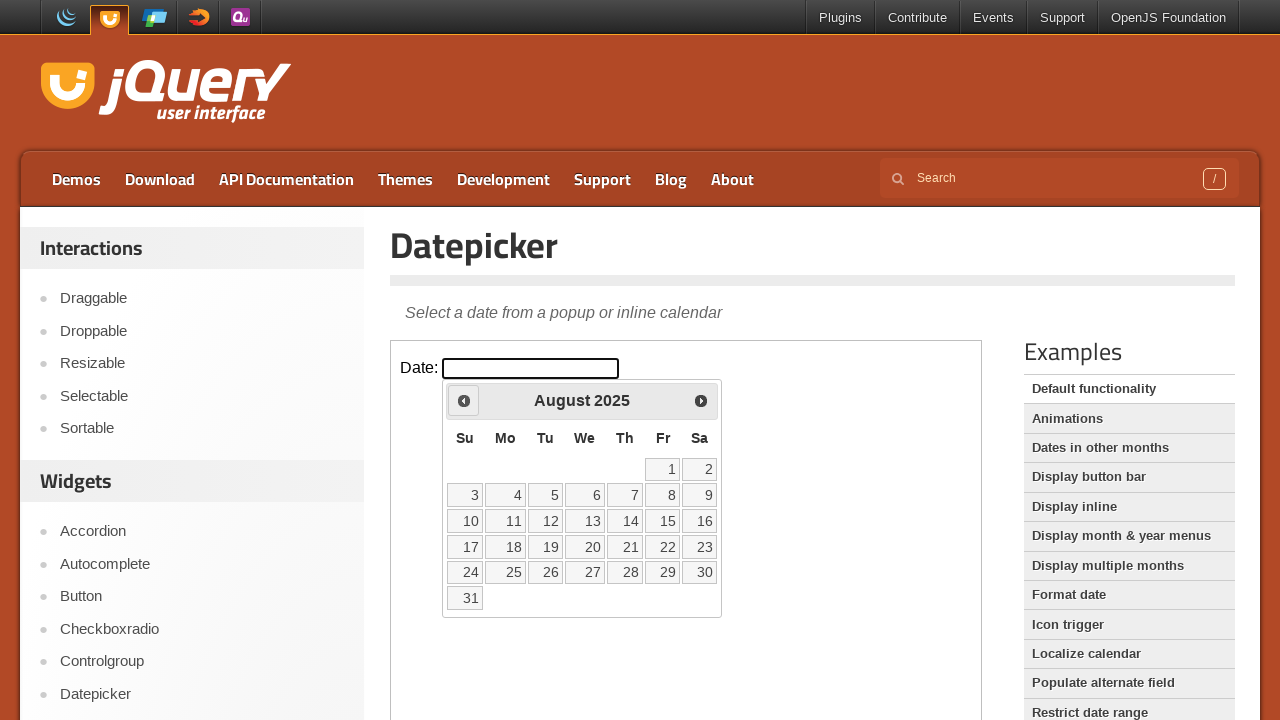

Clicked previous month button to navigate backwards at (464, 400) on iframe >> nth=0 >> internal:control=enter-frame >> xpath=//span[@class='ui-icon 
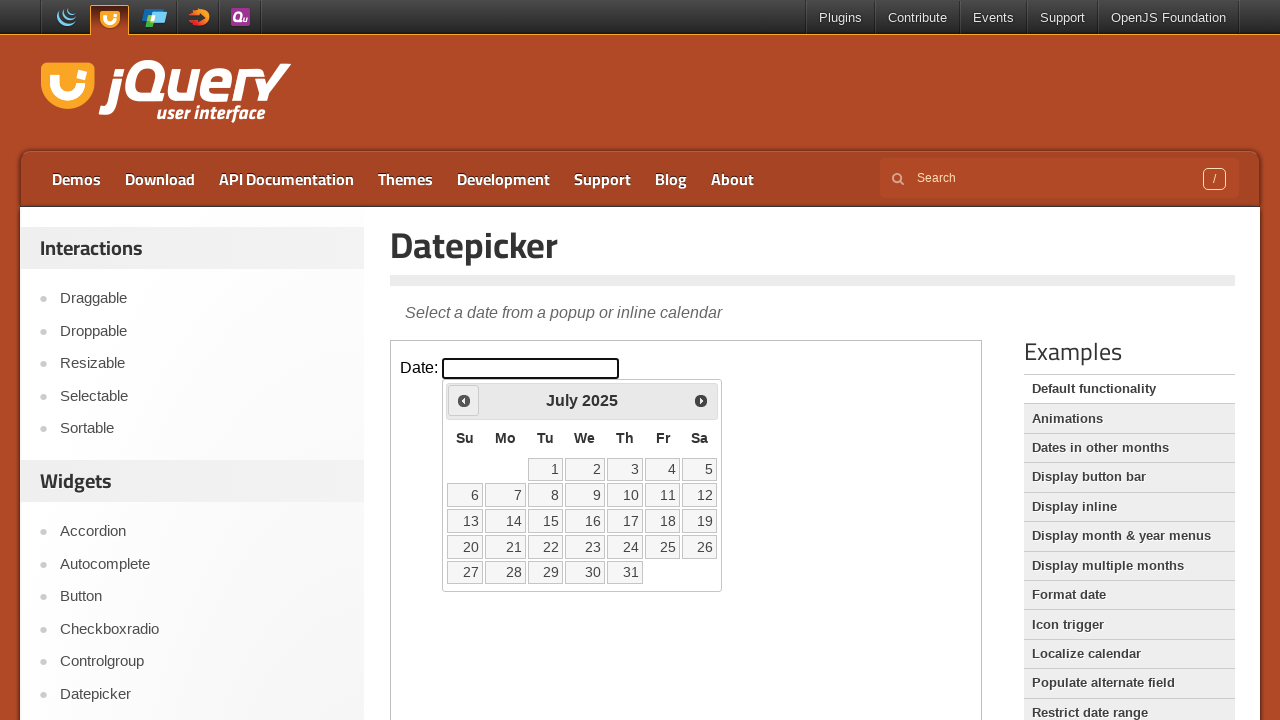

Retrieved current month 'July' and year '2025' from datepicker
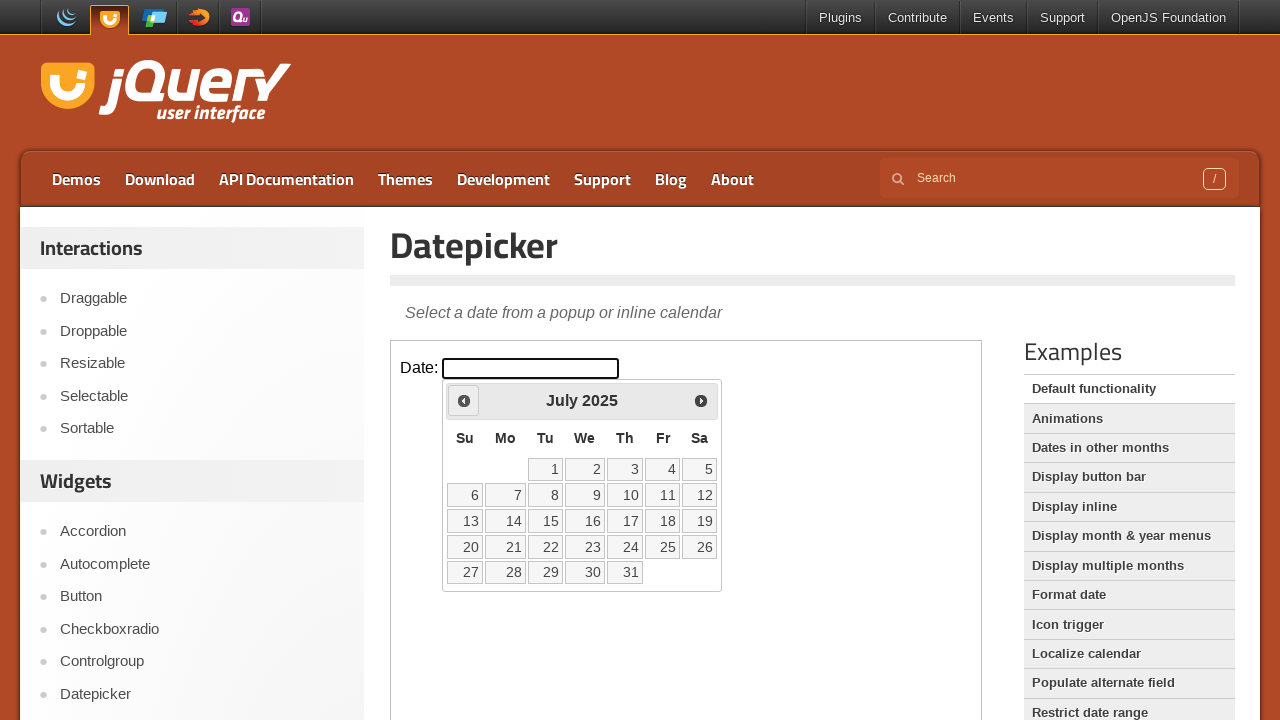

Clicked previous month button to navigate backwards at (464, 400) on iframe >> nth=0 >> internal:control=enter-frame >> xpath=//span[@class='ui-icon 
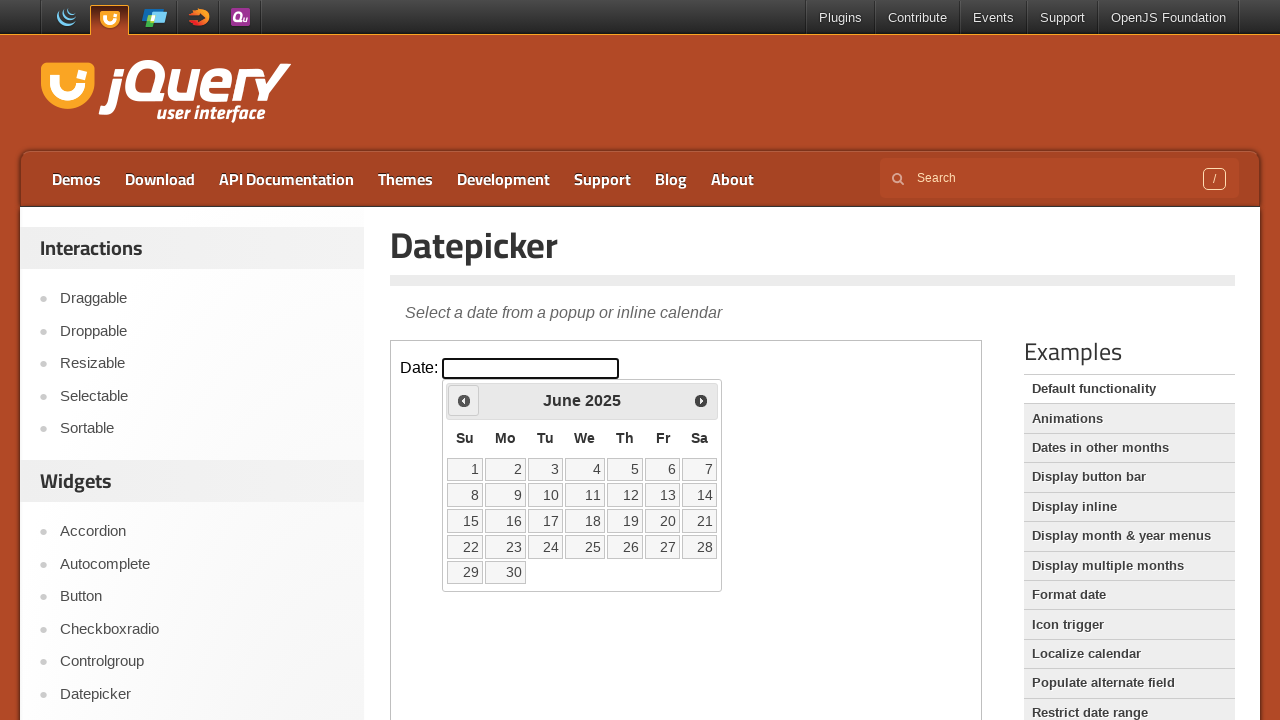

Retrieved current month 'June' and year '2025' from datepicker
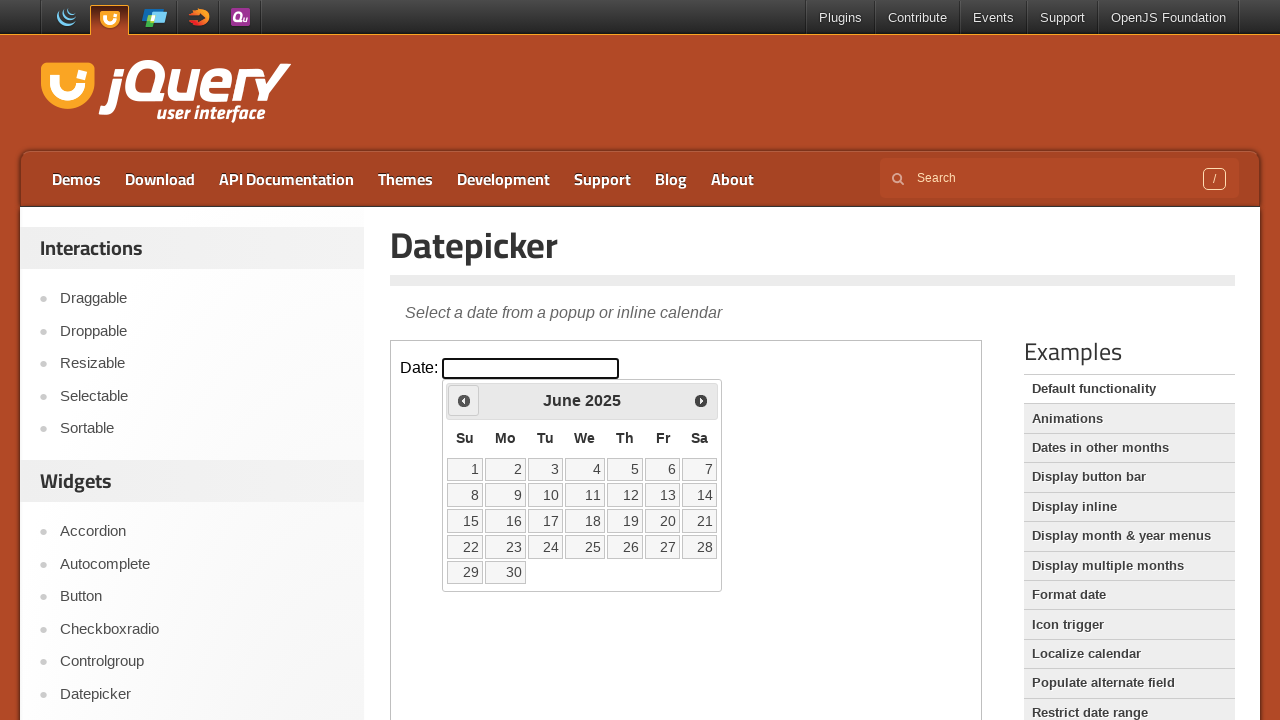

Clicked previous month button to navigate backwards at (464, 400) on iframe >> nth=0 >> internal:control=enter-frame >> xpath=//span[@class='ui-icon 
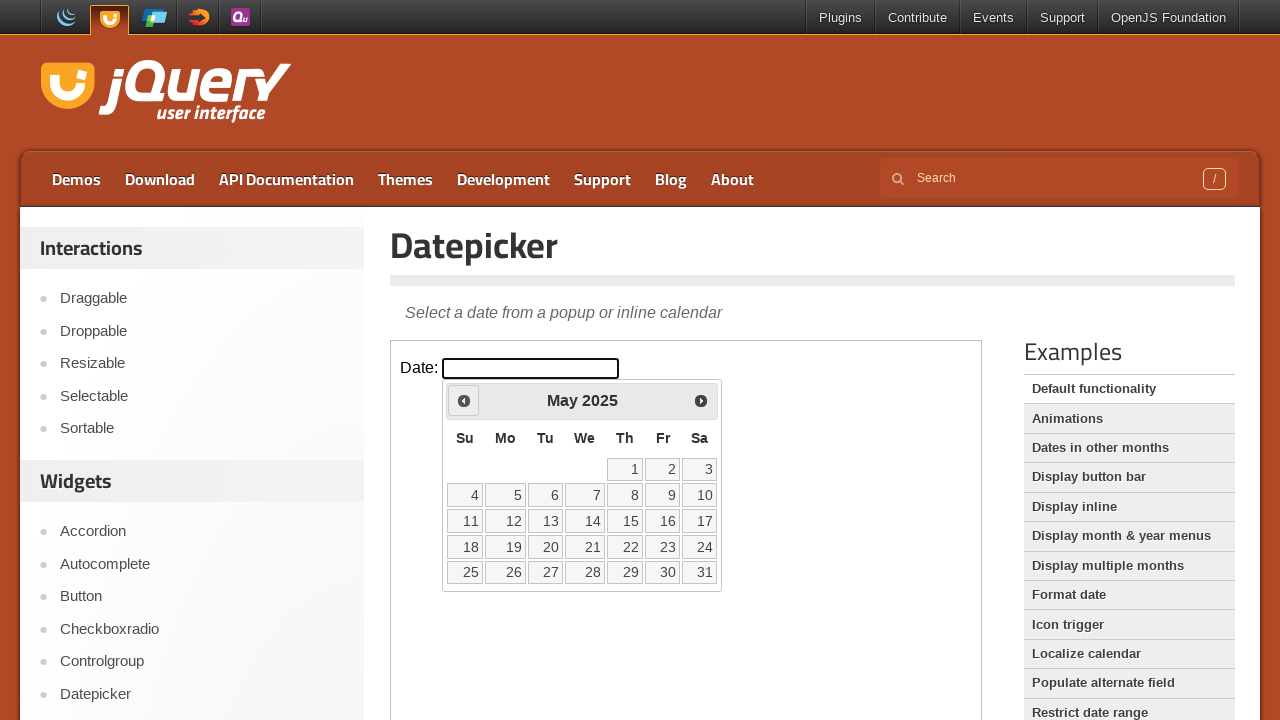

Retrieved current month 'May' and year '2025' from datepicker
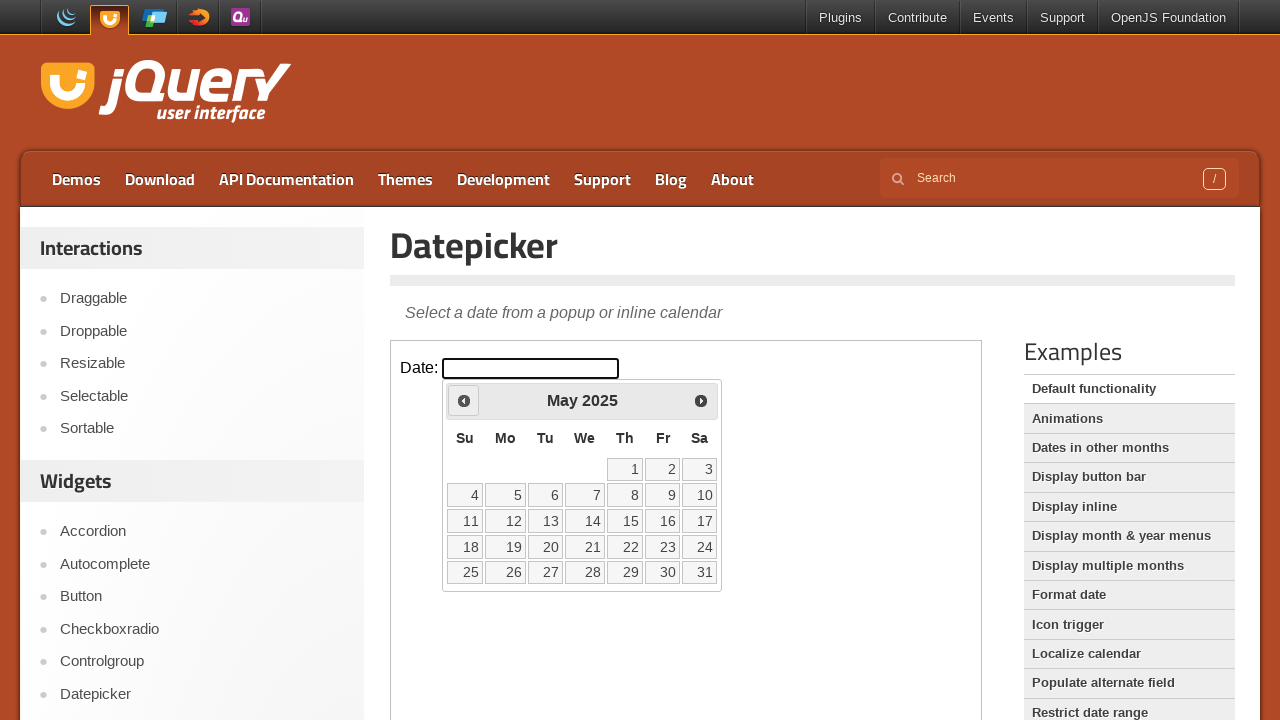

Clicked previous month button to navigate backwards at (464, 400) on iframe >> nth=0 >> internal:control=enter-frame >> xpath=//span[@class='ui-icon 
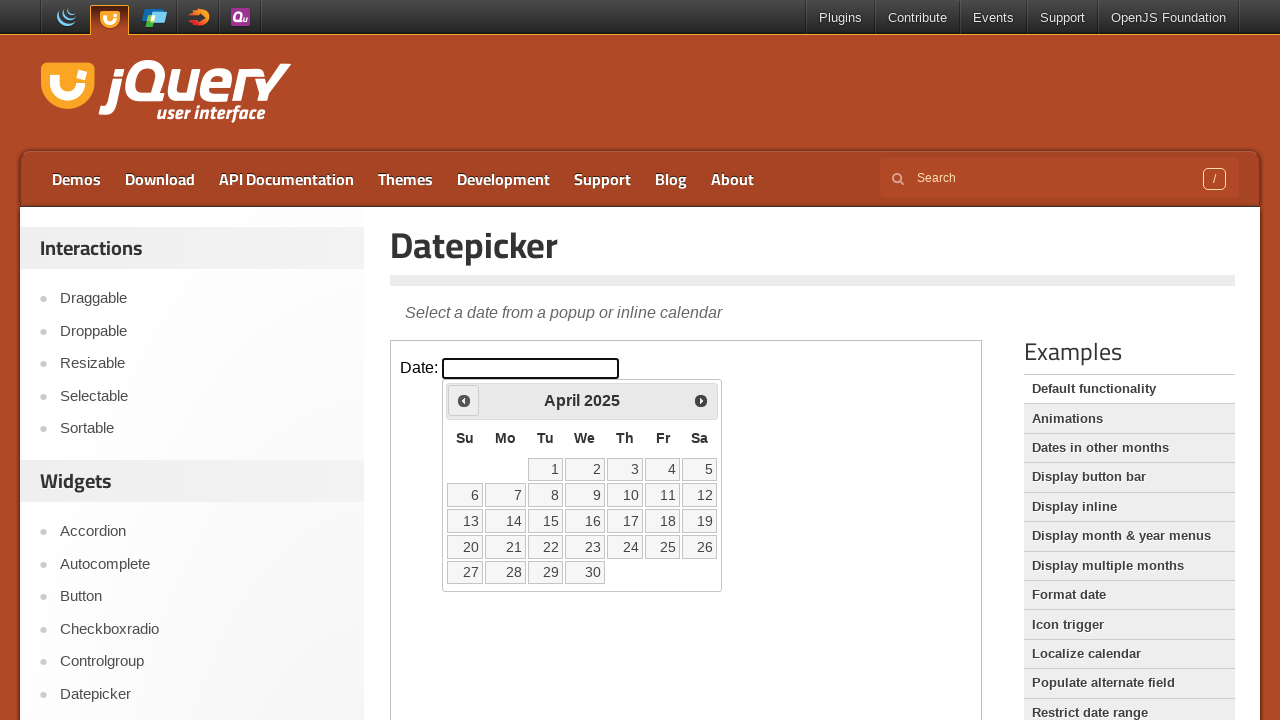

Retrieved current month 'April' and year '2025' from datepicker
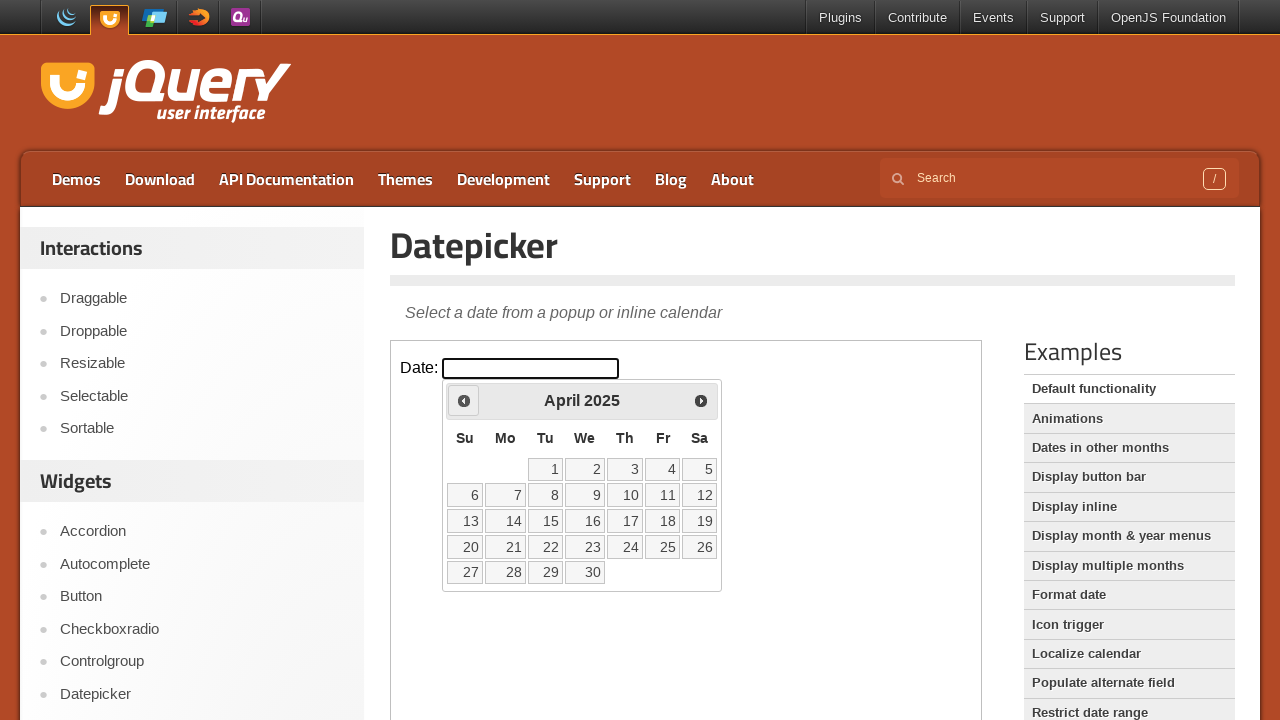

Clicked previous month button to navigate backwards at (464, 400) on iframe >> nth=0 >> internal:control=enter-frame >> xpath=//span[@class='ui-icon 
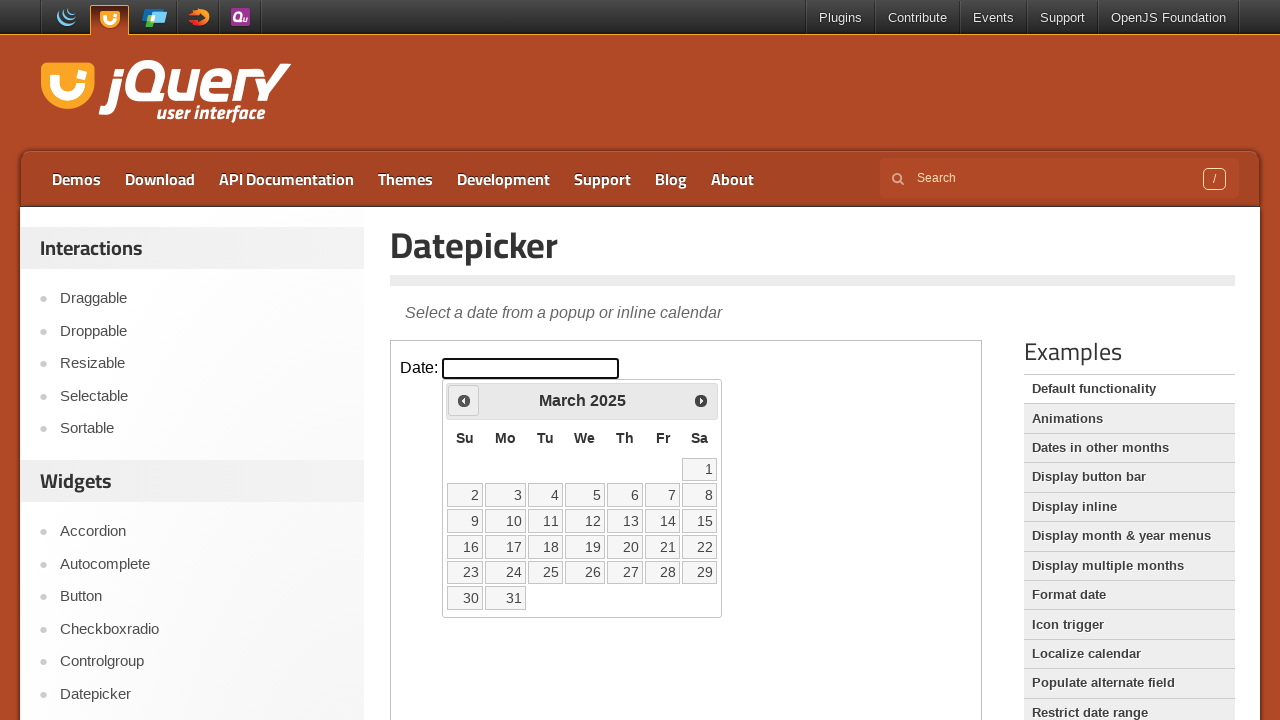

Retrieved current month 'March' and year '2025' from datepicker
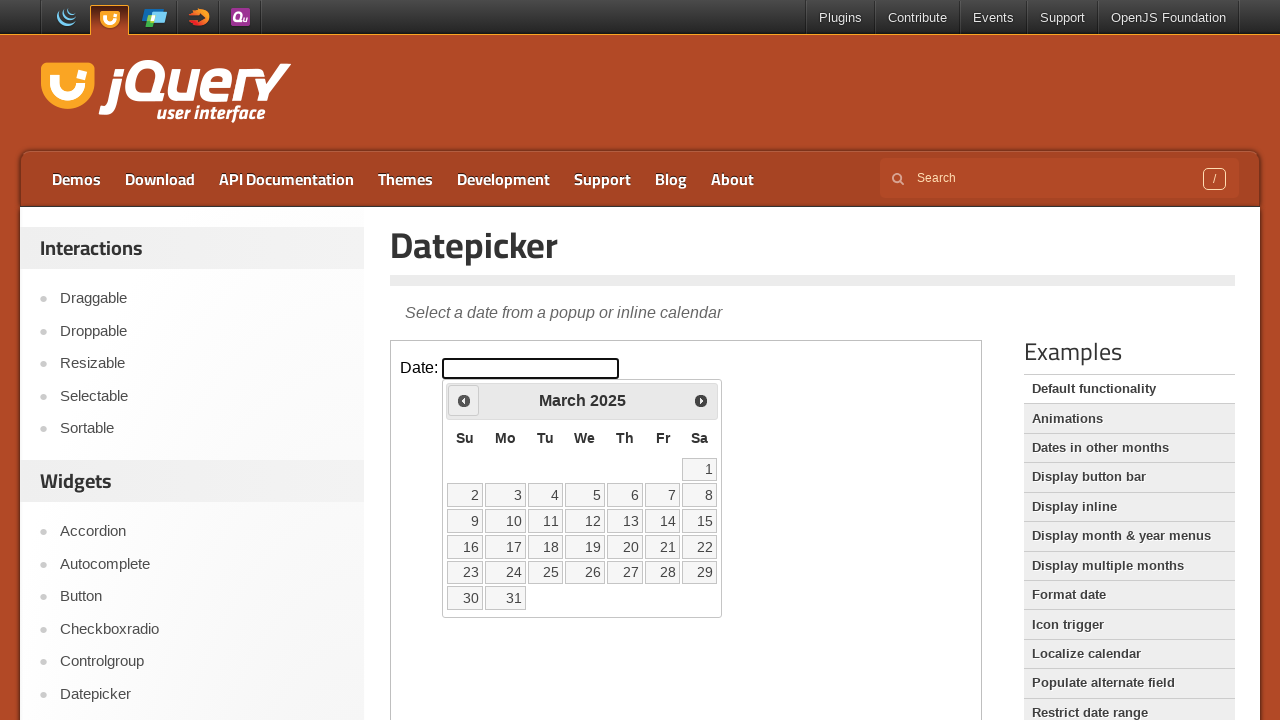

Clicked previous month button to navigate backwards at (464, 400) on iframe >> nth=0 >> internal:control=enter-frame >> xpath=//span[@class='ui-icon 
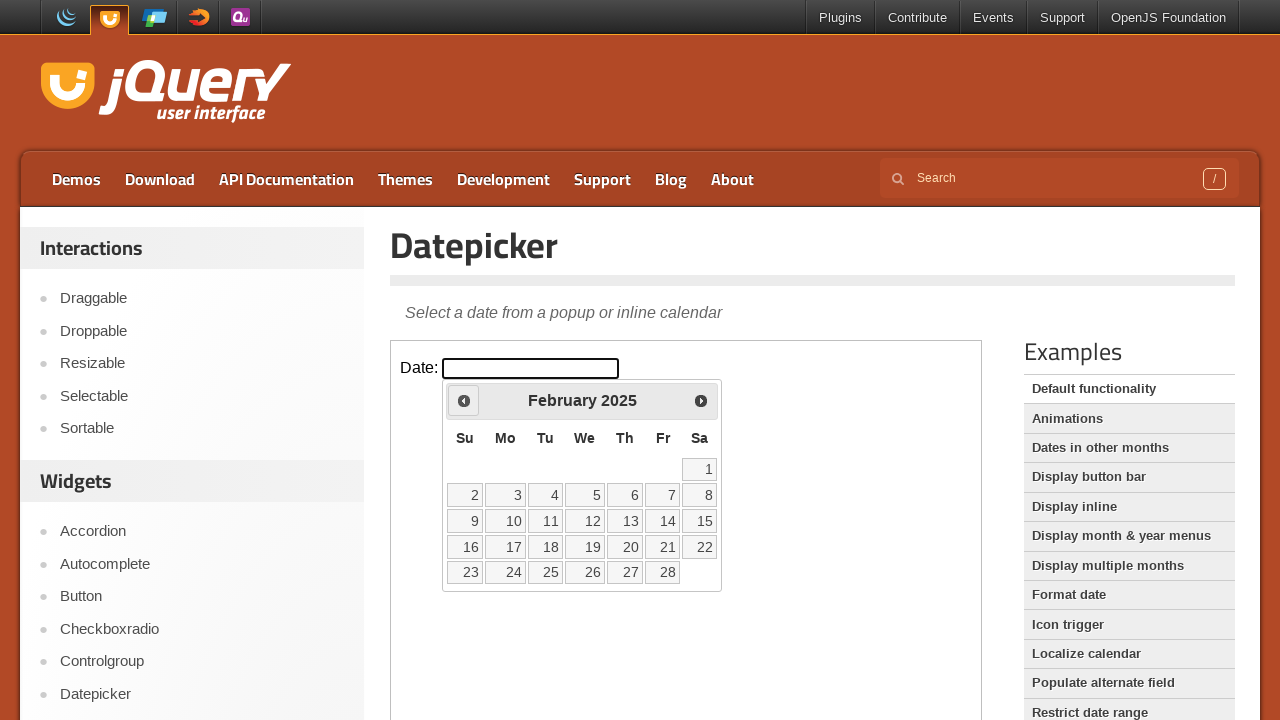

Retrieved current month 'February' and year '2025' from datepicker
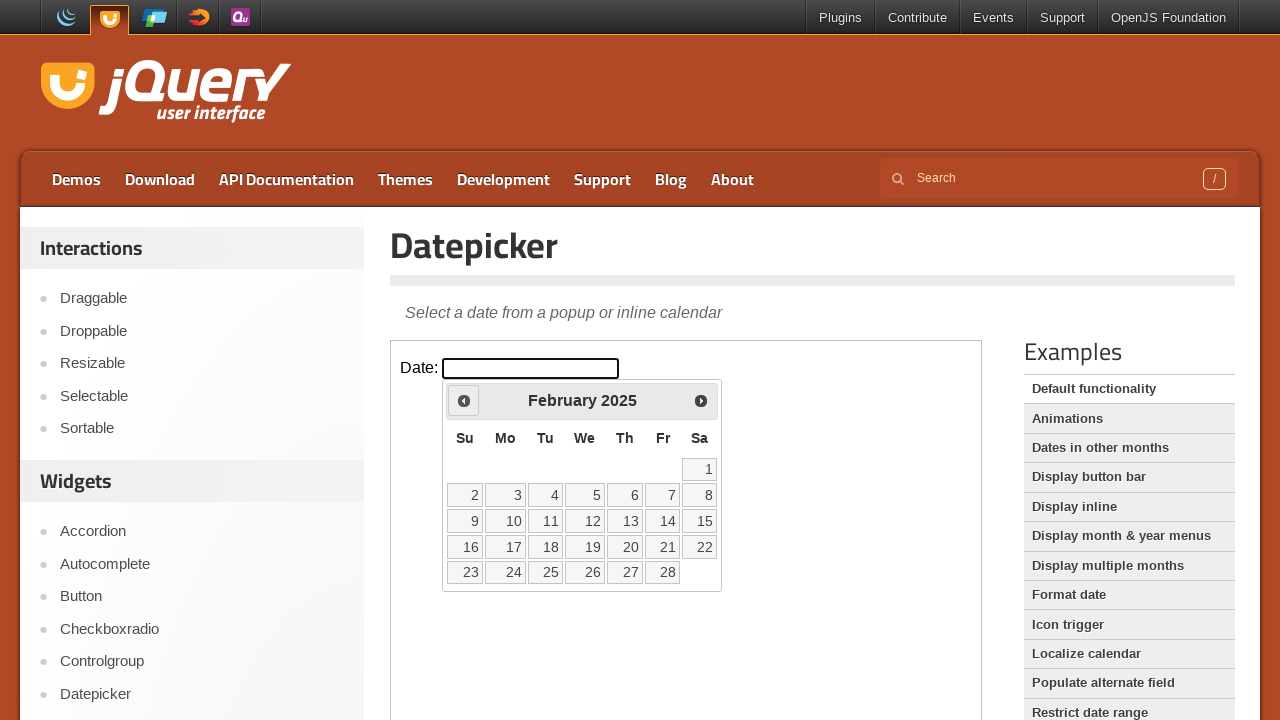

Clicked previous month button to navigate backwards at (464, 400) on iframe >> nth=0 >> internal:control=enter-frame >> xpath=//span[@class='ui-icon 
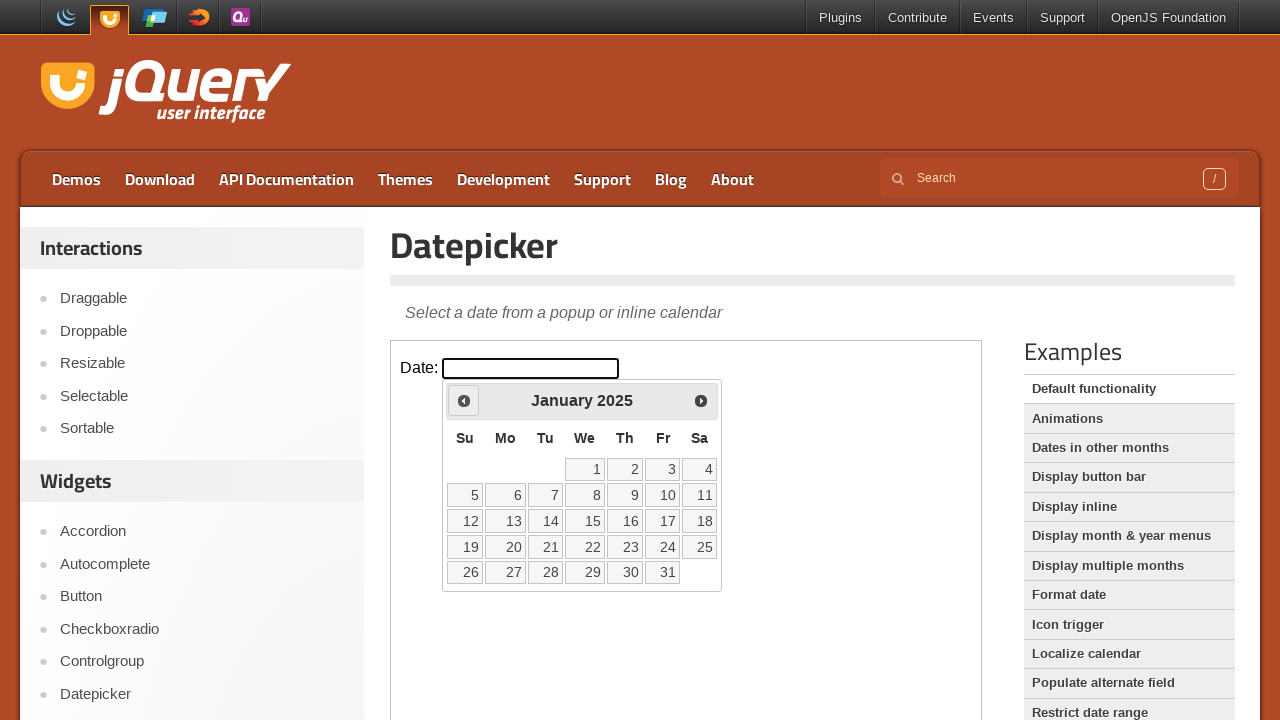

Retrieved current month 'January' and year '2025' from datepicker
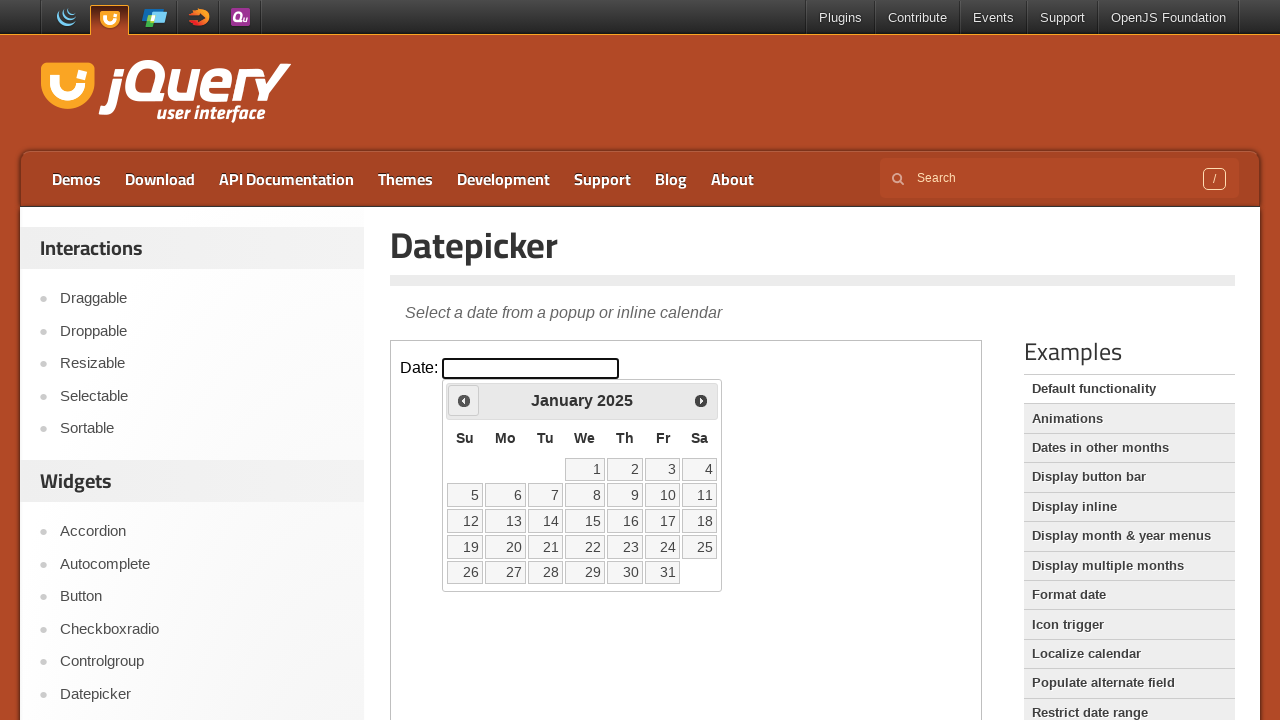

Clicked previous month button to navigate backwards at (464, 400) on iframe >> nth=0 >> internal:control=enter-frame >> xpath=//span[@class='ui-icon 
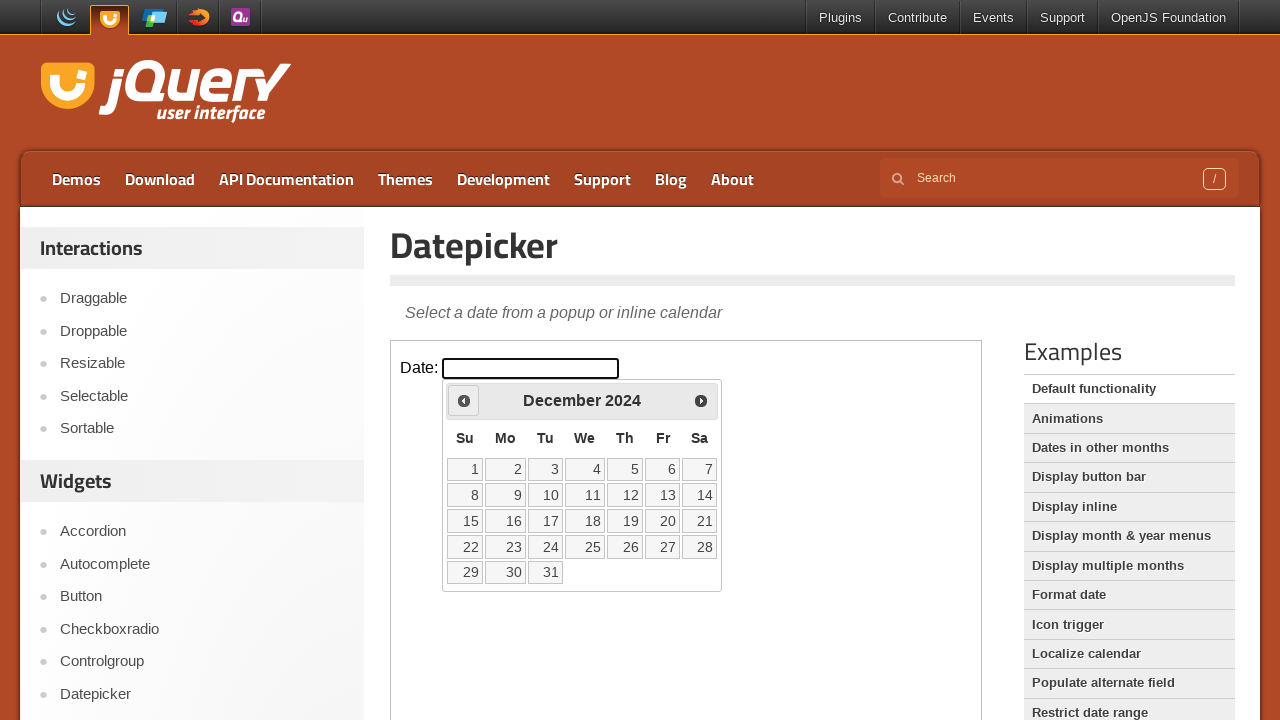

Retrieved current month 'December' and year '2024' from datepicker
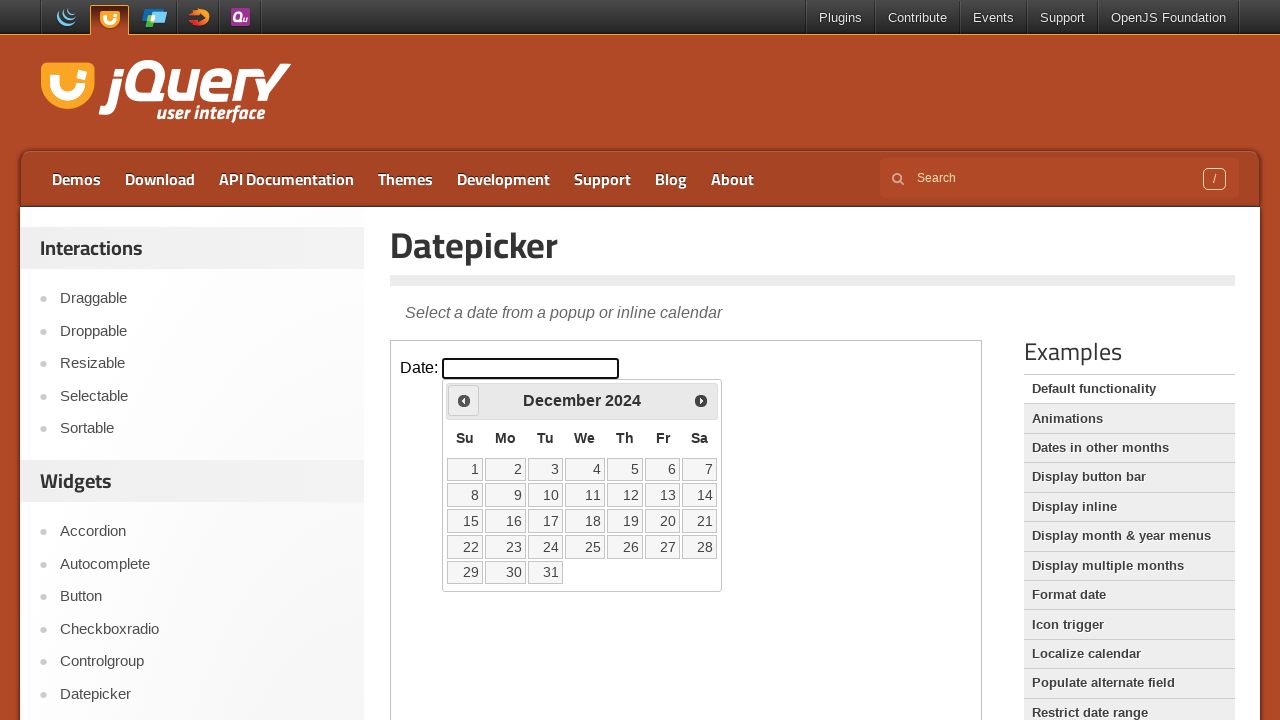

Clicked previous month button to navigate backwards at (464, 400) on iframe >> nth=0 >> internal:control=enter-frame >> xpath=//span[@class='ui-icon 
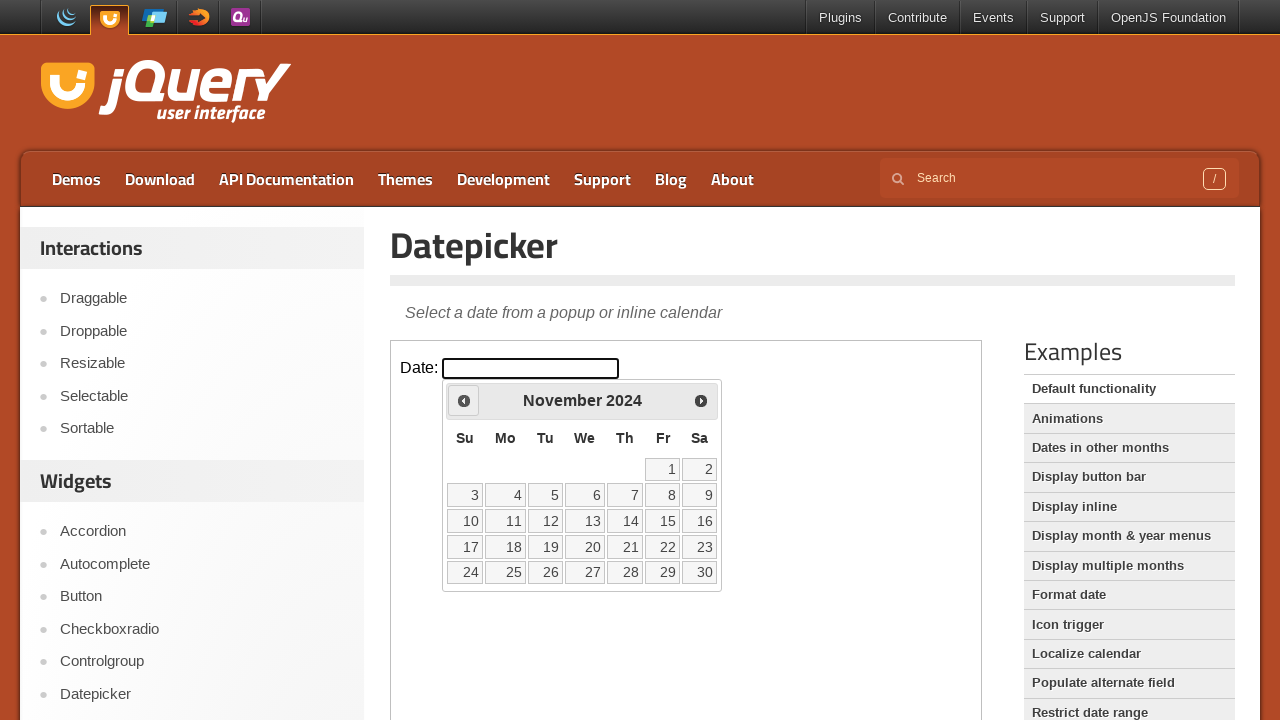

Retrieved current month 'November' and year '2024' from datepicker
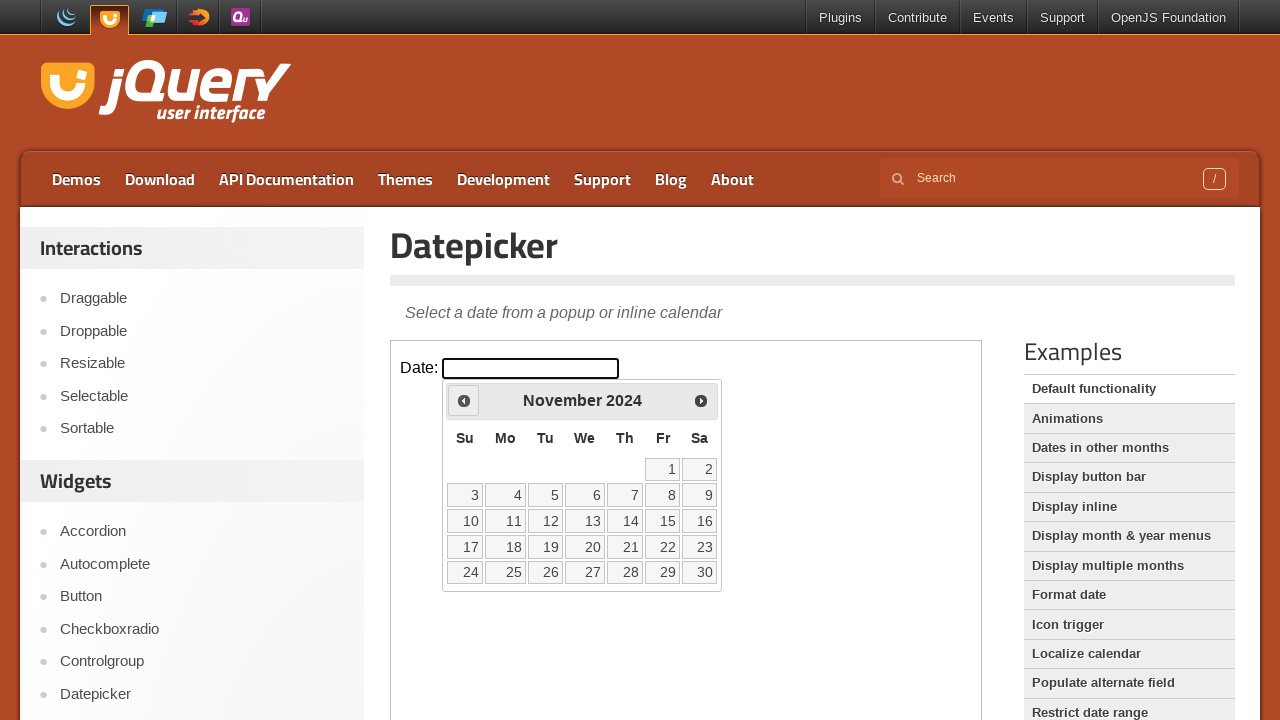

Clicked previous month button to navigate backwards at (464, 400) on iframe >> nth=0 >> internal:control=enter-frame >> xpath=//span[@class='ui-icon 
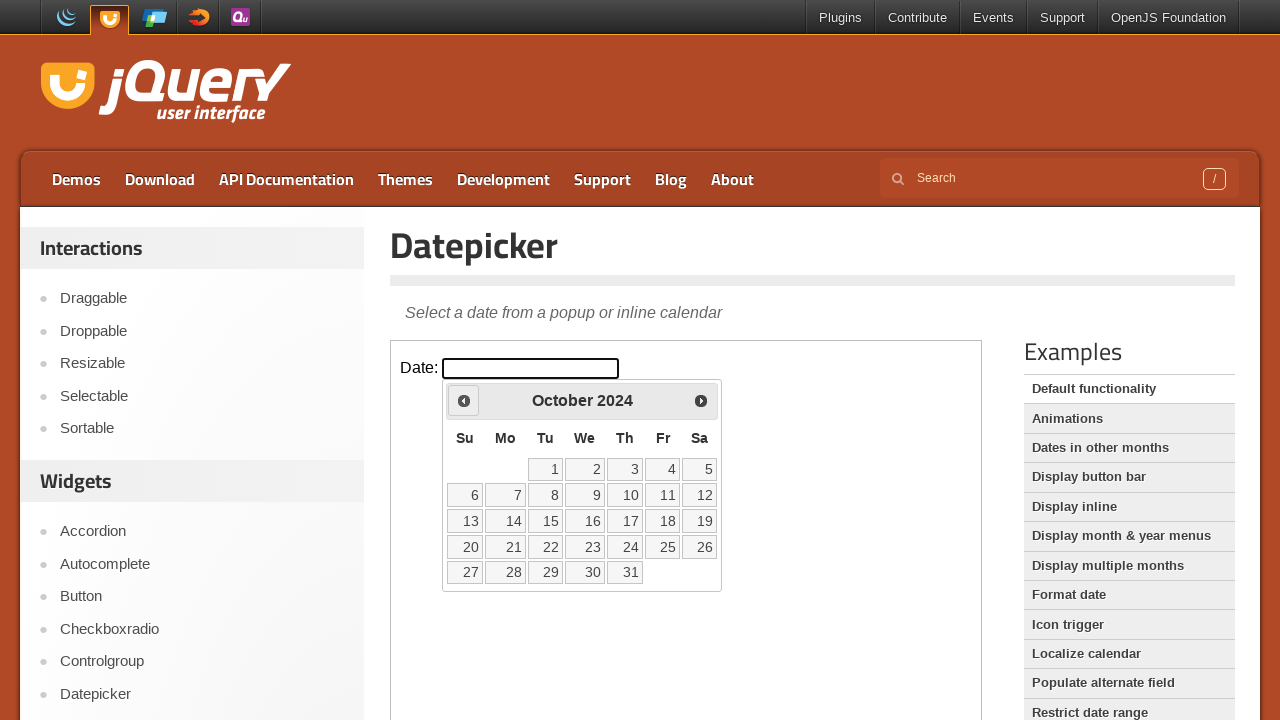

Retrieved current month 'October' and year '2024' from datepicker
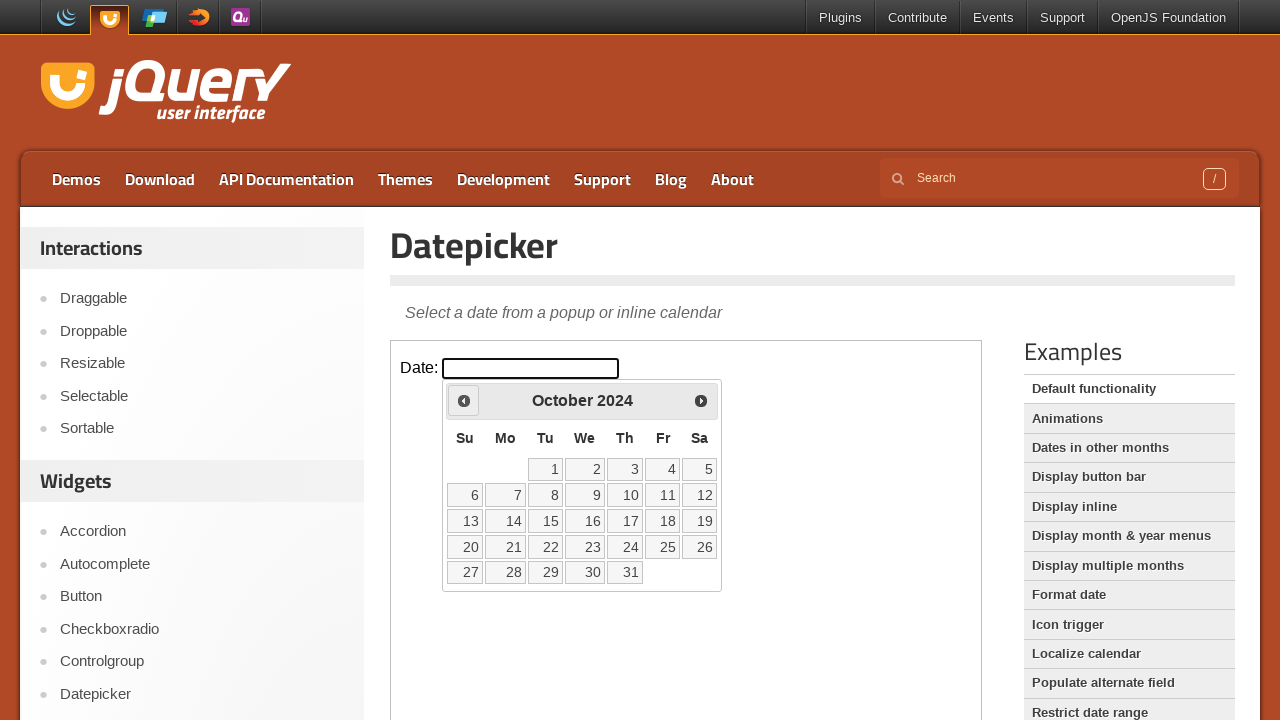

Clicked previous month button to navigate backwards at (464, 400) on iframe >> nth=0 >> internal:control=enter-frame >> xpath=//span[@class='ui-icon 
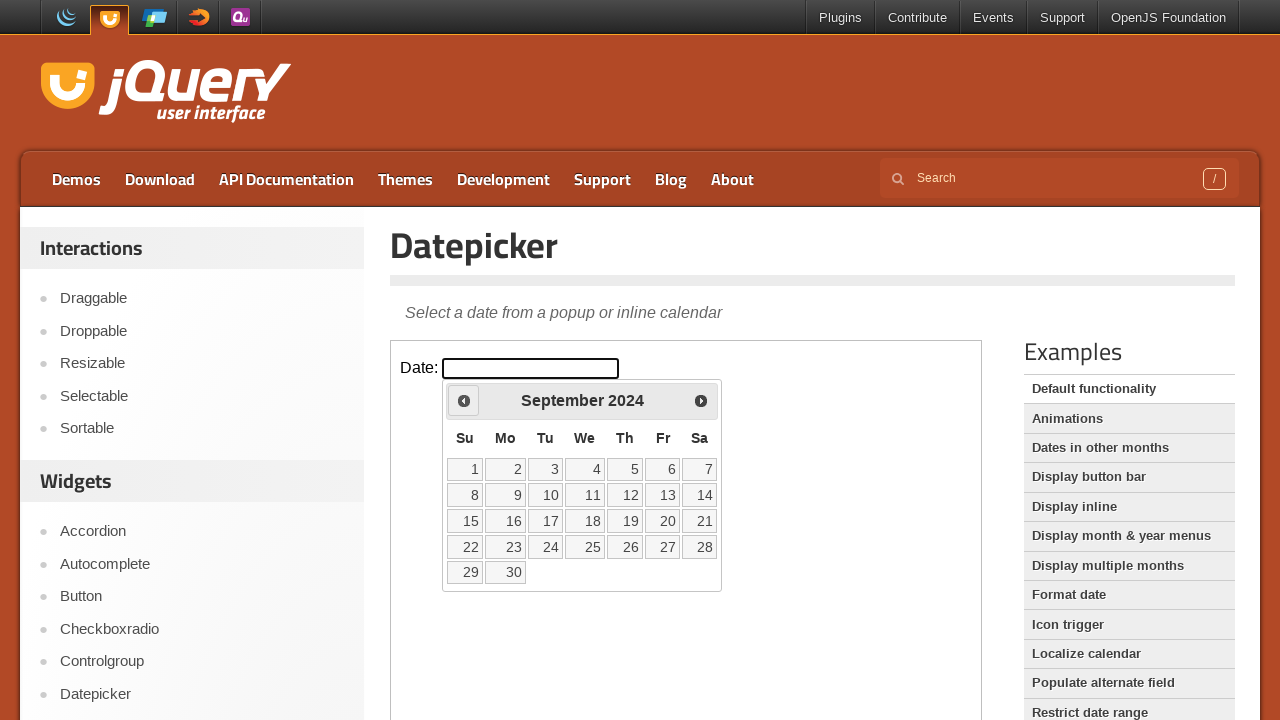

Retrieved current month 'September' and year '2024' from datepicker
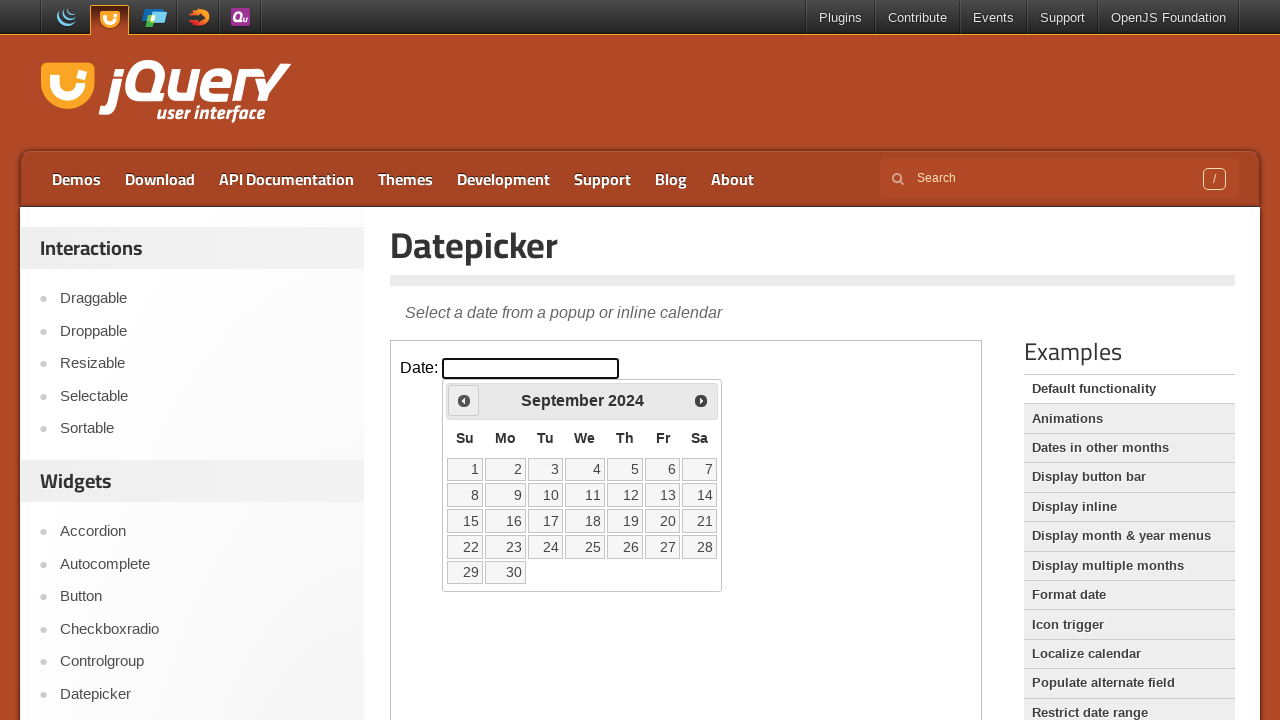

Clicked previous month button to navigate backwards at (464, 400) on iframe >> nth=0 >> internal:control=enter-frame >> xpath=//span[@class='ui-icon 
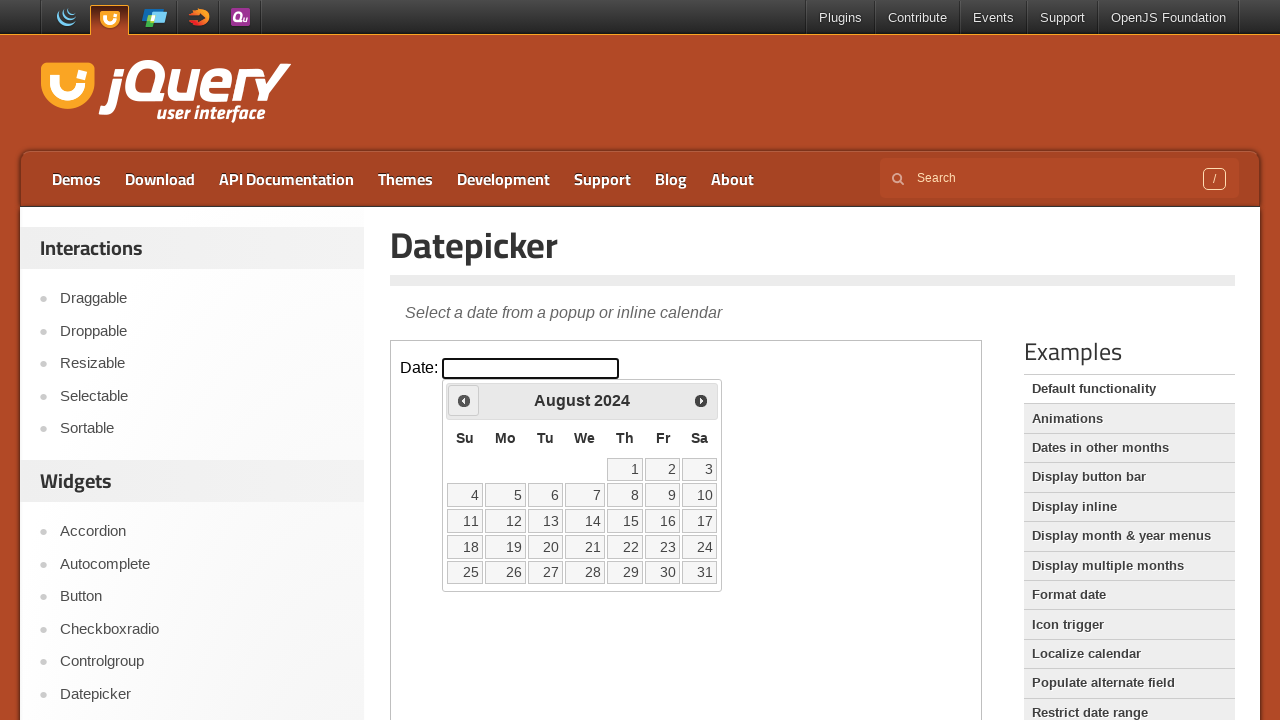

Retrieved current month 'August' and year '2024' from datepicker
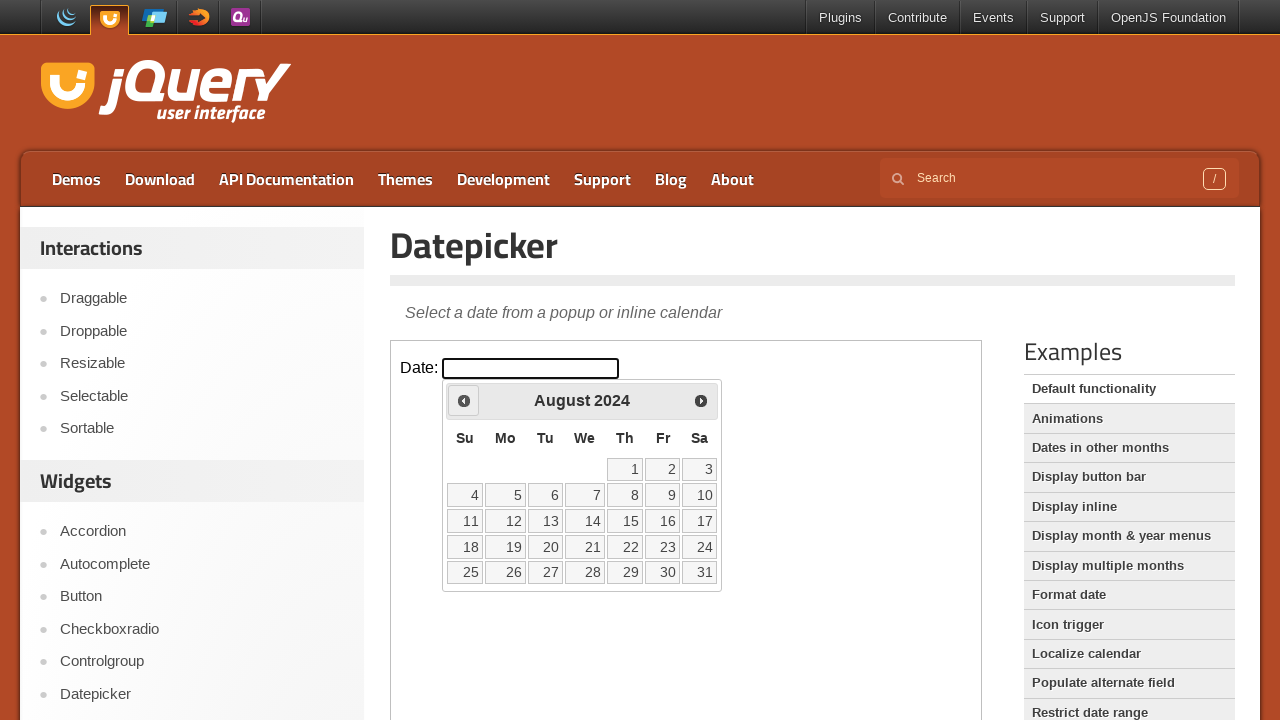

Clicked previous month button to navigate backwards at (464, 400) on iframe >> nth=0 >> internal:control=enter-frame >> xpath=//span[@class='ui-icon 
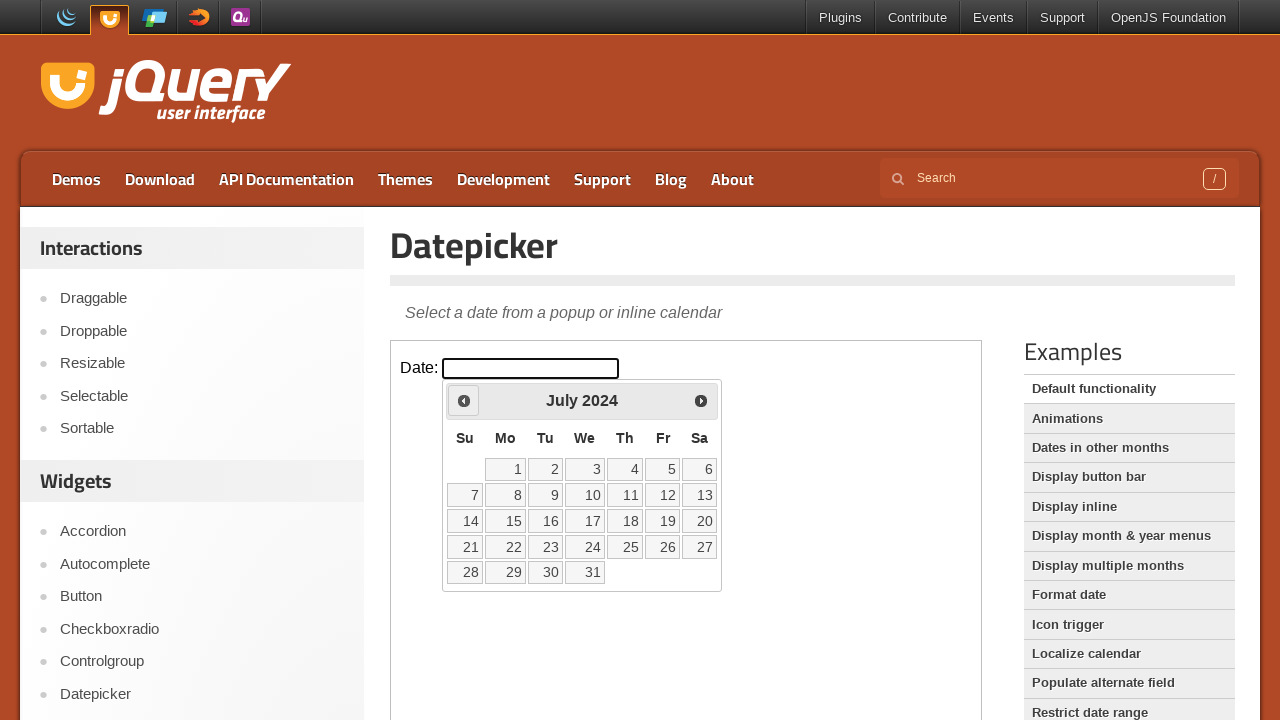

Retrieved current month 'July' and year '2024' from datepicker
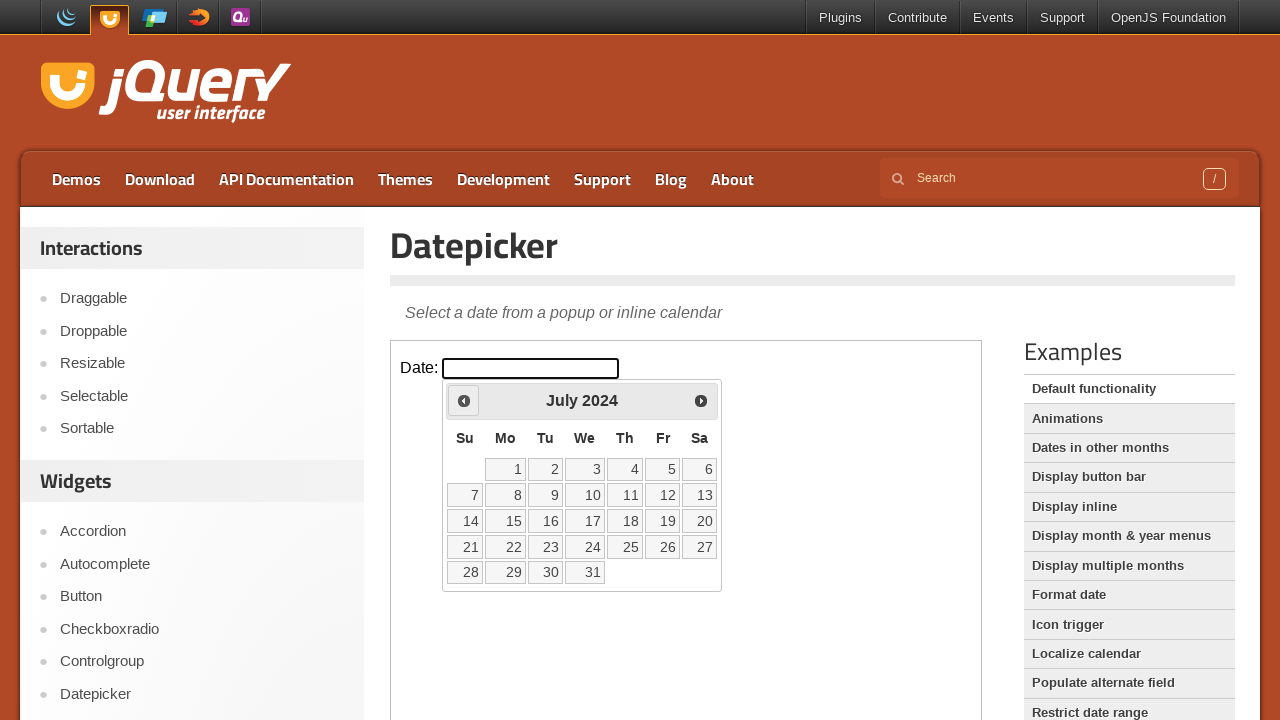

Clicked previous month button to navigate backwards at (464, 400) on iframe >> nth=0 >> internal:control=enter-frame >> xpath=//span[@class='ui-icon 
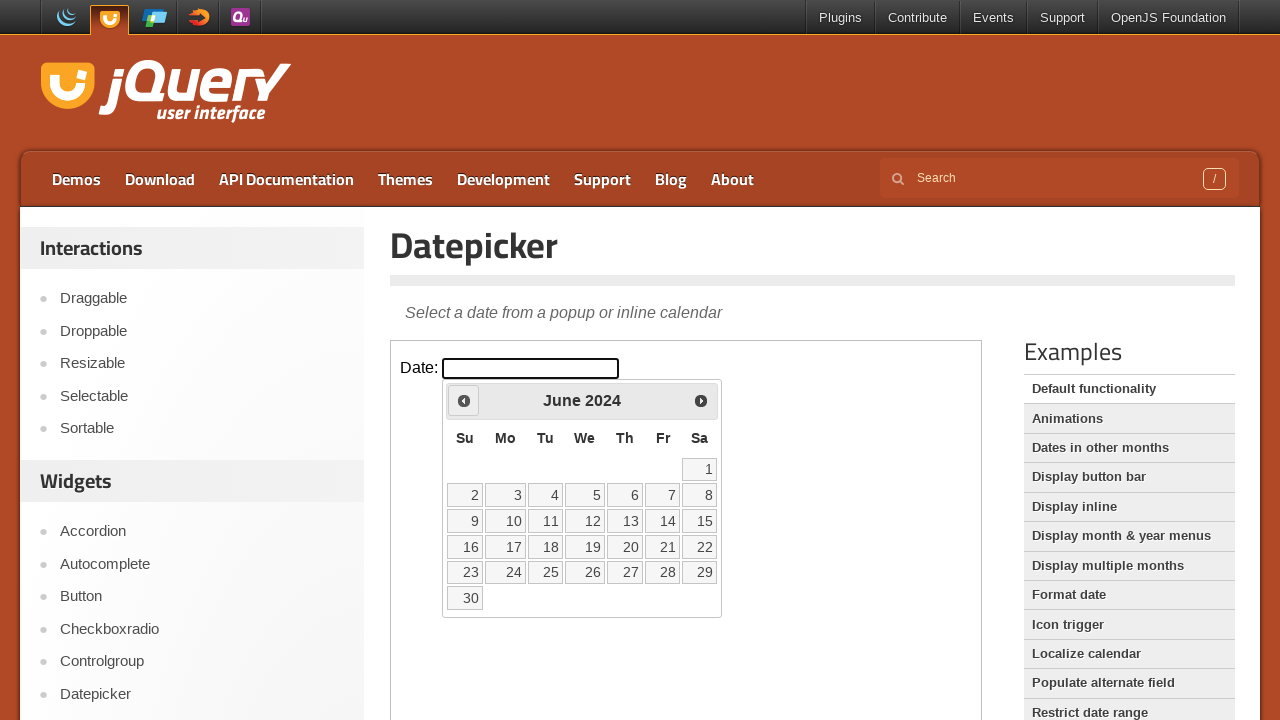

Retrieved current month 'June' and year '2024' from datepicker
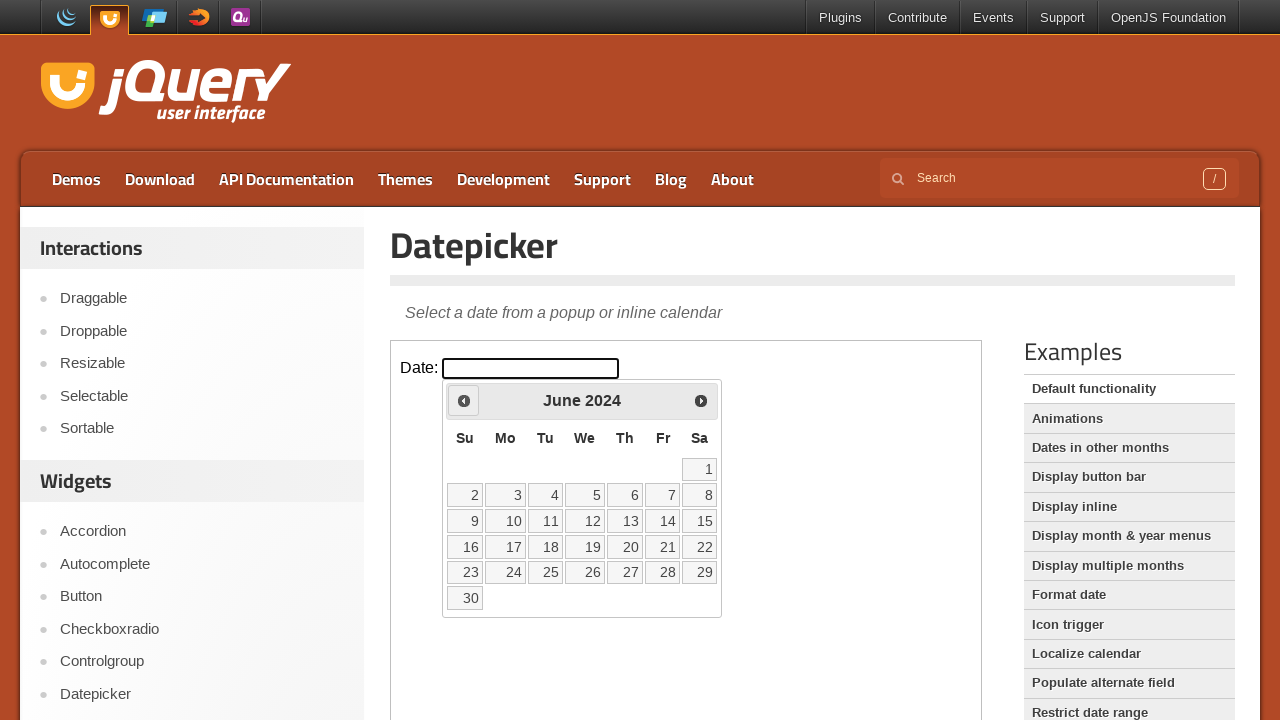

Clicked previous month button to navigate backwards at (464, 400) on iframe >> nth=0 >> internal:control=enter-frame >> xpath=//span[@class='ui-icon 
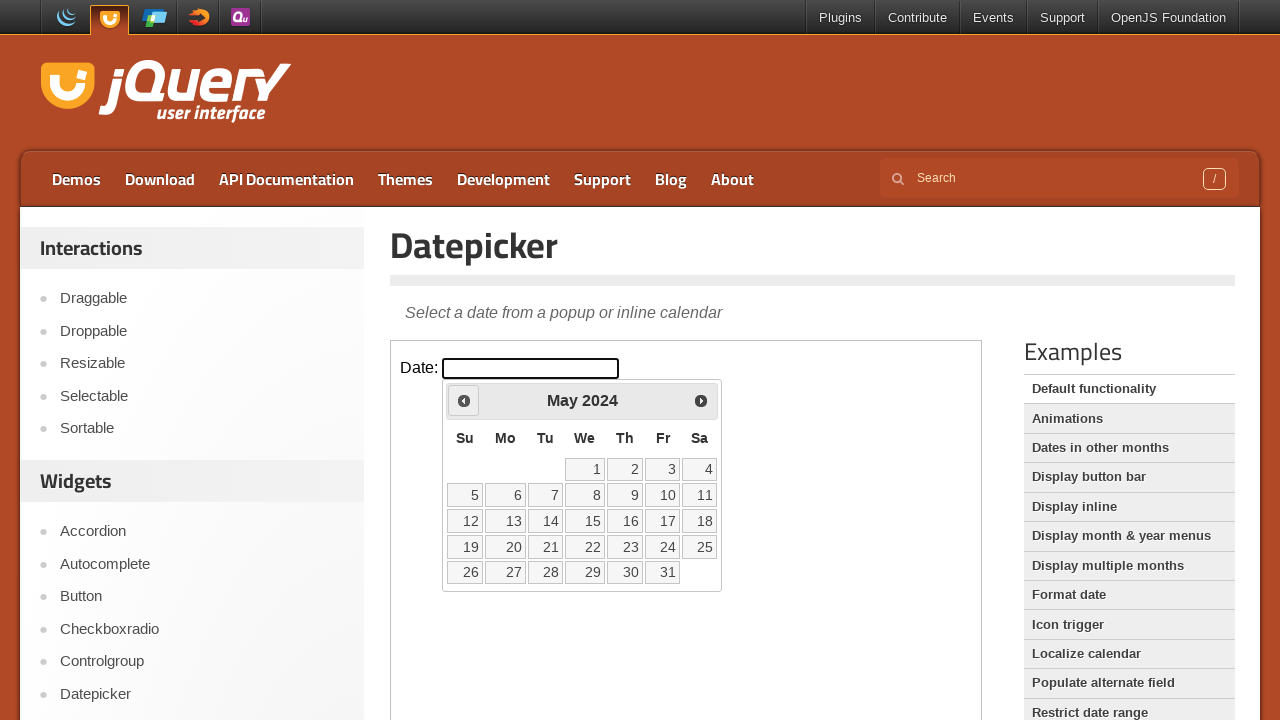

Retrieved current month 'May' and year '2024' from datepicker
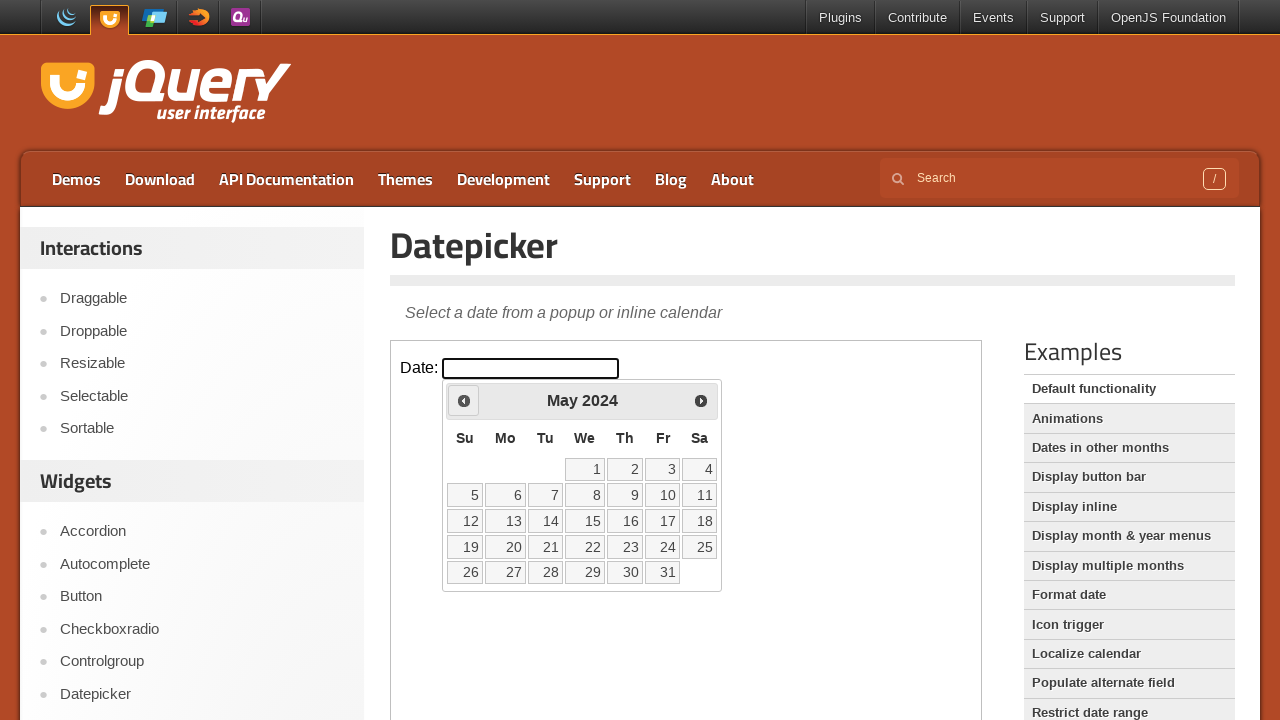

Clicked previous month button to navigate backwards at (464, 400) on iframe >> nth=0 >> internal:control=enter-frame >> xpath=//span[@class='ui-icon 
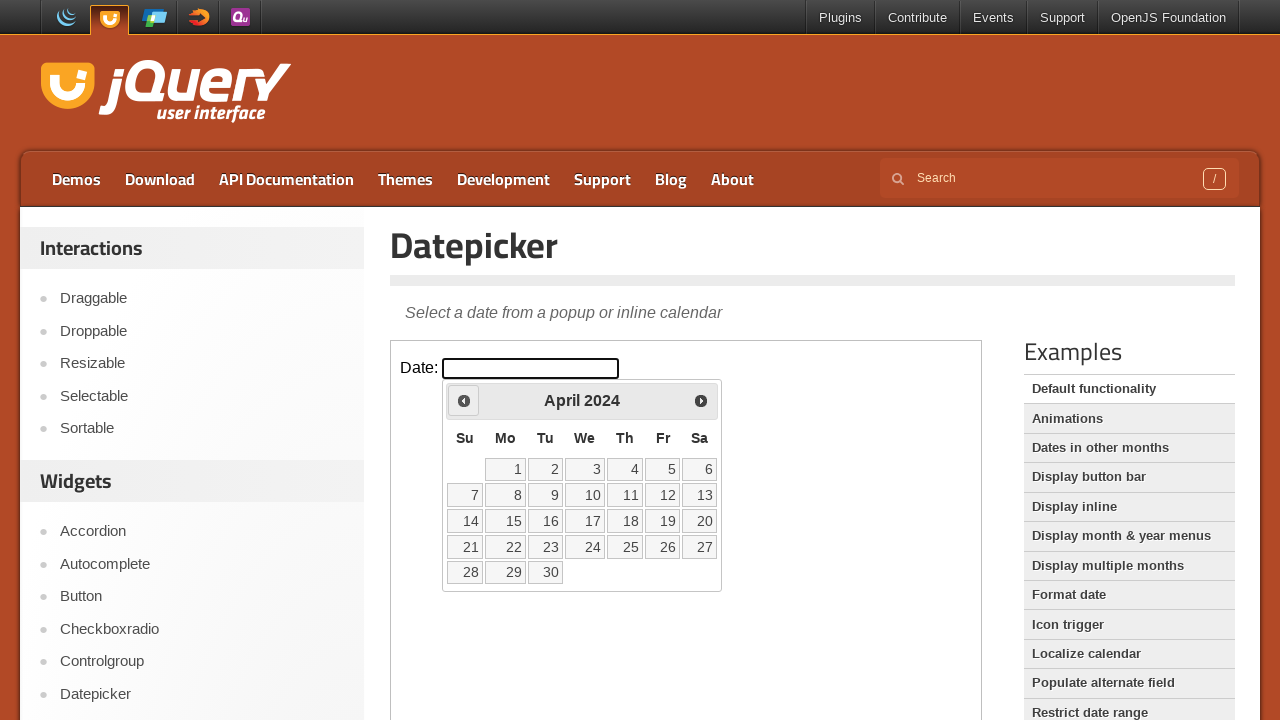

Retrieved current month 'April' and year '2024' from datepicker
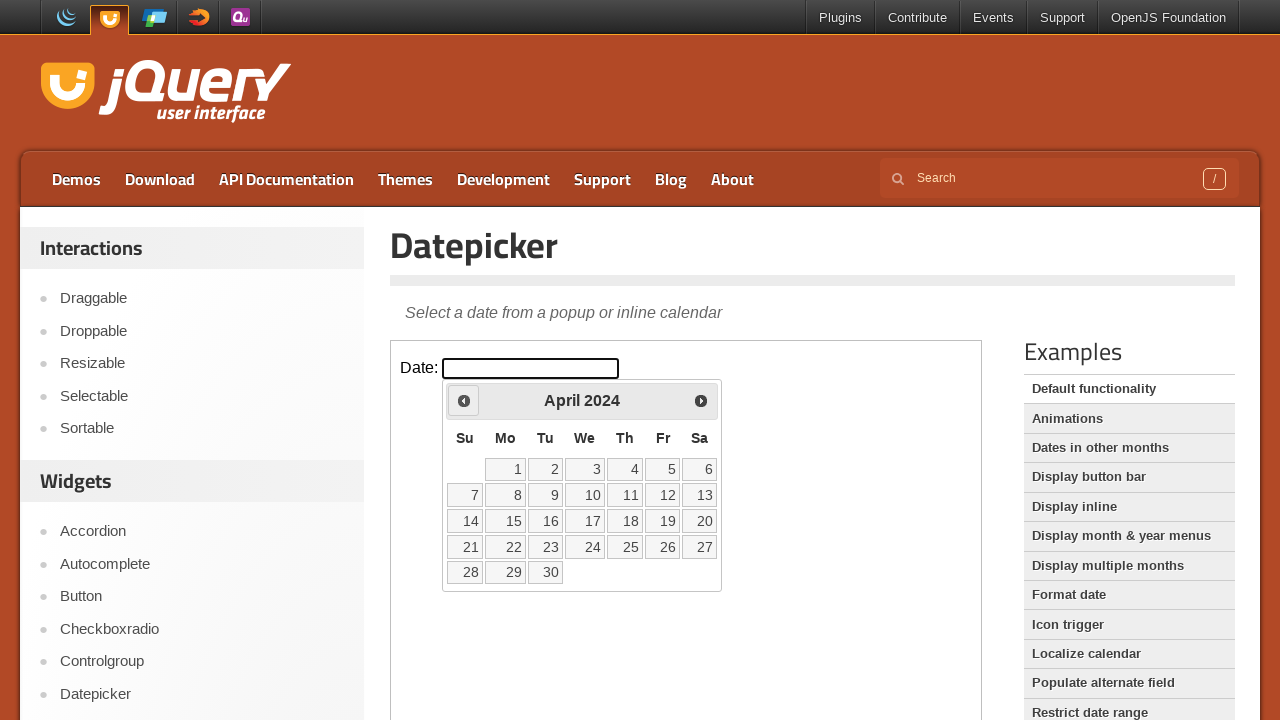

Clicked previous month button to navigate backwards at (464, 400) on iframe >> nth=0 >> internal:control=enter-frame >> xpath=//span[@class='ui-icon 
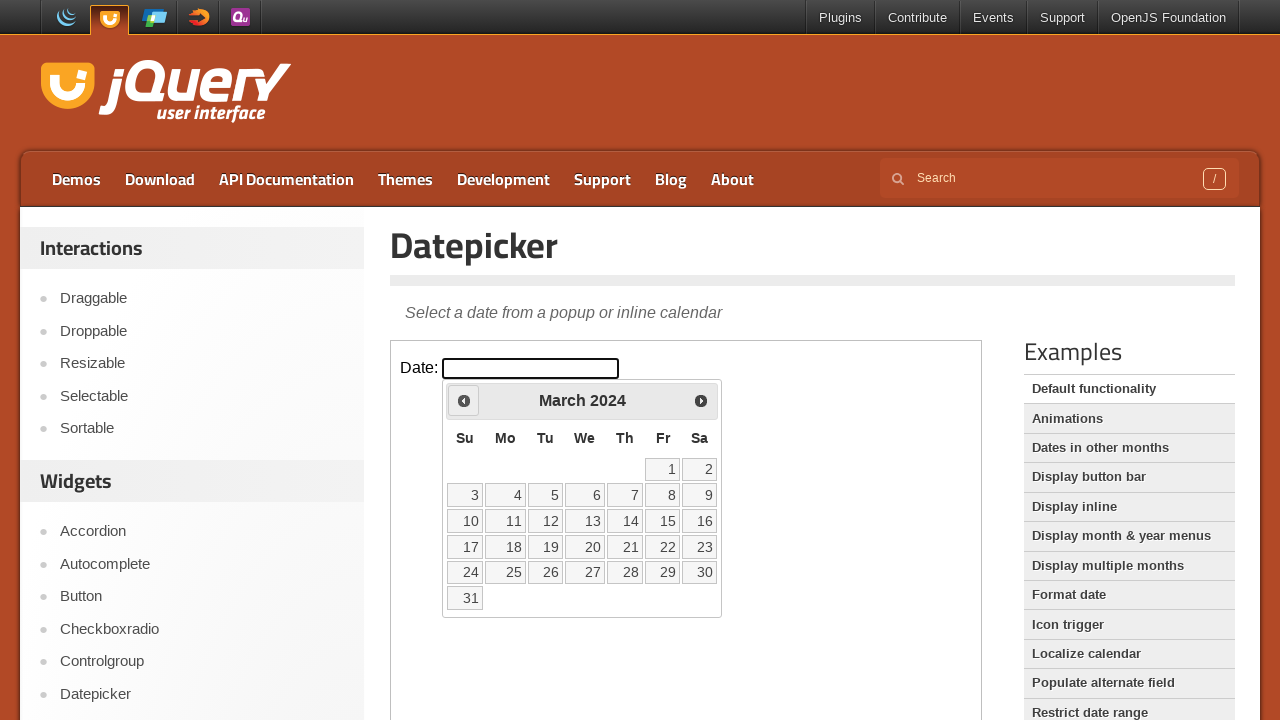

Retrieved current month 'March' and year '2024' from datepicker
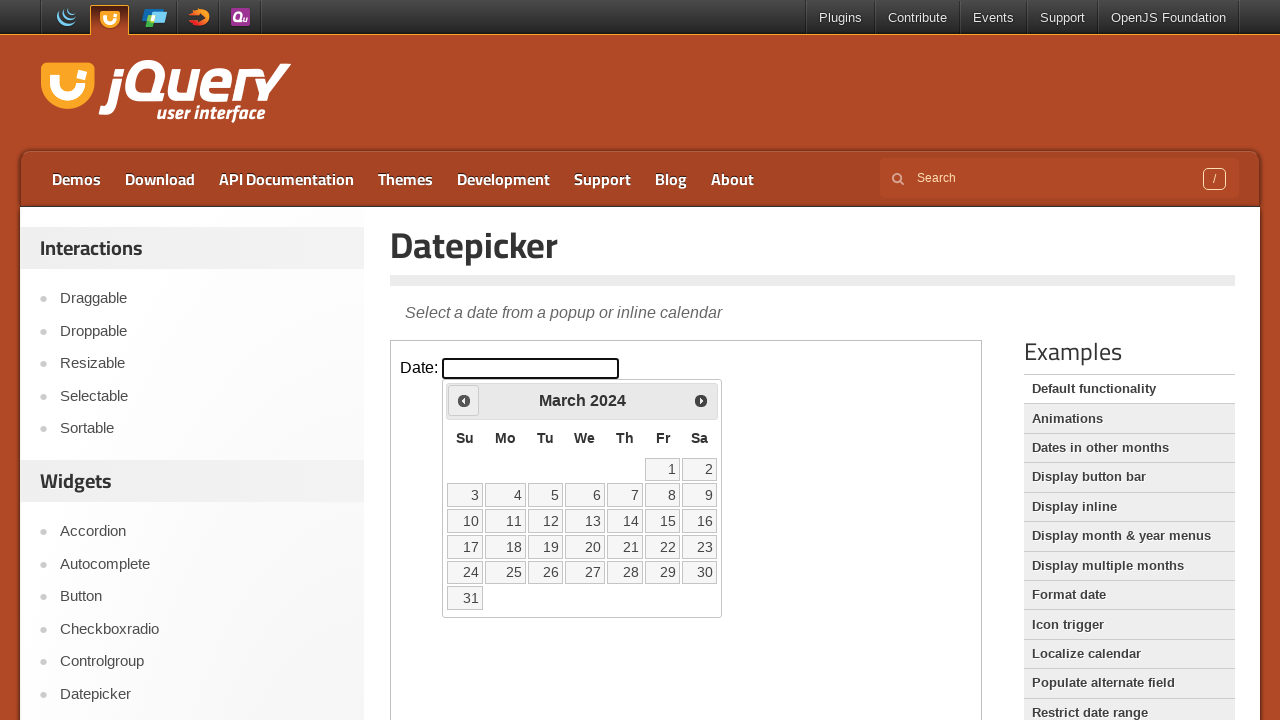

Clicked previous month button to navigate backwards at (464, 400) on iframe >> nth=0 >> internal:control=enter-frame >> xpath=//span[@class='ui-icon 
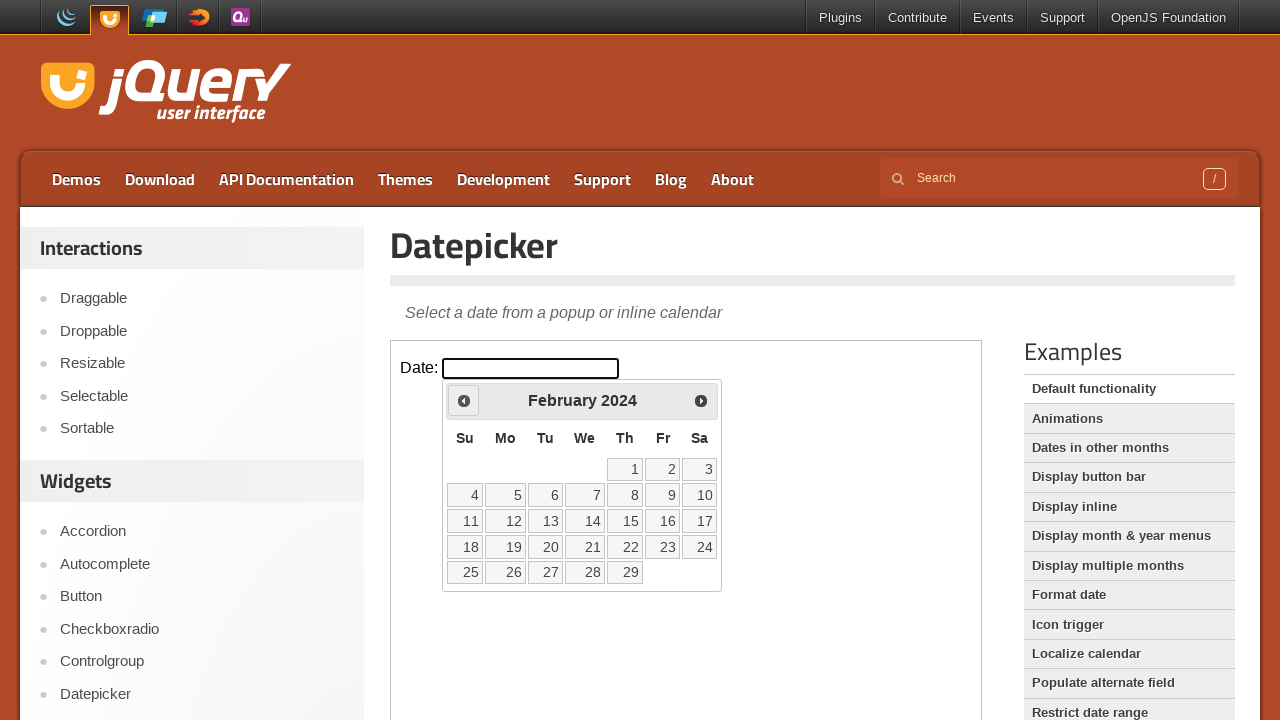

Retrieved current month 'February' and year '2024' from datepicker
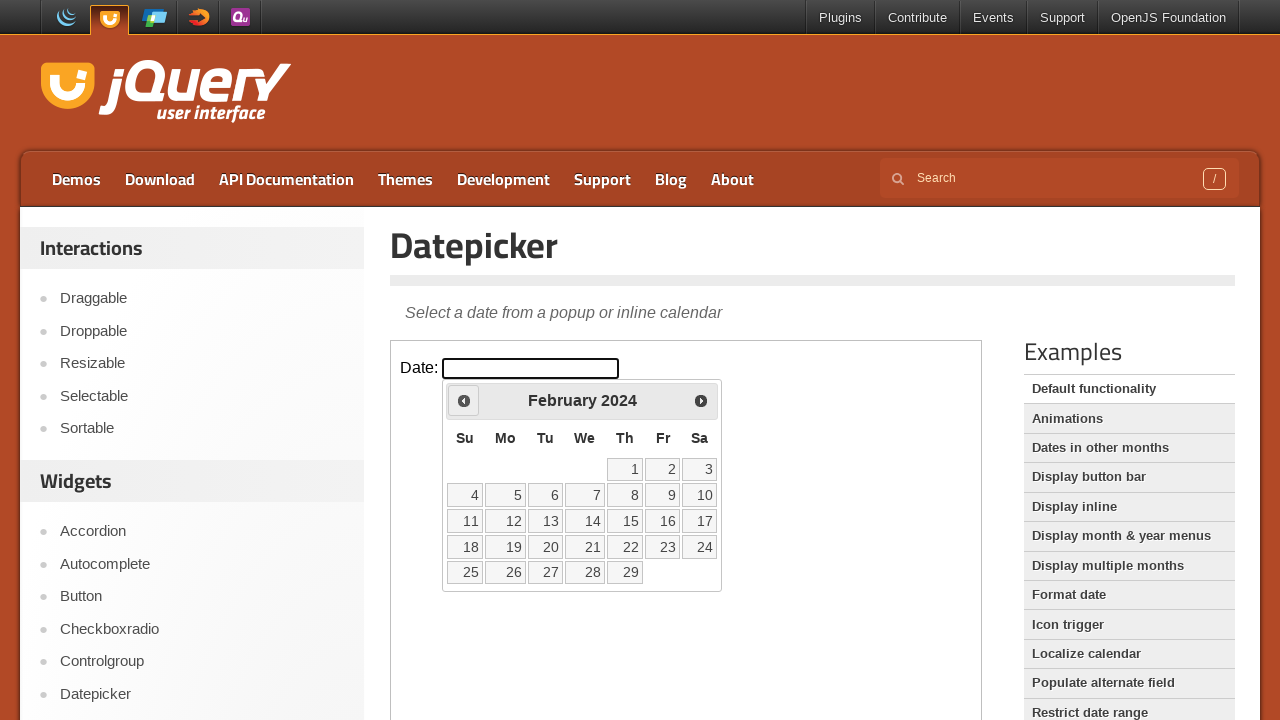

Clicked previous month button to navigate backwards at (464, 400) on iframe >> nth=0 >> internal:control=enter-frame >> xpath=//span[@class='ui-icon 
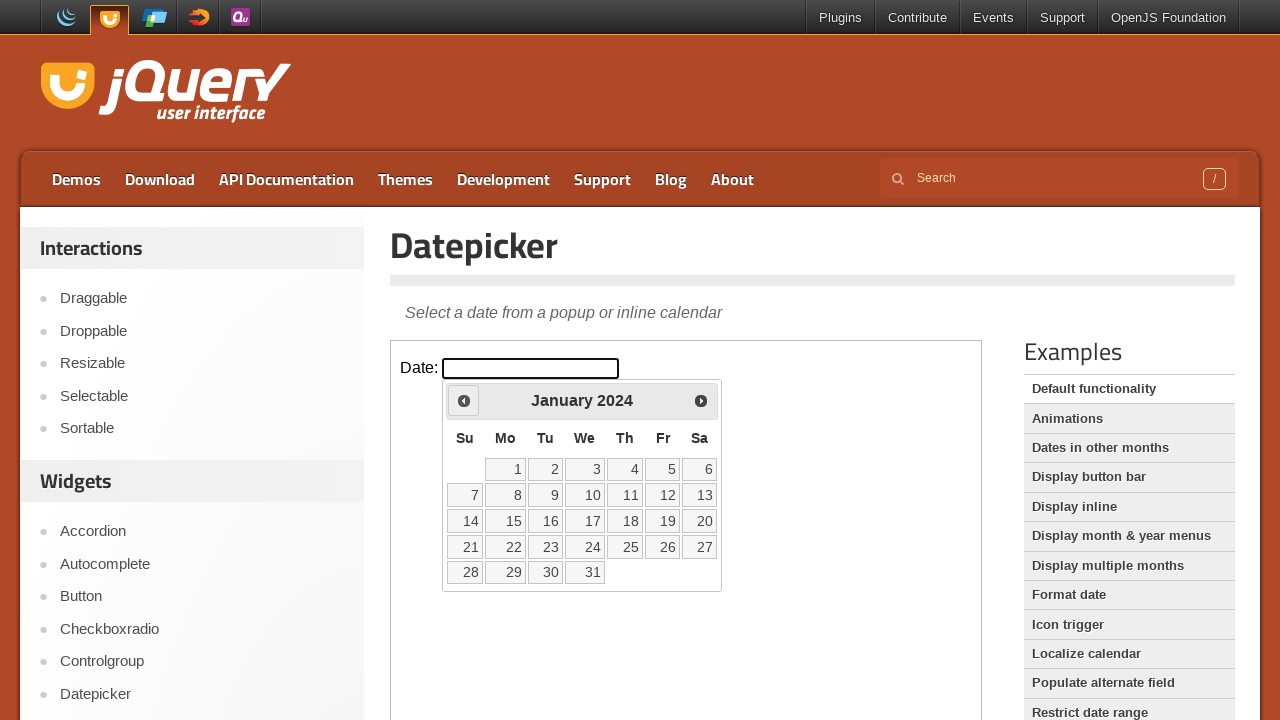

Retrieved current month 'January' and year '2024' from datepicker
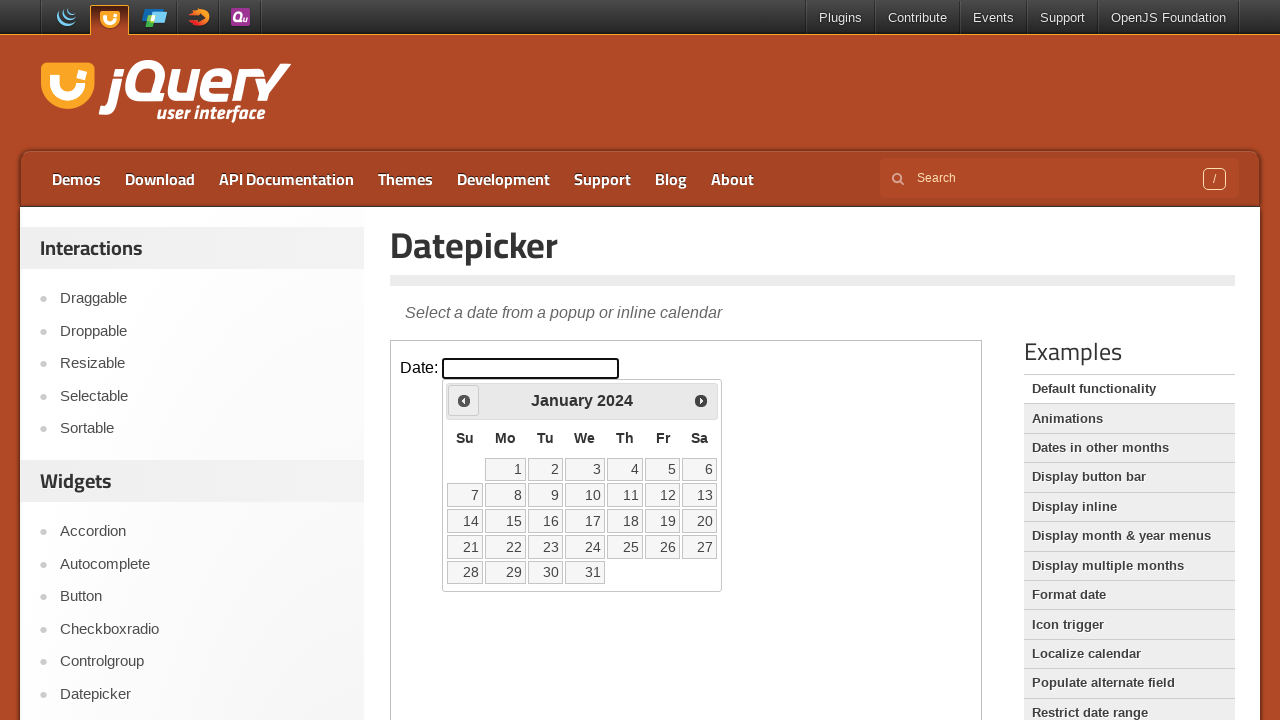

Clicked previous month button to navigate backwards at (464, 400) on iframe >> nth=0 >> internal:control=enter-frame >> xpath=//span[@class='ui-icon 
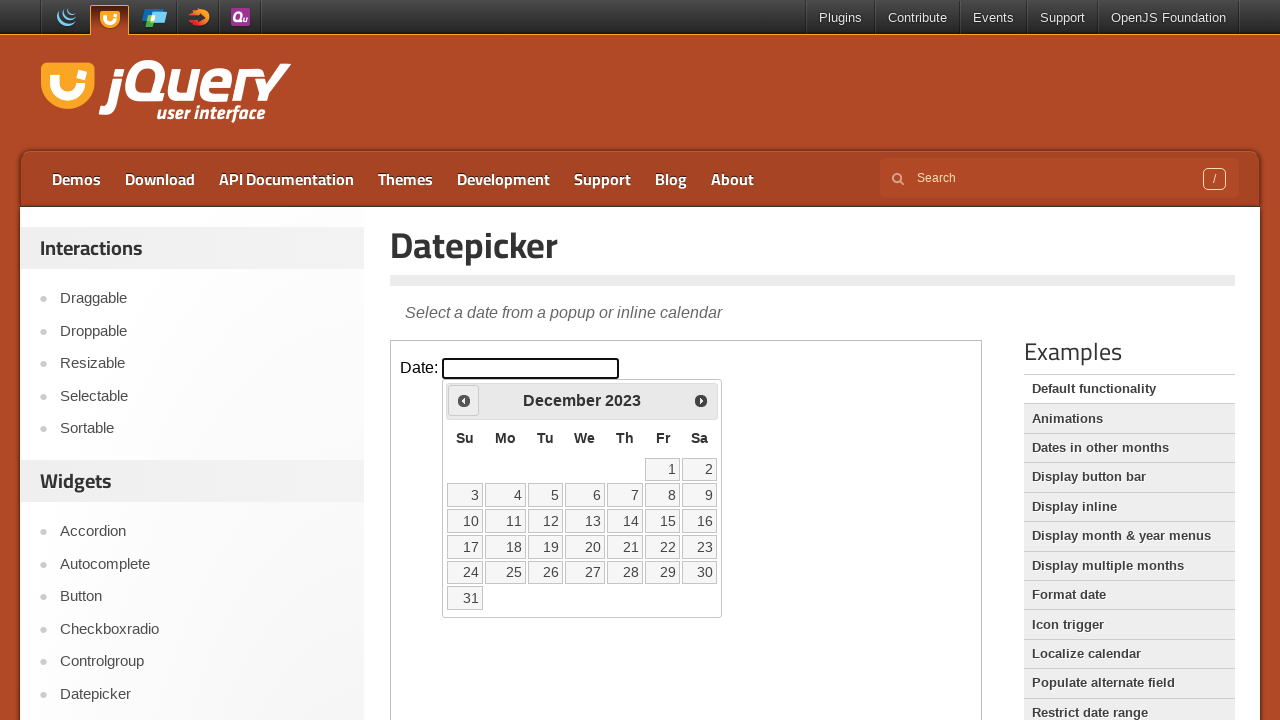

Retrieved current month 'December' and year '2023' from datepicker
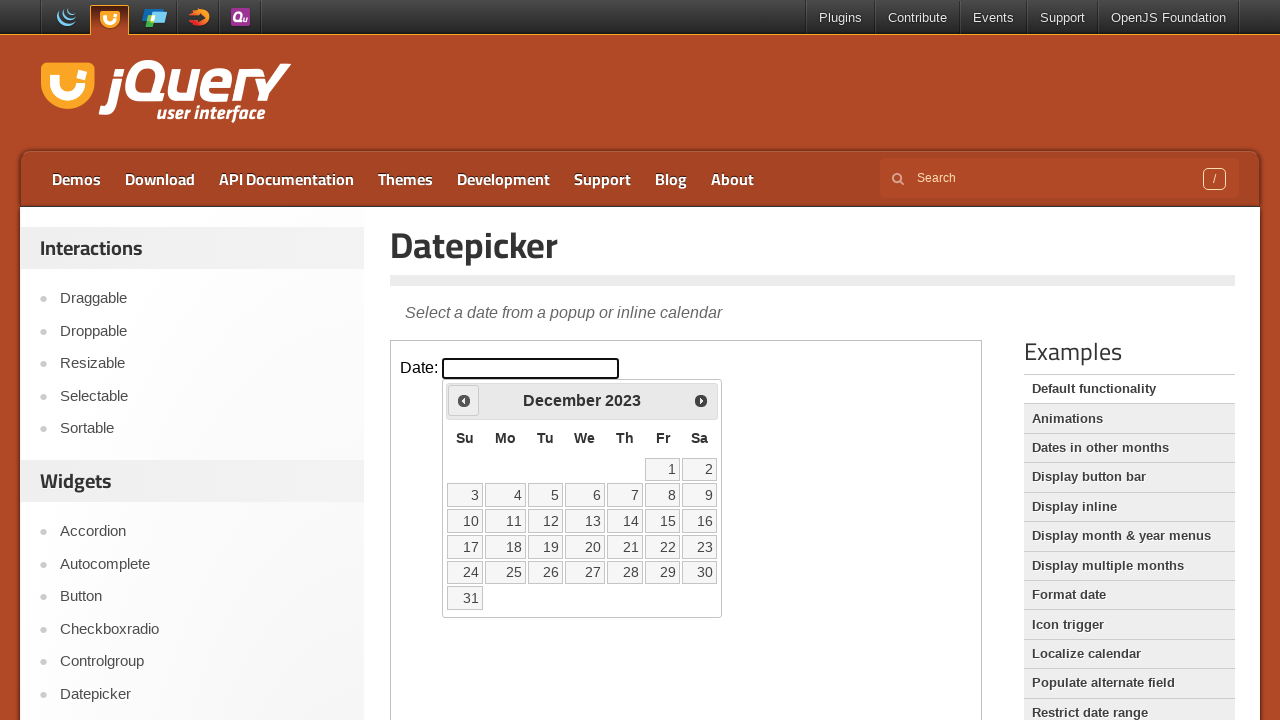

Clicked previous month button to navigate backwards at (464, 400) on iframe >> nth=0 >> internal:control=enter-frame >> xpath=//span[@class='ui-icon 
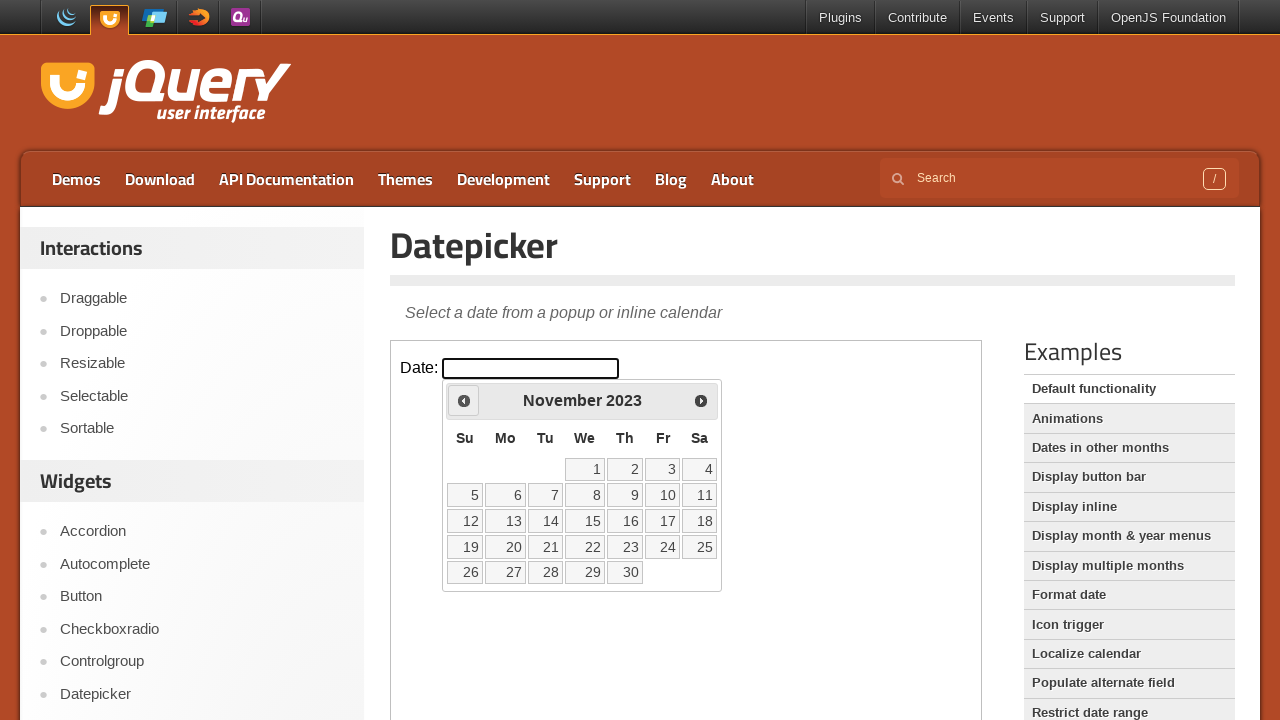

Retrieved current month 'November' and year '2023' from datepicker
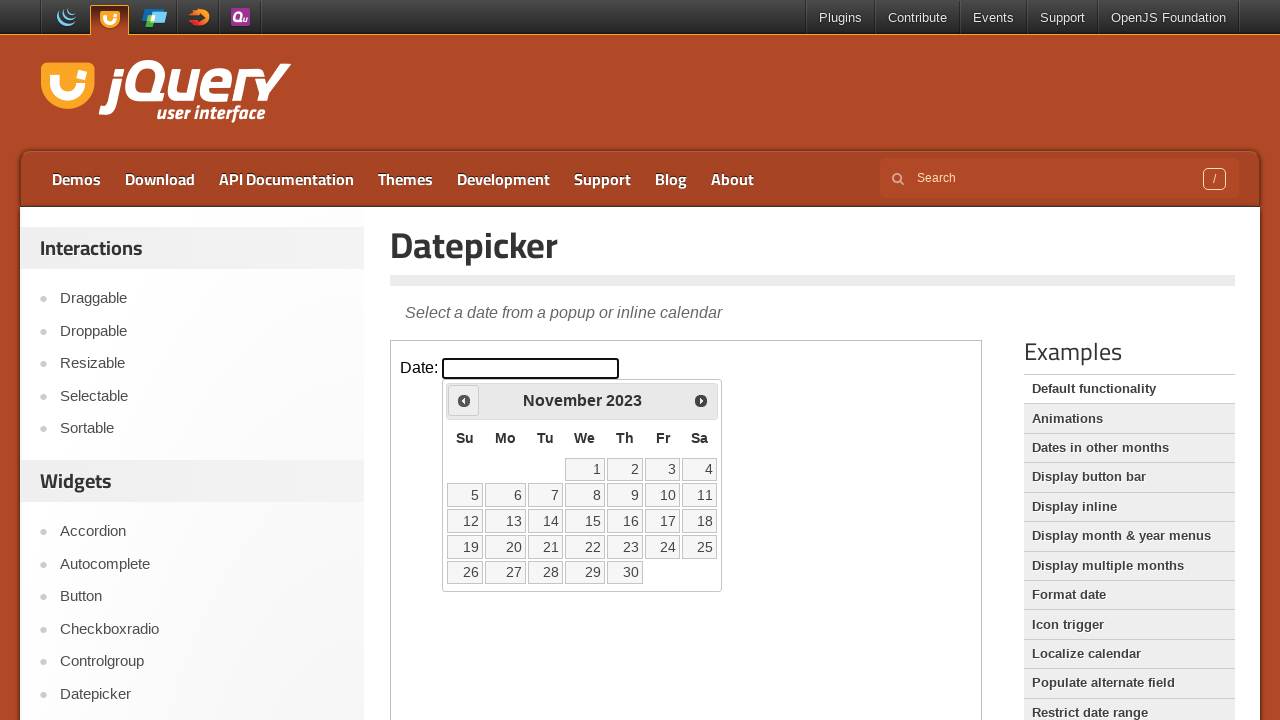

Clicked previous month button to navigate backwards at (464, 400) on iframe >> nth=0 >> internal:control=enter-frame >> xpath=//span[@class='ui-icon 
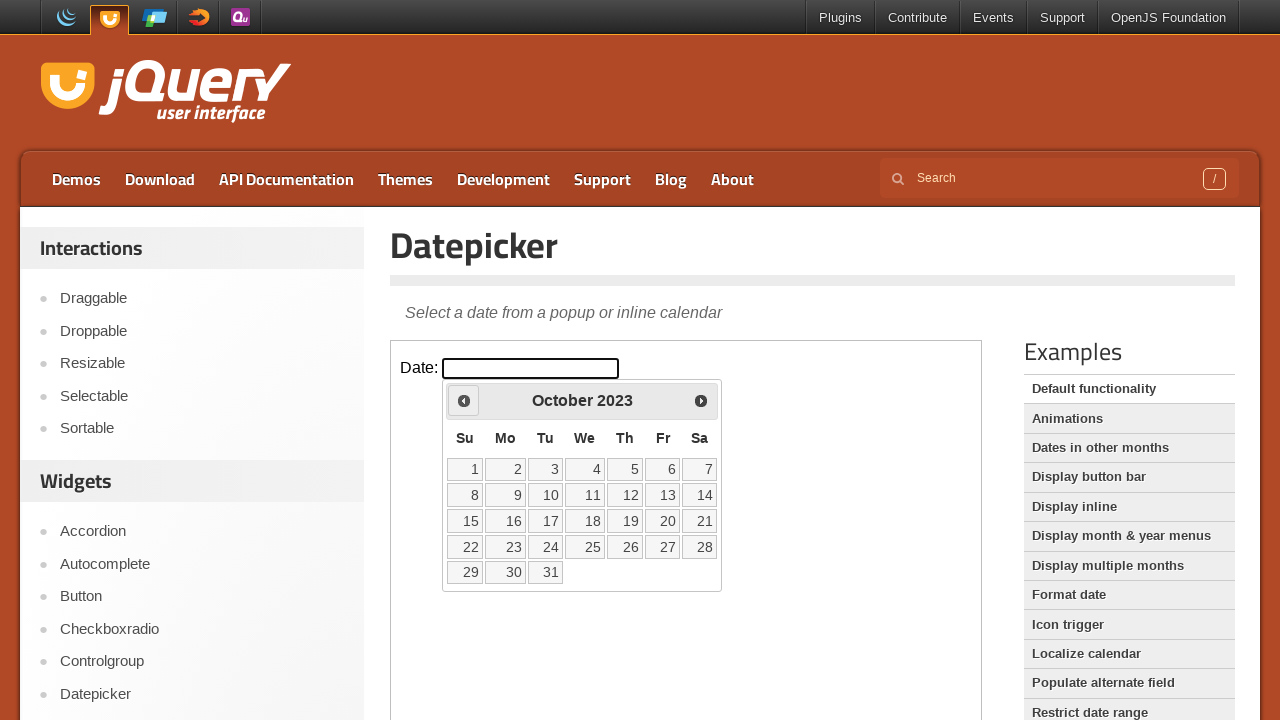

Retrieved current month 'October' and year '2023' from datepicker
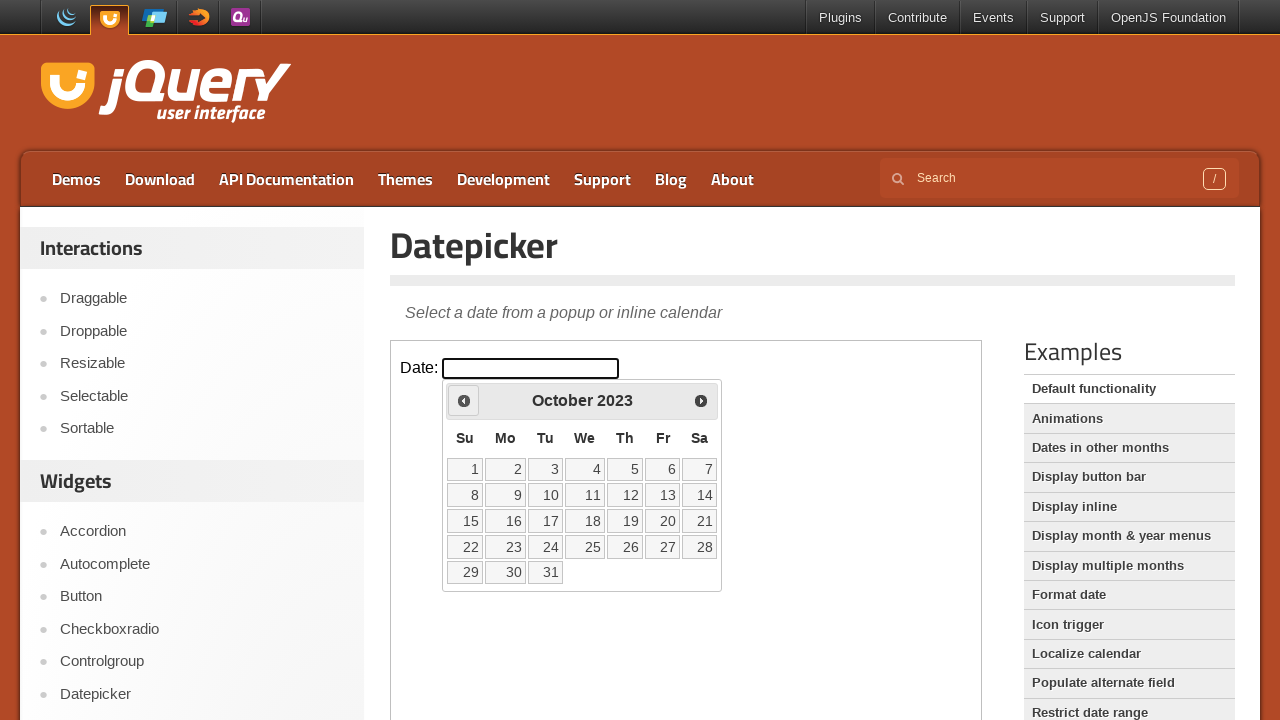

Clicked previous month button to navigate backwards at (464, 400) on iframe >> nth=0 >> internal:control=enter-frame >> xpath=//span[@class='ui-icon 
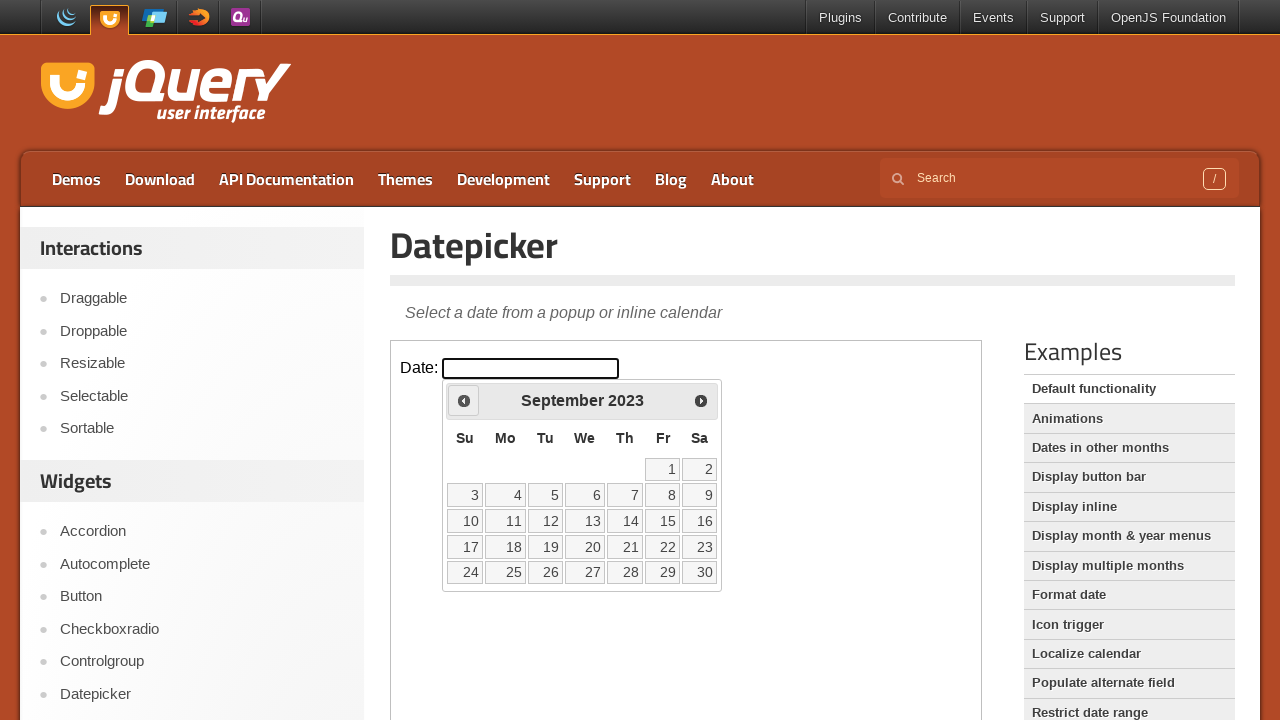

Retrieved current month 'September' and year '2023' from datepicker
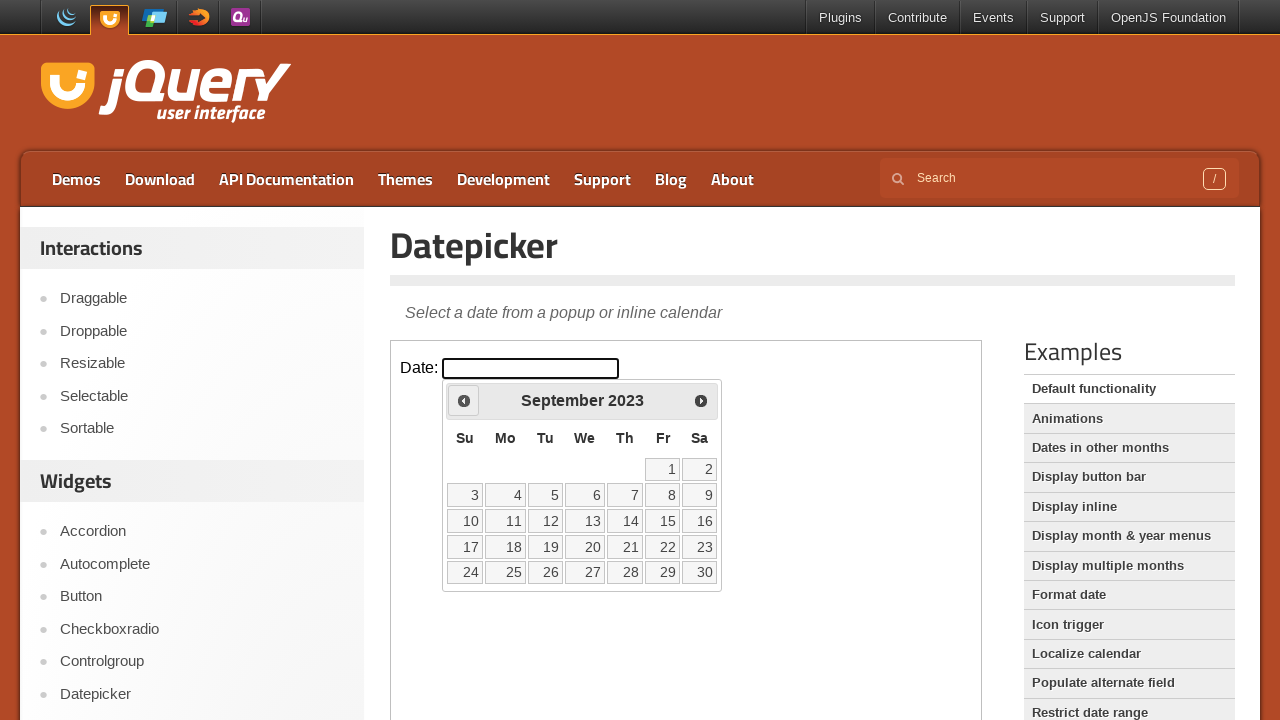

Clicked previous month button to navigate backwards at (464, 400) on iframe >> nth=0 >> internal:control=enter-frame >> xpath=//span[@class='ui-icon 
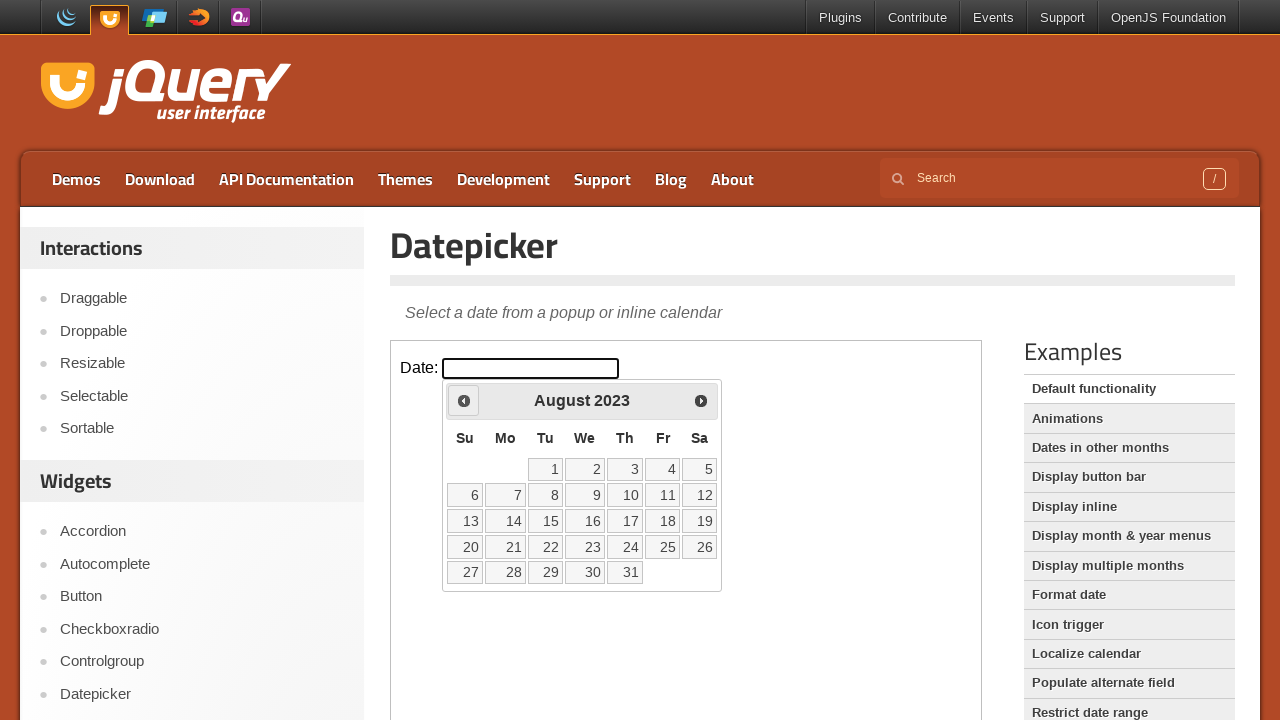

Retrieved current month 'August' and year '2023' from datepicker
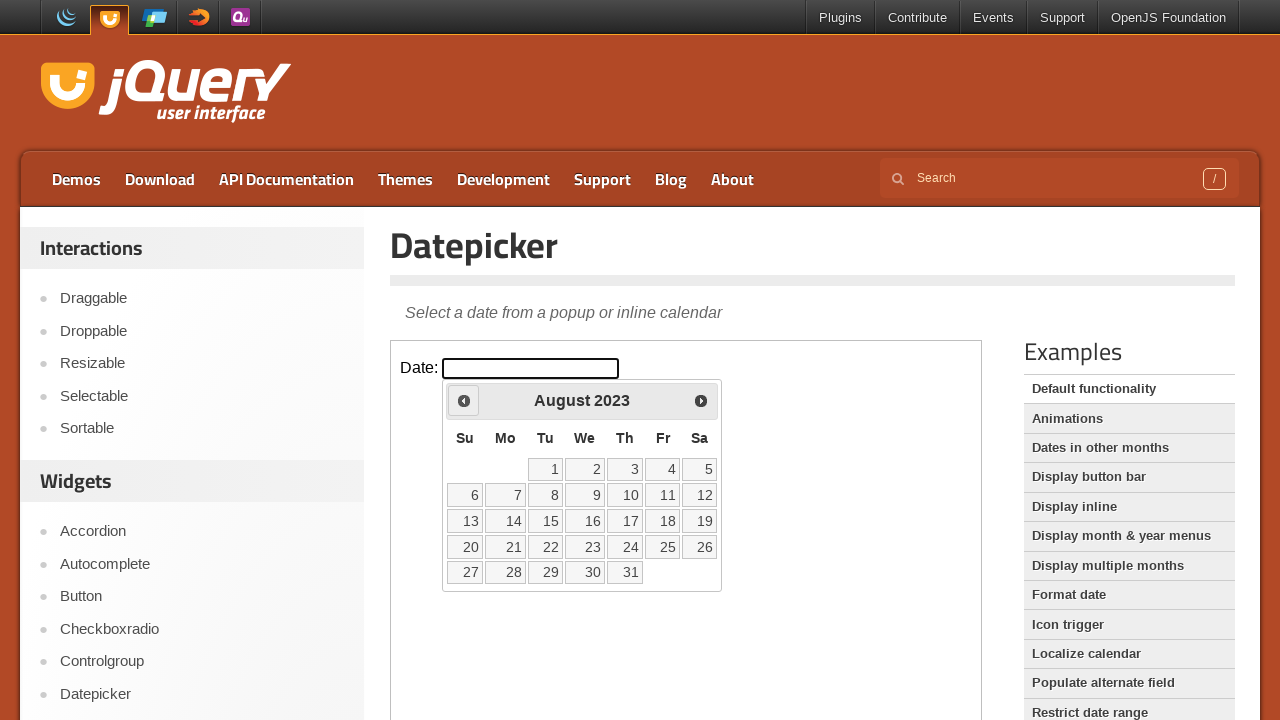

Clicked previous month button to navigate backwards at (464, 400) on iframe >> nth=0 >> internal:control=enter-frame >> xpath=//span[@class='ui-icon 
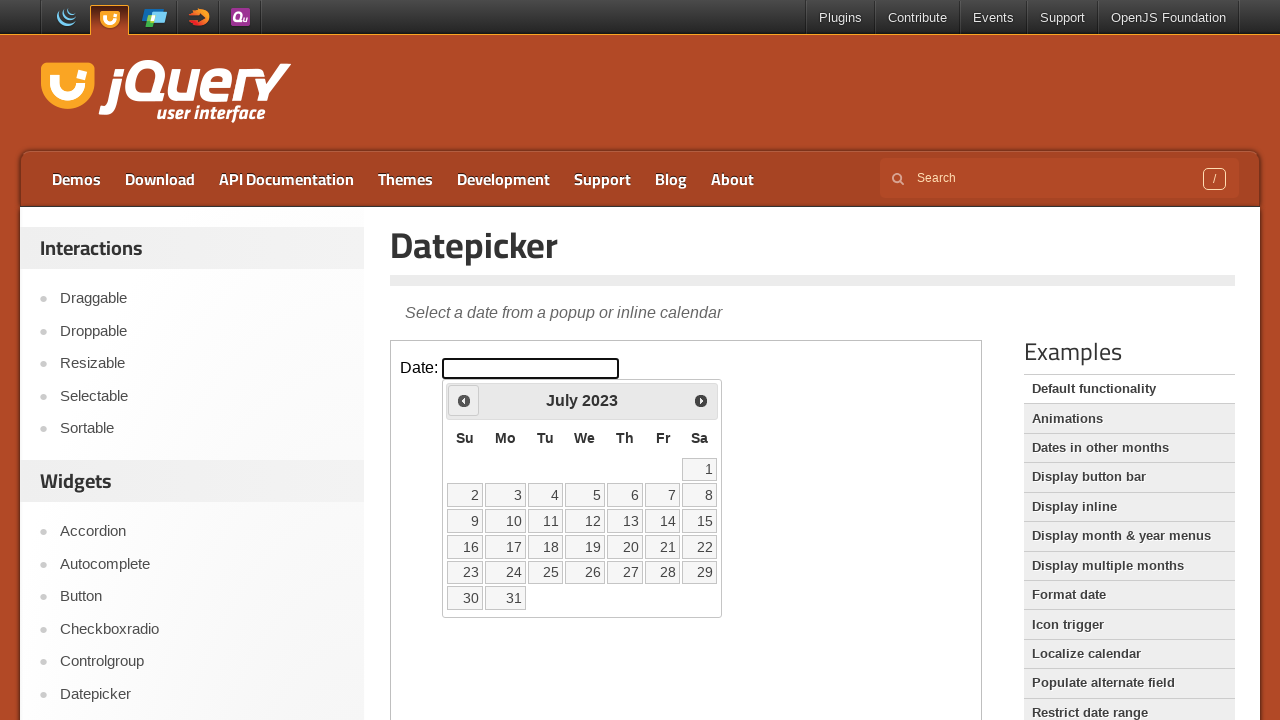

Retrieved current month 'July' and year '2023' from datepicker
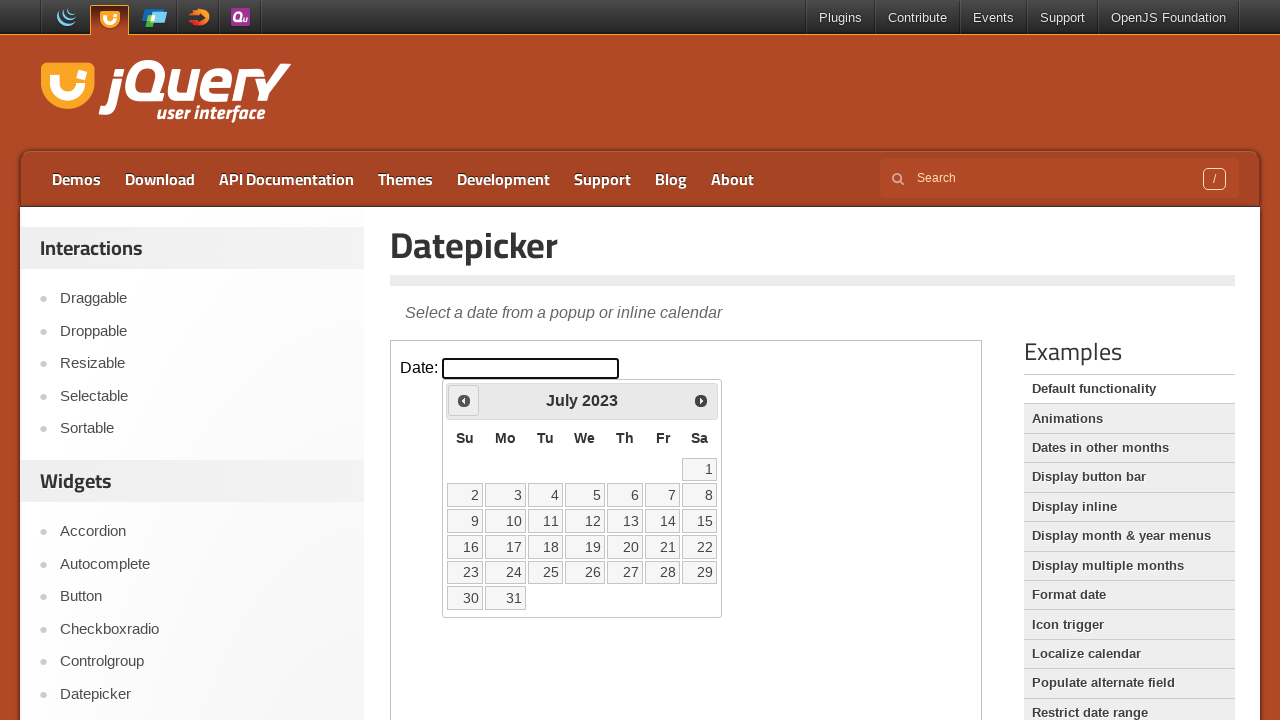

Clicked previous month button to navigate backwards at (464, 400) on iframe >> nth=0 >> internal:control=enter-frame >> xpath=//span[@class='ui-icon 
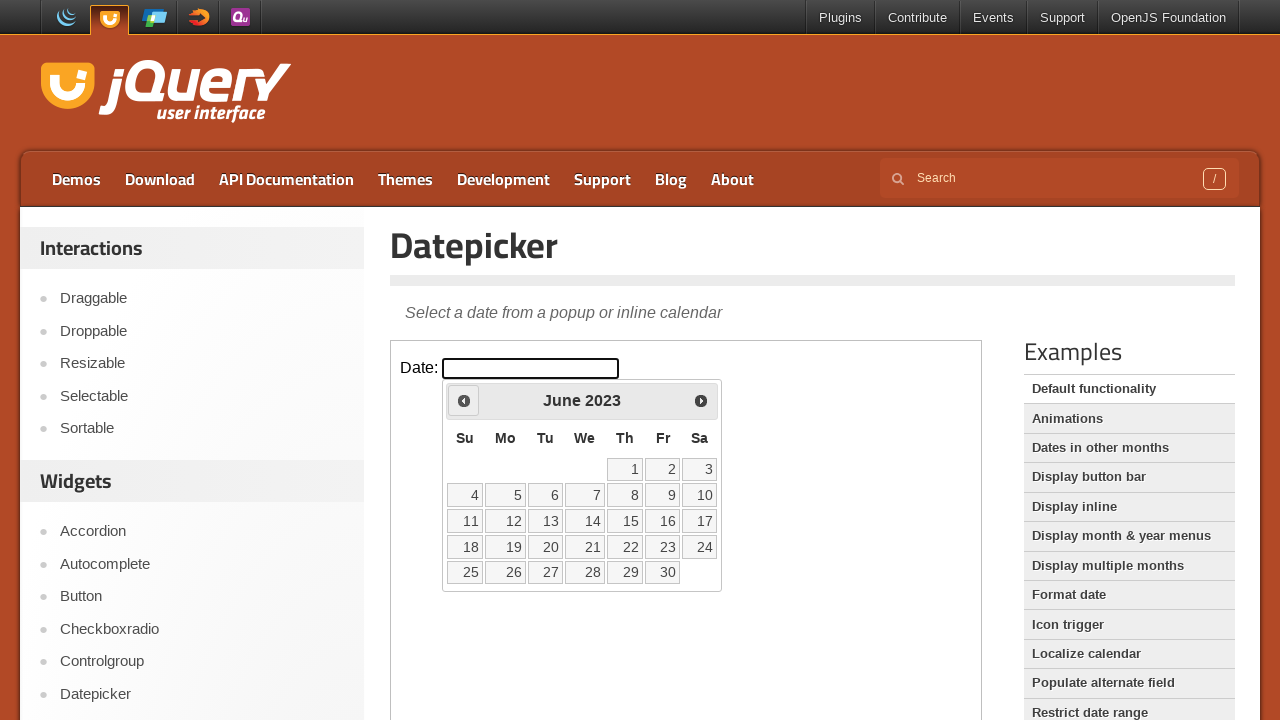

Retrieved current month 'June' and year '2023' from datepicker
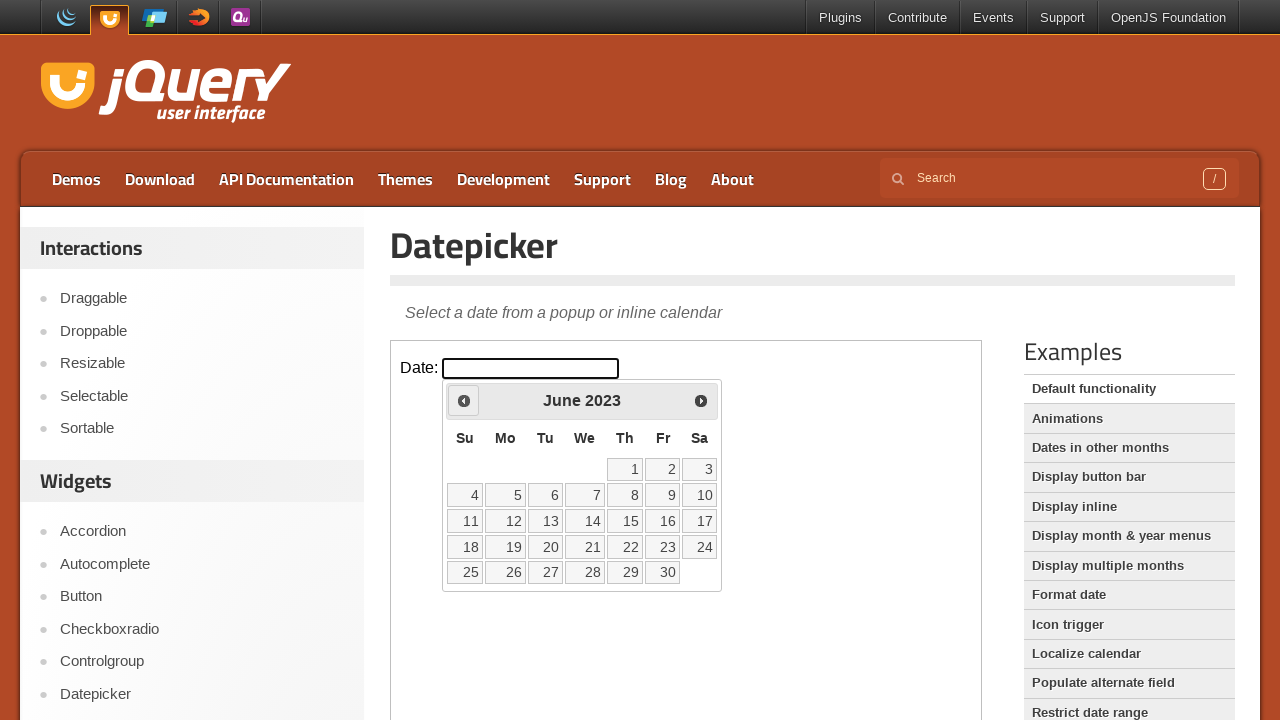

Clicked previous month button to navigate backwards at (464, 400) on iframe >> nth=0 >> internal:control=enter-frame >> xpath=//span[@class='ui-icon 
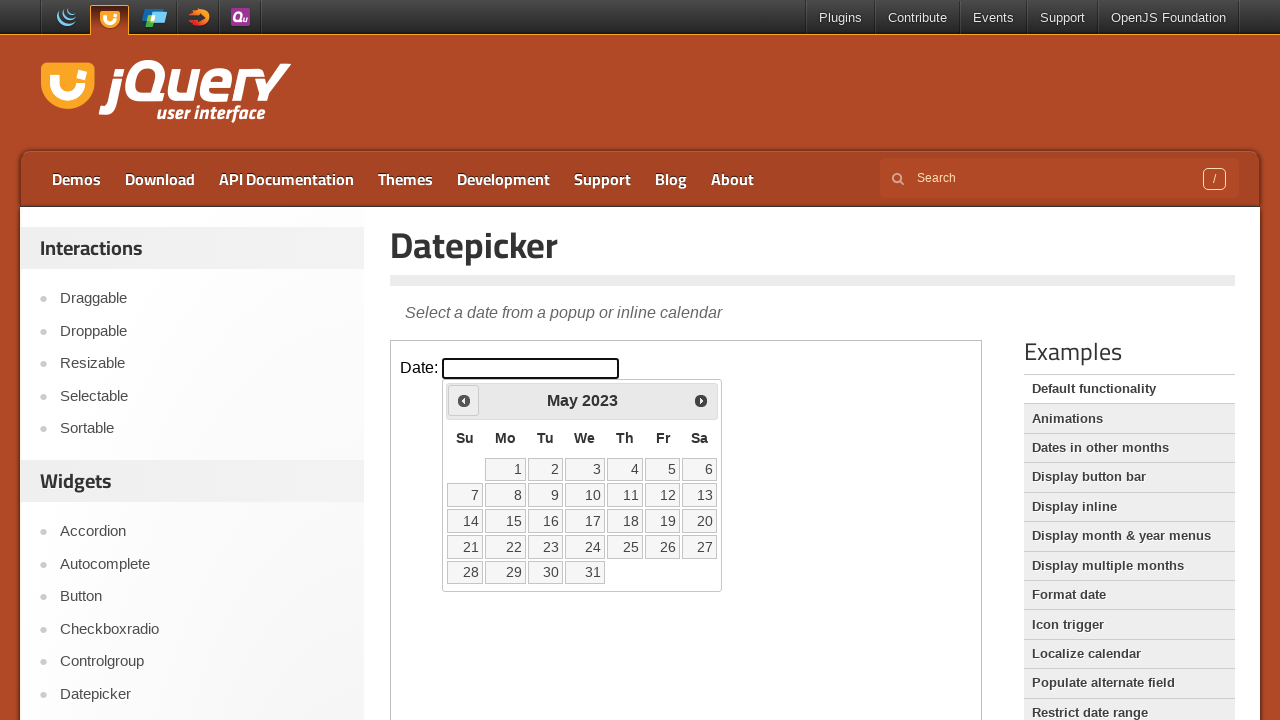

Retrieved current month 'May' and year '2023' from datepicker
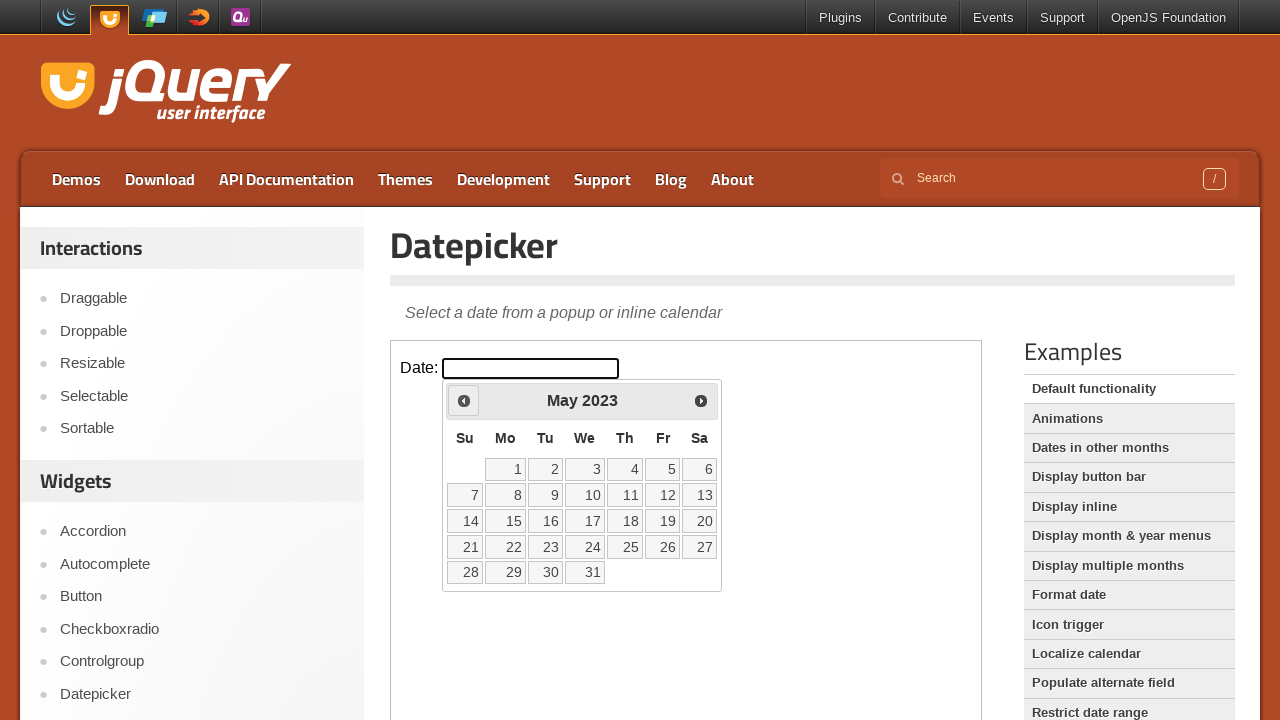

Clicked previous month button to navigate backwards at (464, 400) on iframe >> nth=0 >> internal:control=enter-frame >> xpath=//span[@class='ui-icon 
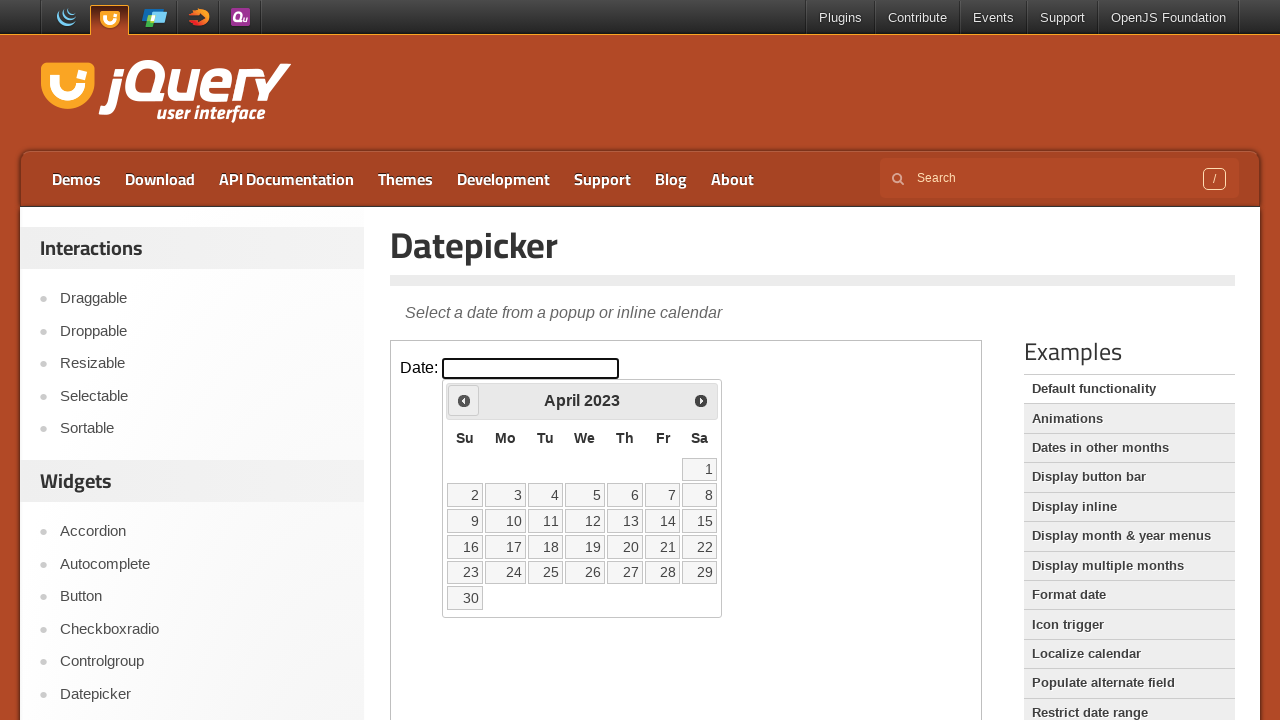

Retrieved current month 'April' and year '2023' from datepicker
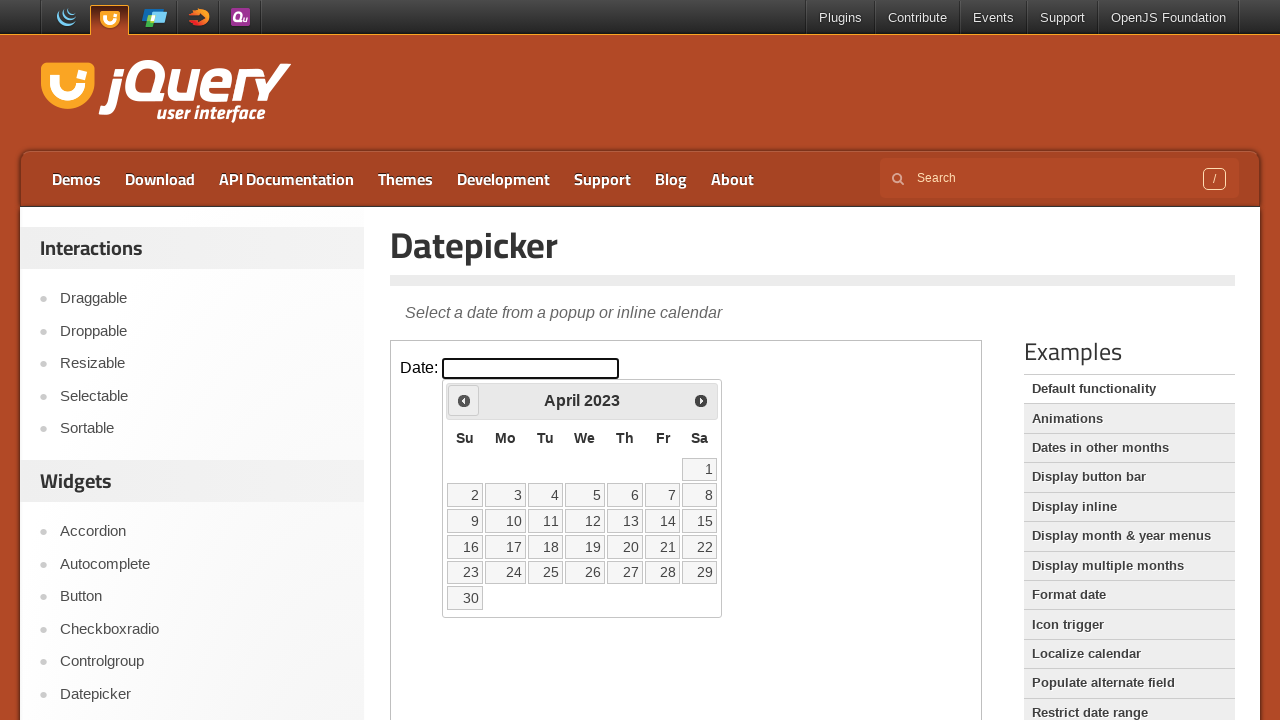

Clicked previous month button to navigate backwards at (464, 400) on iframe >> nth=0 >> internal:control=enter-frame >> xpath=//span[@class='ui-icon 
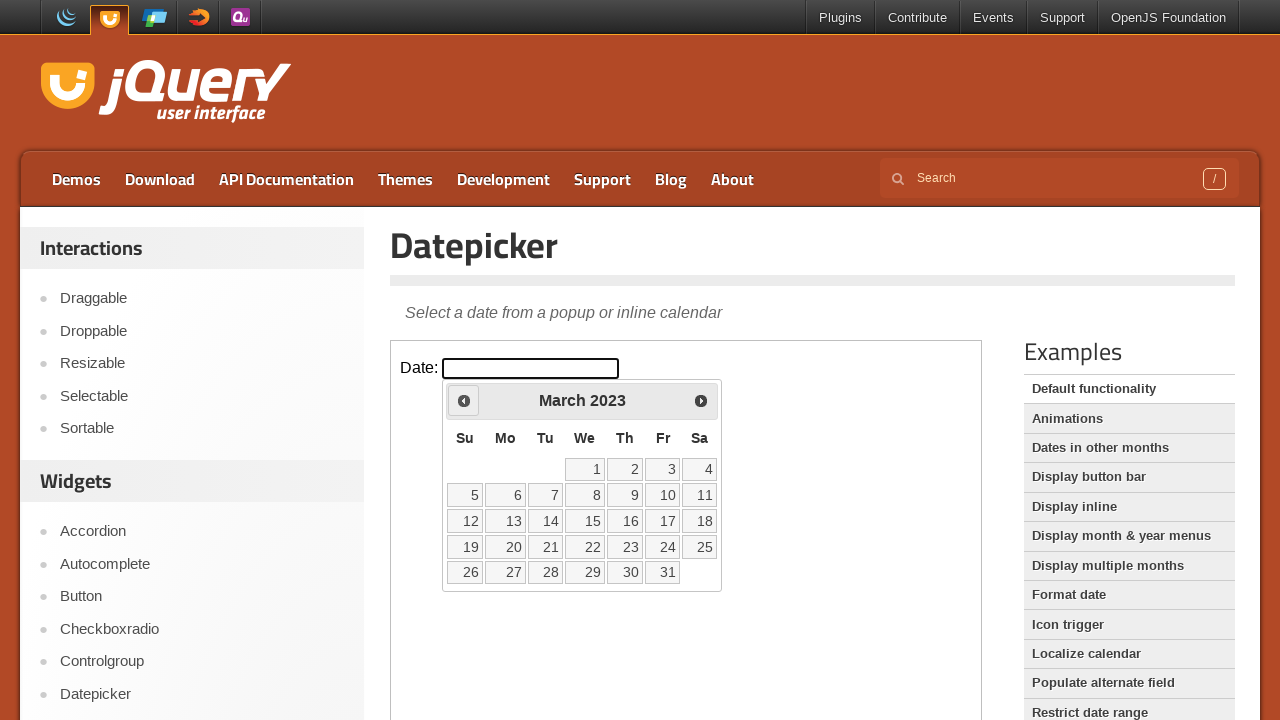

Retrieved current month 'March' and year '2023' from datepicker
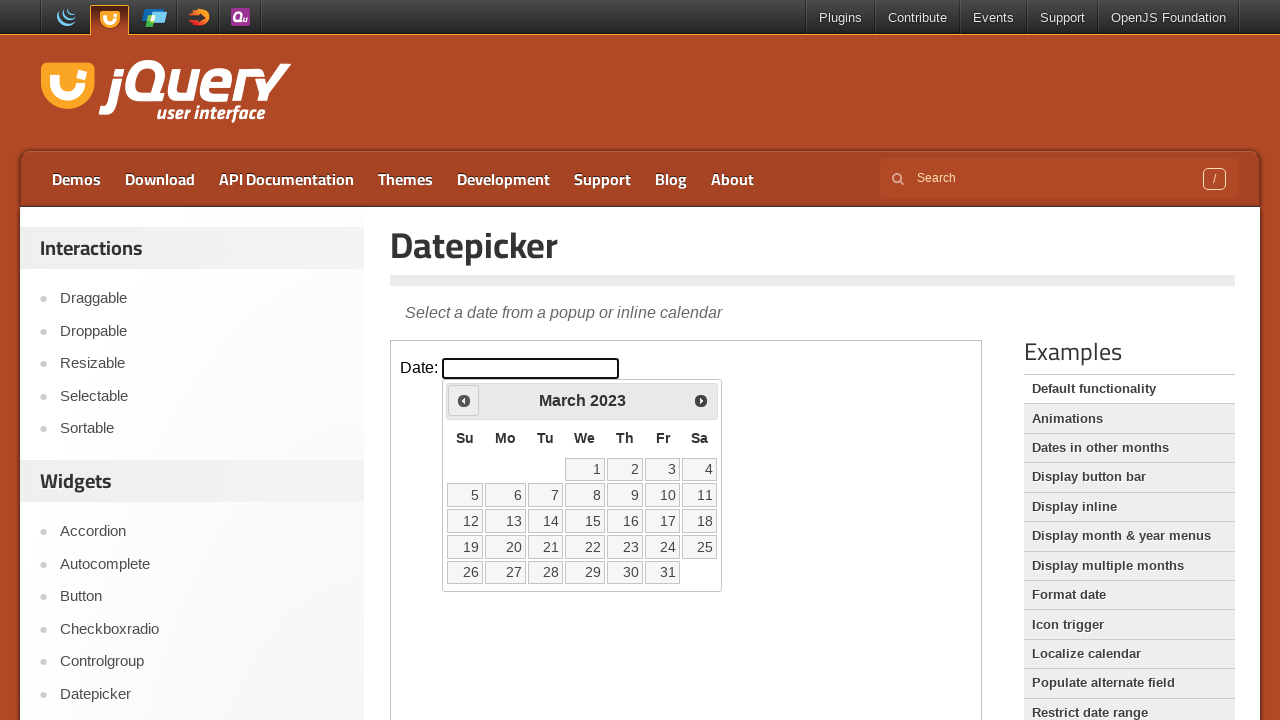

Clicked previous month button to navigate backwards at (464, 400) on iframe >> nth=0 >> internal:control=enter-frame >> xpath=//span[@class='ui-icon 
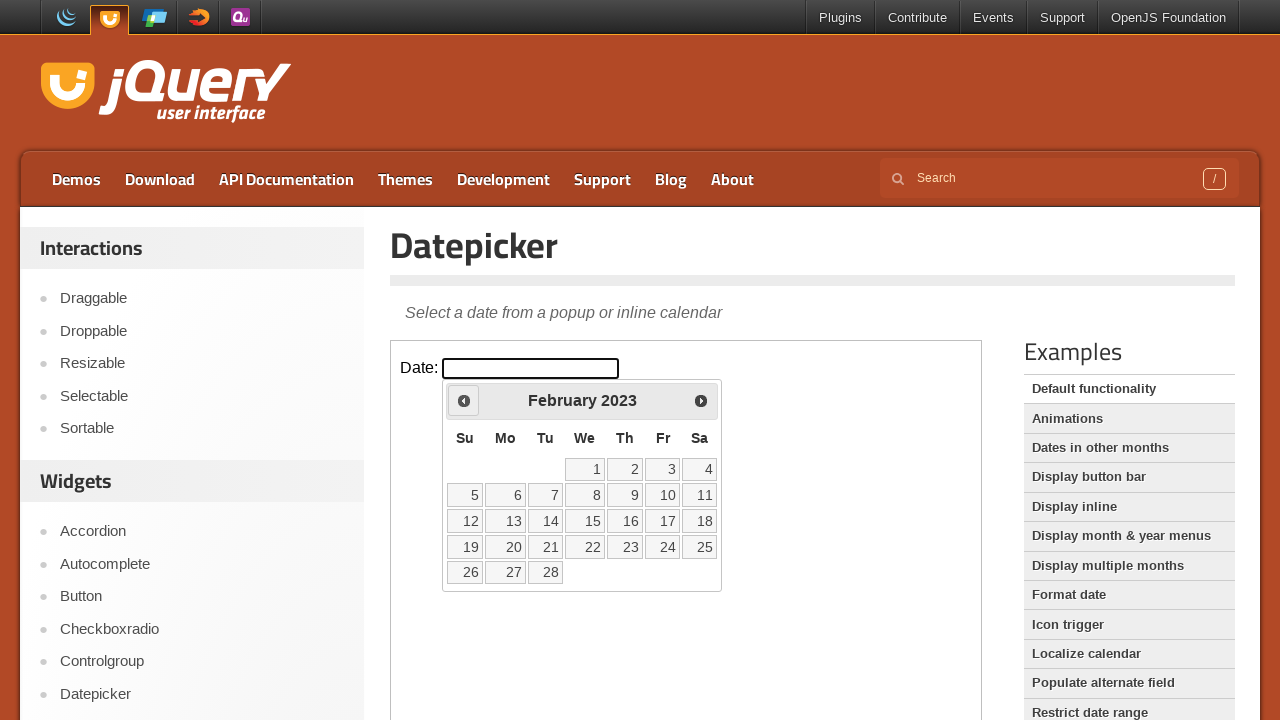

Retrieved current month 'February' and year '2023' from datepicker
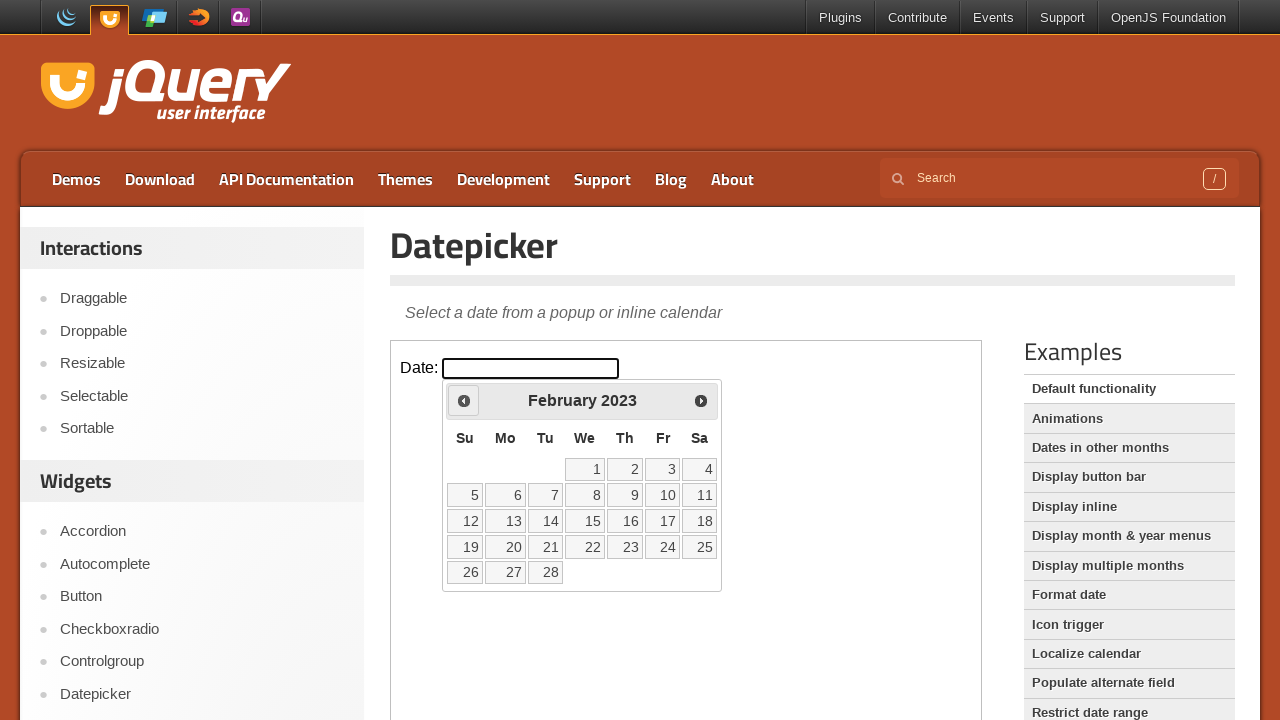

Clicked previous month button to navigate backwards at (464, 400) on iframe >> nth=0 >> internal:control=enter-frame >> xpath=//span[@class='ui-icon 
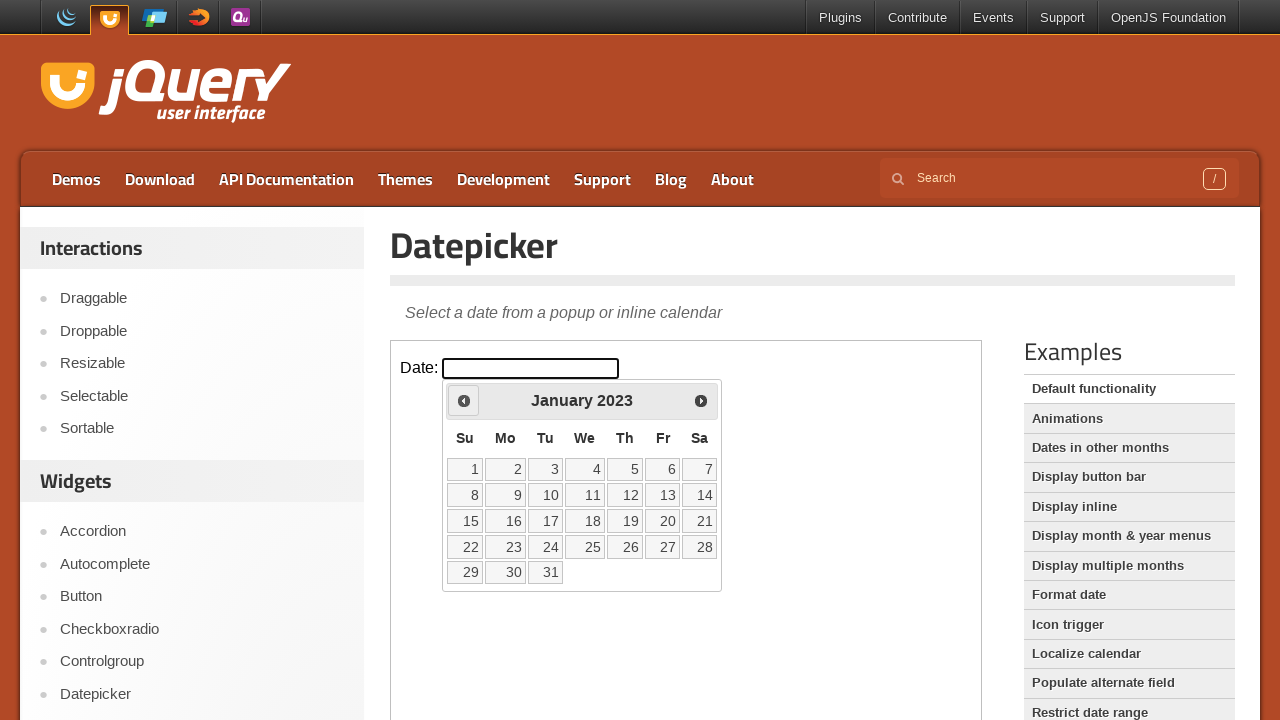

Retrieved current month 'January' and year '2023' from datepicker
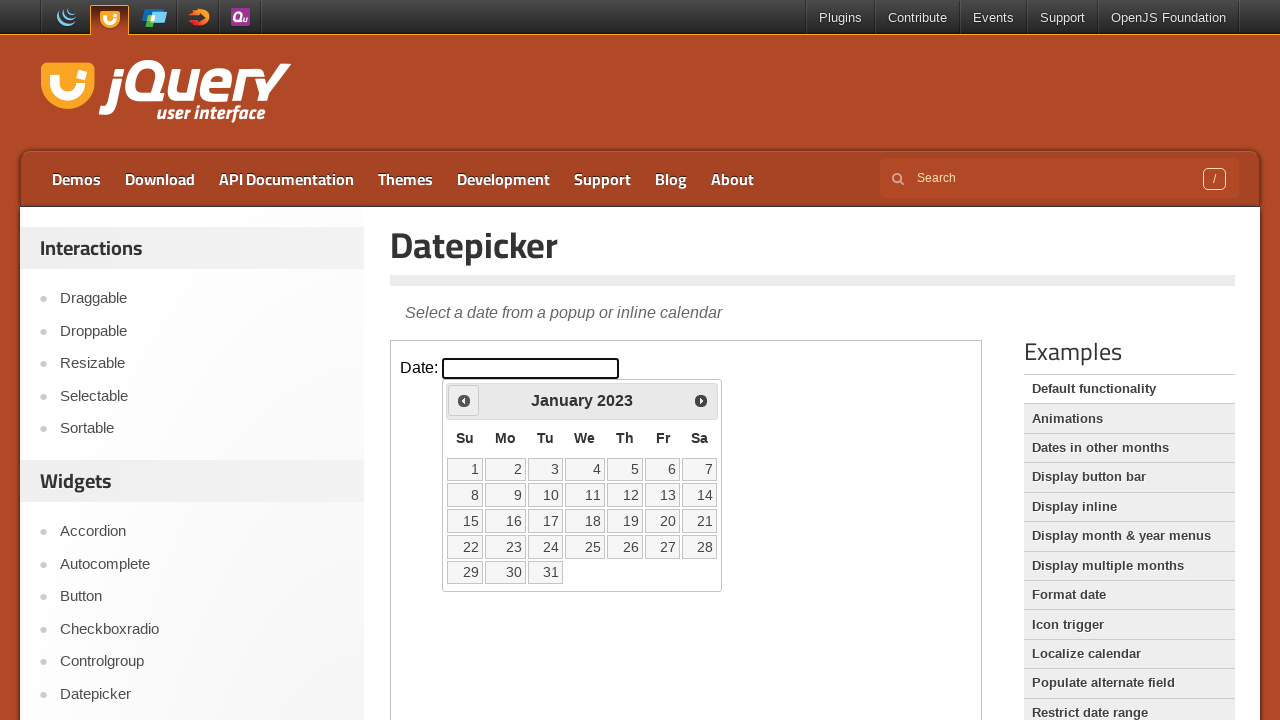

Clicked previous month button to navigate backwards at (464, 400) on iframe >> nth=0 >> internal:control=enter-frame >> xpath=//span[@class='ui-icon 
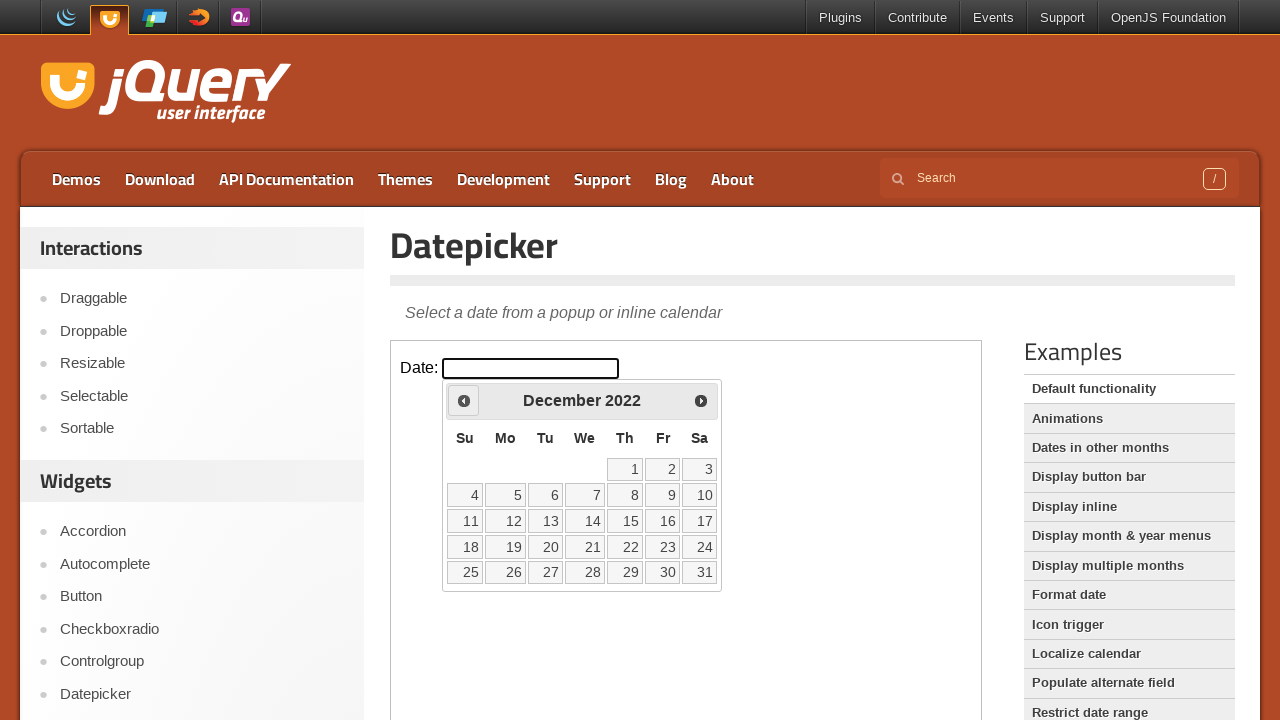

Retrieved current month 'December' and year '2022' from datepicker
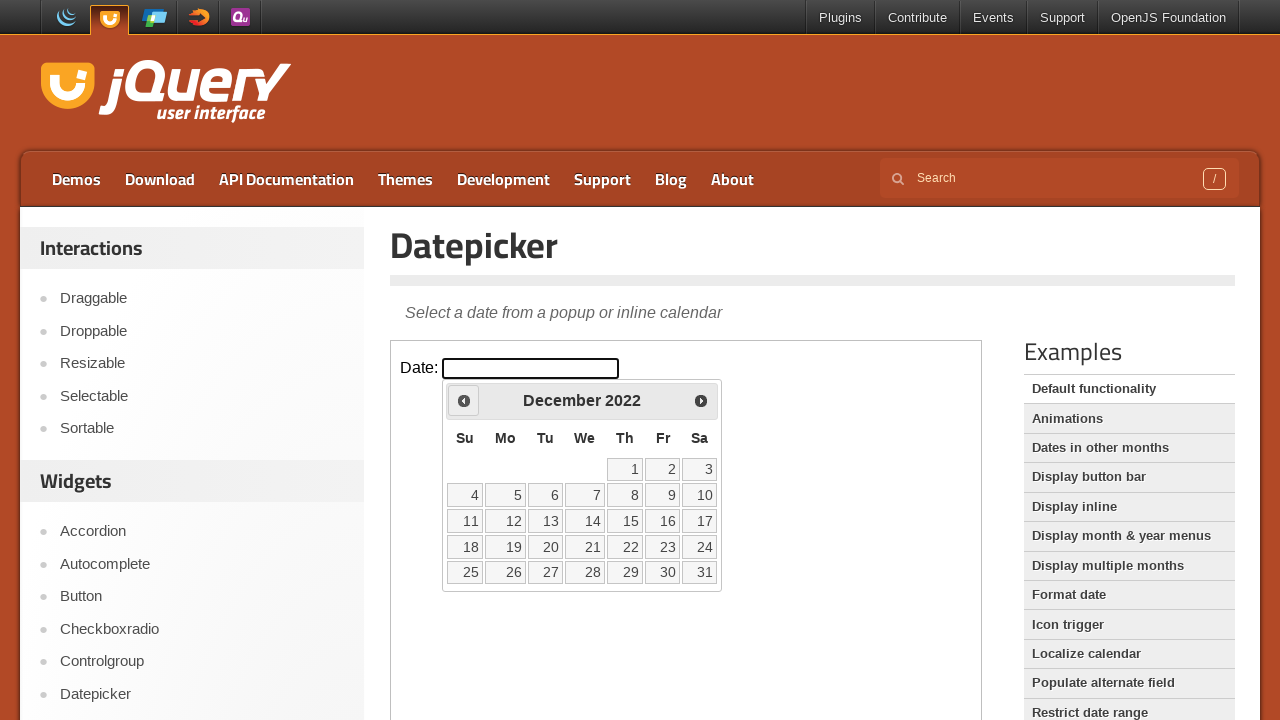

Clicked previous month button to navigate backwards at (464, 400) on iframe >> nth=0 >> internal:control=enter-frame >> xpath=//span[@class='ui-icon 
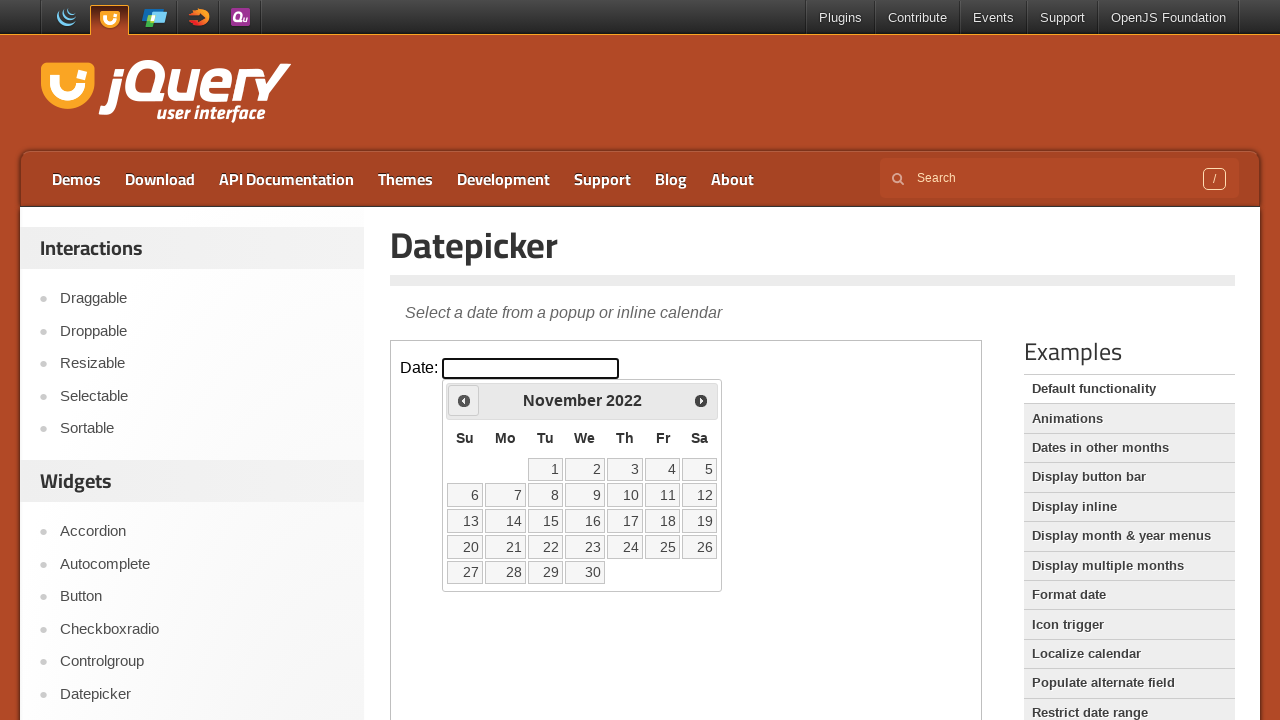

Retrieved current month 'November' and year '2022' from datepicker
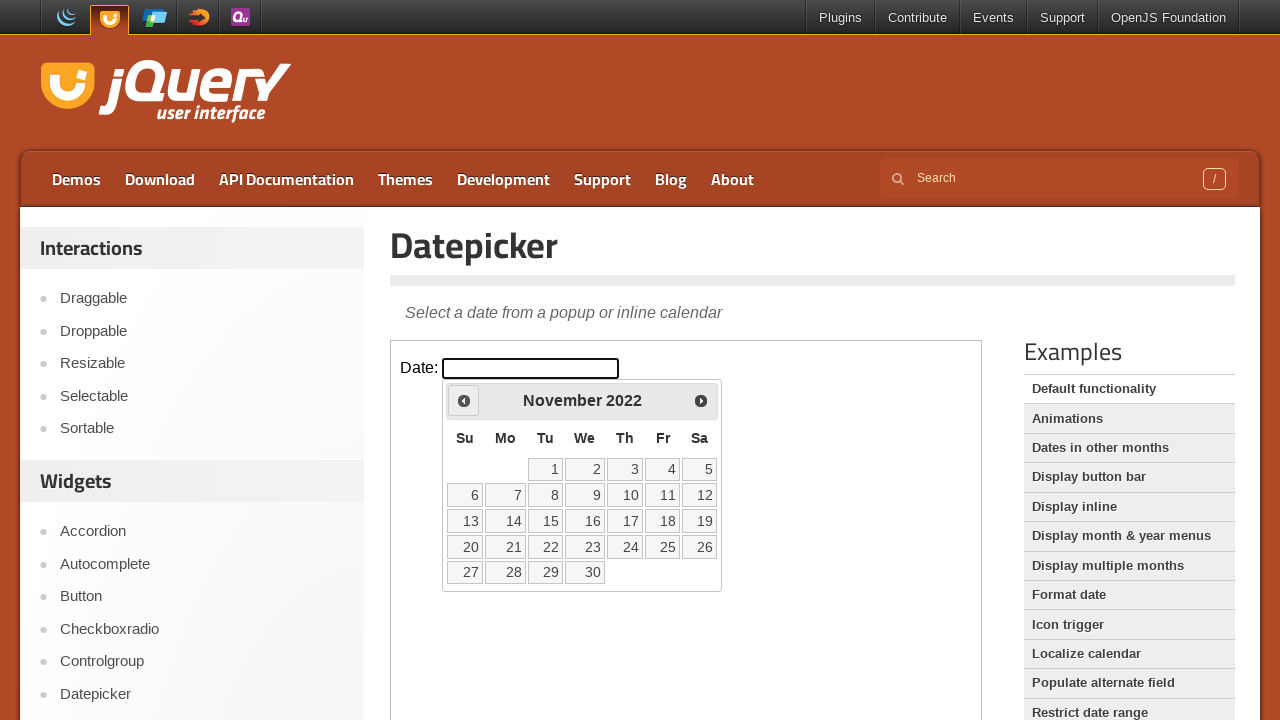

Clicked previous month button to navigate backwards at (464, 400) on iframe >> nth=0 >> internal:control=enter-frame >> xpath=//span[@class='ui-icon 
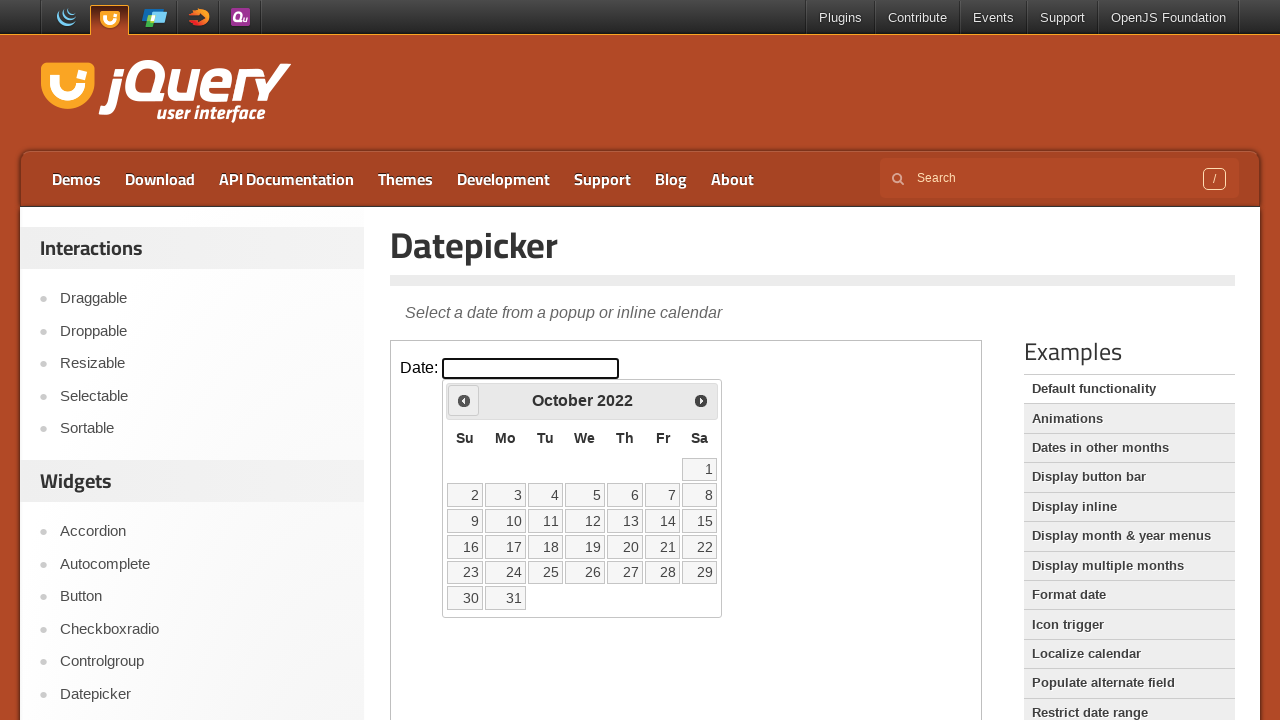

Retrieved current month 'October' and year '2022' from datepicker
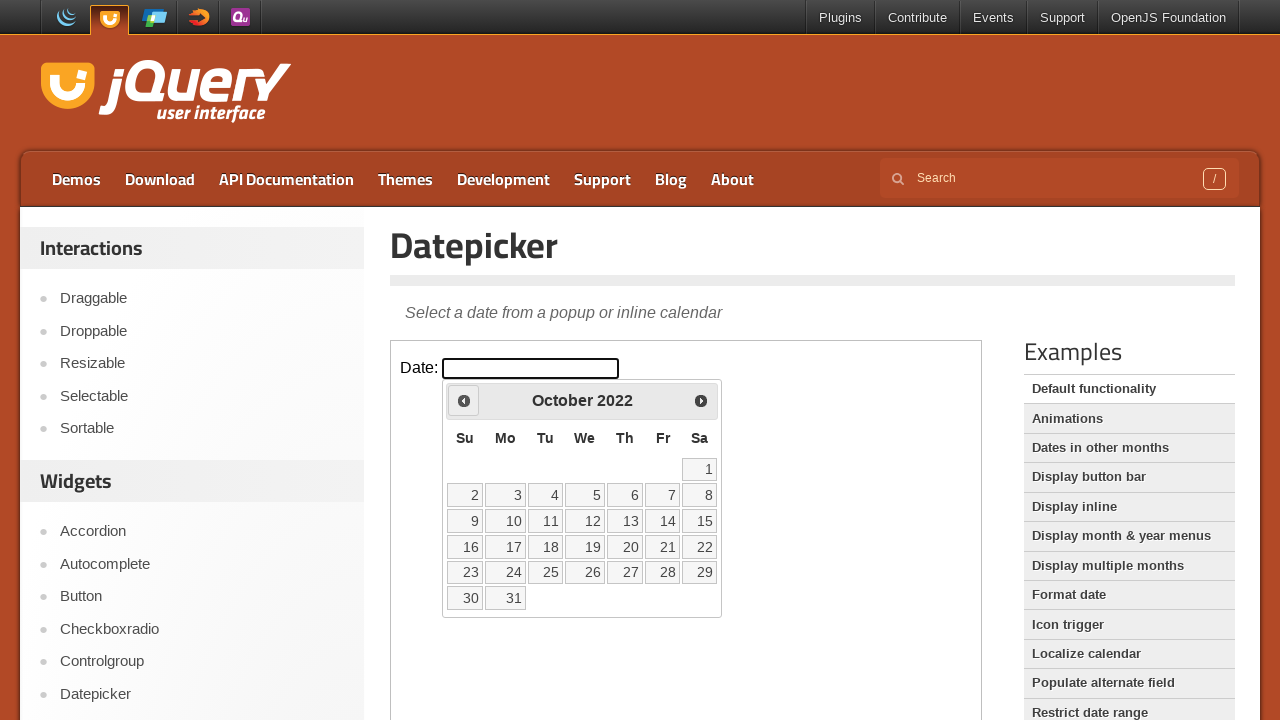

Clicked previous month button to navigate backwards at (464, 400) on iframe >> nth=0 >> internal:control=enter-frame >> xpath=//span[@class='ui-icon 
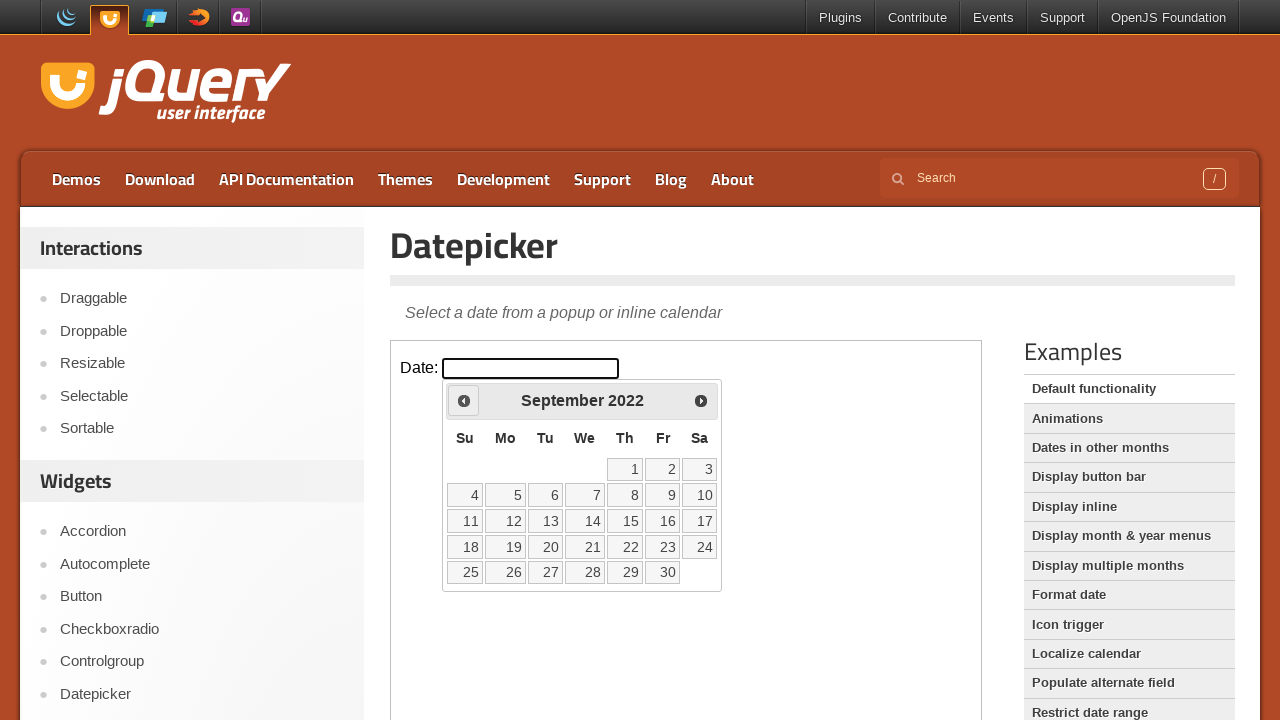

Retrieved current month 'September' and year '2022' from datepicker
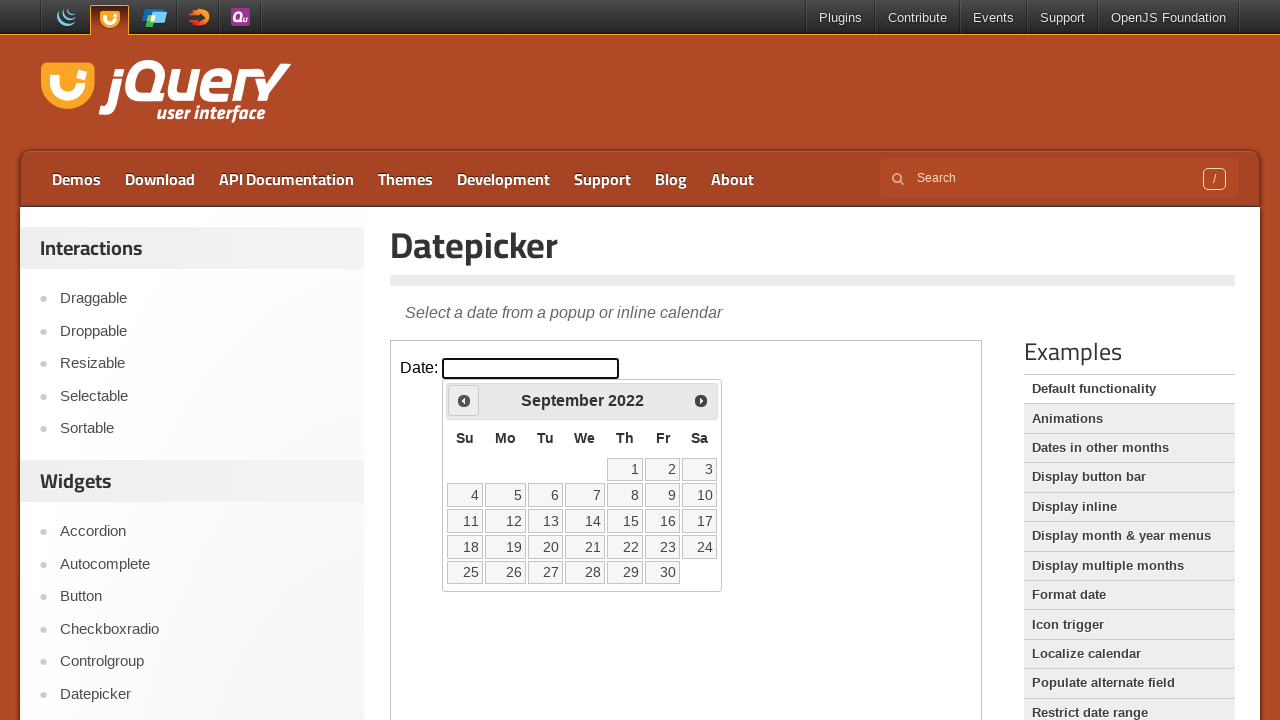

Clicked previous month button to navigate backwards at (464, 400) on iframe >> nth=0 >> internal:control=enter-frame >> xpath=//span[@class='ui-icon 
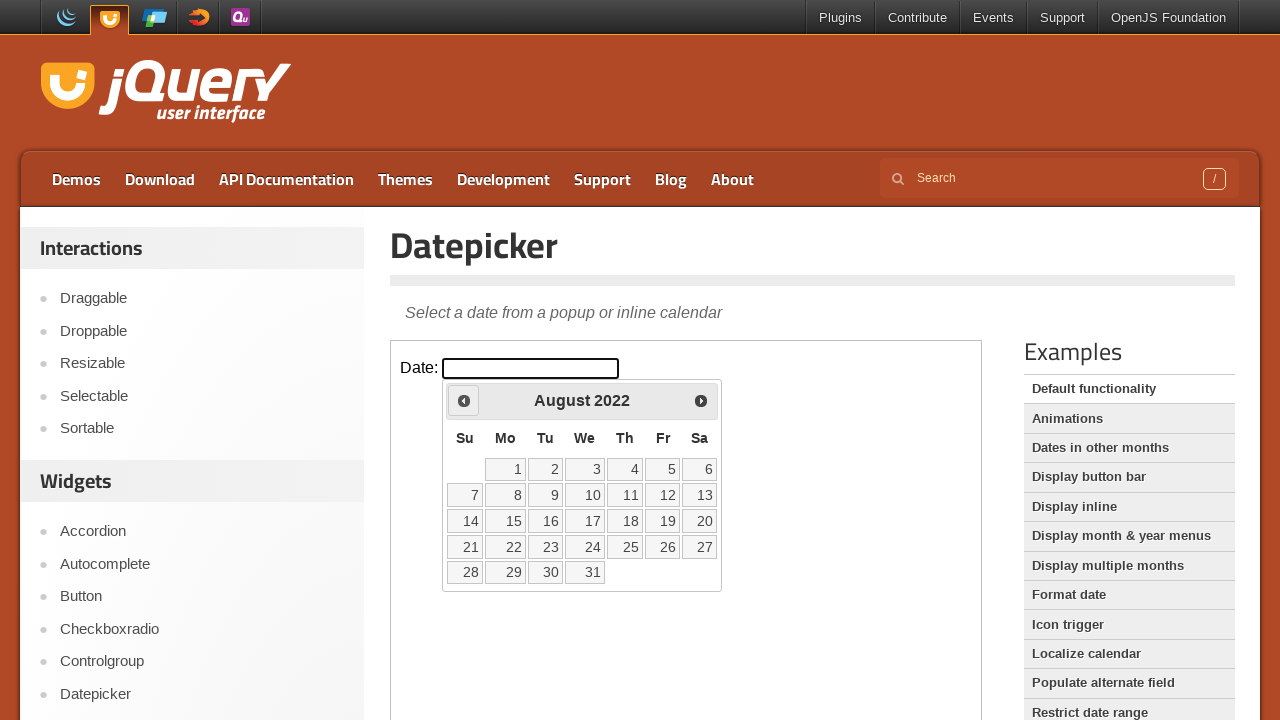

Retrieved current month 'August' and year '2022' from datepicker
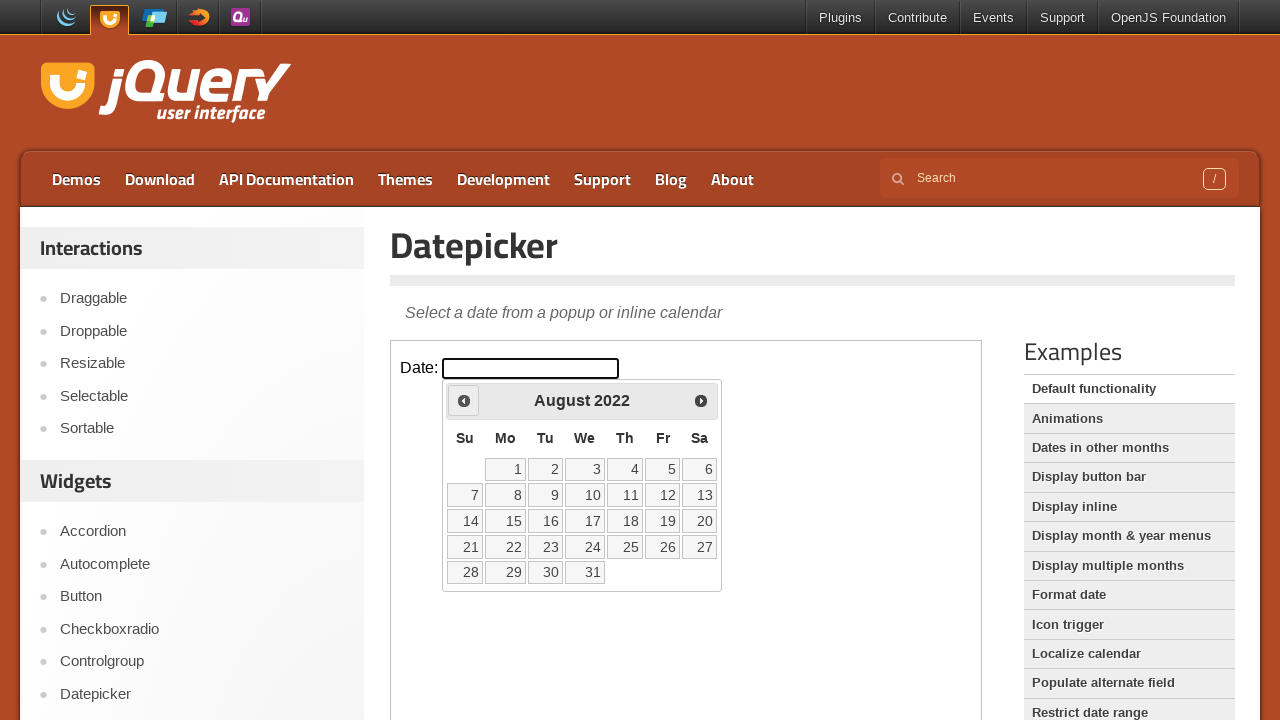

Clicked previous month button to navigate backwards at (464, 400) on iframe >> nth=0 >> internal:control=enter-frame >> xpath=//span[@class='ui-icon 
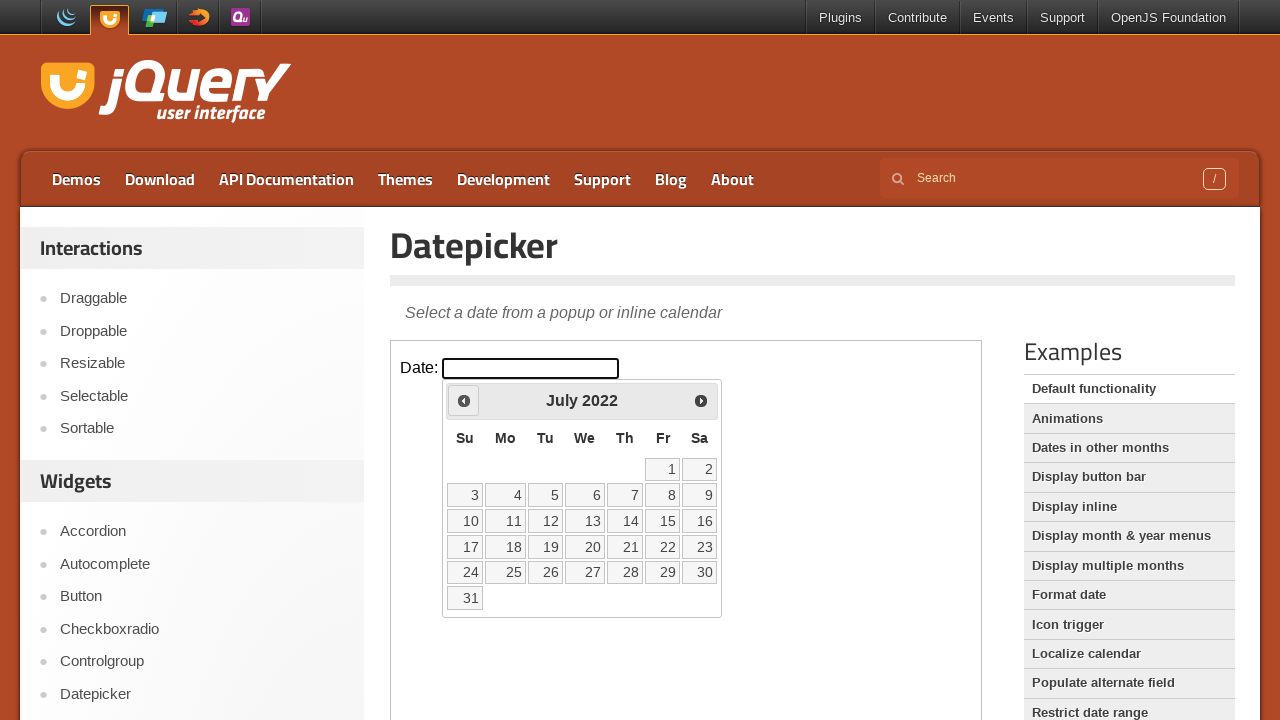

Retrieved current month 'July' and year '2022' from datepicker
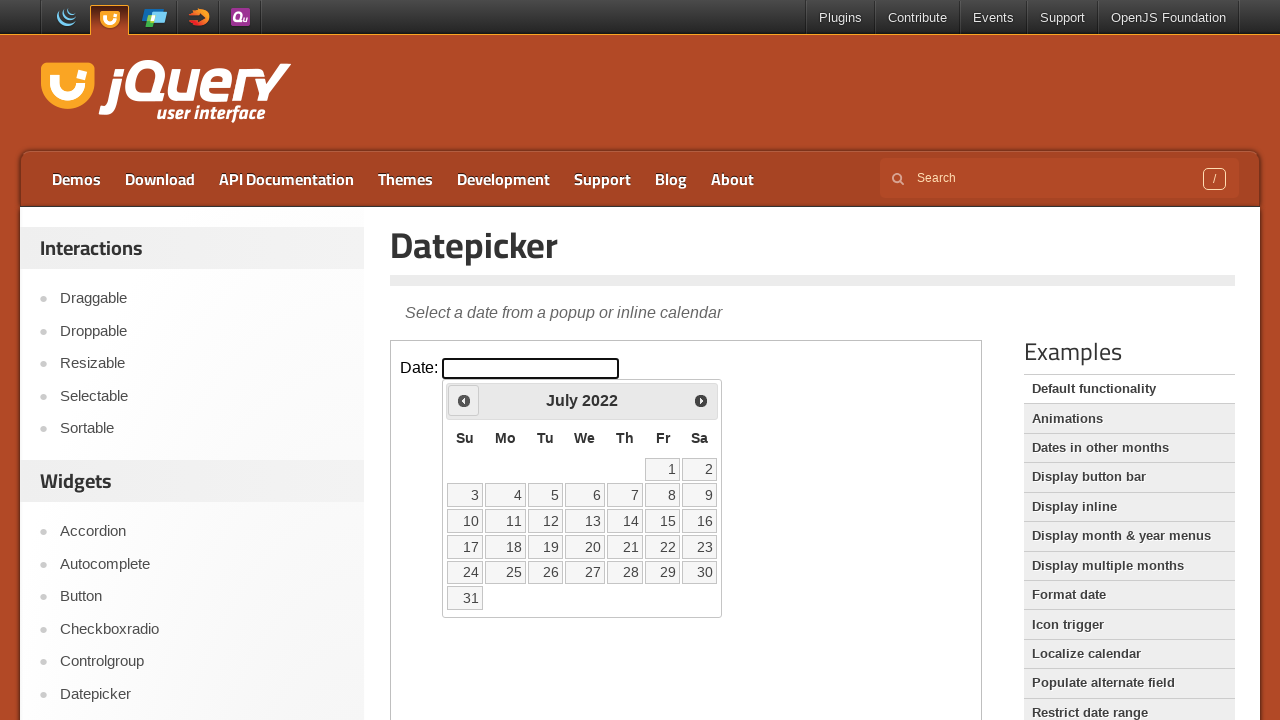

Clicked previous month button to navigate backwards at (464, 400) on iframe >> nth=0 >> internal:control=enter-frame >> xpath=//span[@class='ui-icon 
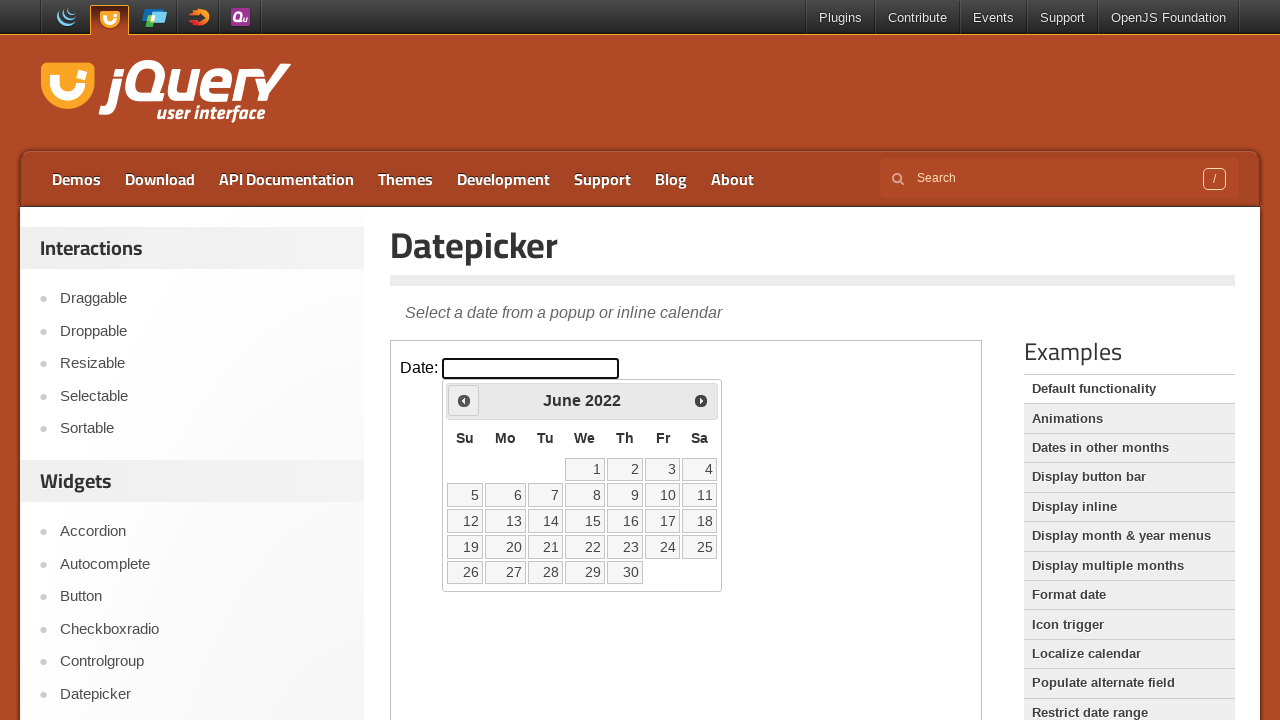

Retrieved current month 'June' and year '2022' from datepicker
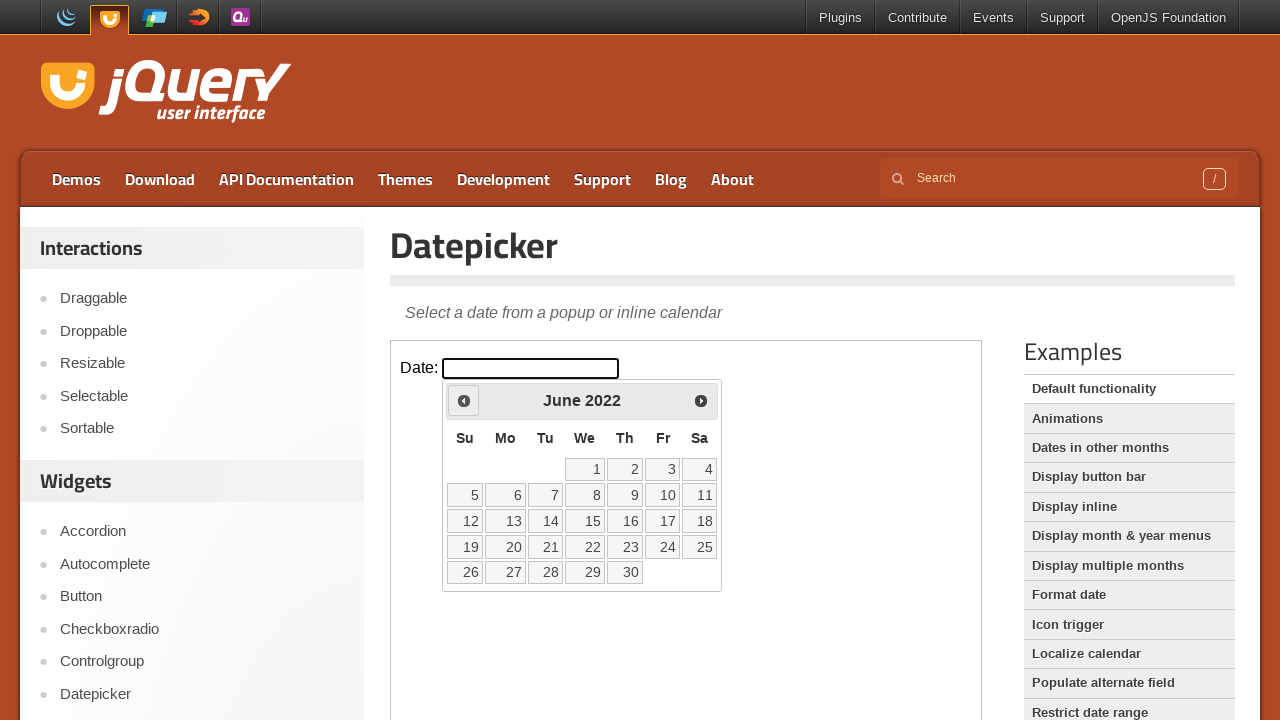

Clicked previous month button to navigate backwards at (464, 400) on iframe >> nth=0 >> internal:control=enter-frame >> xpath=//span[@class='ui-icon 
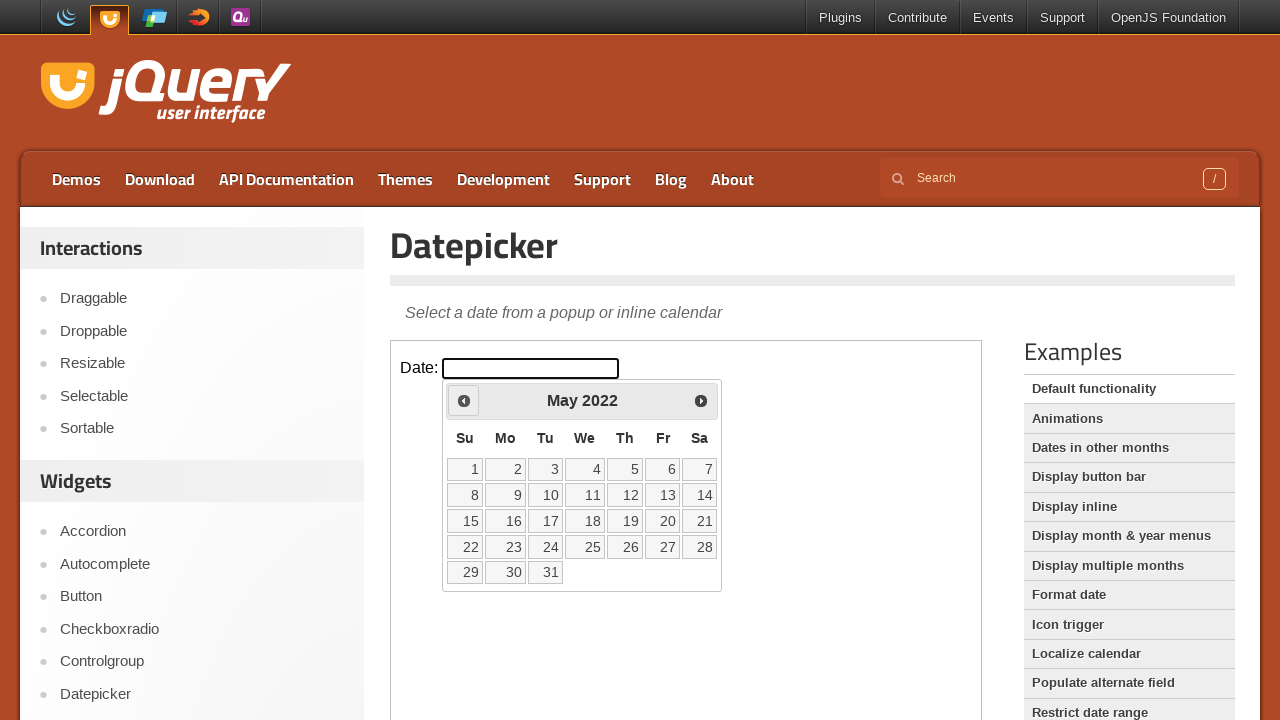

Retrieved current month 'May' and year '2022' from datepicker
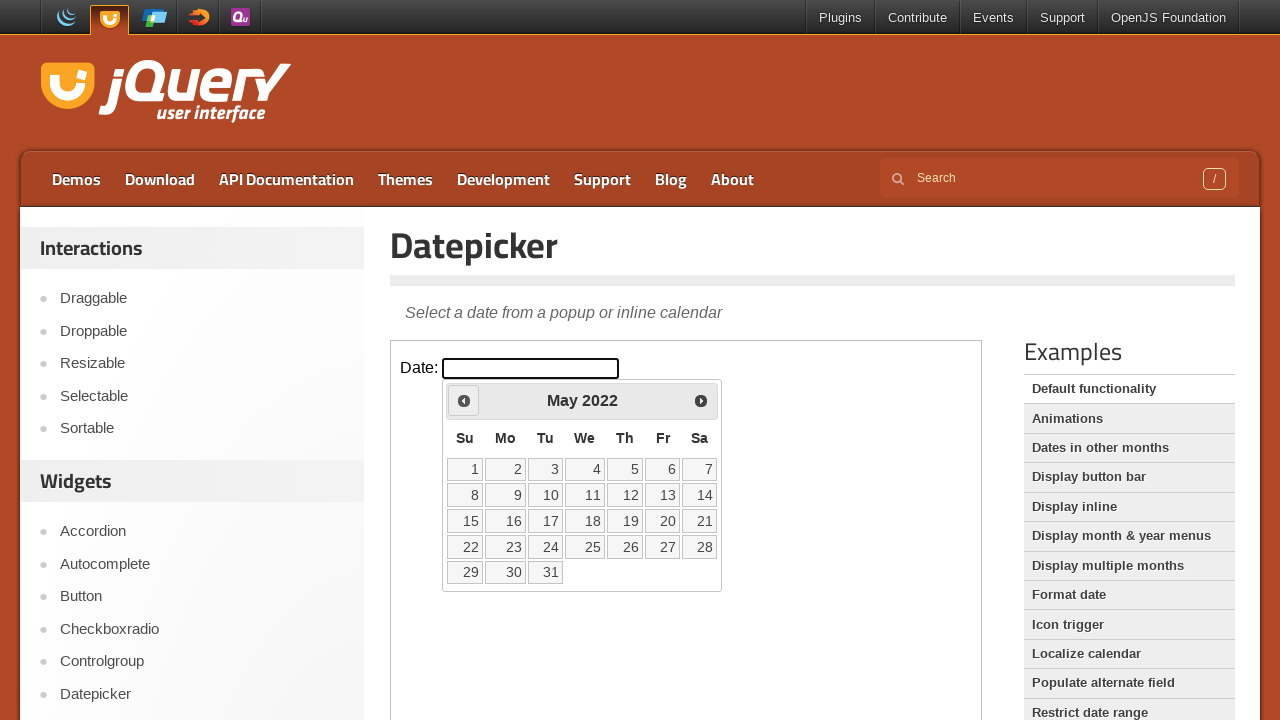

Clicked previous month button to navigate backwards at (464, 400) on iframe >> nth=0 >> internal:control=enter-frame >> xpath=//span[@class='ui-icon 
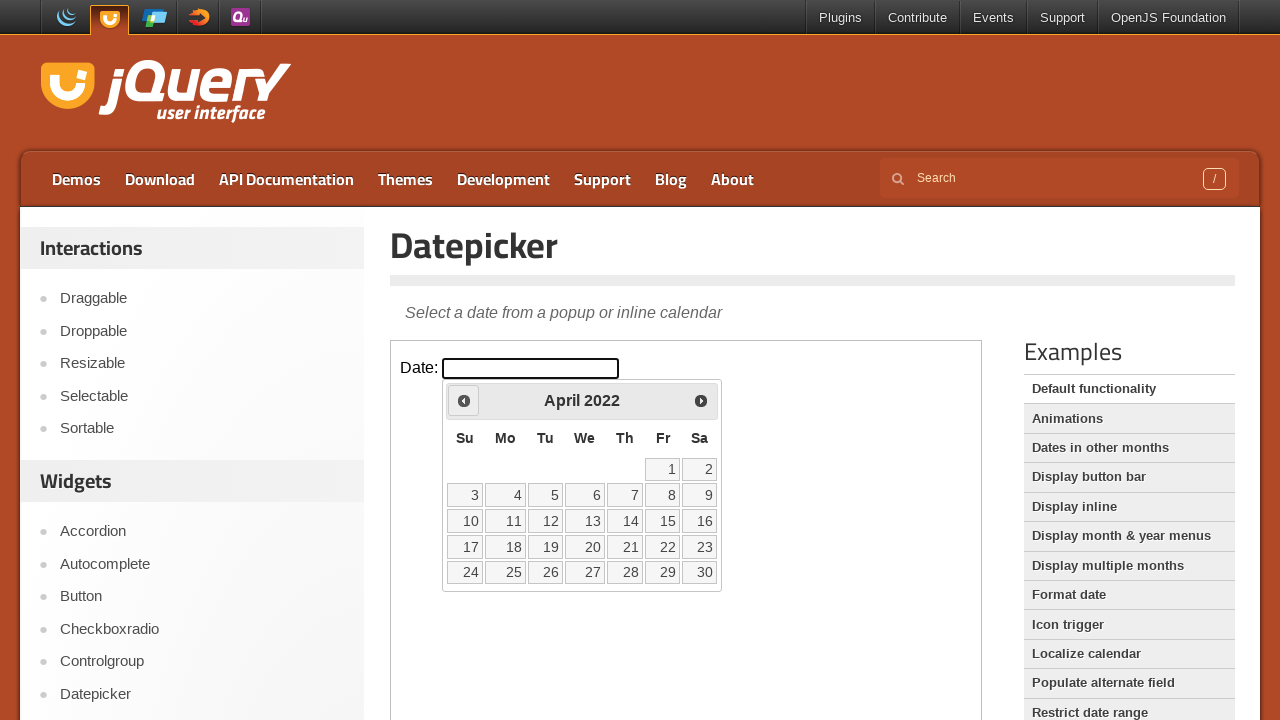

Retrieved current month 'April' and year '2022' from datepicker
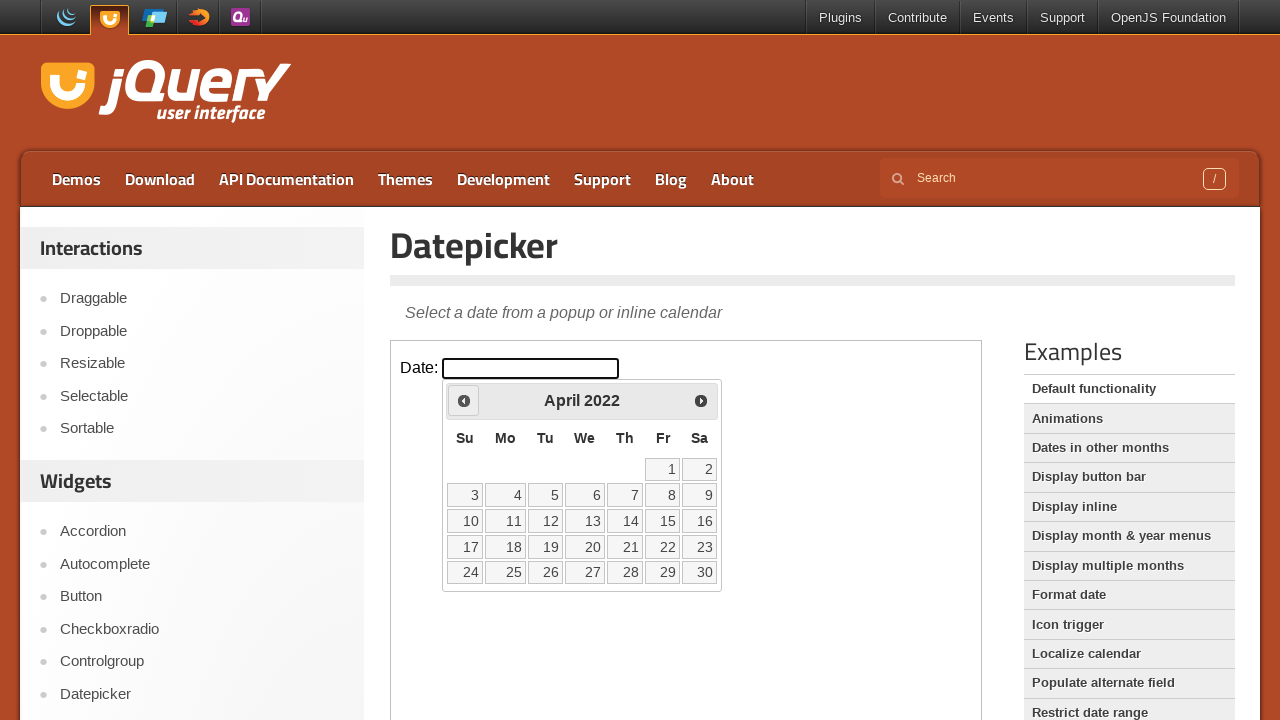

Clicked previous month button to navigate backwards at (464, 400) on iframe >> nth=0 >> internal:control=enter-frame >> xpath=//span[@class='ui-icon 
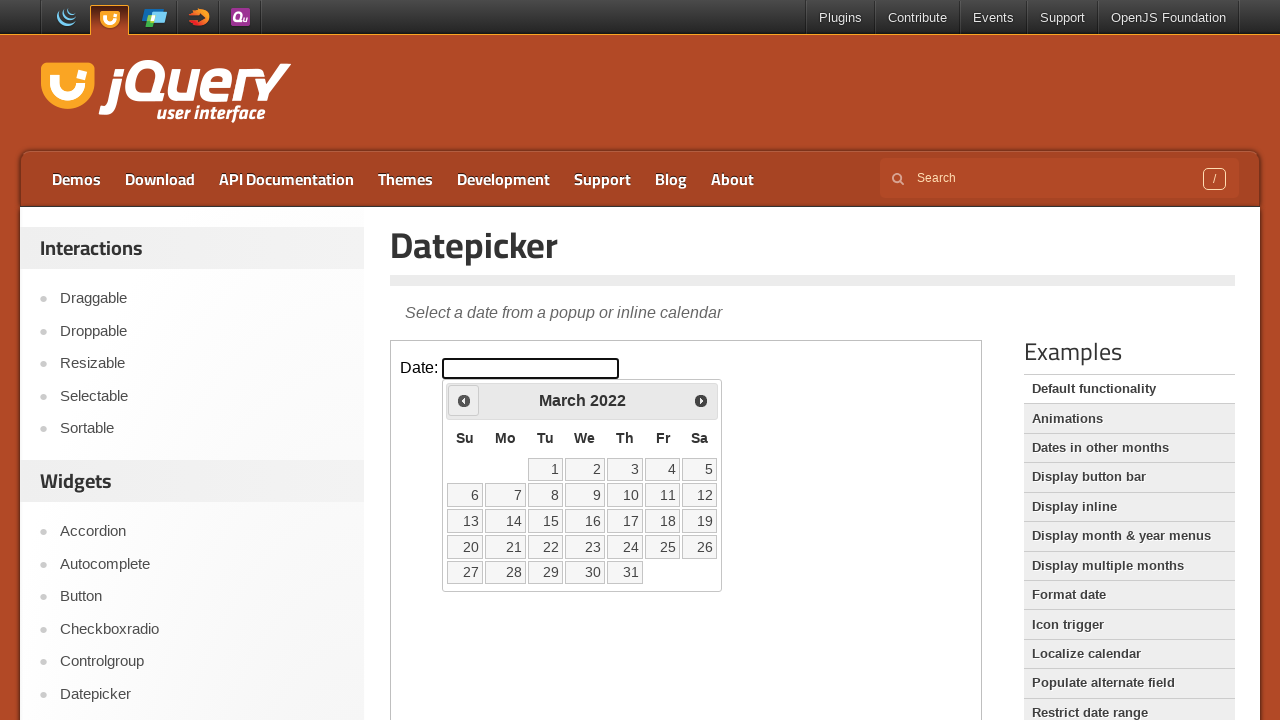

Retrieved current month 'March' and year '2022' from datepicker
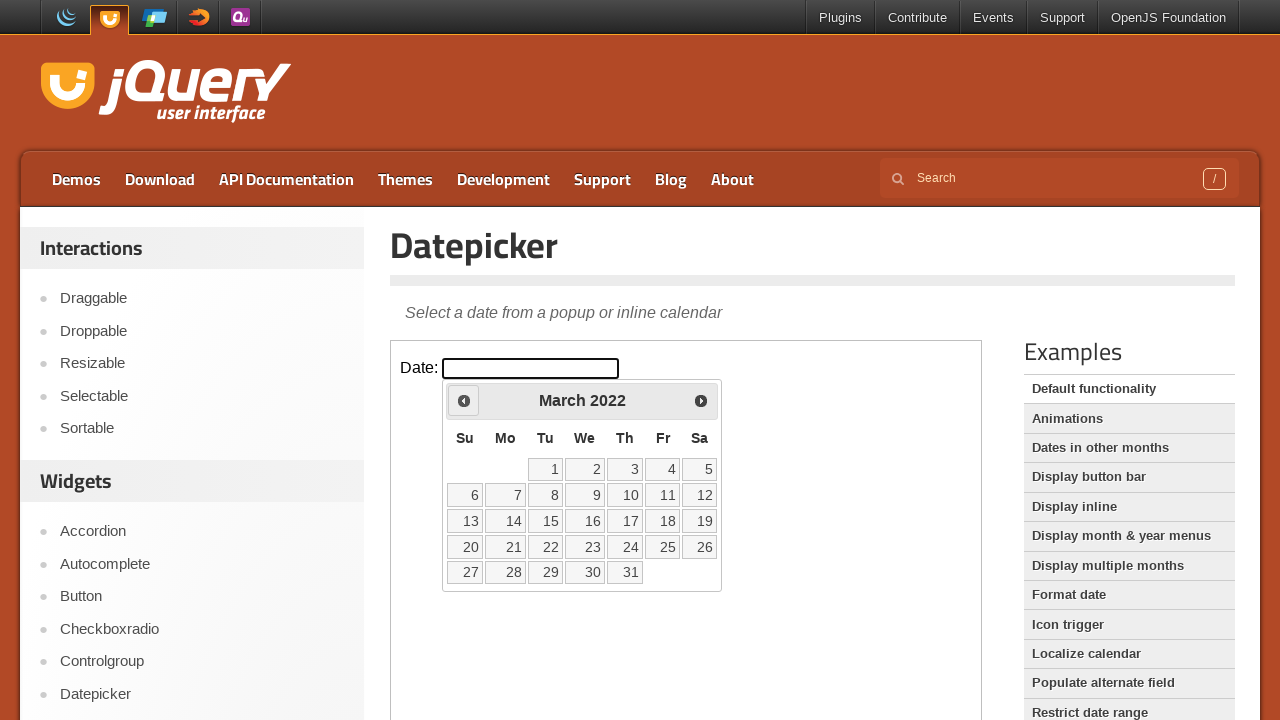

Clicked previous month button to navigate backwards at (464, 400) on iframe >> nth=0 >> internal:control=enter-frame >> xpath=//span[@class='ui-icon 
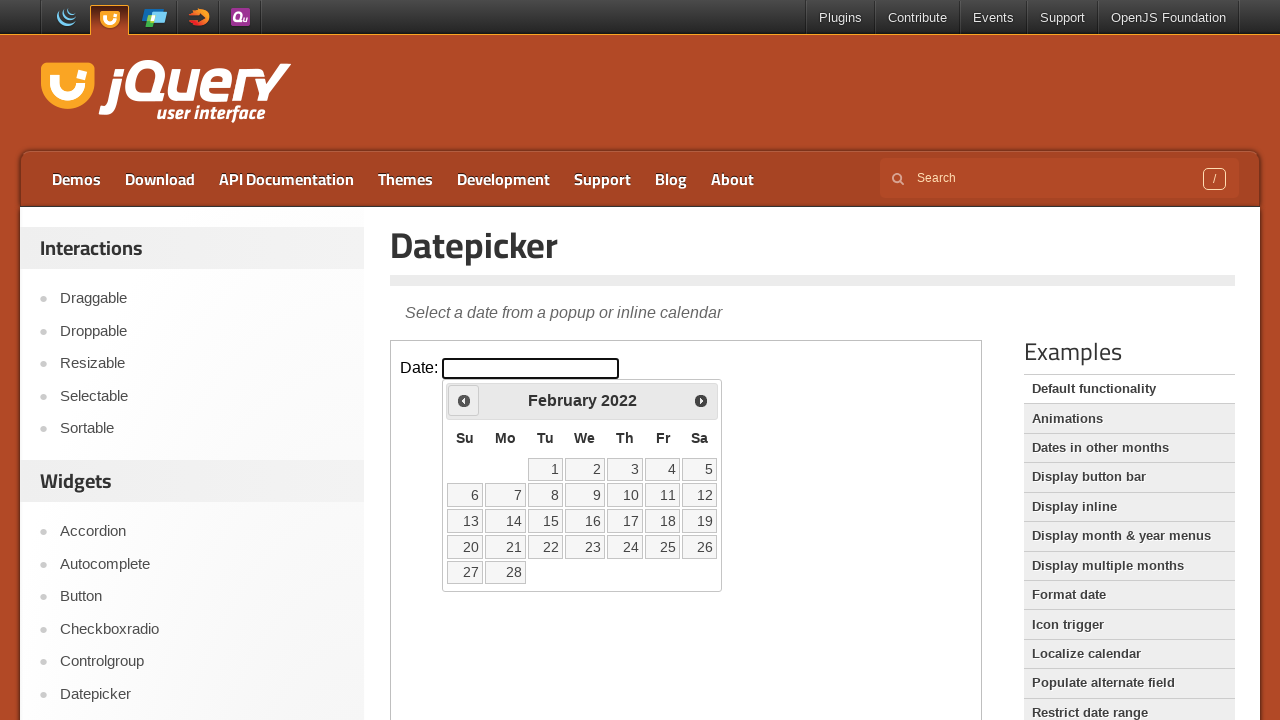

Retrieved current month 'February' and year '2022' from datepicker
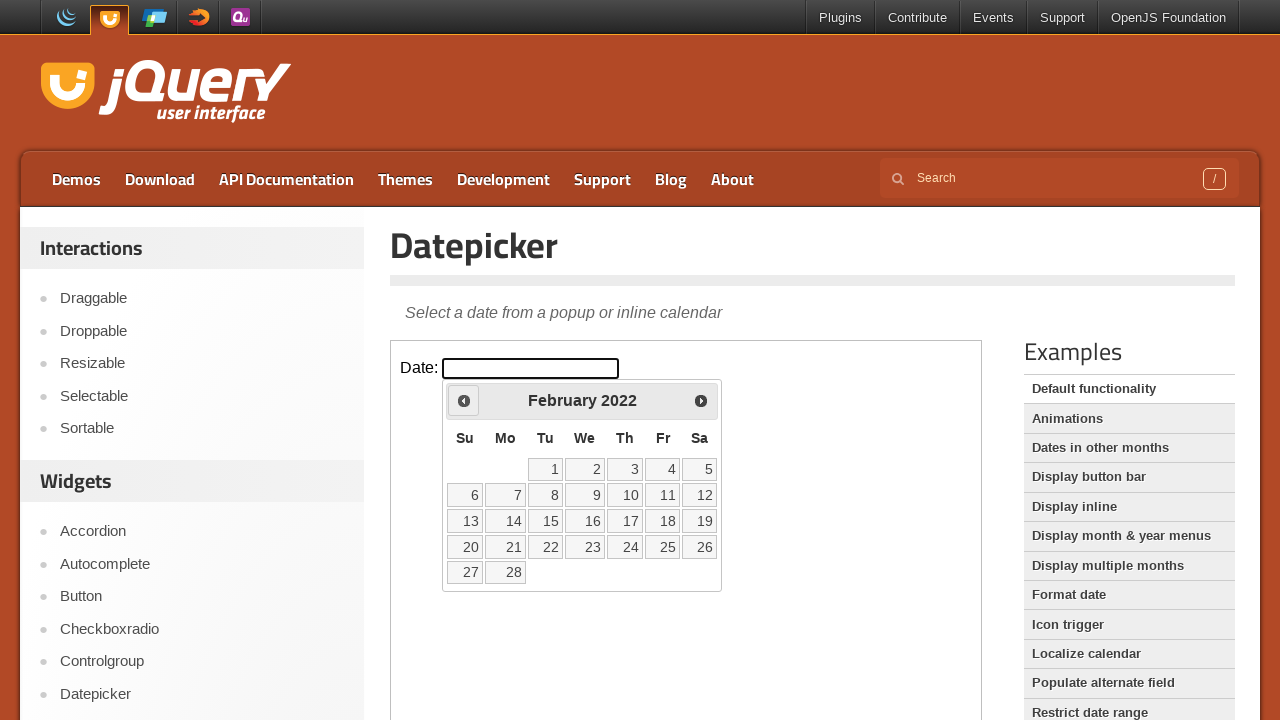

Clicked previous month button to navigate backwards at (464, 400) on iframe >> nth=0 >> internal:control=enter-frame >> xpath=//span[@class='ui-icon 
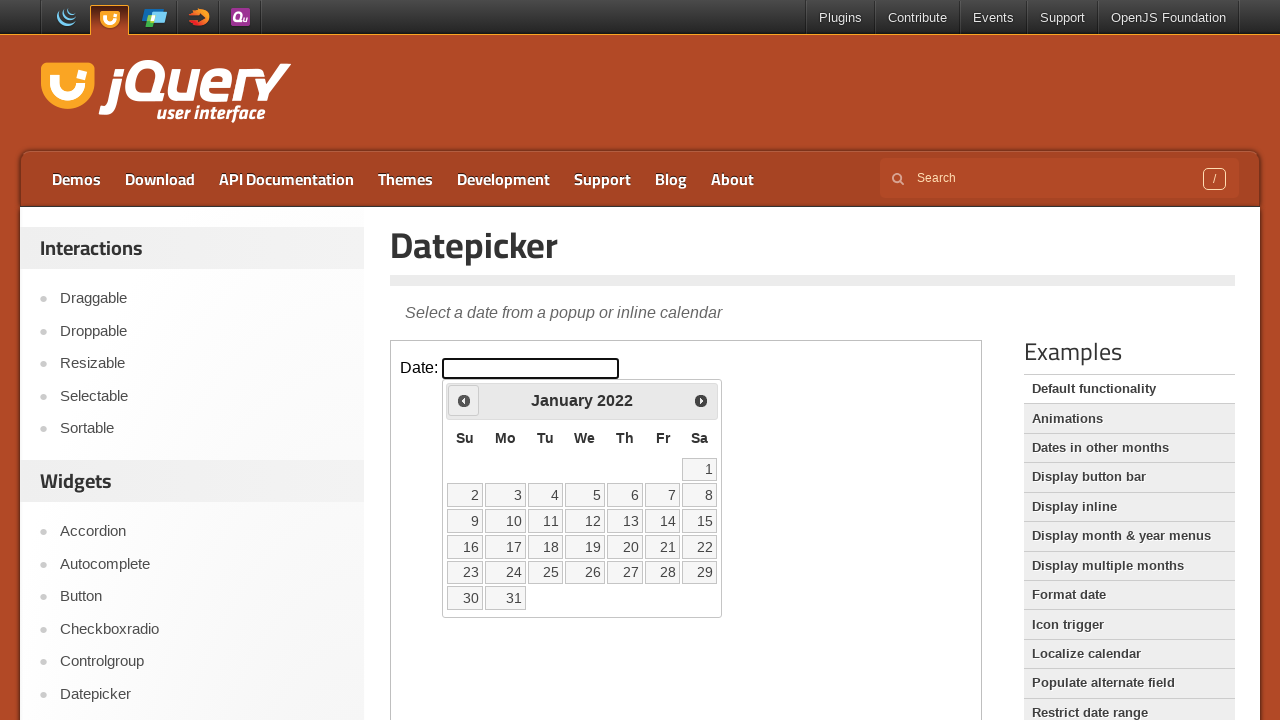

Retrieved current month 'January' and year '2022' from datepicker
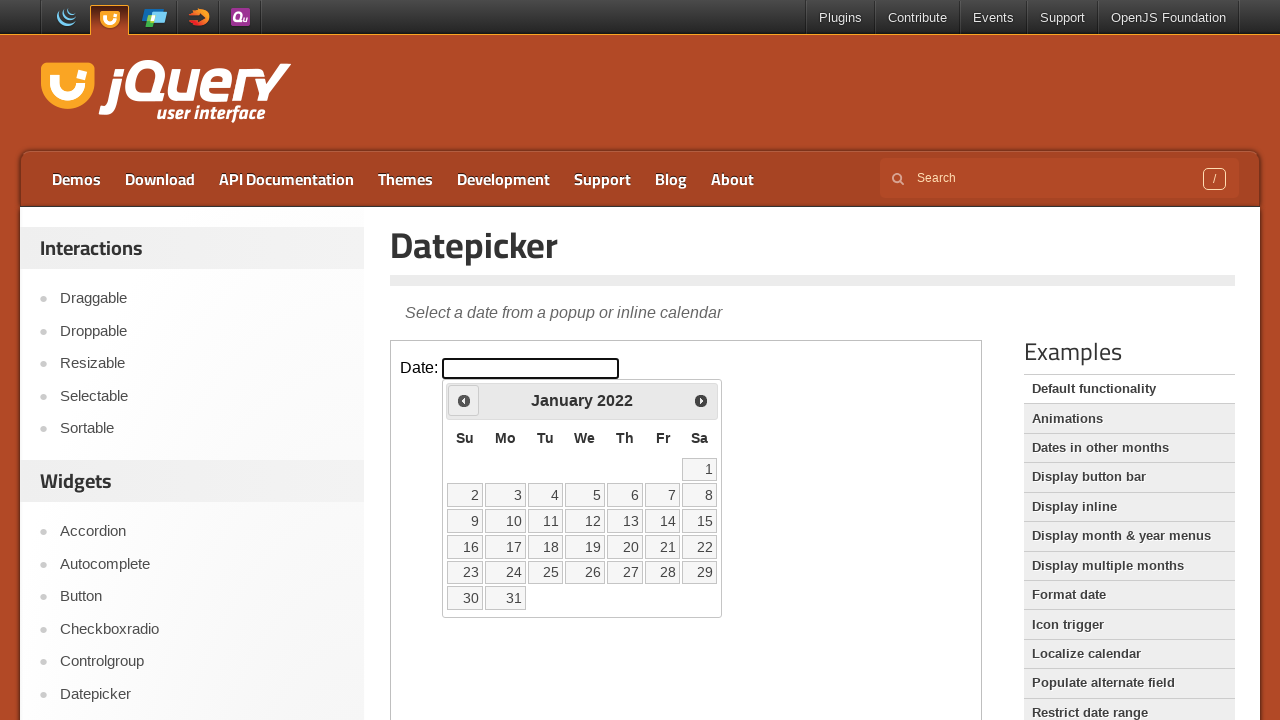

Clicked previous month button to navigate backwards at (464, 400) on iframe >> nth=0 >> internal:control=enter-frame >> xpath=//span[@class='ui-icon 
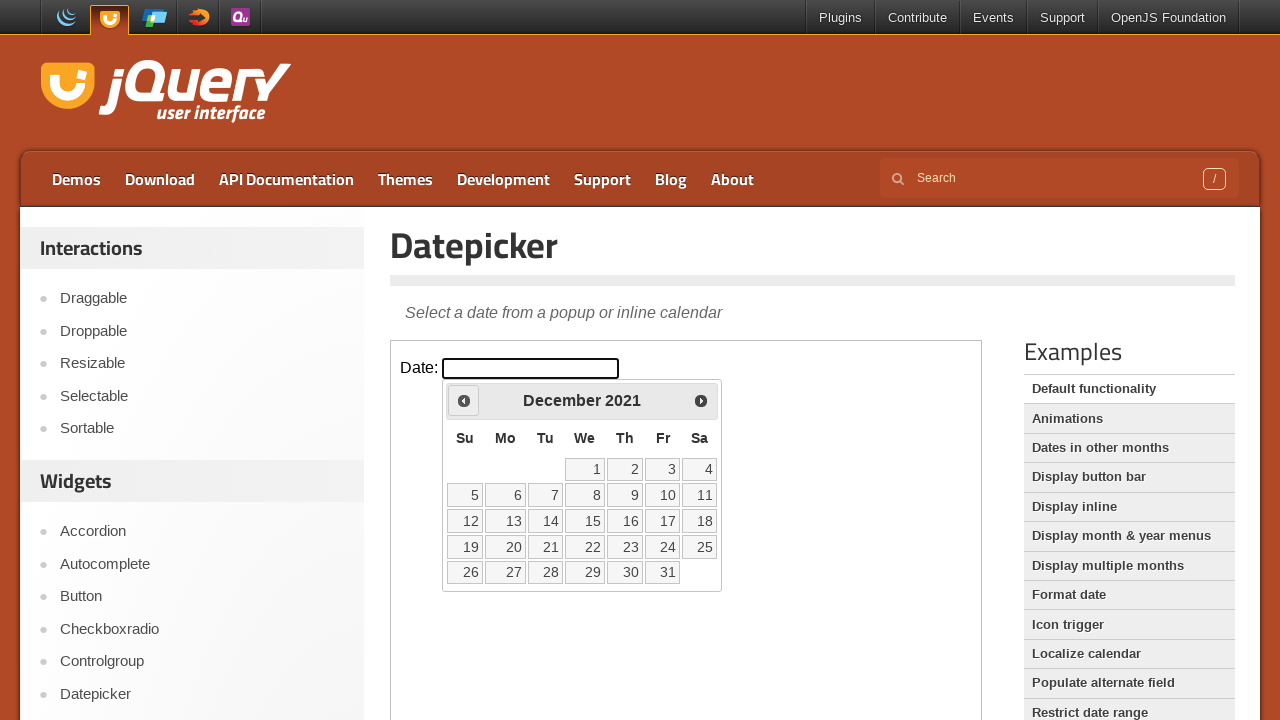

Retrieved current month 'December' and year '2021' from datepicker
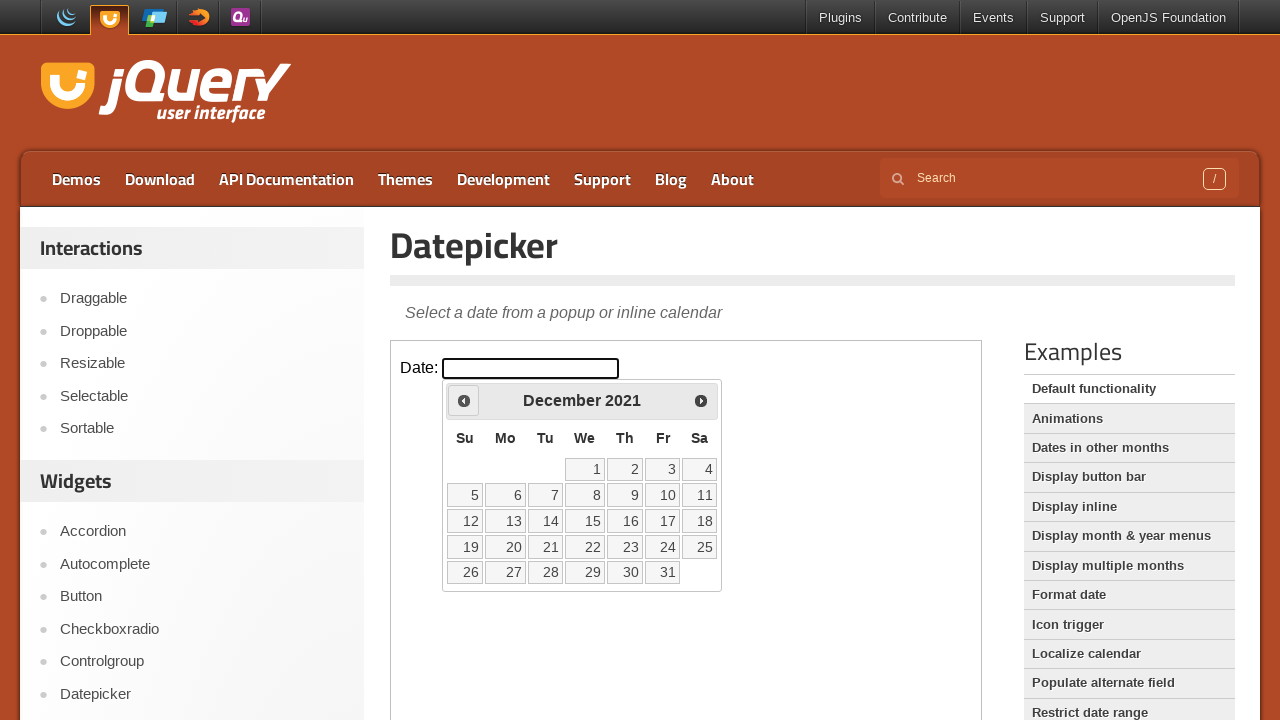

Clicked previous month button to navigate backwards at (464, 400) on iframe >> nth=0 >> internal:control=enter-frame >> xpath=//span[@class='ui-icon 
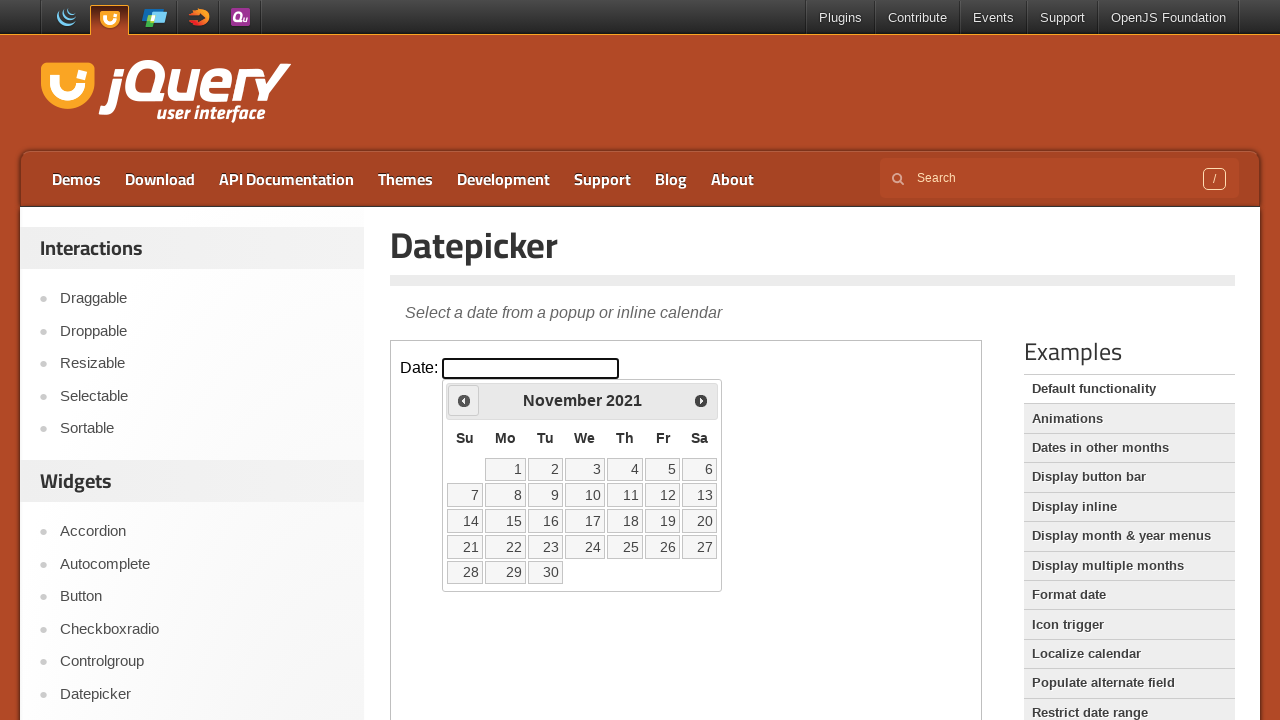

Retrieved current month 'November' and year '2021' from datepicker
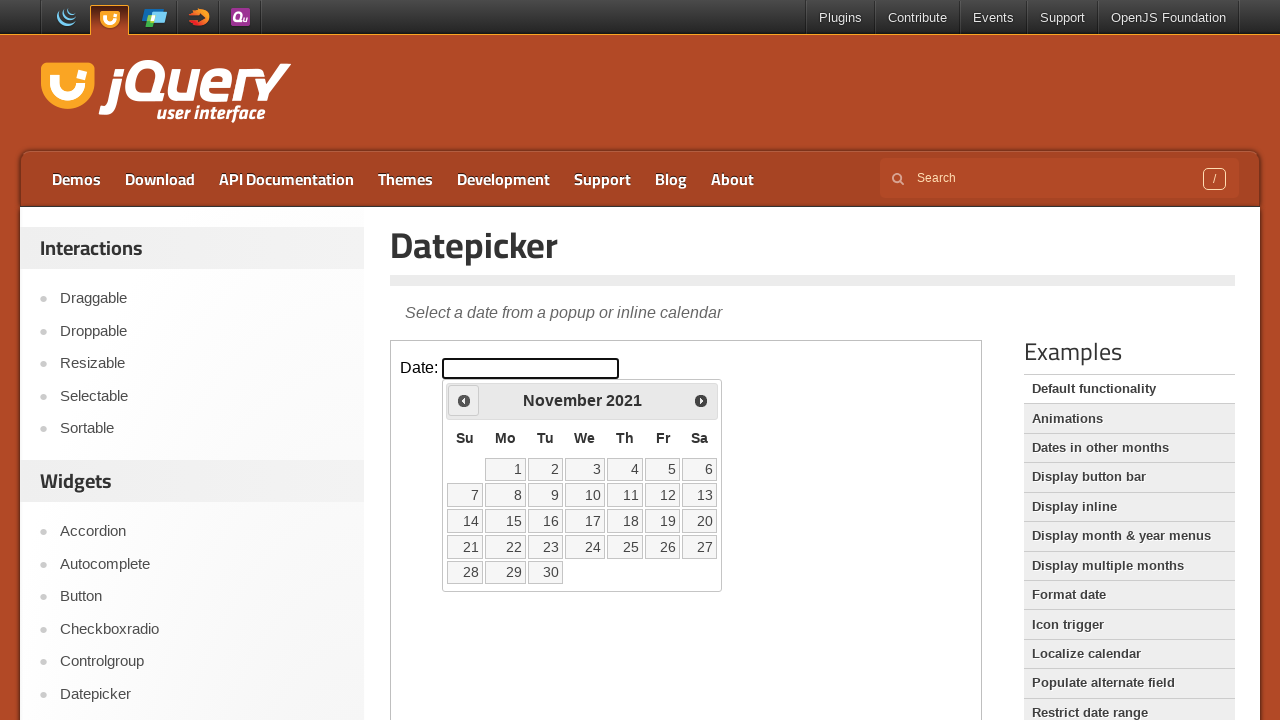

Clicked previous month button to navigate backwards at (464, 400) on iframe >> nth=0 >> internal:control=enter-frame >> xpath=//span[@class='ui-icon 
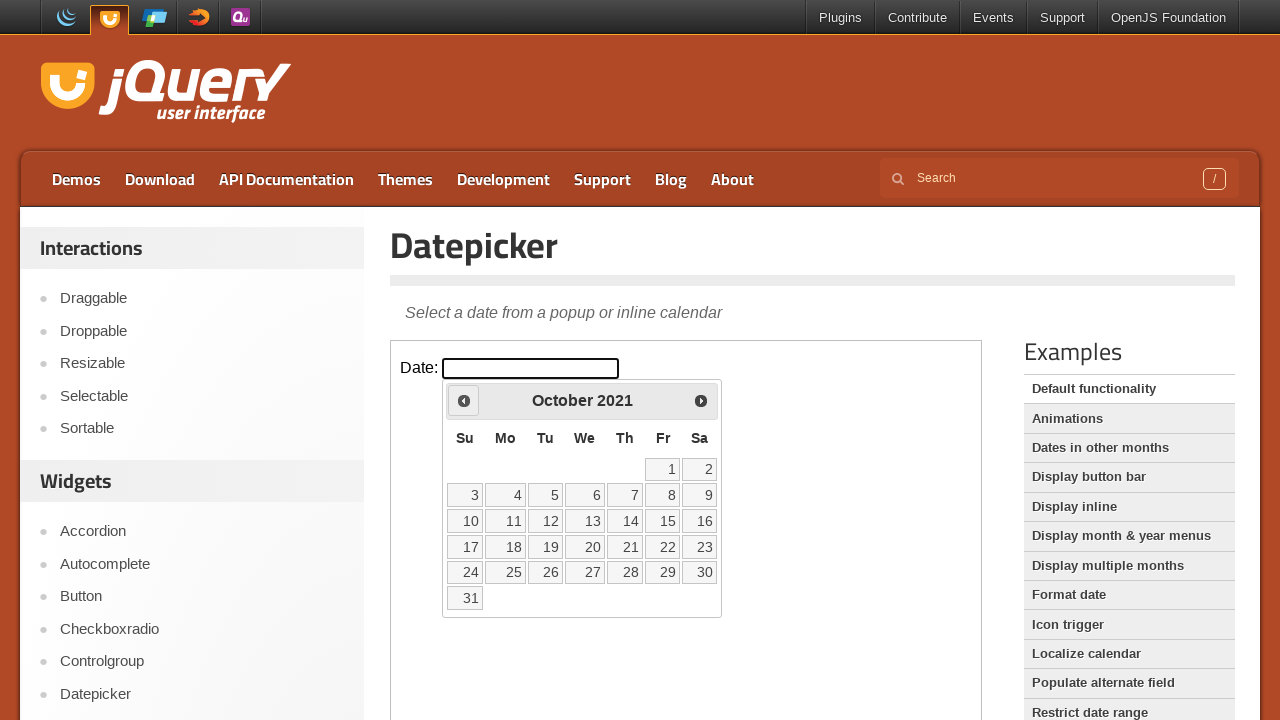

Retrieved current month 'October' and year '2021' from datepicker
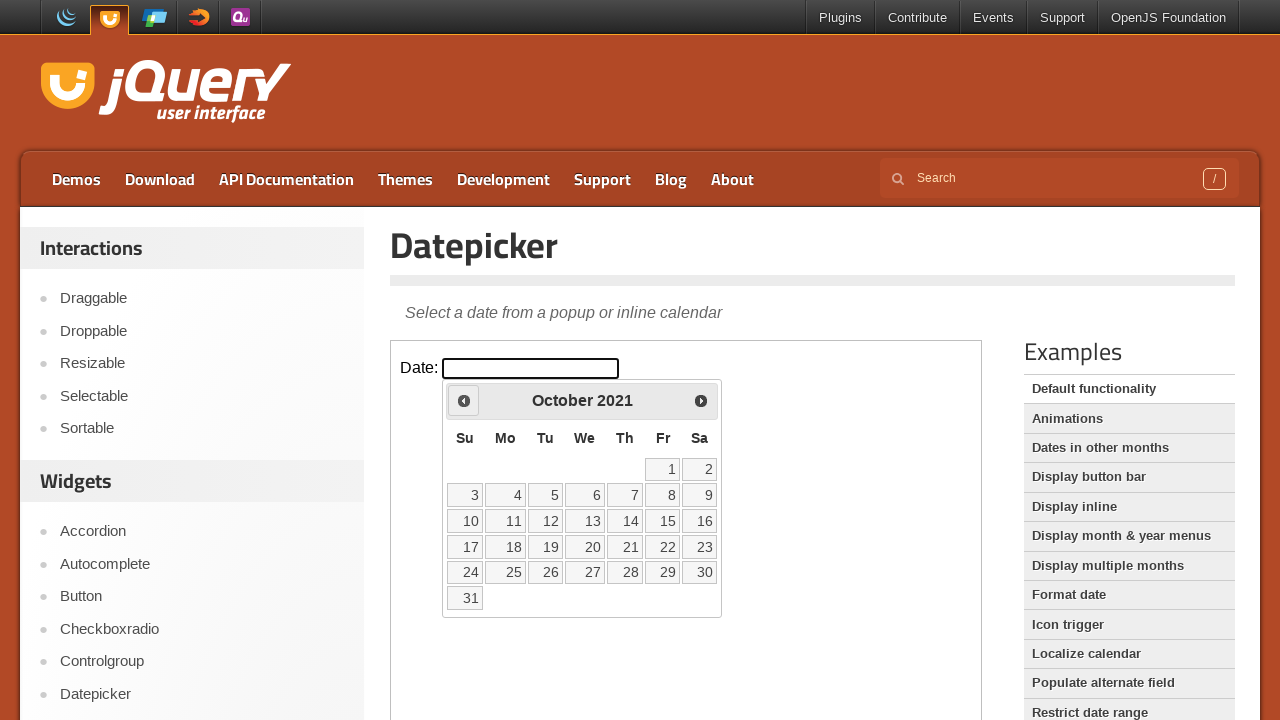

Clicked previous month button to navigate backwards at (464, 400) on iframe >> nth=0 >> internal:control=enter-frame >> xpath=//span[@class='ui-icon 
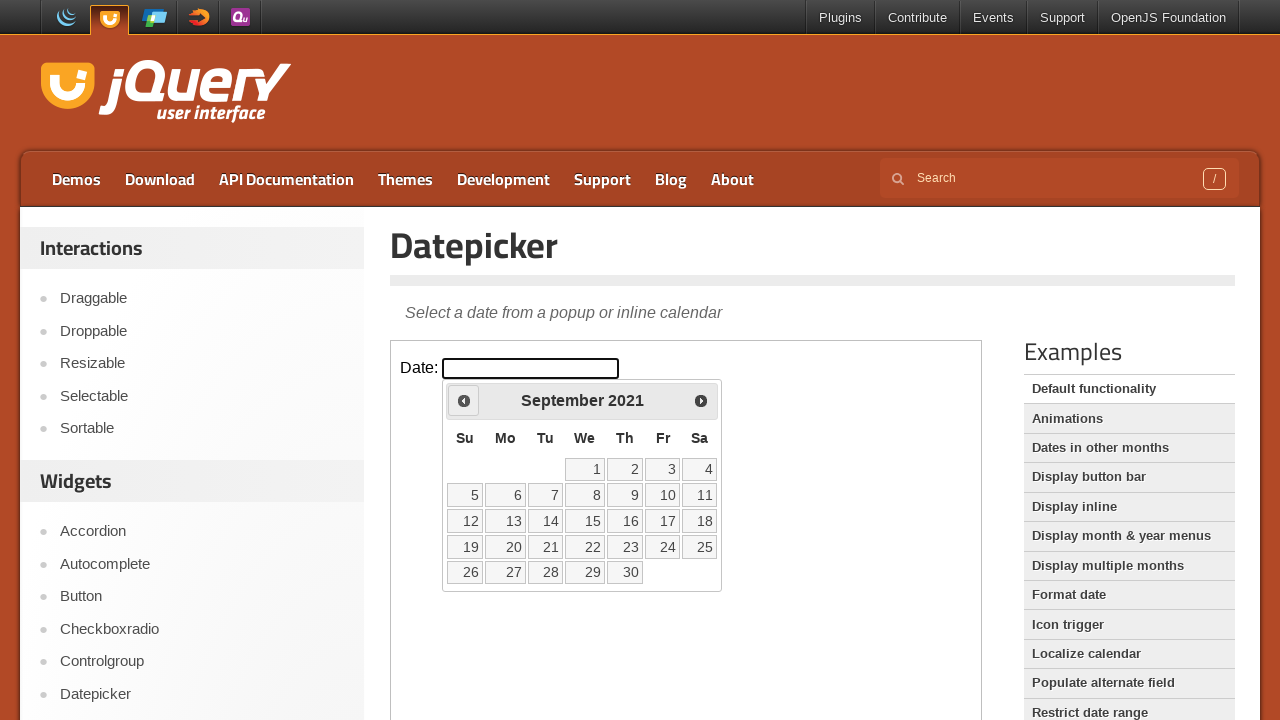

Retrieved current month 'September' and year '2021' from datepicker
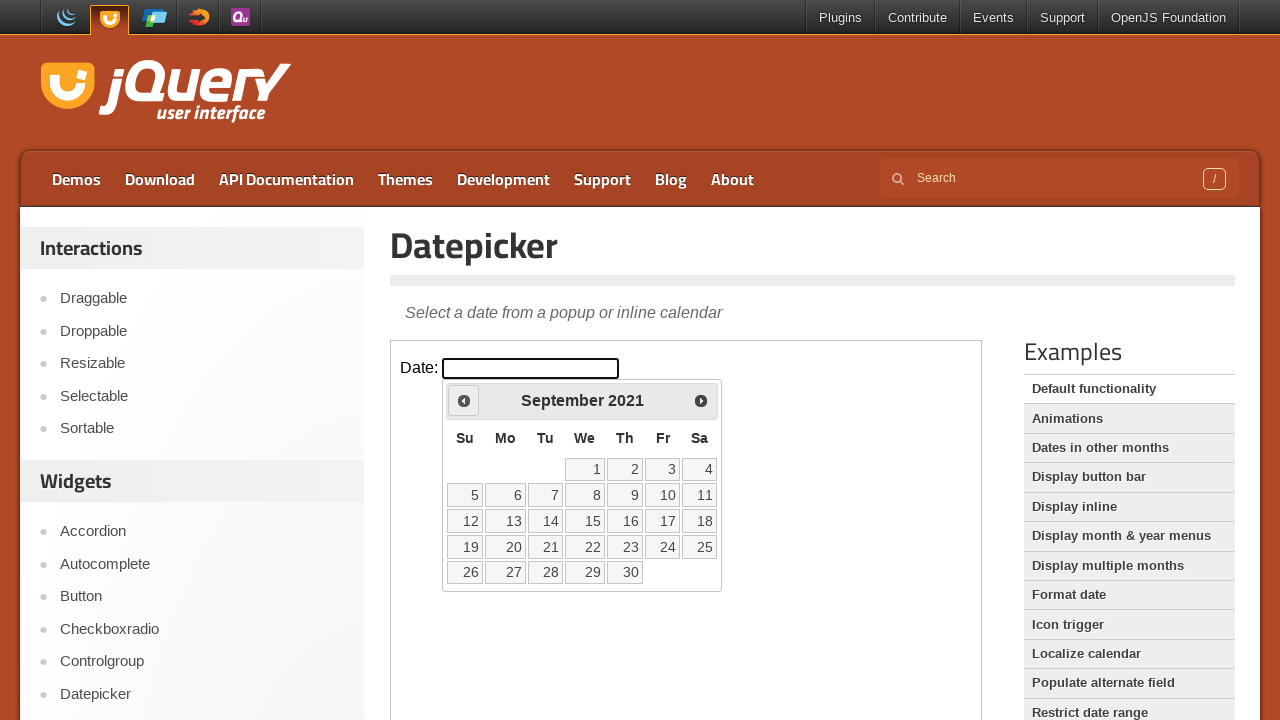

Clicked previous month button to navigate backwards at (464, 400) on iframe >> nth=0 >> internal:control=enter-frame >> xpath=//span[@class='ui-icon 
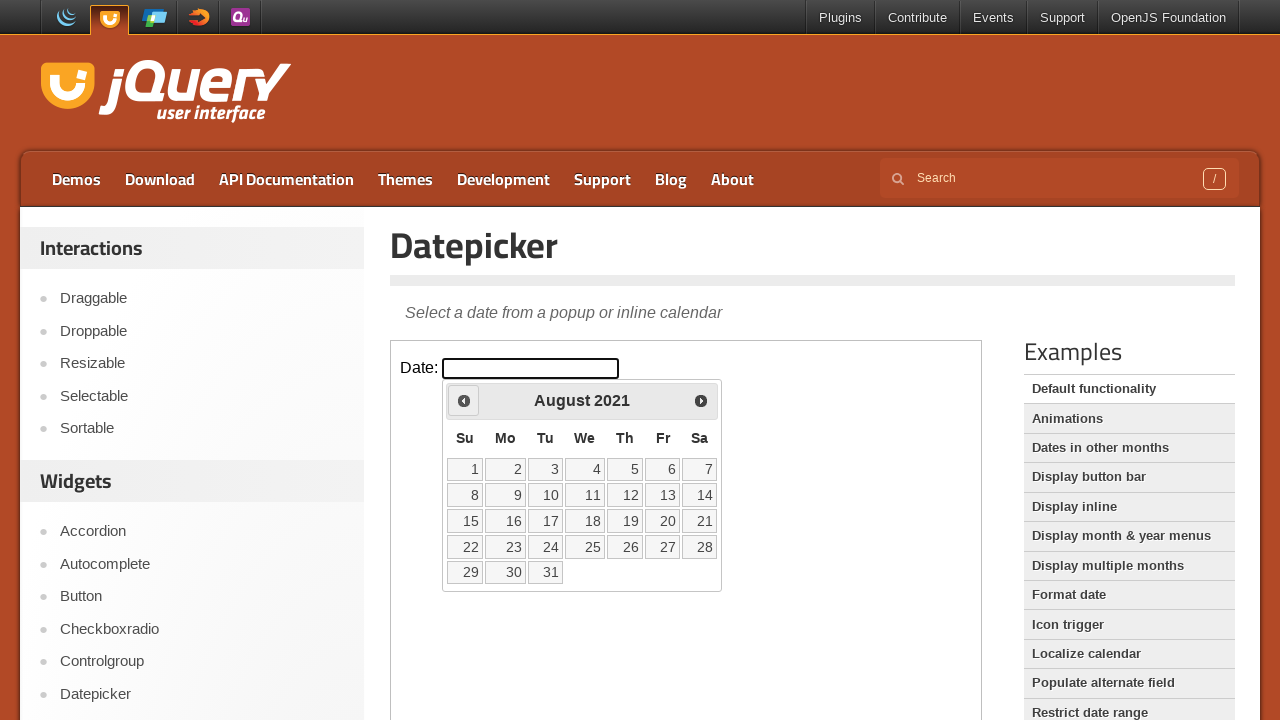

Retrieved current month 'August' and year '2021' from datepicker
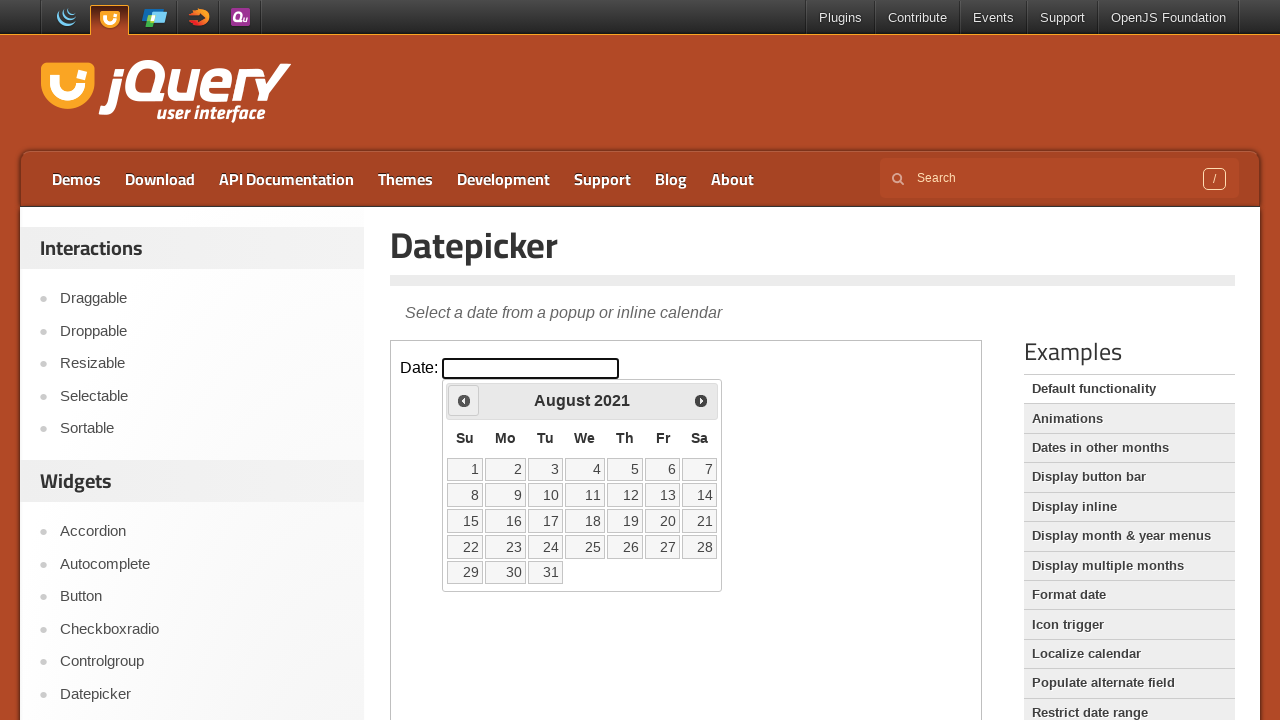

Clicked previous month button to navigate backwards at (464, 400) on iframe >> nth=0 >> internal:control=enter-frame >> xpath=//span[@class='ui-icon 
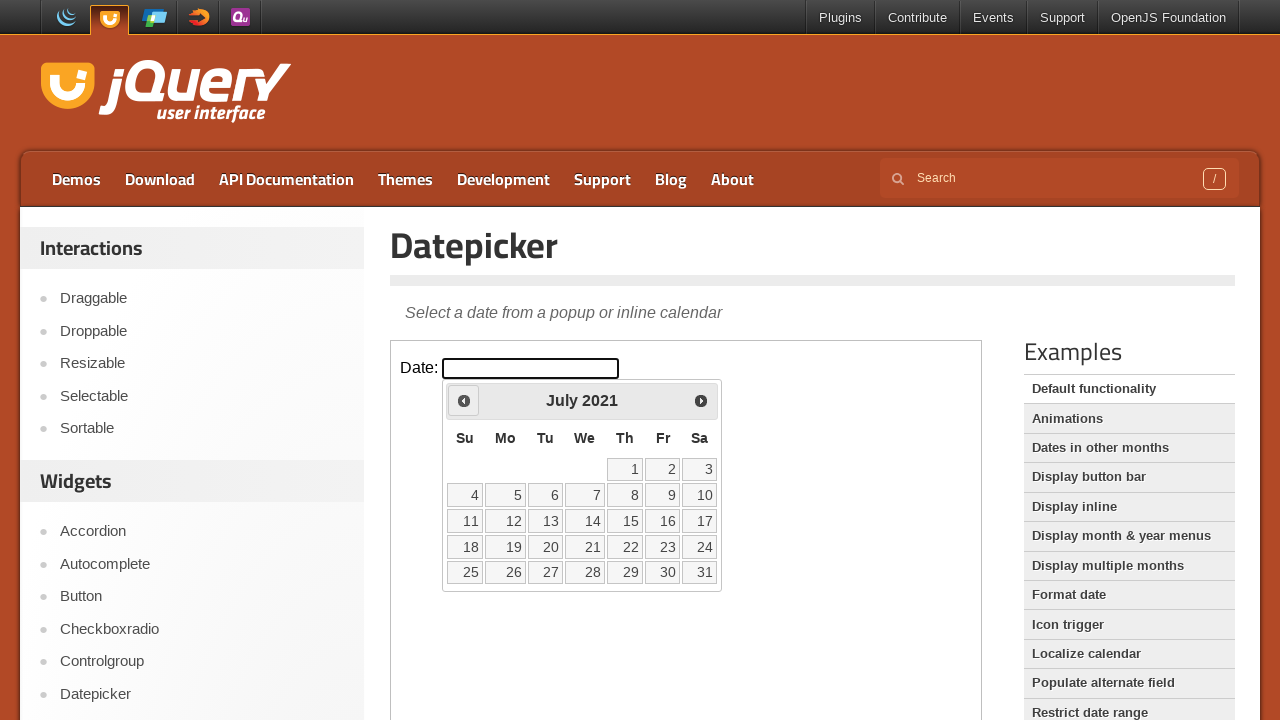

Retrieved current month 'July' and year '2021' from datepicker
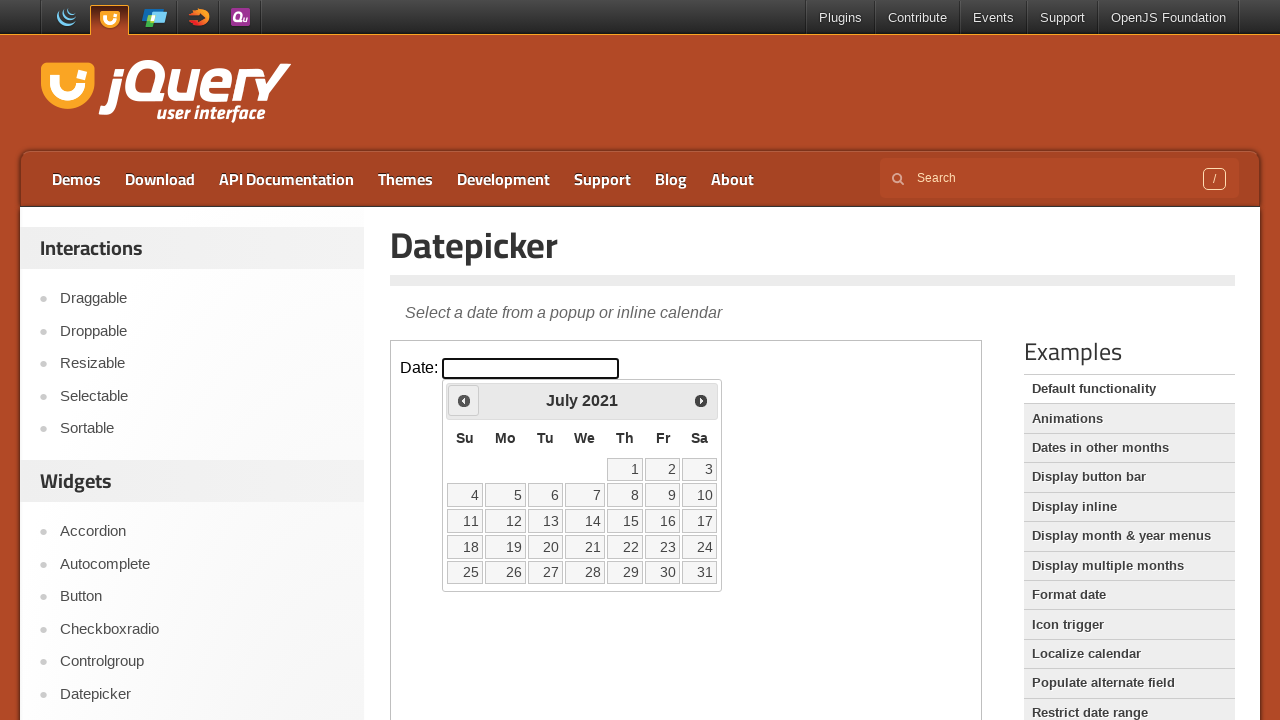

Clicked previous month button to navigate backwards at (464, 400) on iframe >> nth=0 >> internal:control=enter-frame >> xpath=//span[@class='ui-icon 
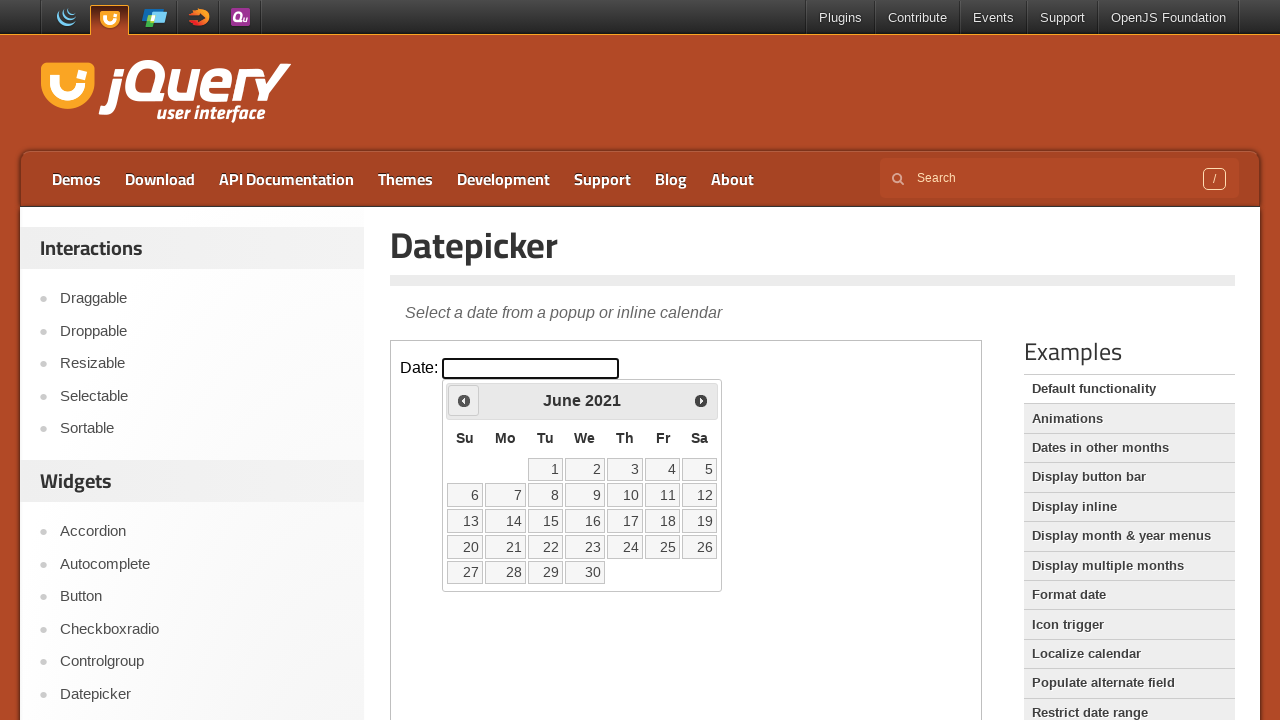

Retrieved current month 'June' and year '2021' from datepicker
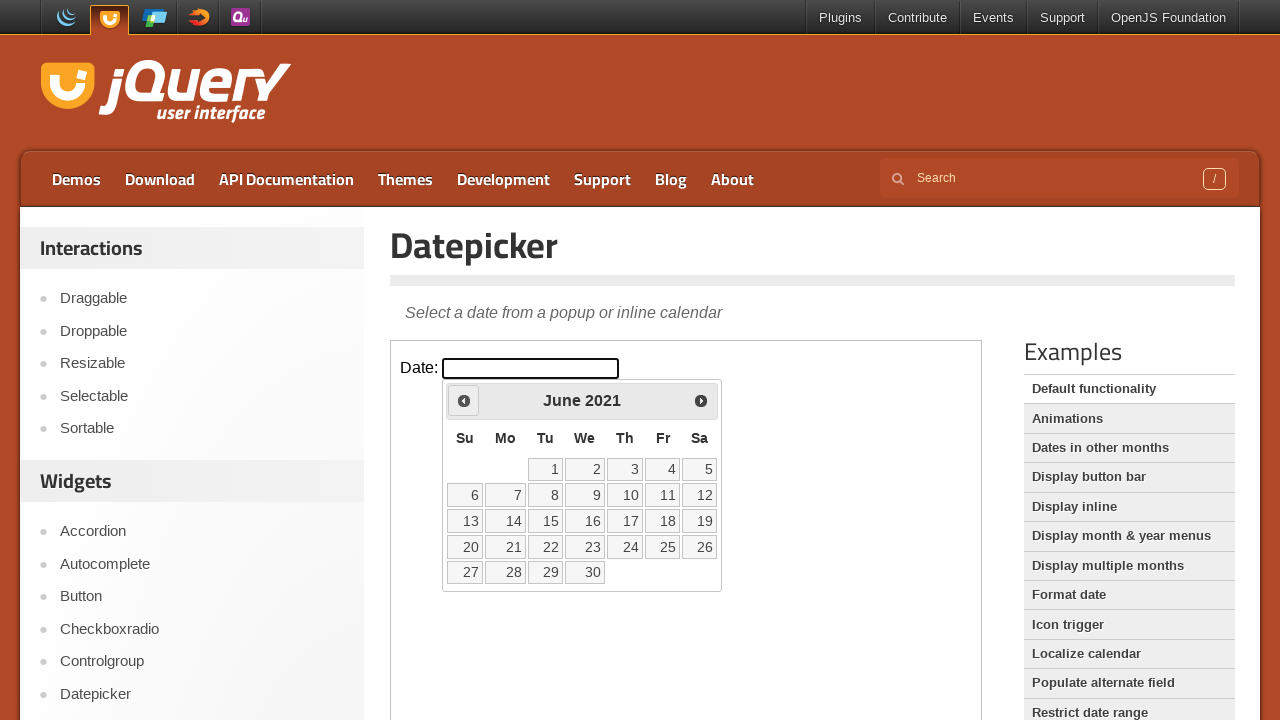

Clicked previous month button to navigate backwards at (464, 400) on iframe >> nth=0 >> internal:control=enter-frame >> xpath=//span[@class='ui-icon 
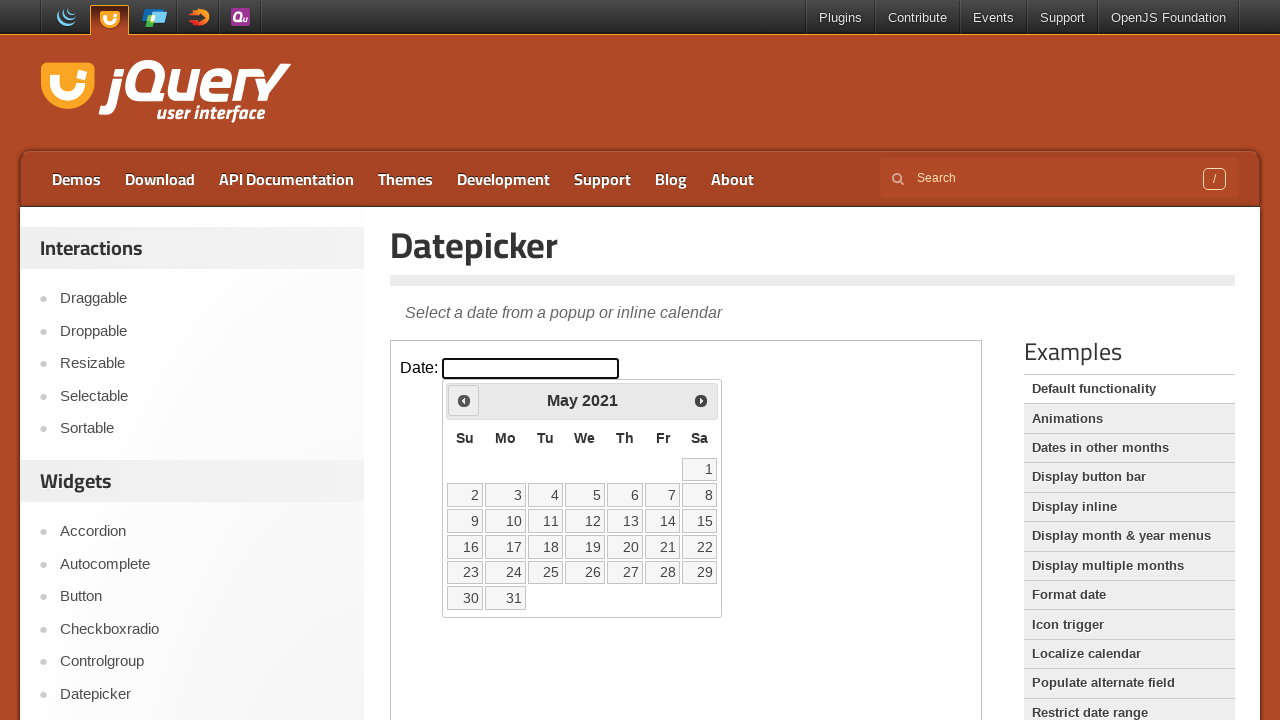

Retrieved current month 'May' and year '2021' from datepicker
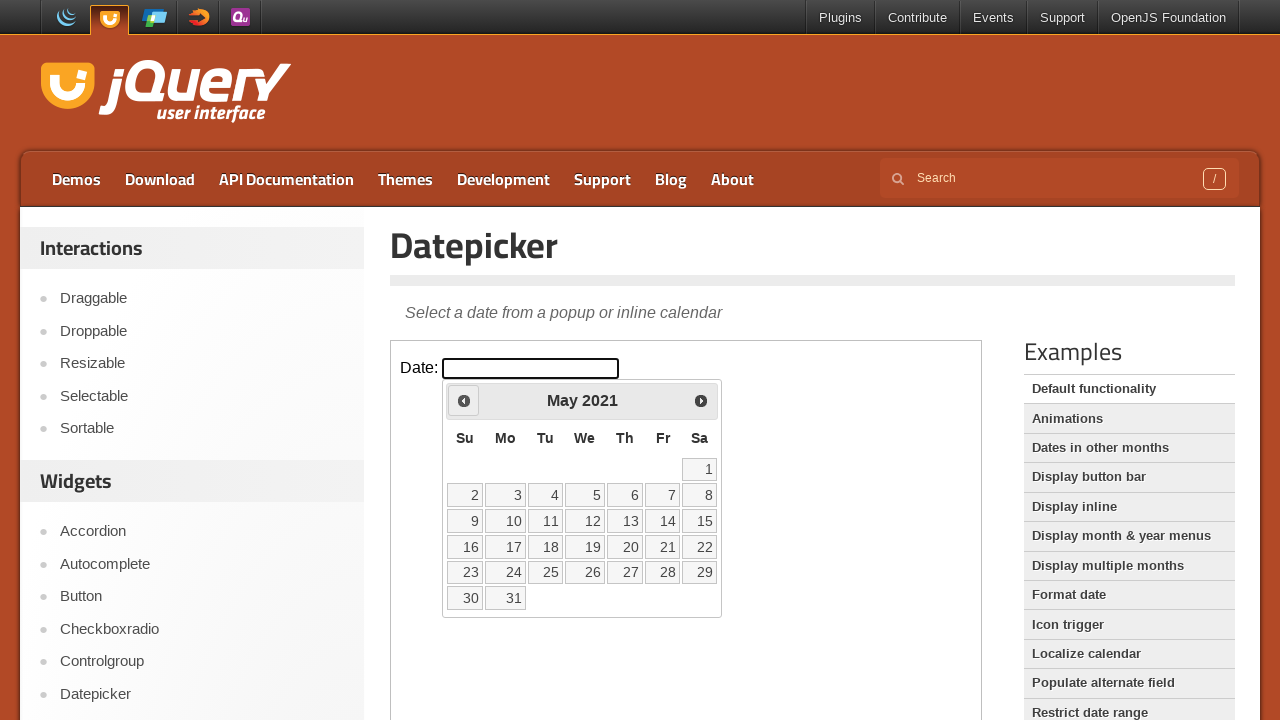

Clicked previous month button to navigate backwards at (464, 400) on iframe >> nth=0 >> internal:control=enter-frame >> xpath=//span[@class='ui-icon 
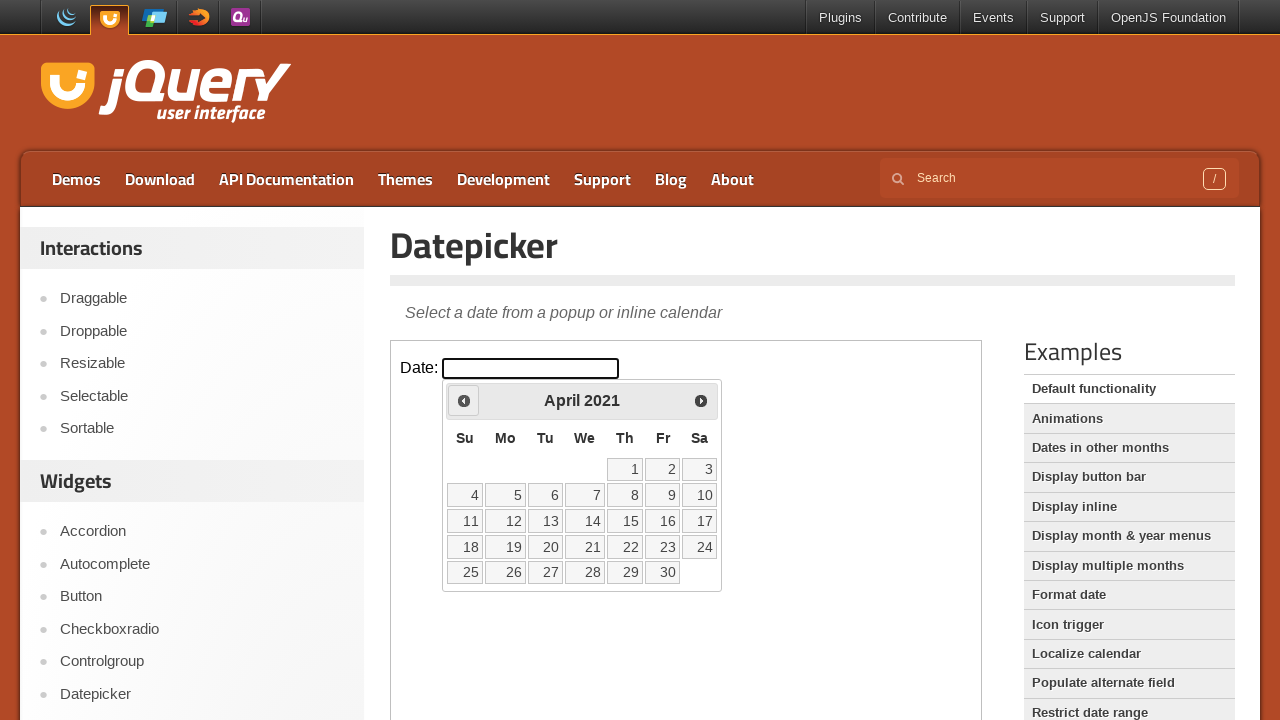

Retrieved current month 'April' and year '2021' from datepicker
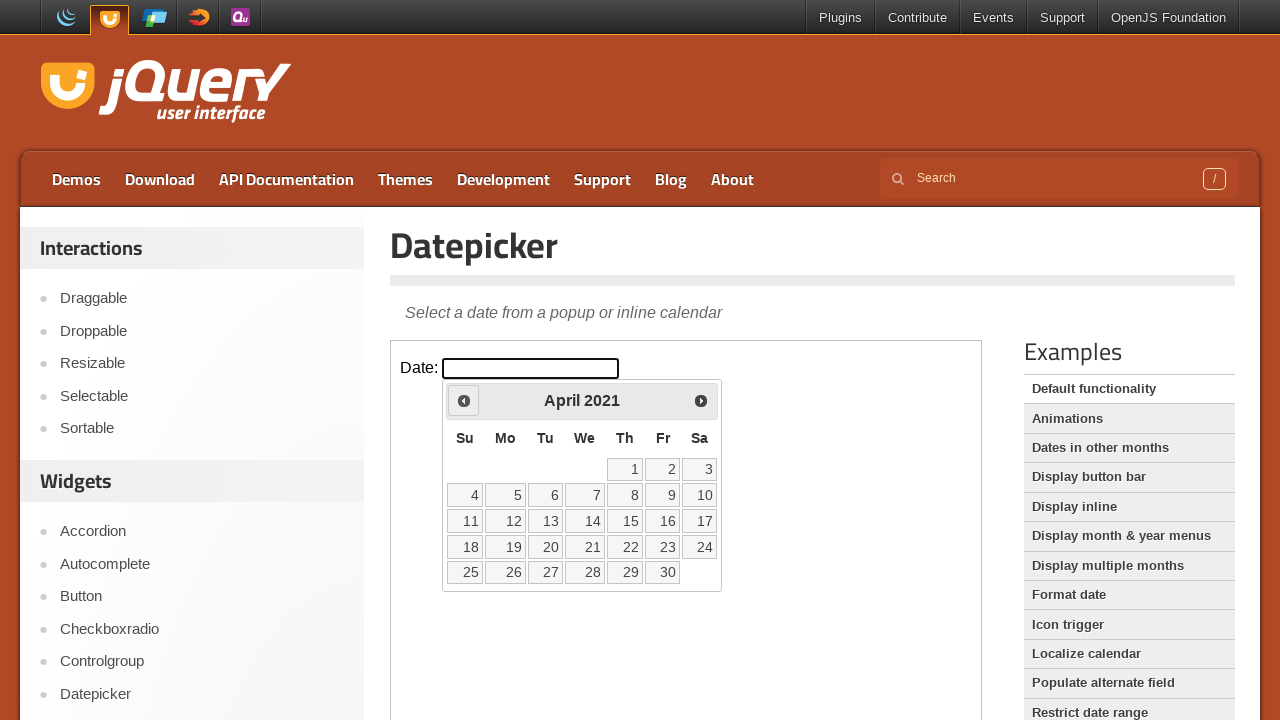

Clicked previous month button to navigate backwards at (464, 400) on iframe >> nth=0 >> internal:control=enter-frame >> xpath=//span[@class='ui-icon 
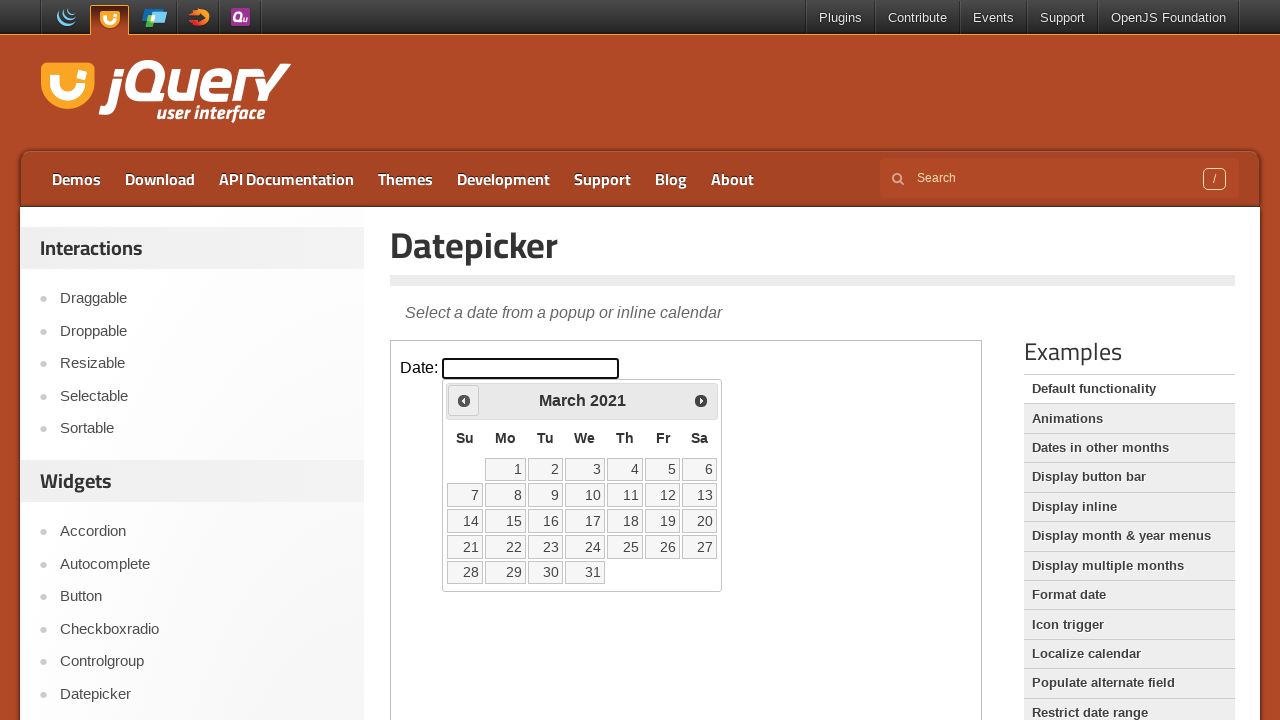

Retrieved current month 'March' and year '2021' from datepicker
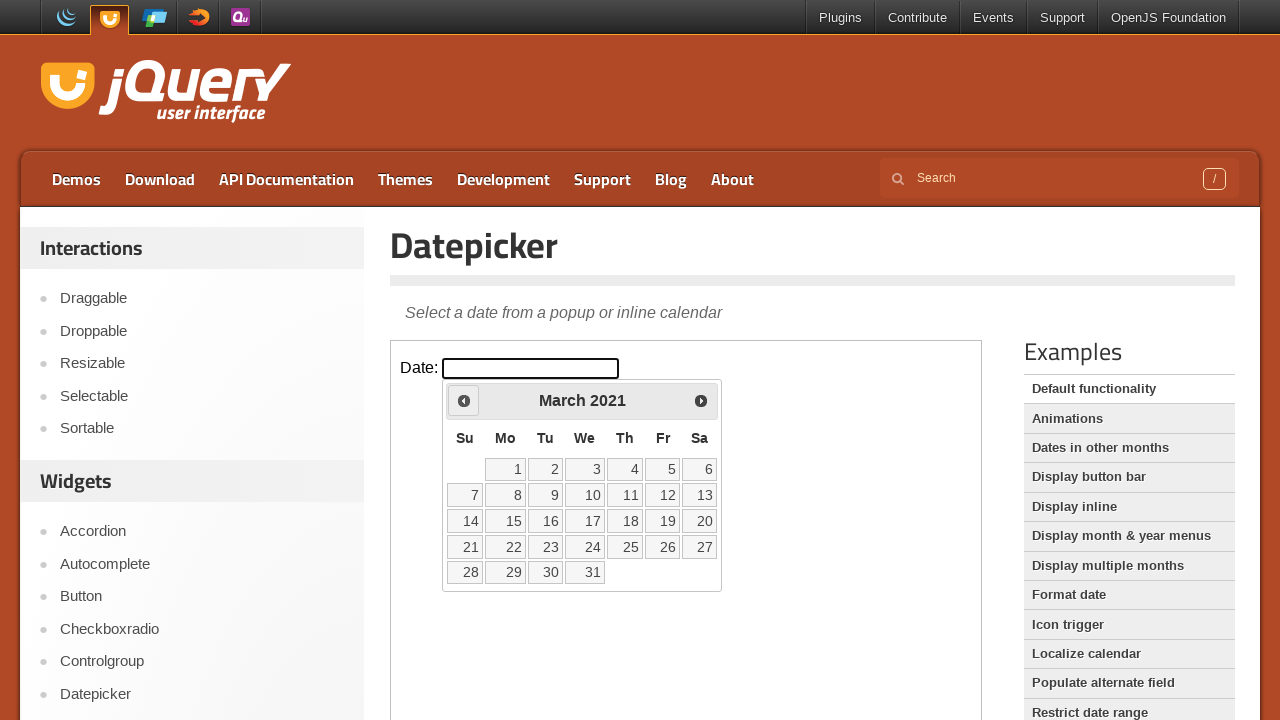

Clicked previous month button to navigate backwards at (464, 400) on iframe >> nth=0 >> internal:control=enter-frame >> xpath=//span[@class='ui-icon 
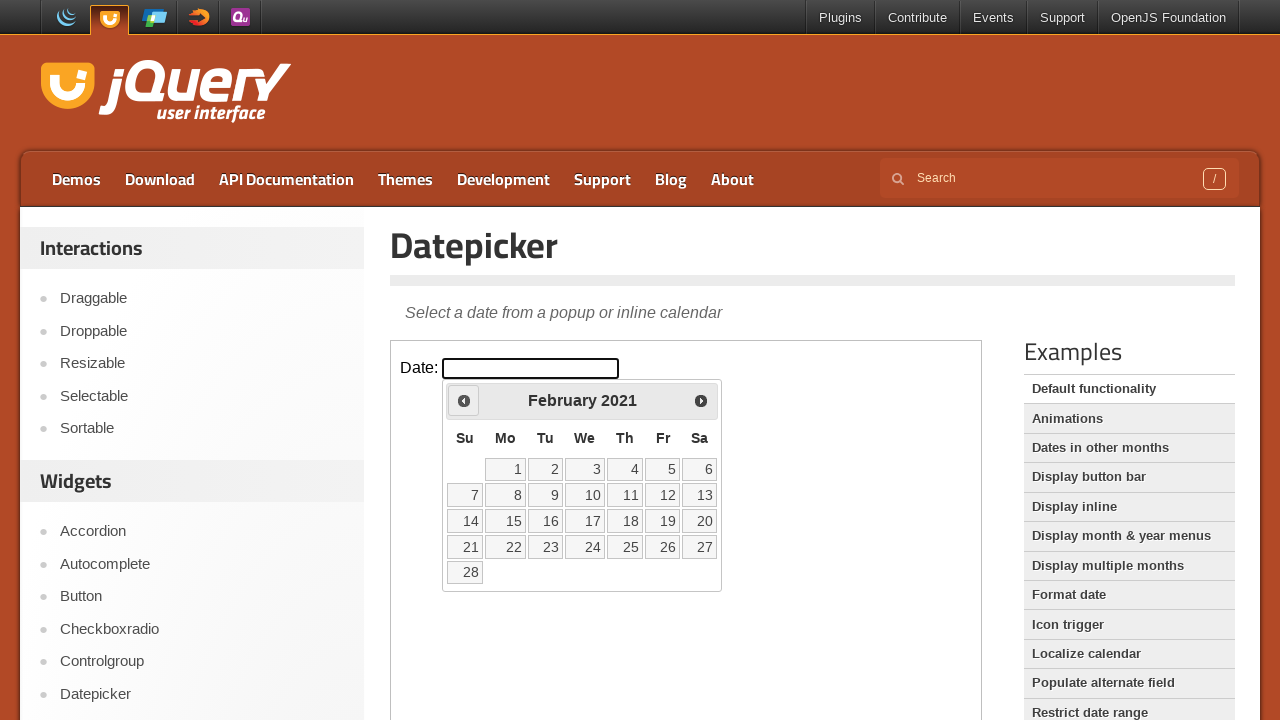

Retrieved current month 'February' and year '2021' from datepicker
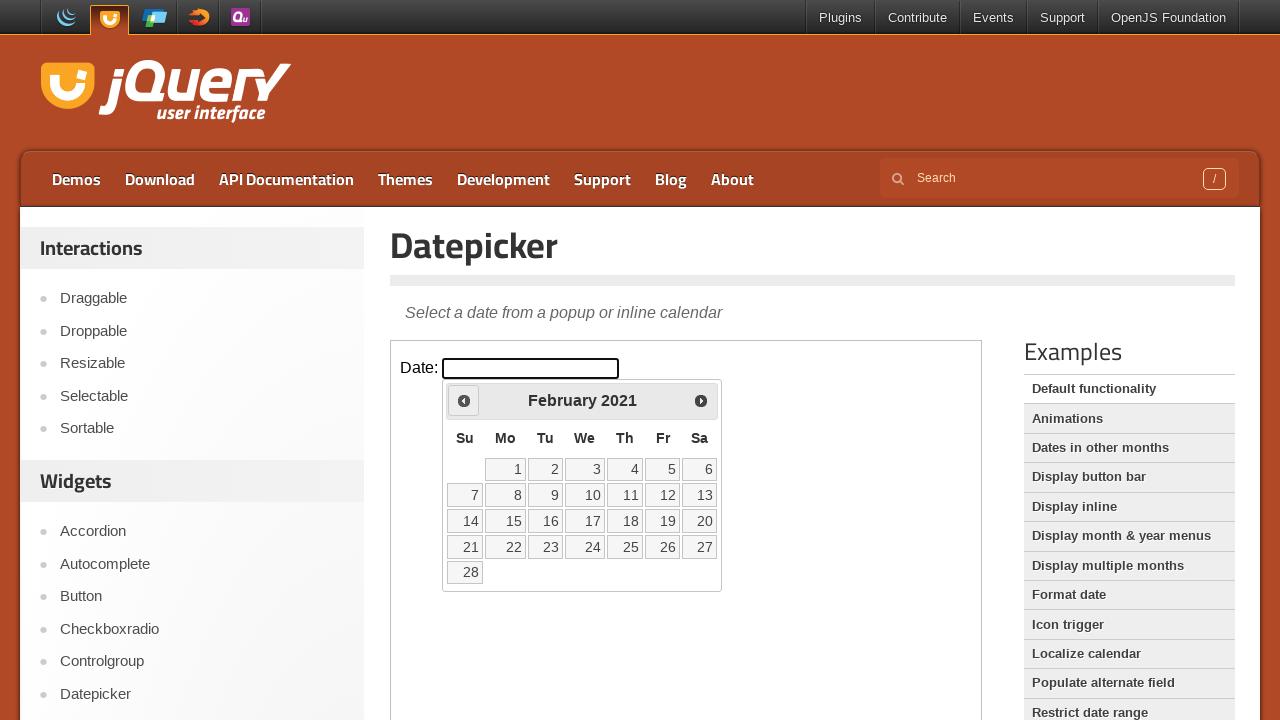

Clicked previous month button to navigate backwards at (464, 400) on iframe >> nth=0 >> internal:control=enter-frame >> xpath=//span[@class='ui-icon 
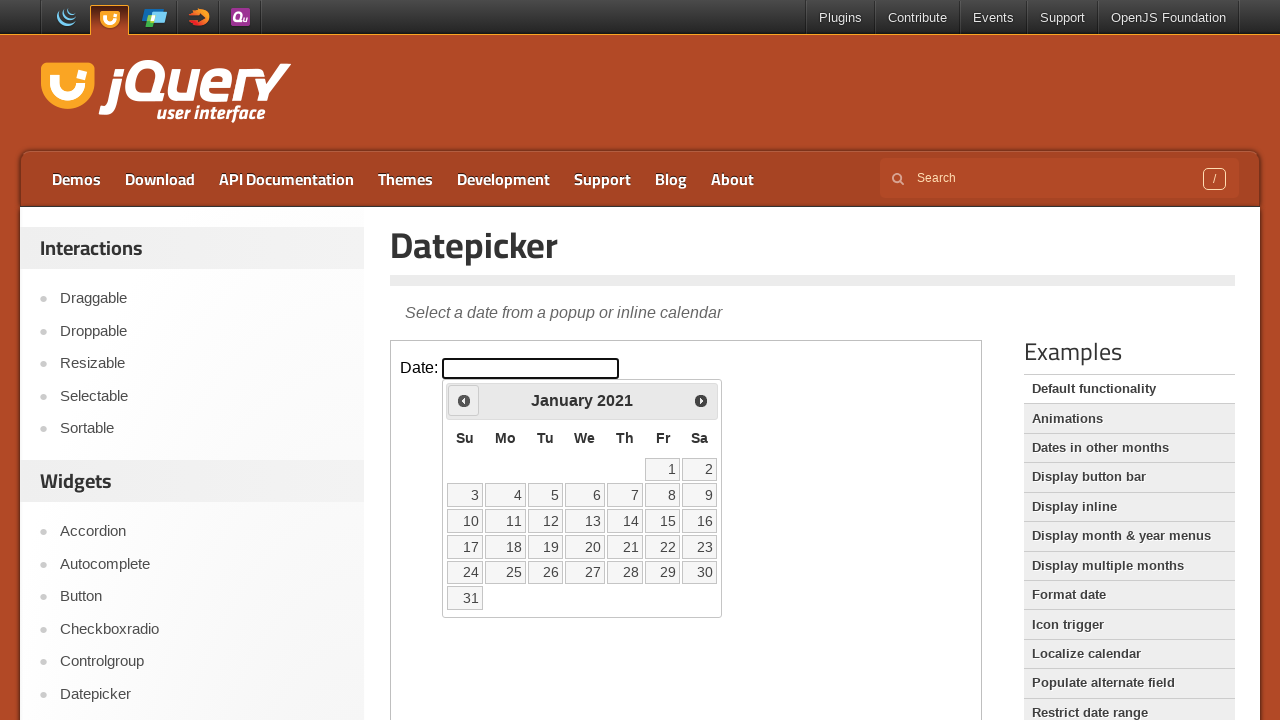

Retrieved current month 'January' and year '2021' from datepicker
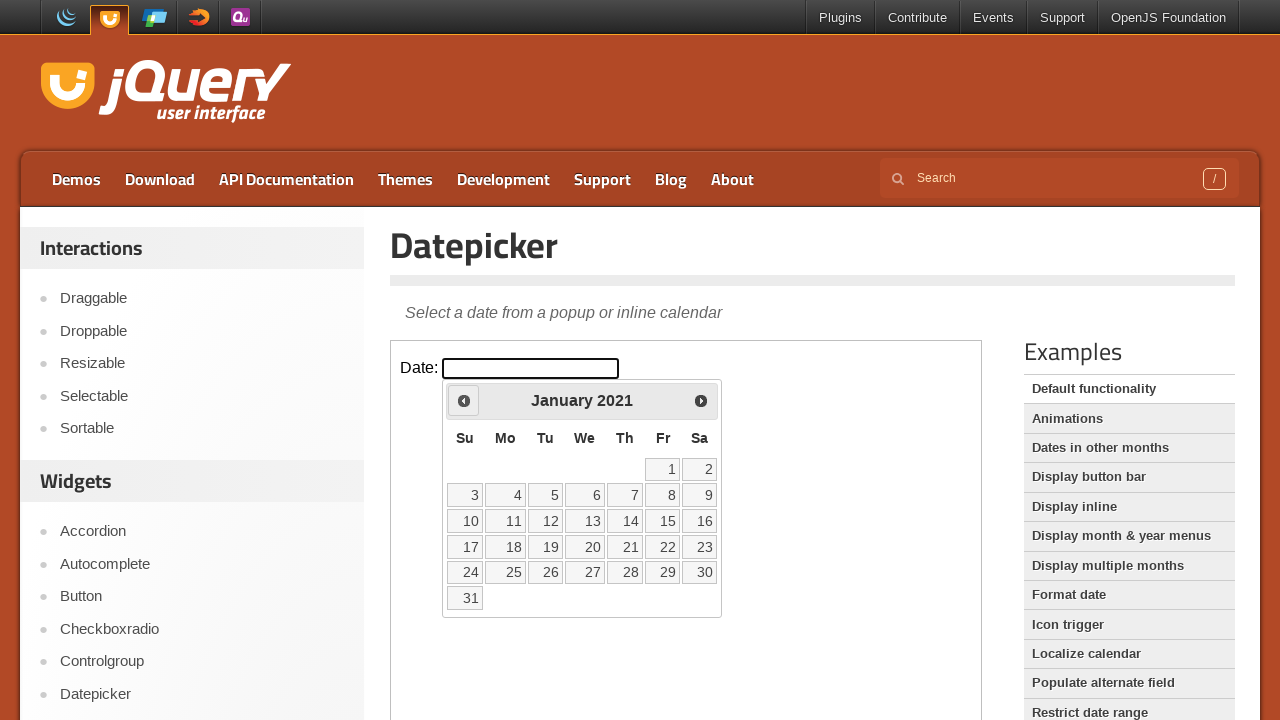

Clicked previous month button to navigate backwards at (464, 400) on iframe >> nth=0 >> internal:control=enter-frame >> xpath=//span[@class='ui-icon 
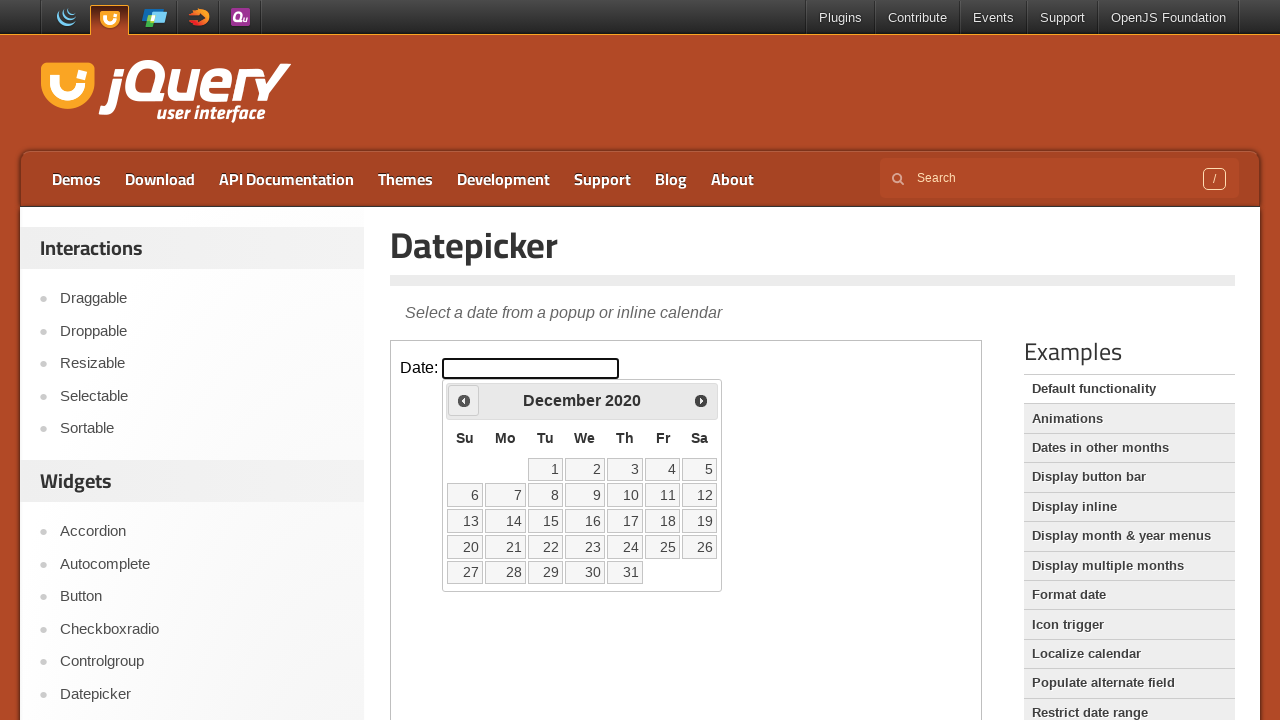

Retrieved current month 'December' and year '2020' from datepicker
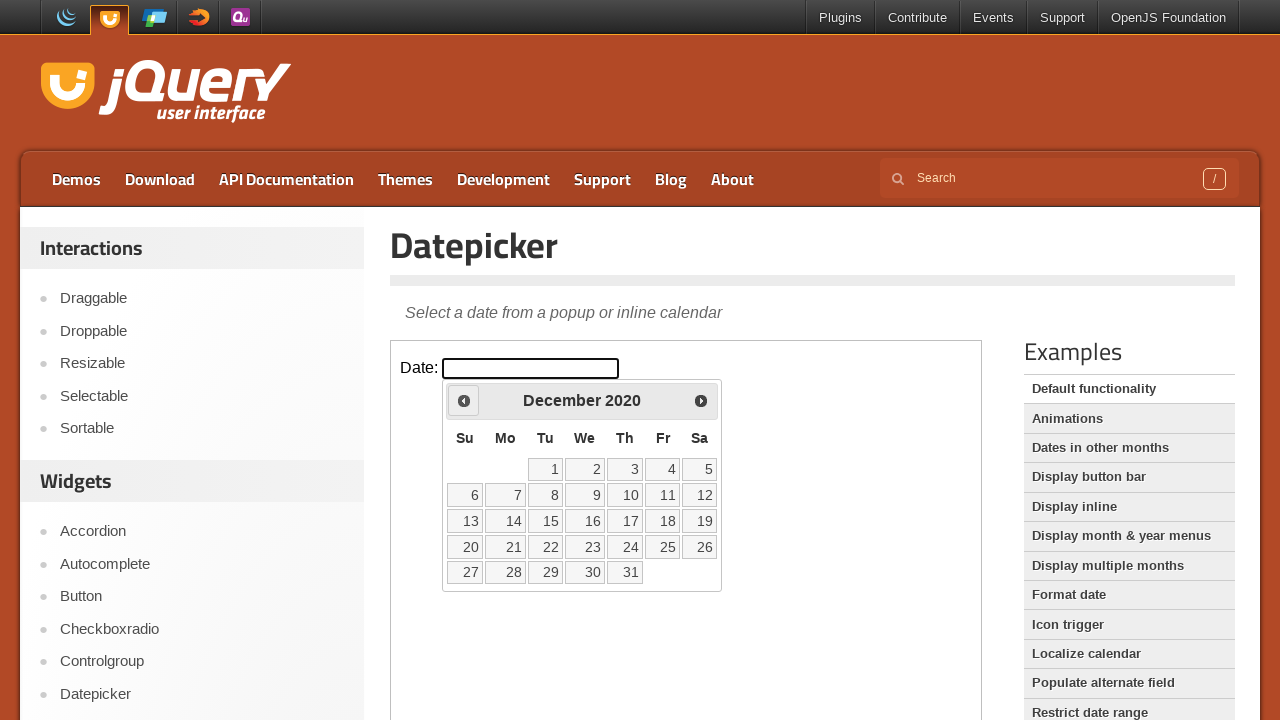

Clicked previous month button to navigate backwards at (464, 400) on iframe >> nth=0 >> internal:control=enter-frame >> xpath=//span[@class='ui-icon 
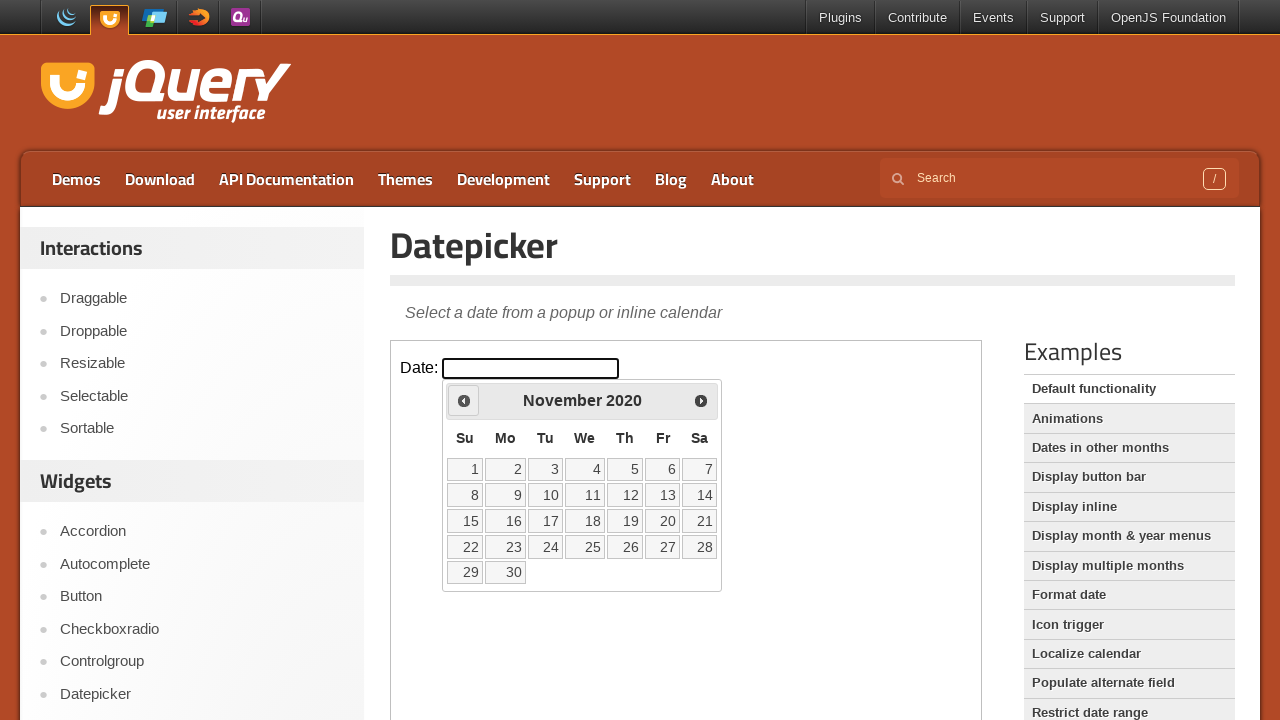

Retrieved current month 'November' and year '2020' from datepicker
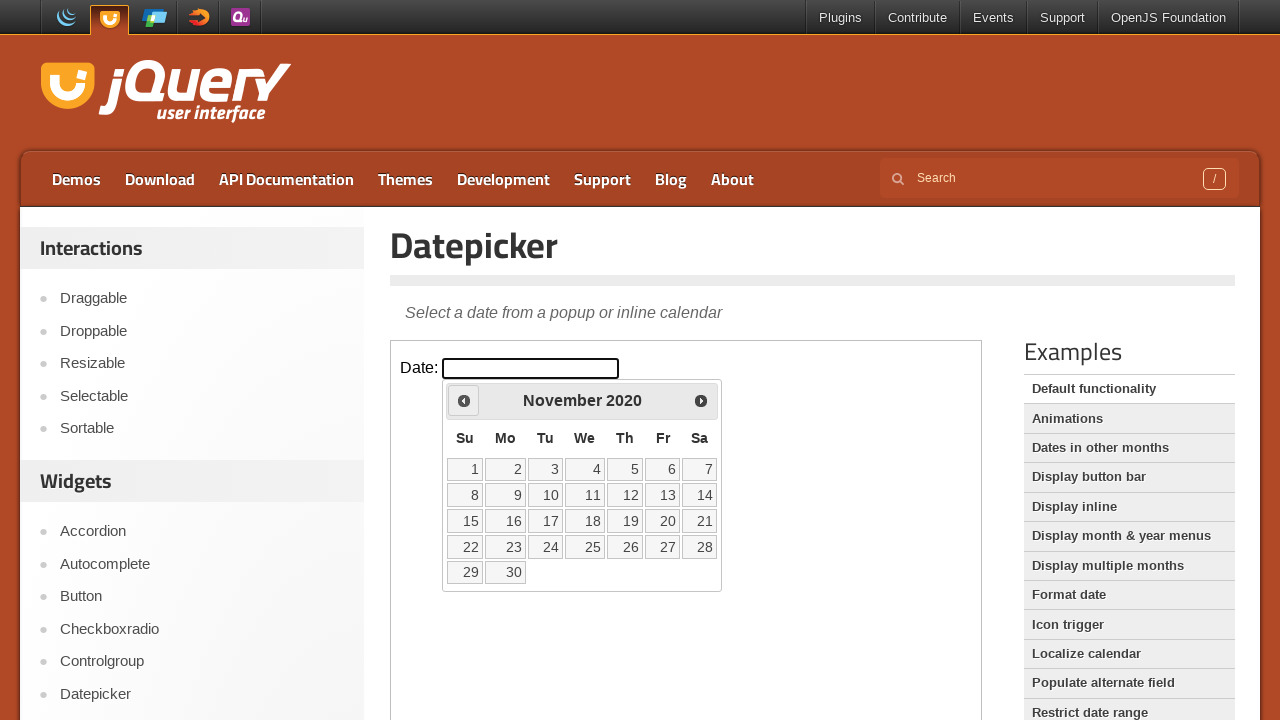

Clicked previous month button to navigate backwards at (464, 400) on iframe >> nth=0 >> internal:control=enter-frame >> xpath=//span[@class='ui-icon 
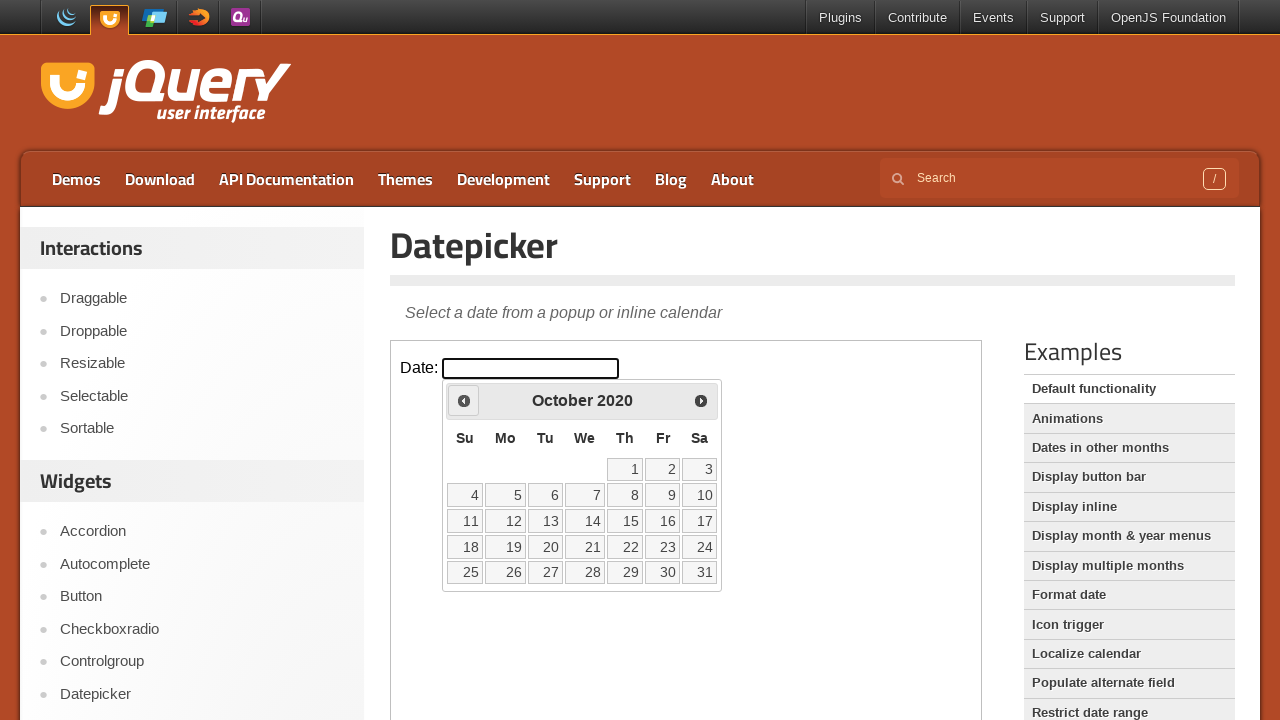

Retrieved current month 'October' and year '2020' from datepicker
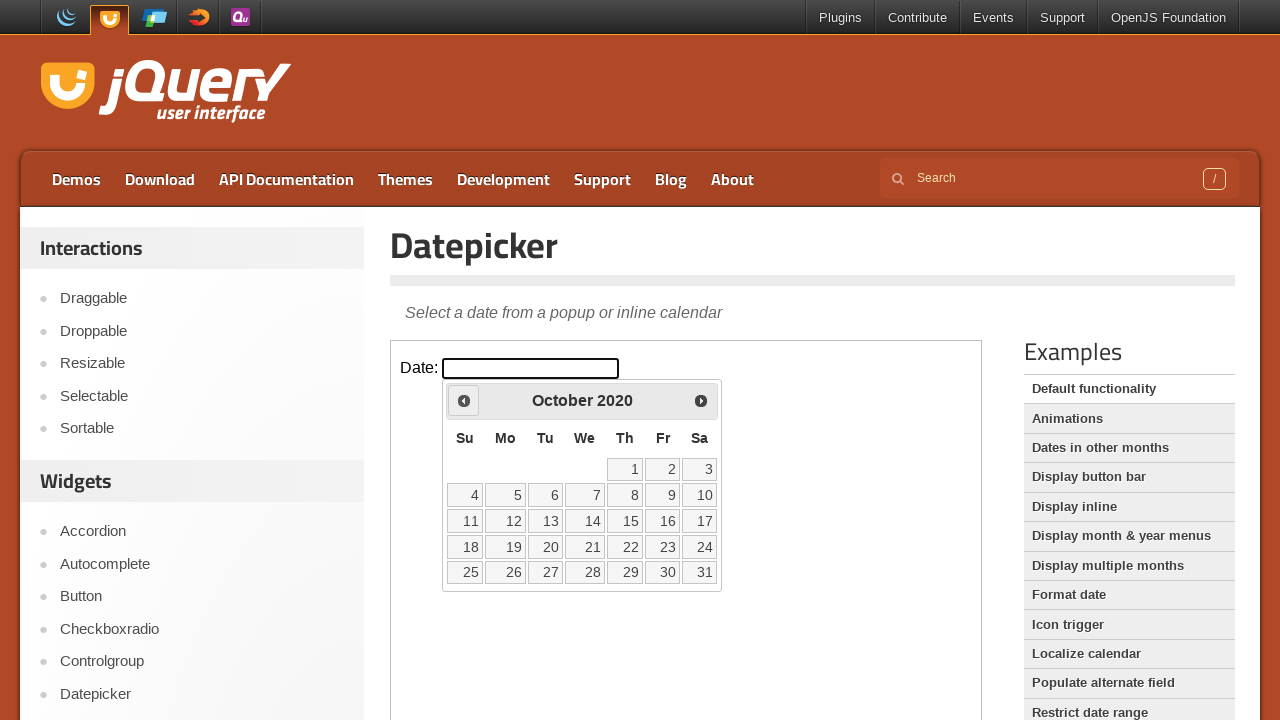

Clicked previous month button to navigate backwards at (464, 400) on iframe >> nth=0 >> internal:control=enter-frame >> xpath=//span[@class='ui-icon 
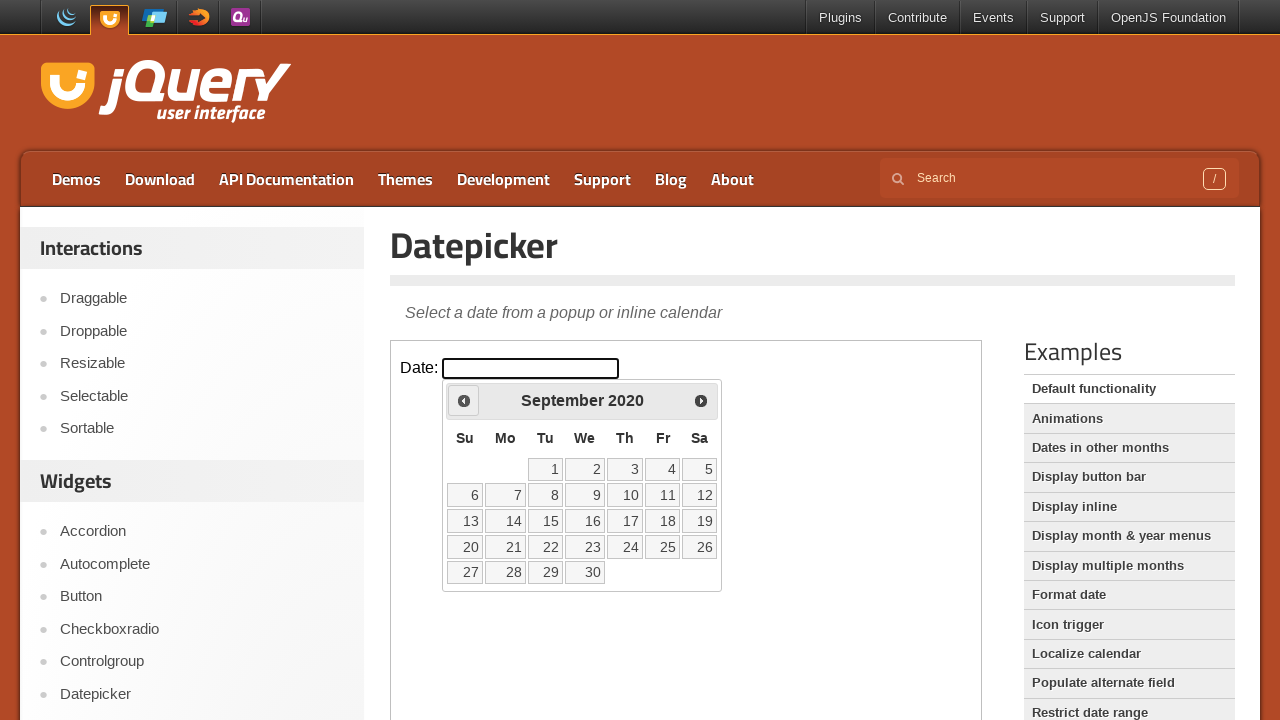

Retrieved current month 'September' and year '2020' from datepicker
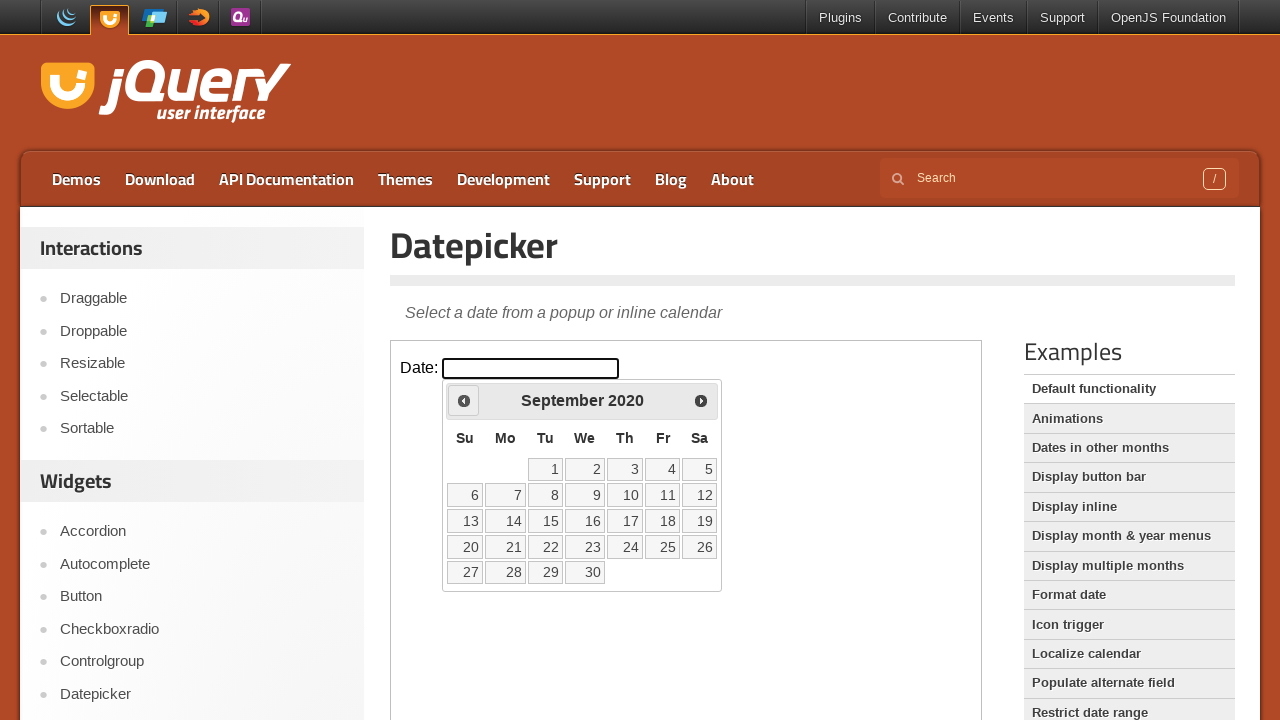

Clicked previous month button to navigate backwards at (464, 400) on iframe >> nth=0 >> internal:control=enter-frame >> xpath=//span[@class='ui-icon 
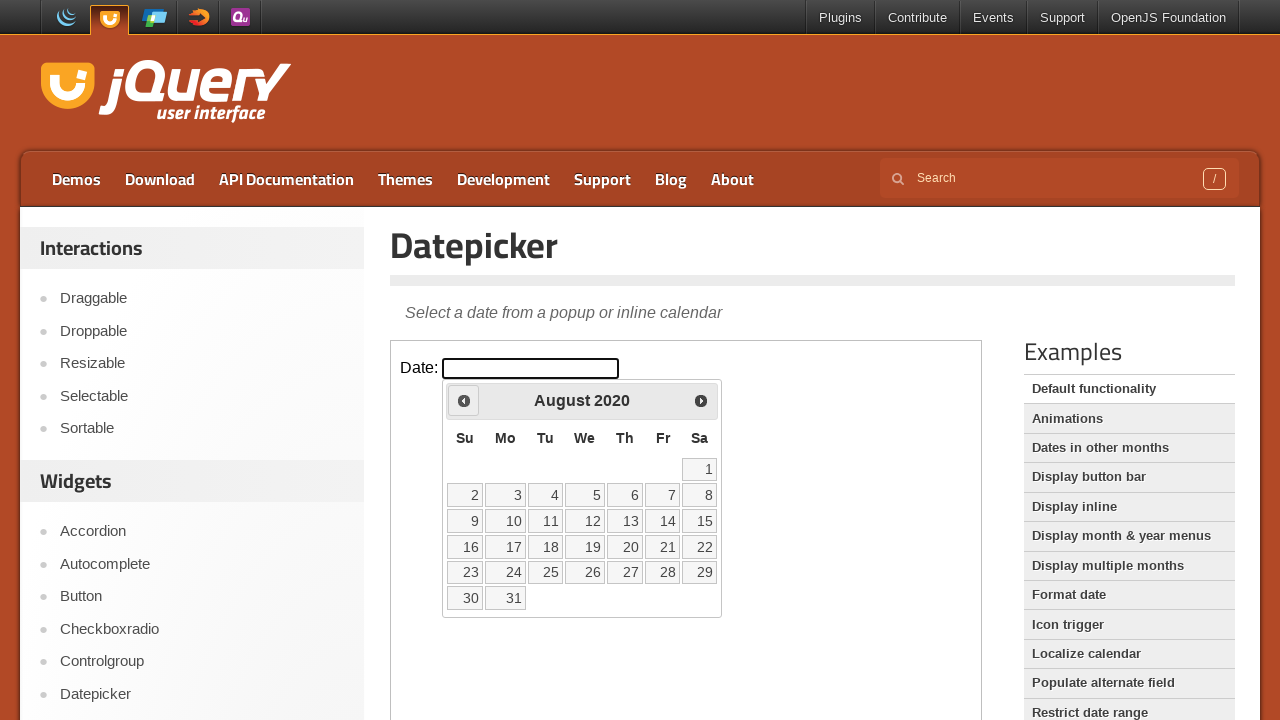

Retrieved current month 'August' and year '2020' from datepicker
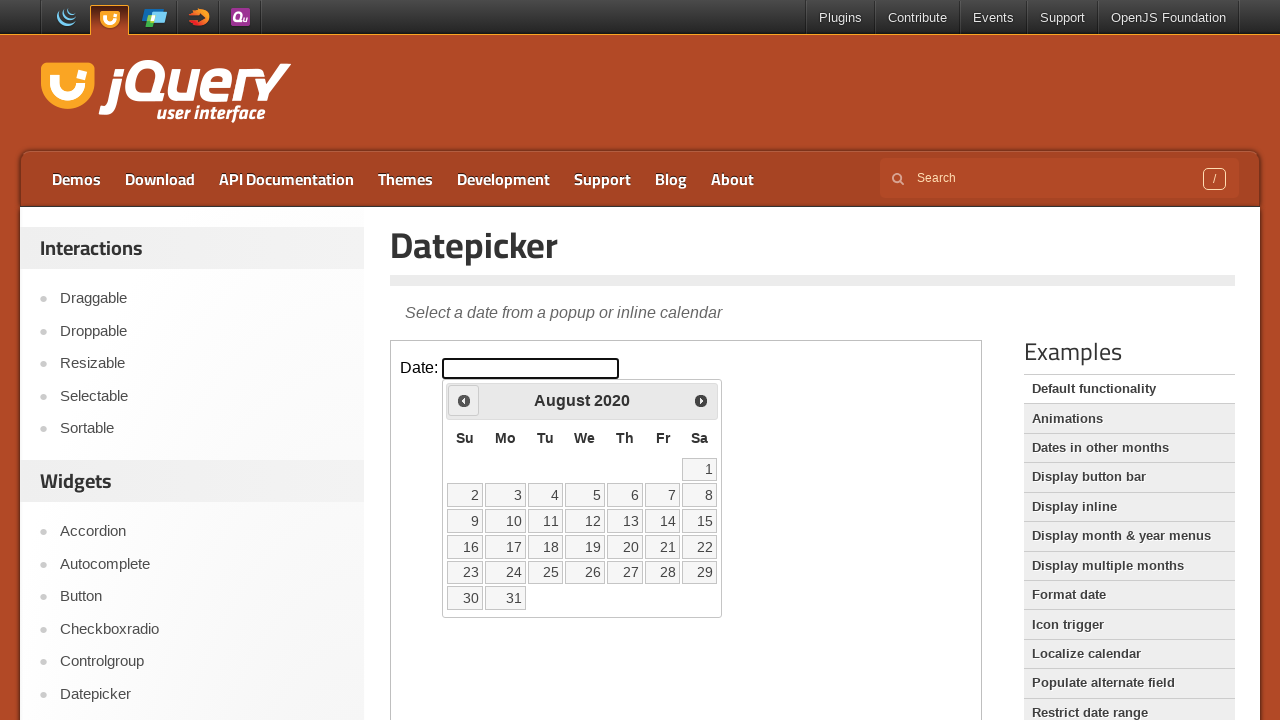

Clicked previous month button to navigate backwards at (464, 400) on iframe >> nth=0 >> internal:control=enter-frame >> xpath=//span[@class='ui-icon 
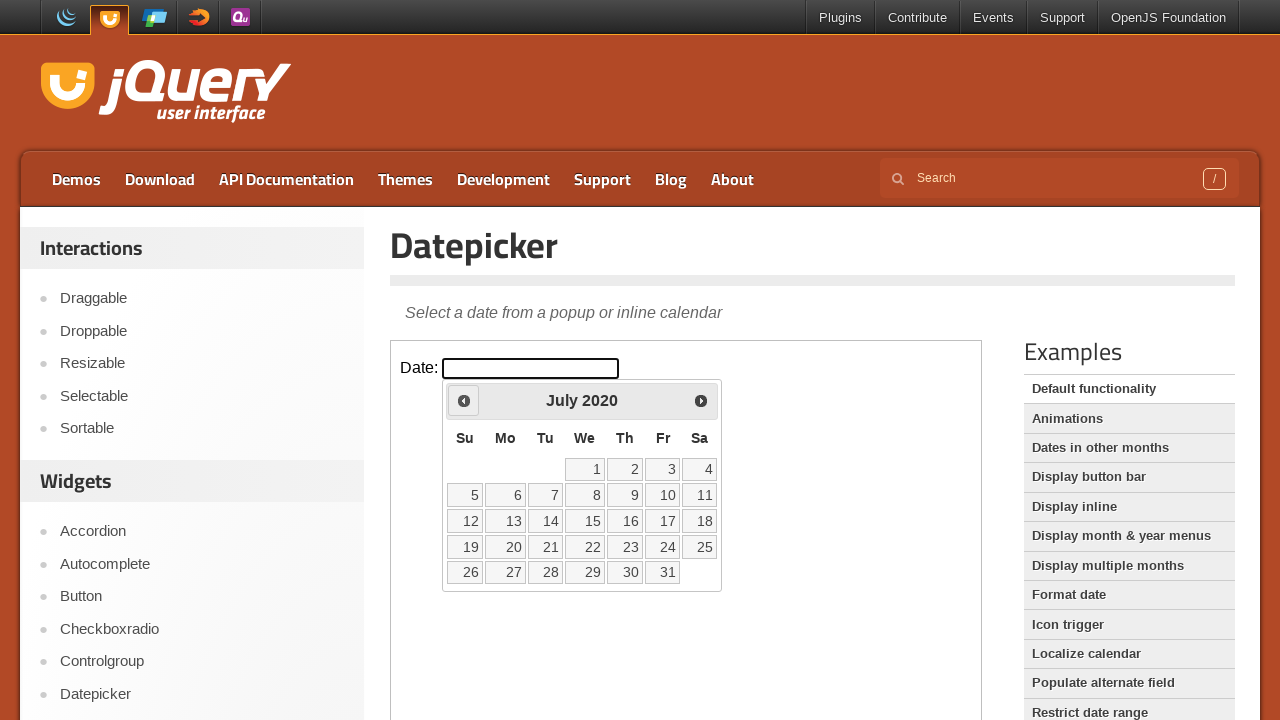

Retrieved current month 'July' and year '2020' from datepicker
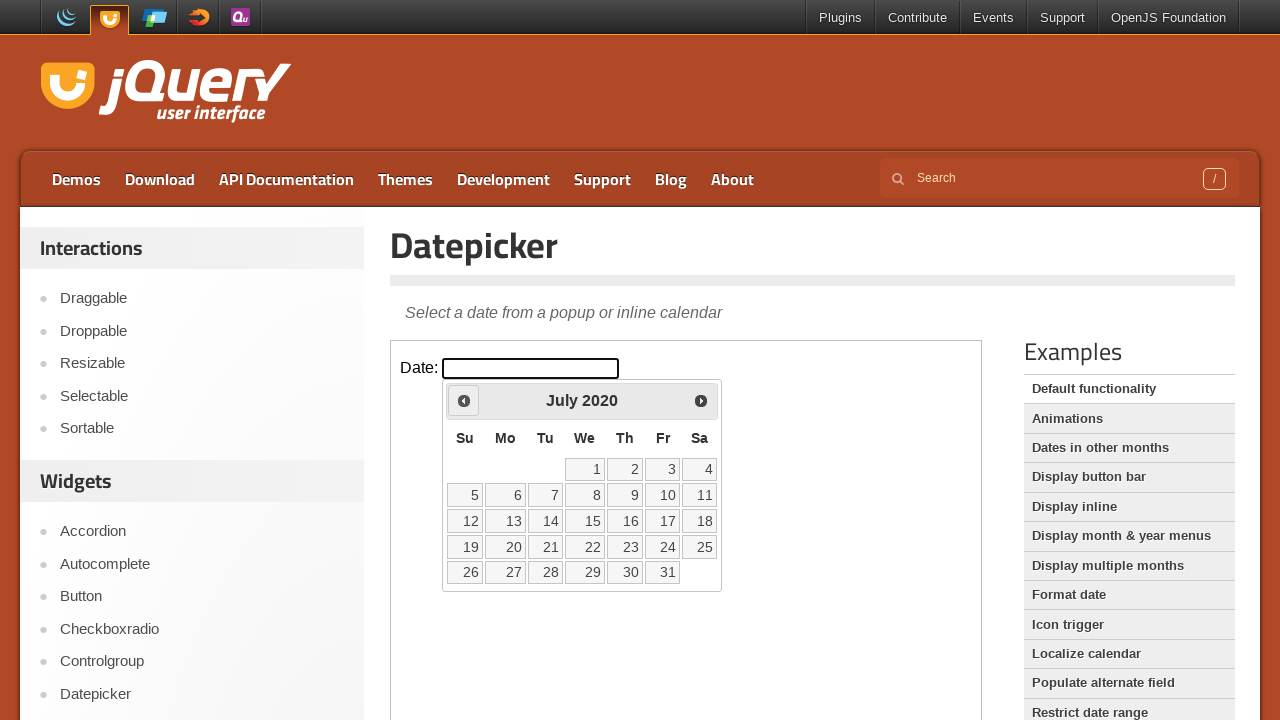

Clicked previous month button to navigate backwards at (464, 400) on iframe >> nth=0 >> internal:control=enter-frame >> xpath=//span[@class='ui-icon 
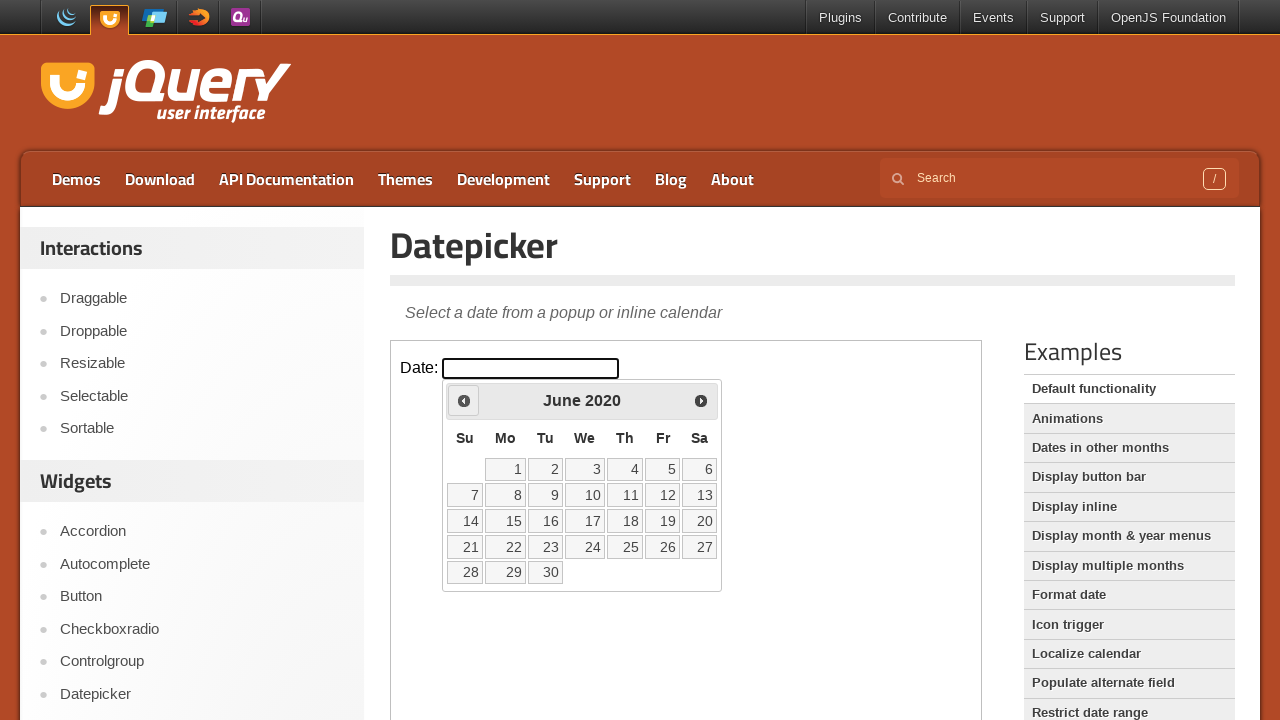

Retrieved current month 'June' and year '2020' from datepicker
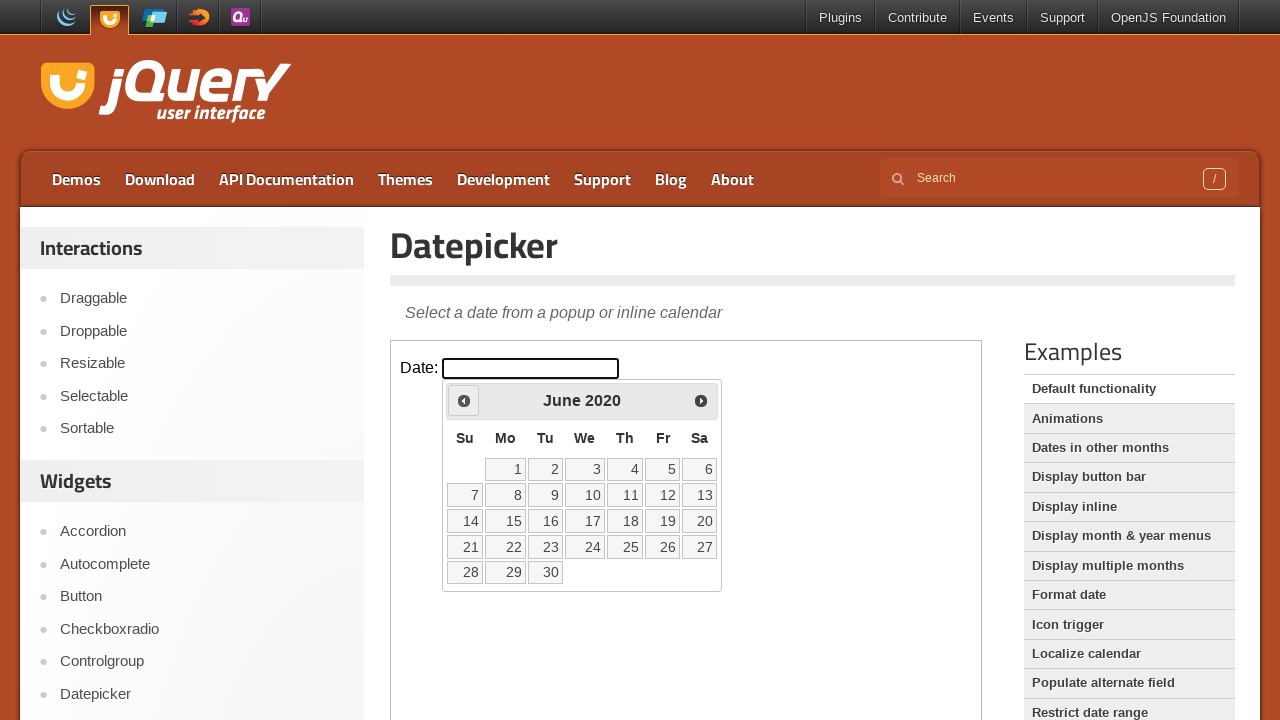

Clicked previous month button to navigate backwards at (464, 400) on iframe >> nth=0 >> internal:control=enter-frame >> xpath=//span[@class='ui-icon 
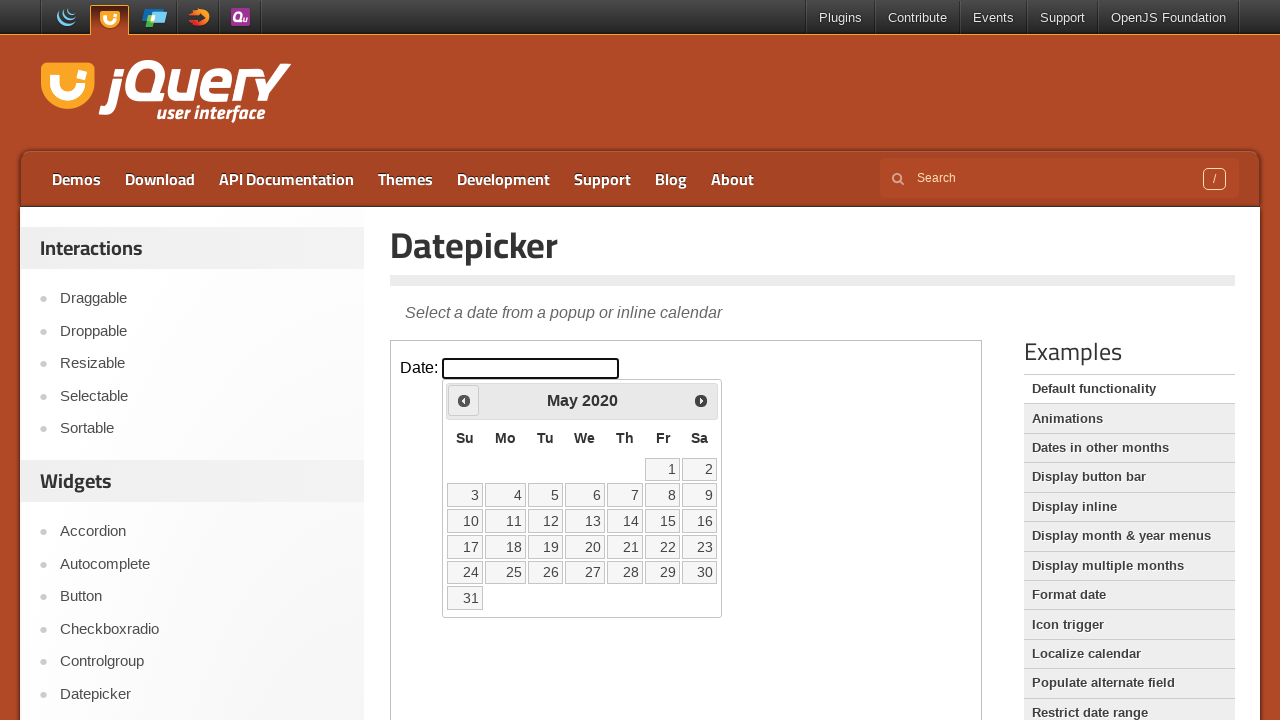

Retrieved current month 'May' and year '2020' from datepicker
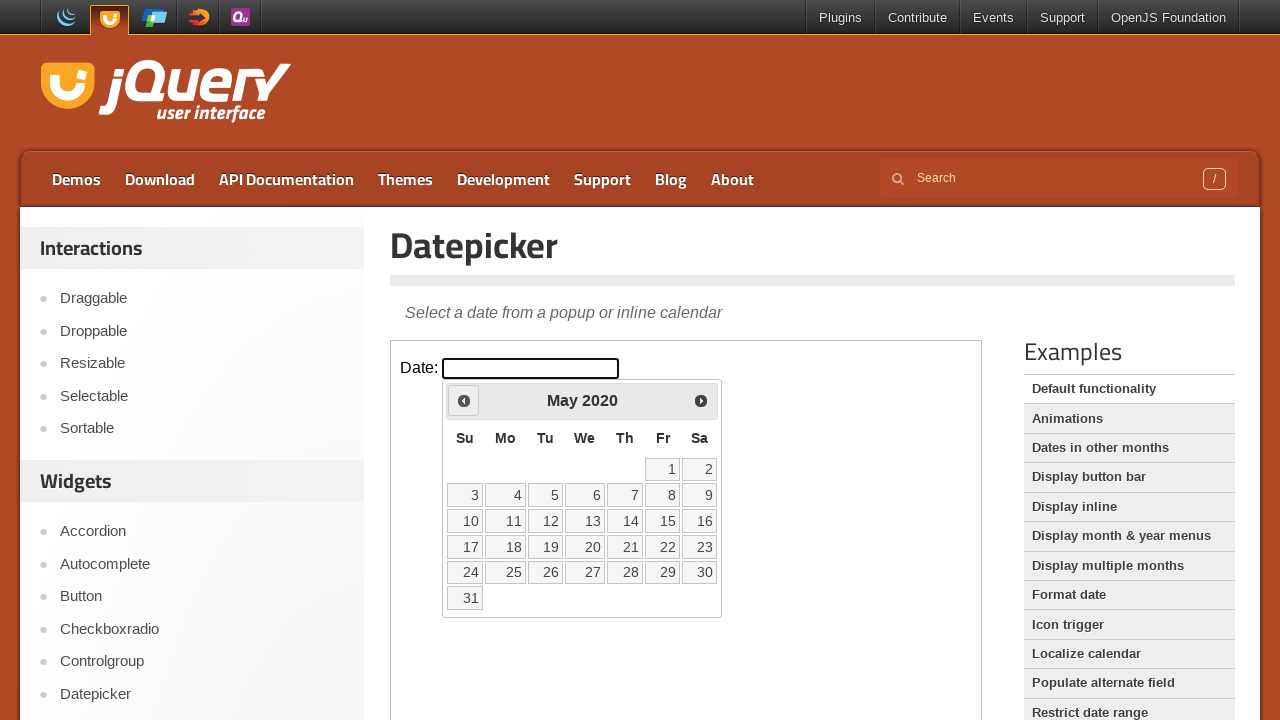

Clicked previous month button to navigate backwards at (464, 400) on iframe >> nth=0 >> internal:control=enter-frame >> xpath=//span[@class='ui-icon 
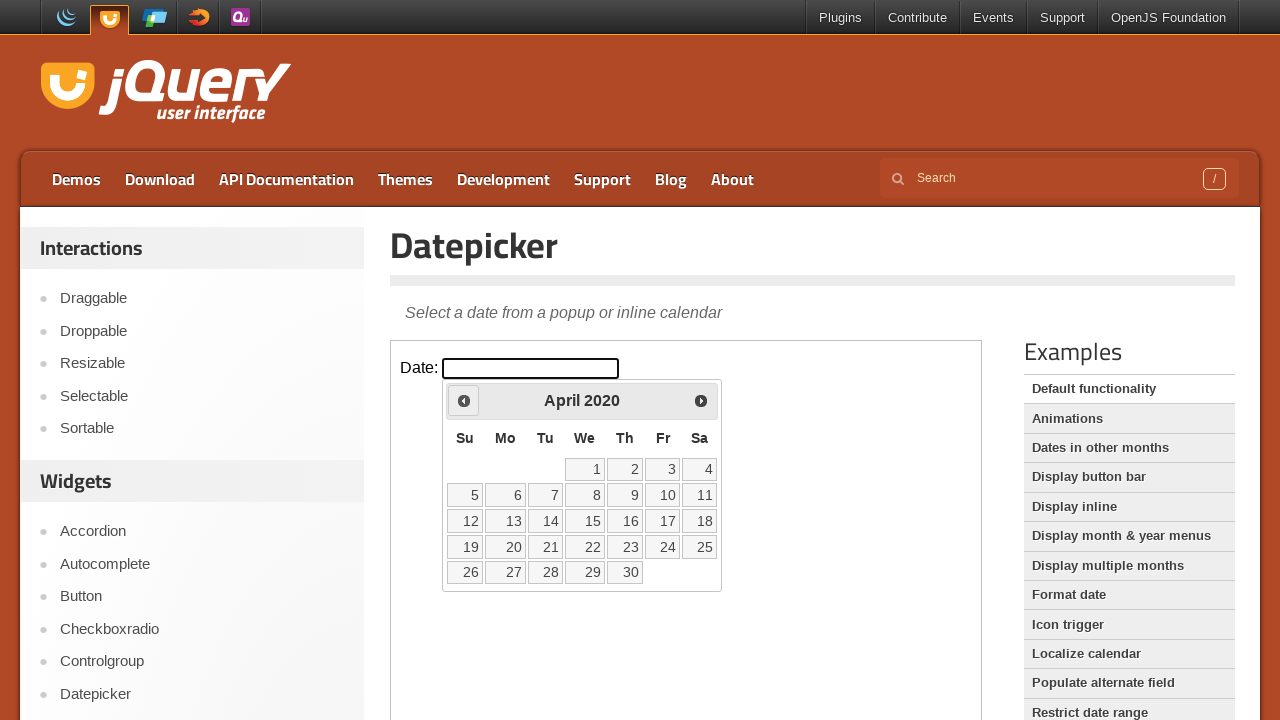

Retrieved current month 'April' and year '2020' from datepicker
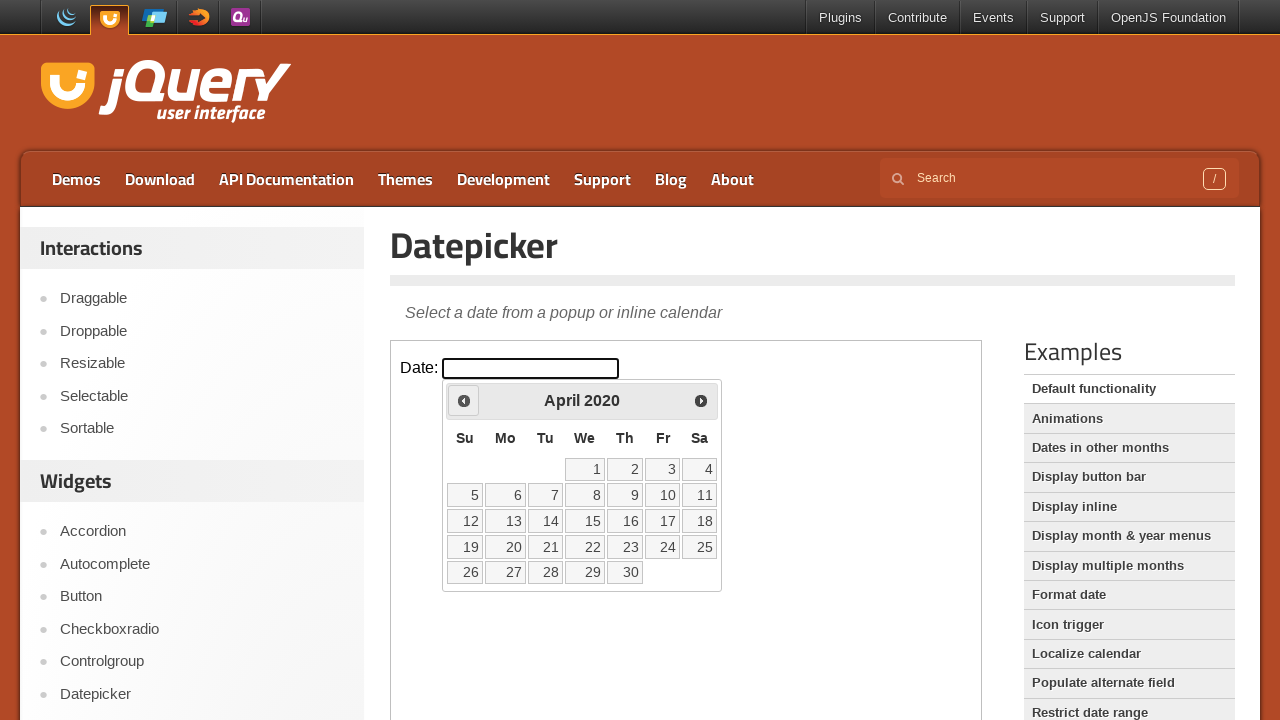

Clicked previous month button to navigate backwards at (464, 400) on iframe >> nth=0 >> internal:control=enter-frame >> xpath=//span[@class='ui-icon 
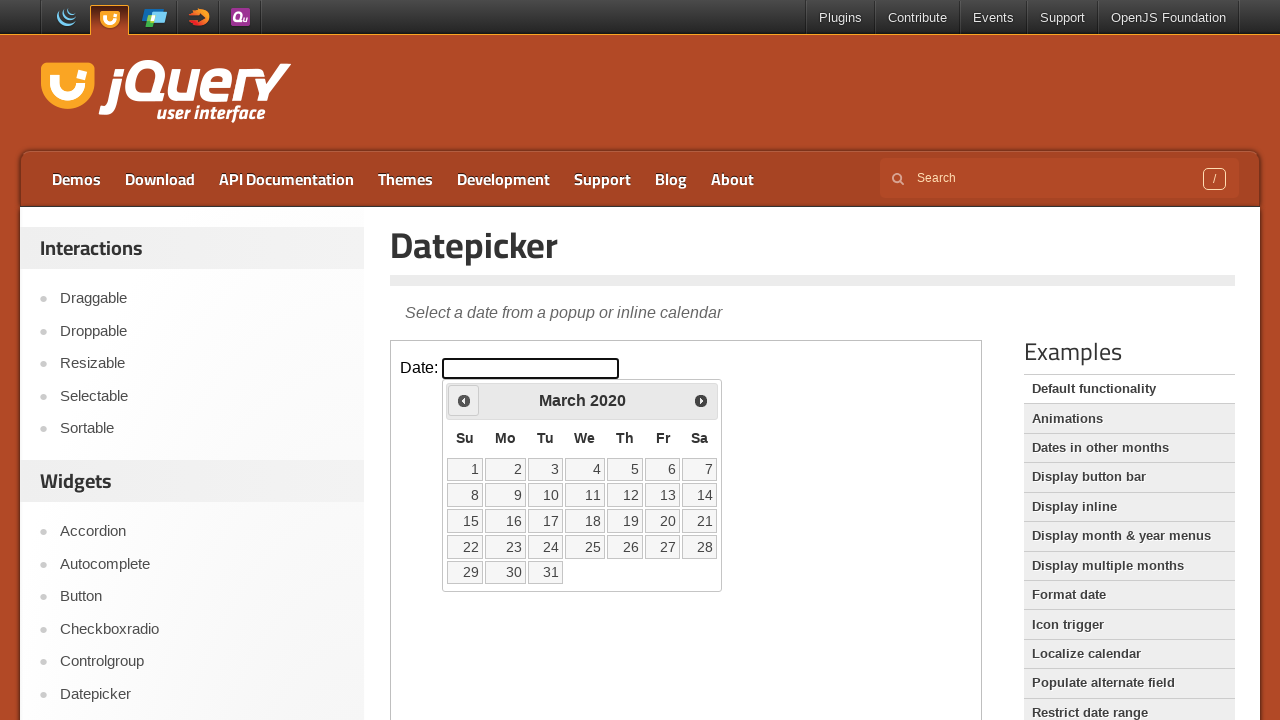

Retrieved current month 'March' and year '2020' from datepicker
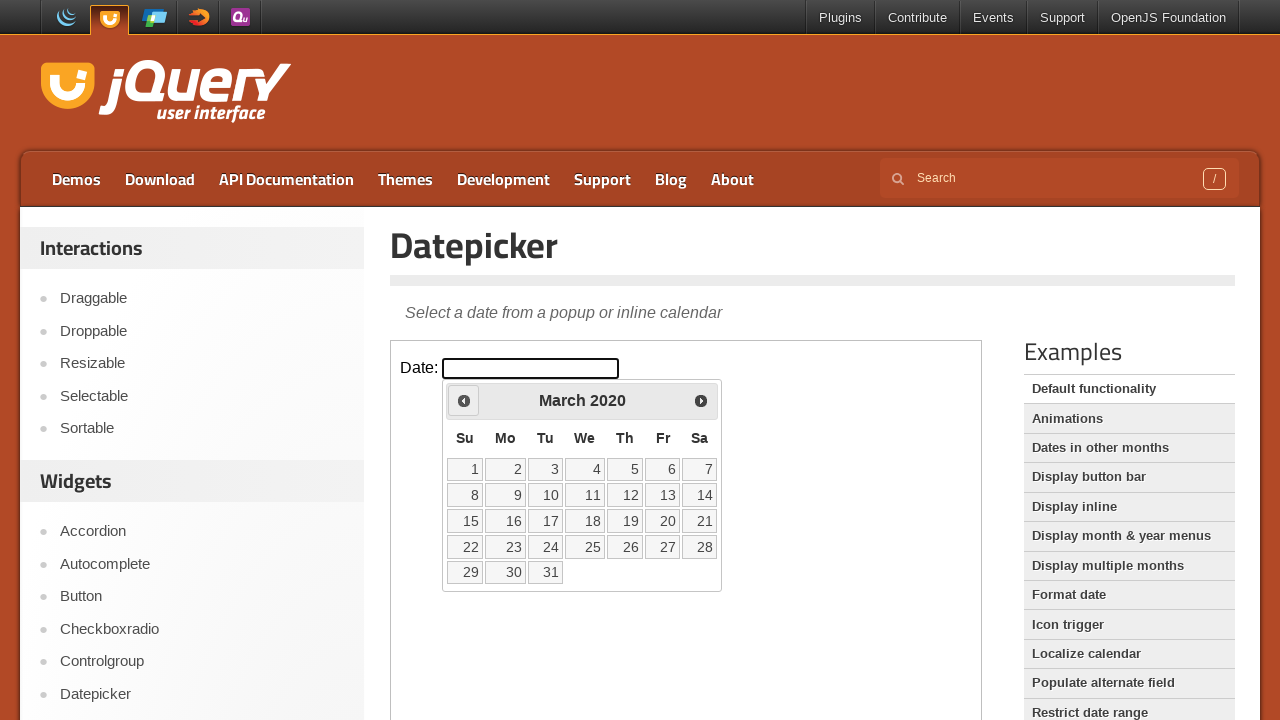

Clicked previous month button to navigate backwards at (464, 400) on iframe >> nth=0 >> internal:control=enter-frame >> xpath=//span[@class='ui-icon 
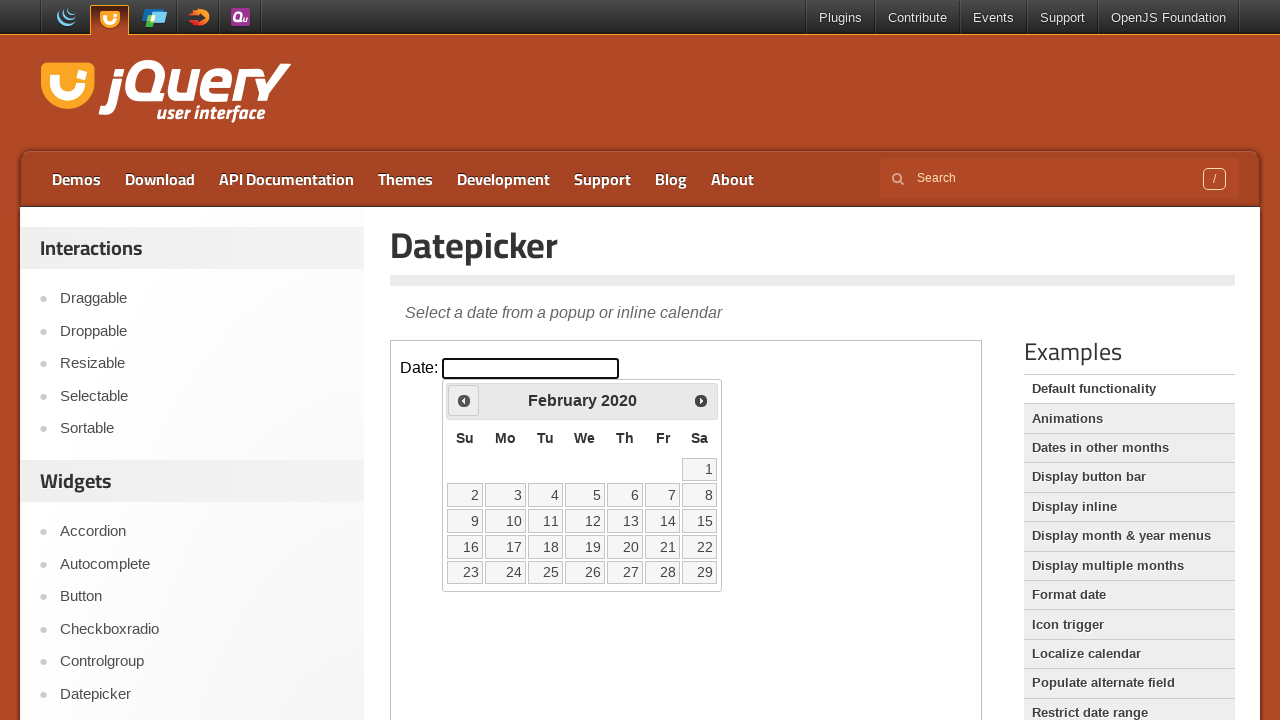

Retrieved current month 'February' and year '2020' from datepicker
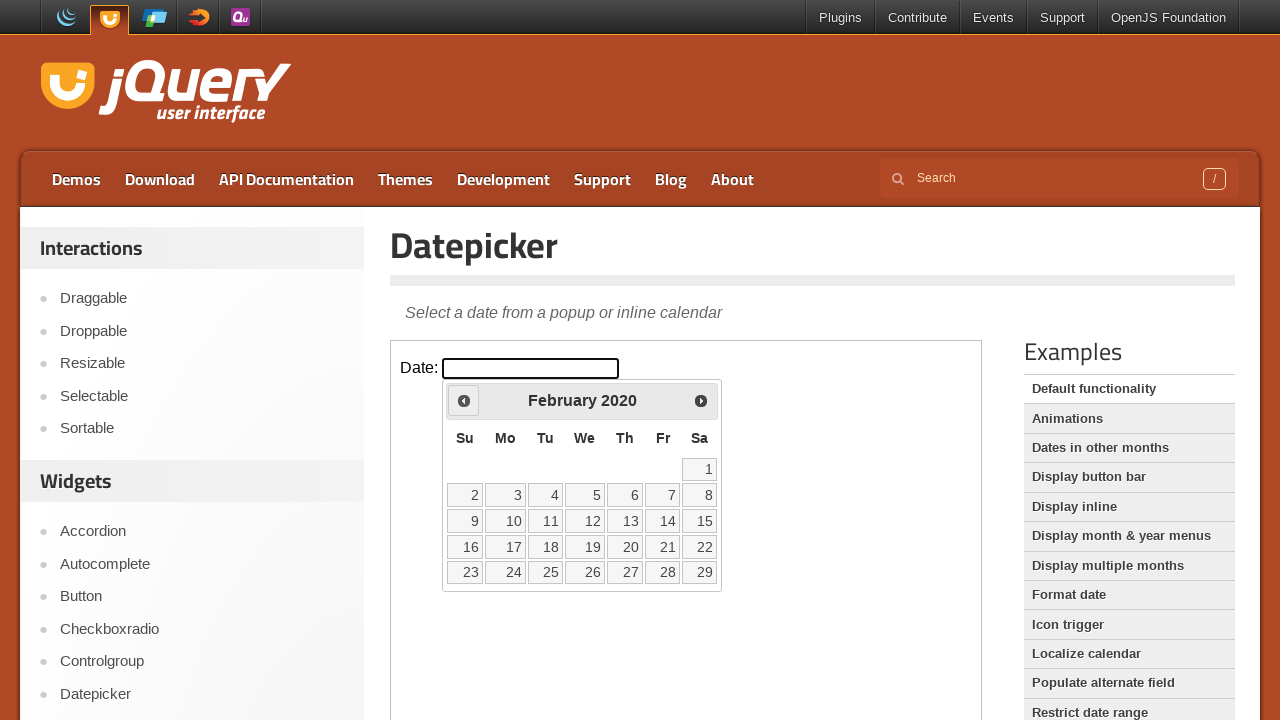

Clicked previous month button to navigate backwards at (464, 400) on iframe >> nth=0 >> internal:control=enter-frame >> xpath=//span[@class='ui-icon 
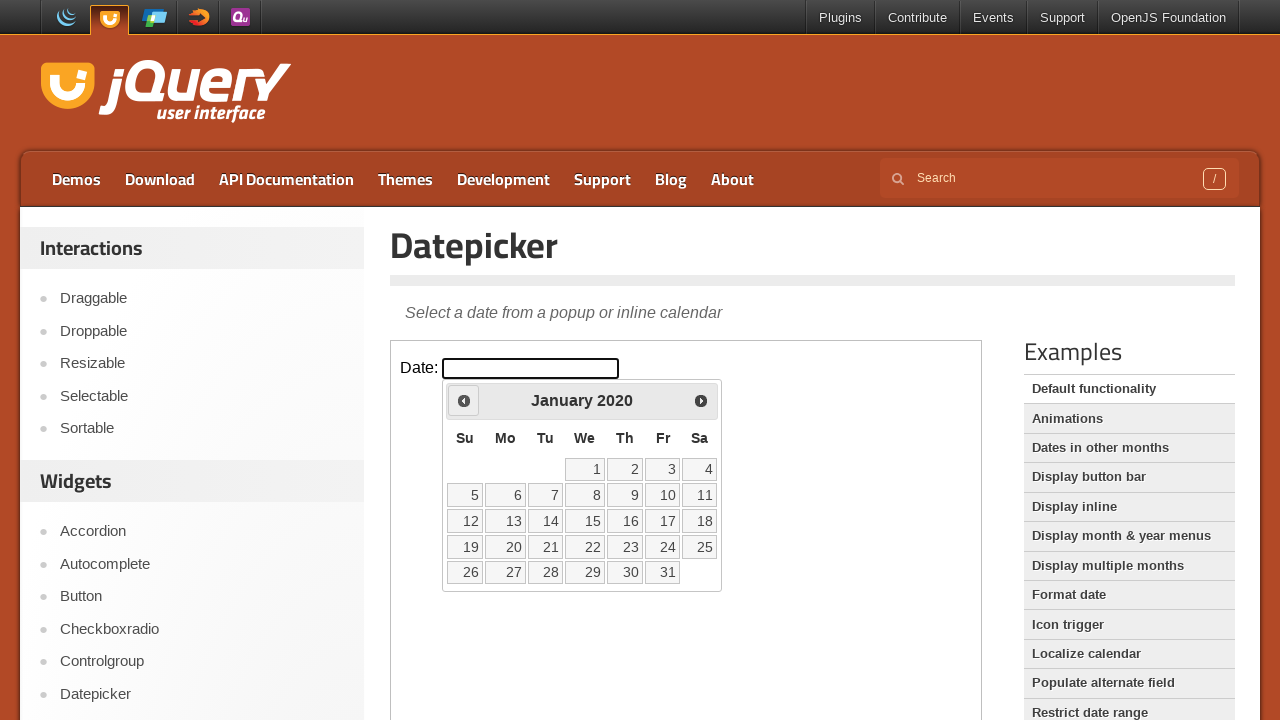

Retrieved current month 'January' and year '2020' from datepicker
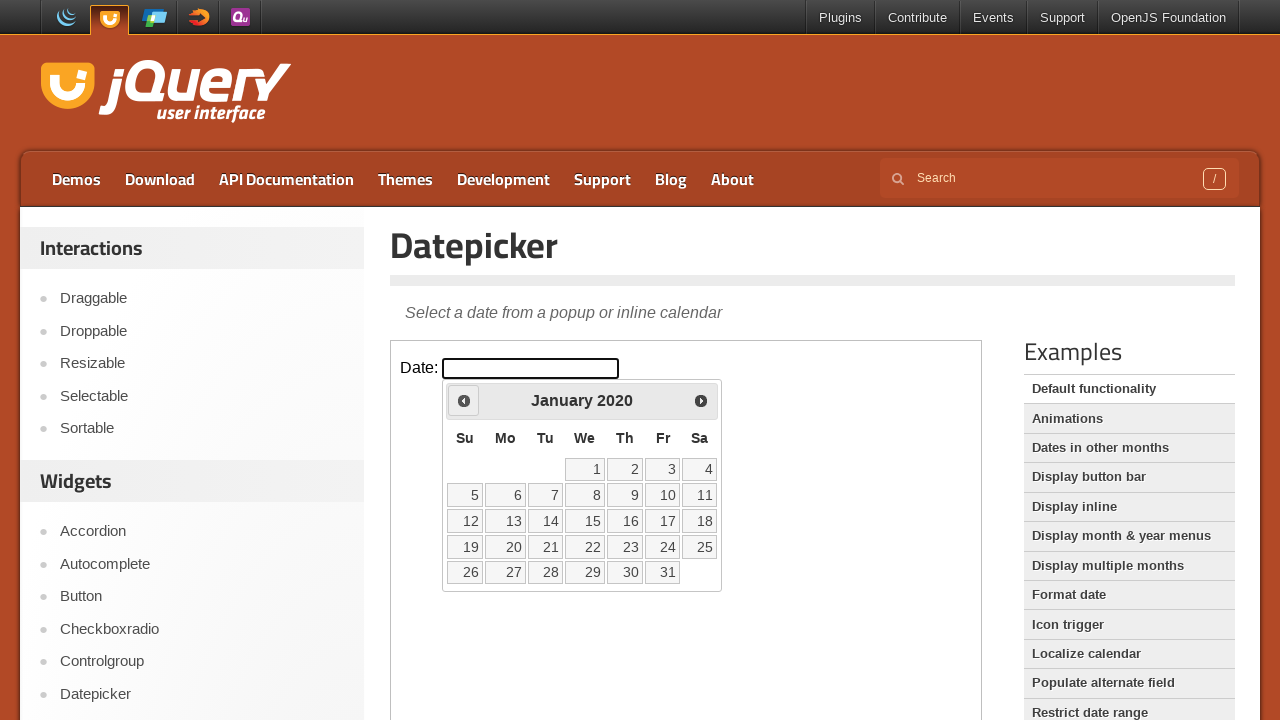

Reached target month and year (January 2020)
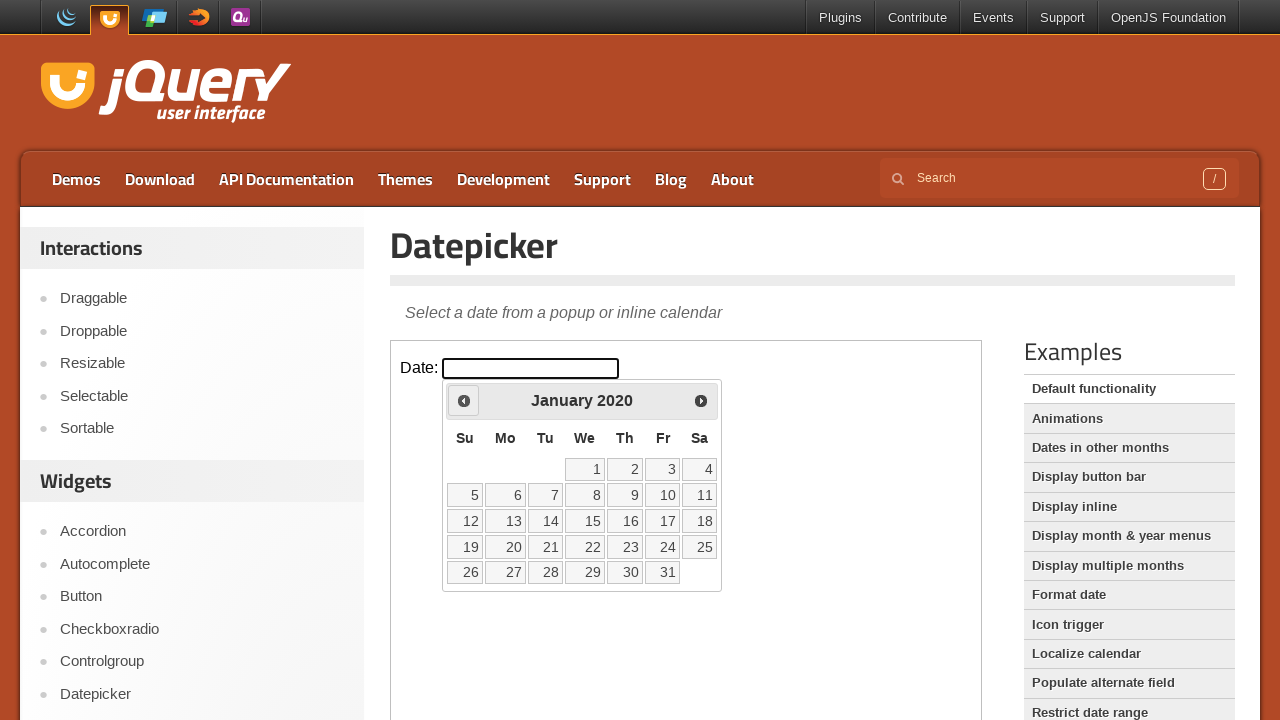

Selected day 18 from the calendar at (700, 521) on iframe >> nth=0 >> internal:control=enter-frame >> //table/tbody/tr/td/a[text()=
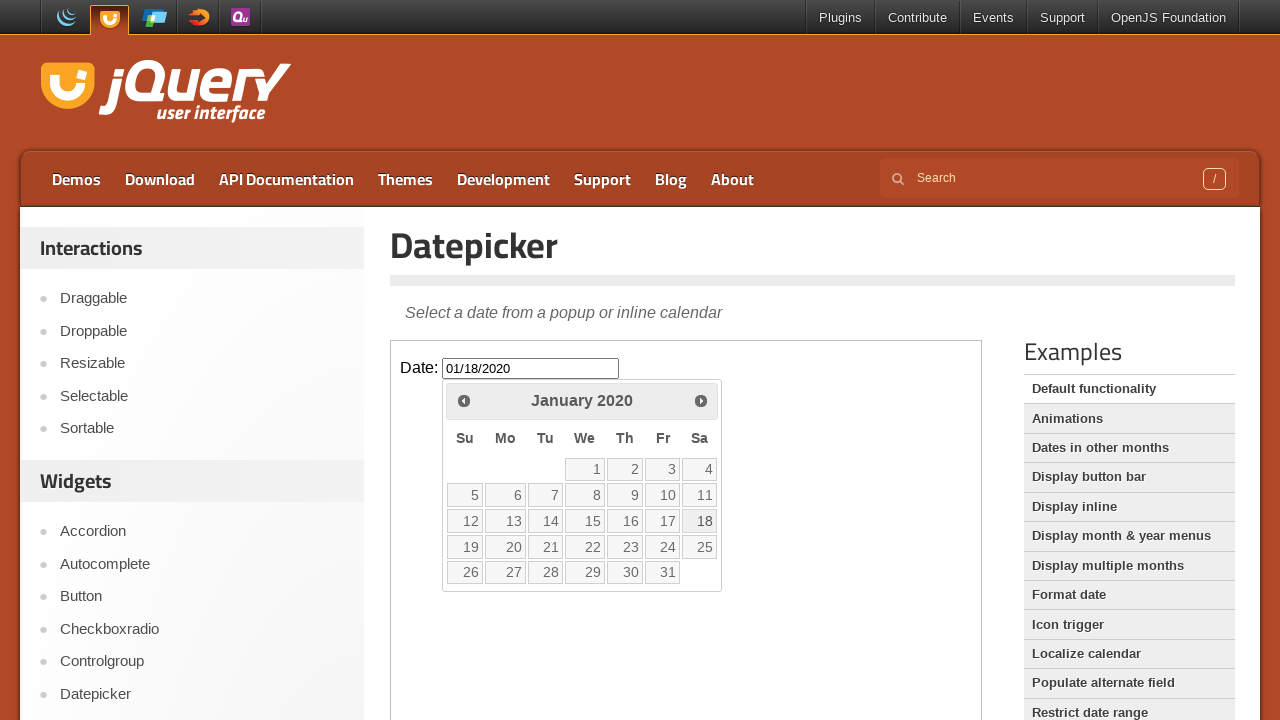

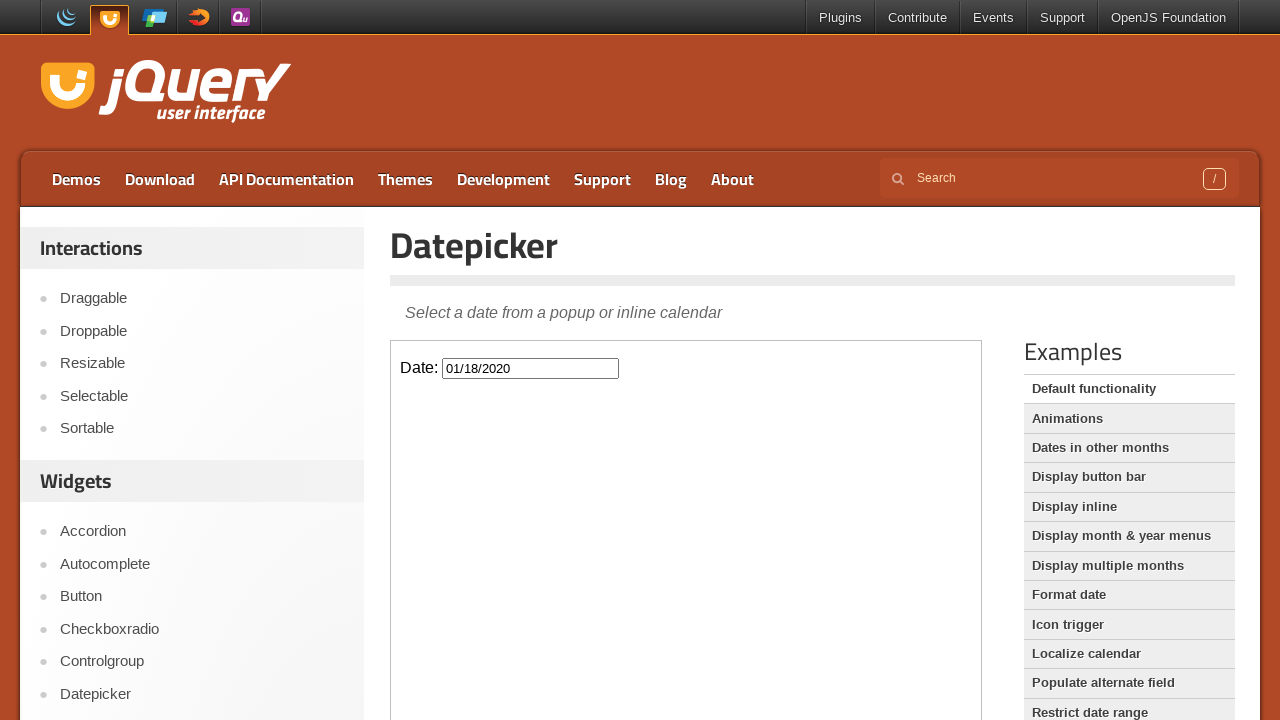